Tests navigation functionality by clicking through all non-authentication links on the homepage, verifying URL changes, and navigating back

Starting URL: http://the-internet.herokuapp.com/

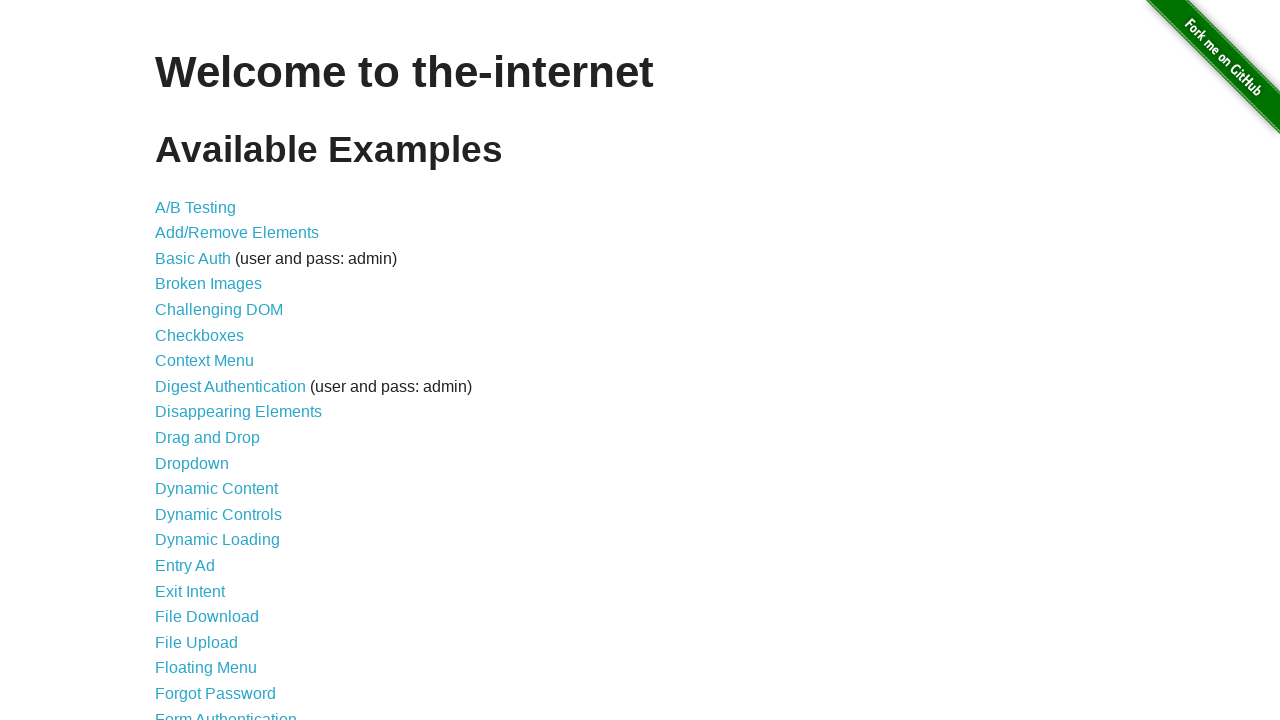

Retrieved all links on the homepage
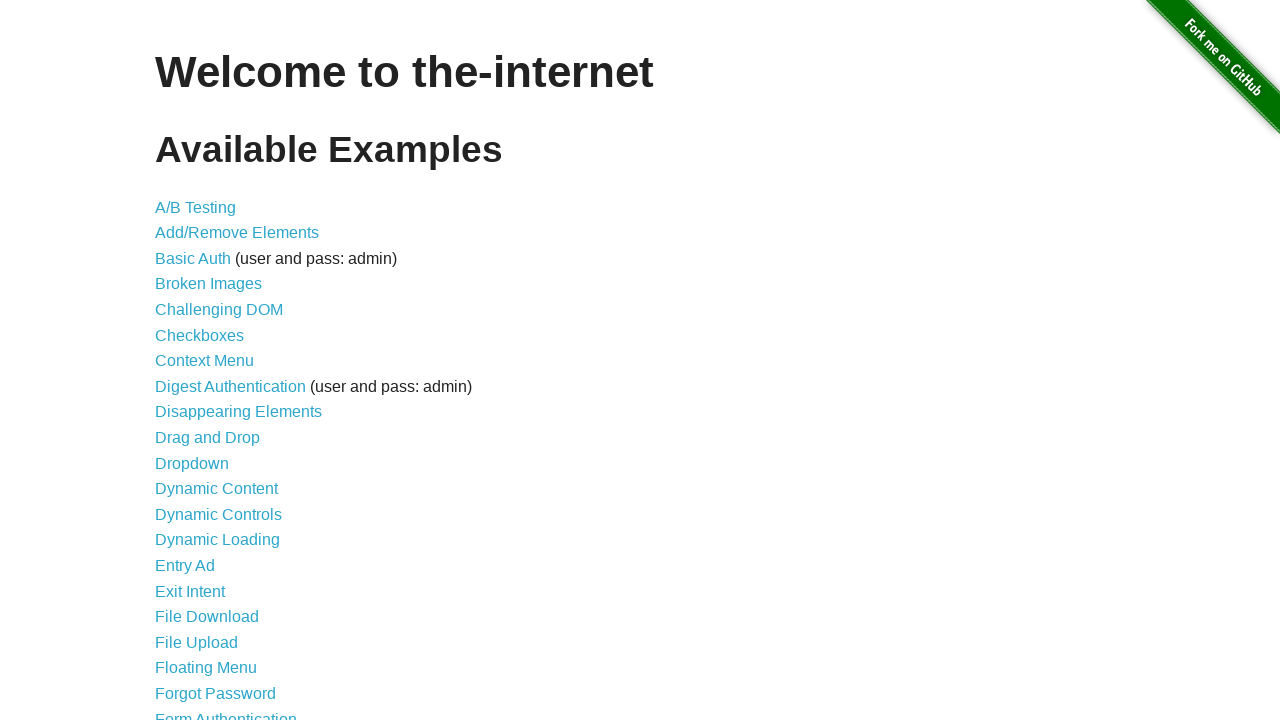

Defined list of links to skip
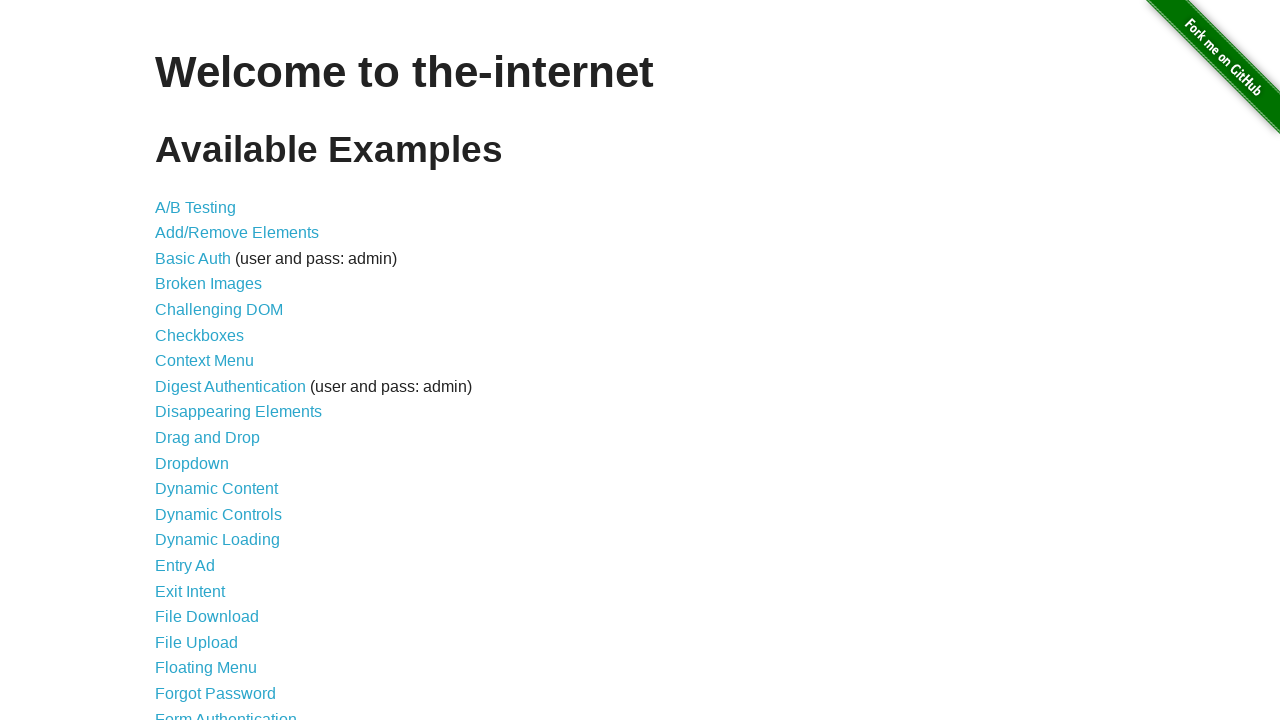

Stored original URL for comparison
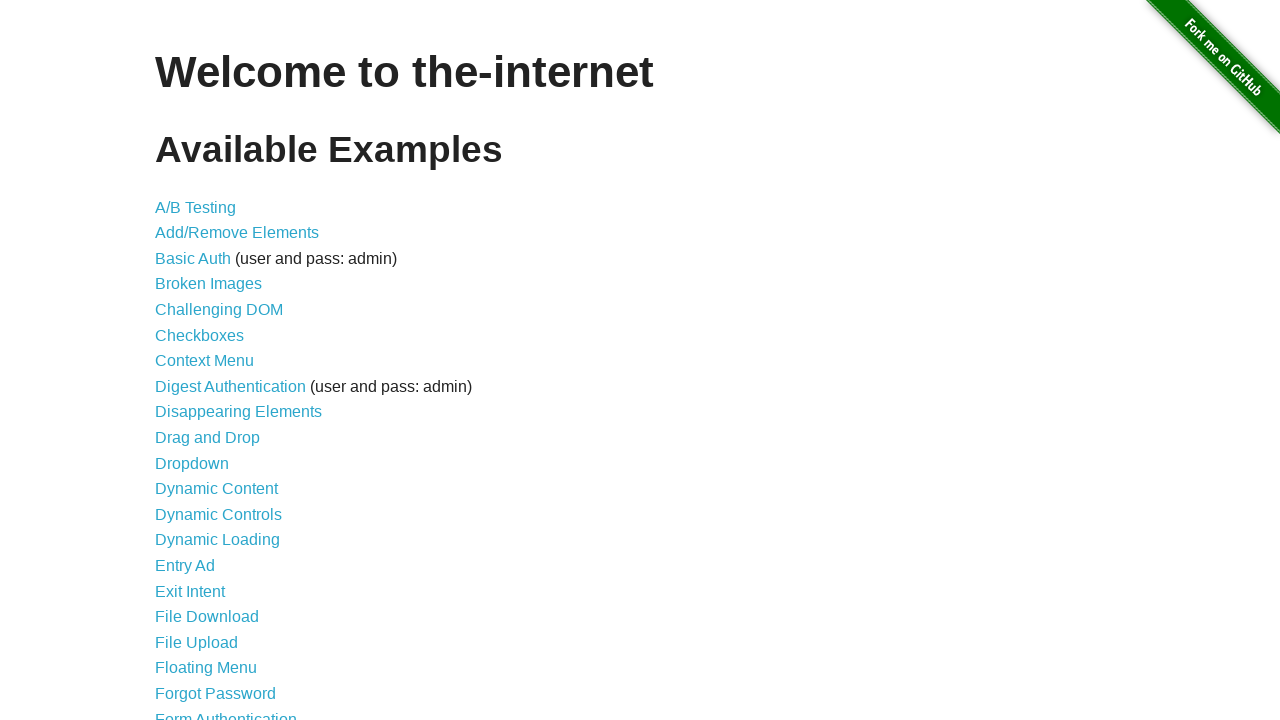

Re-fetched all links to avoid stale references (iteration 1)
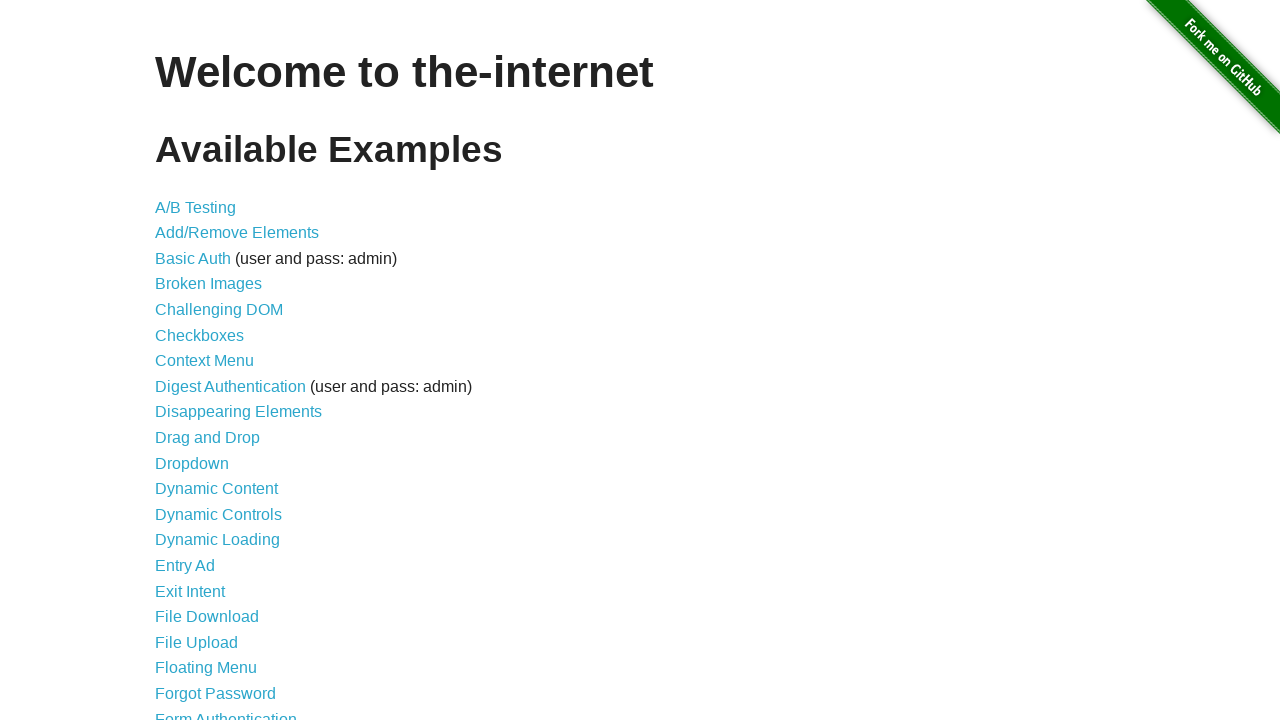

Extracted link text: ''
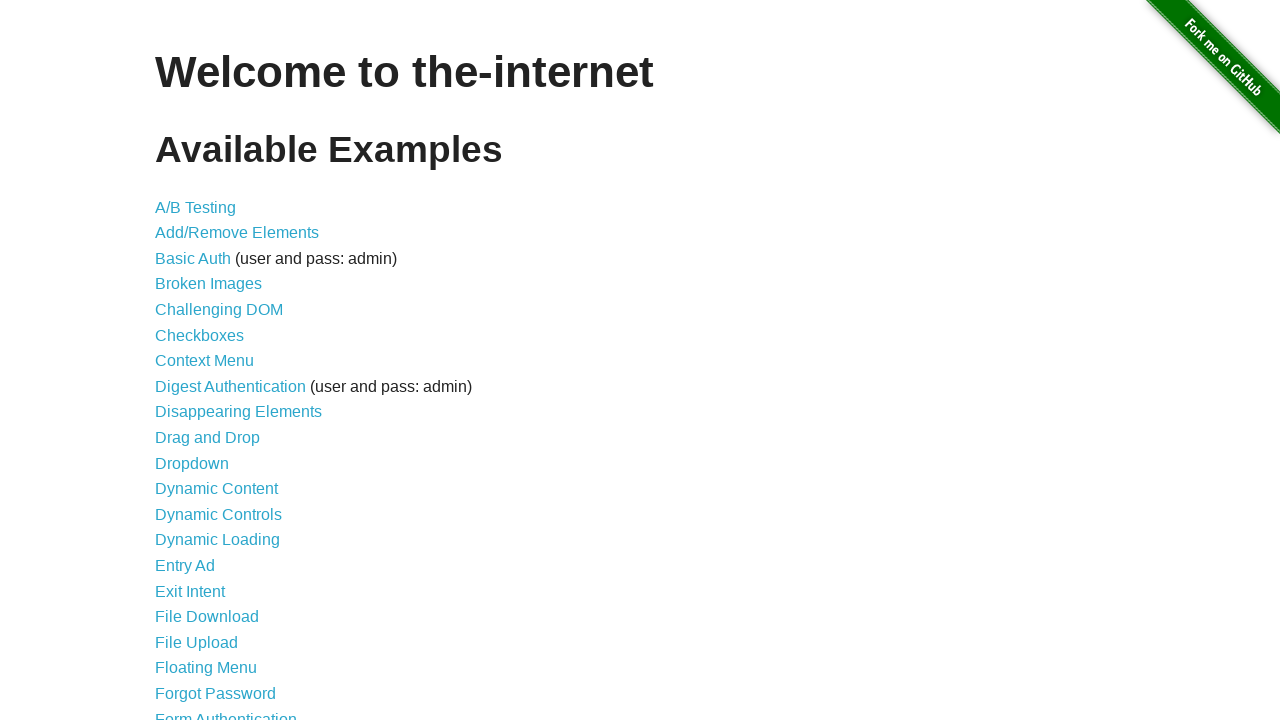

Re-fetched all links to avoid stale references (iteration 2)
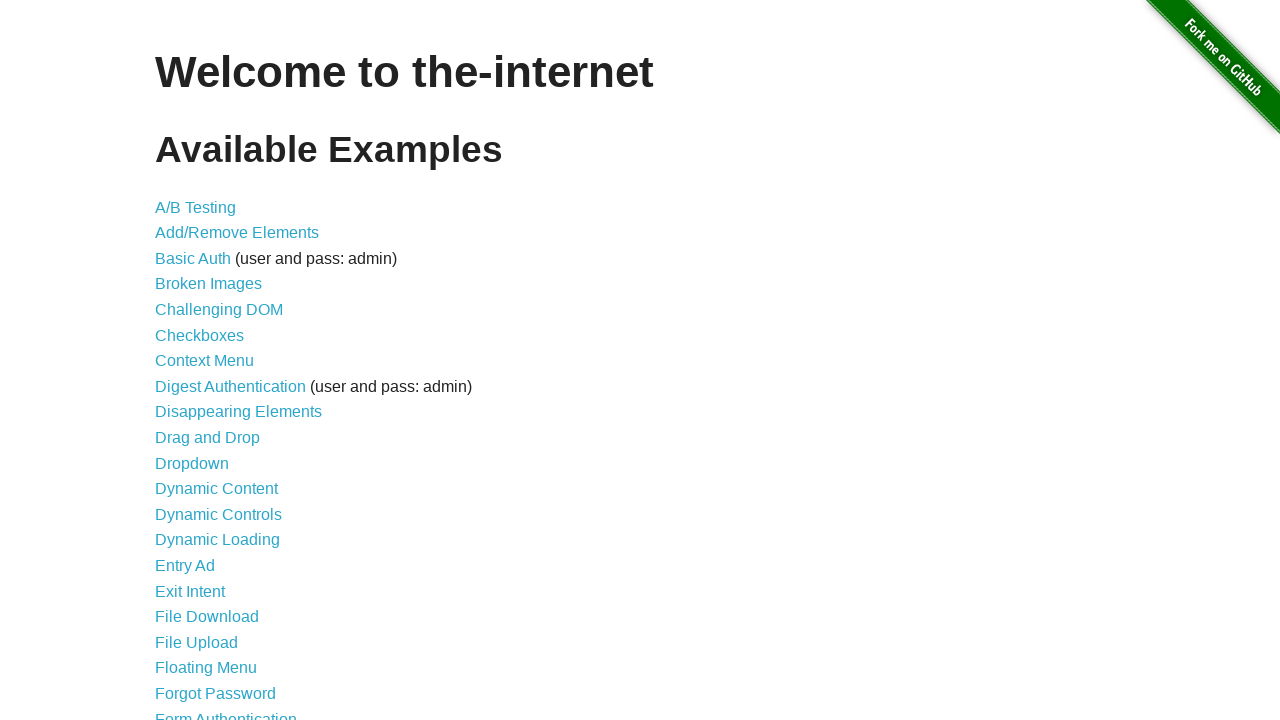

Extracted link text: 'A/B Testing'
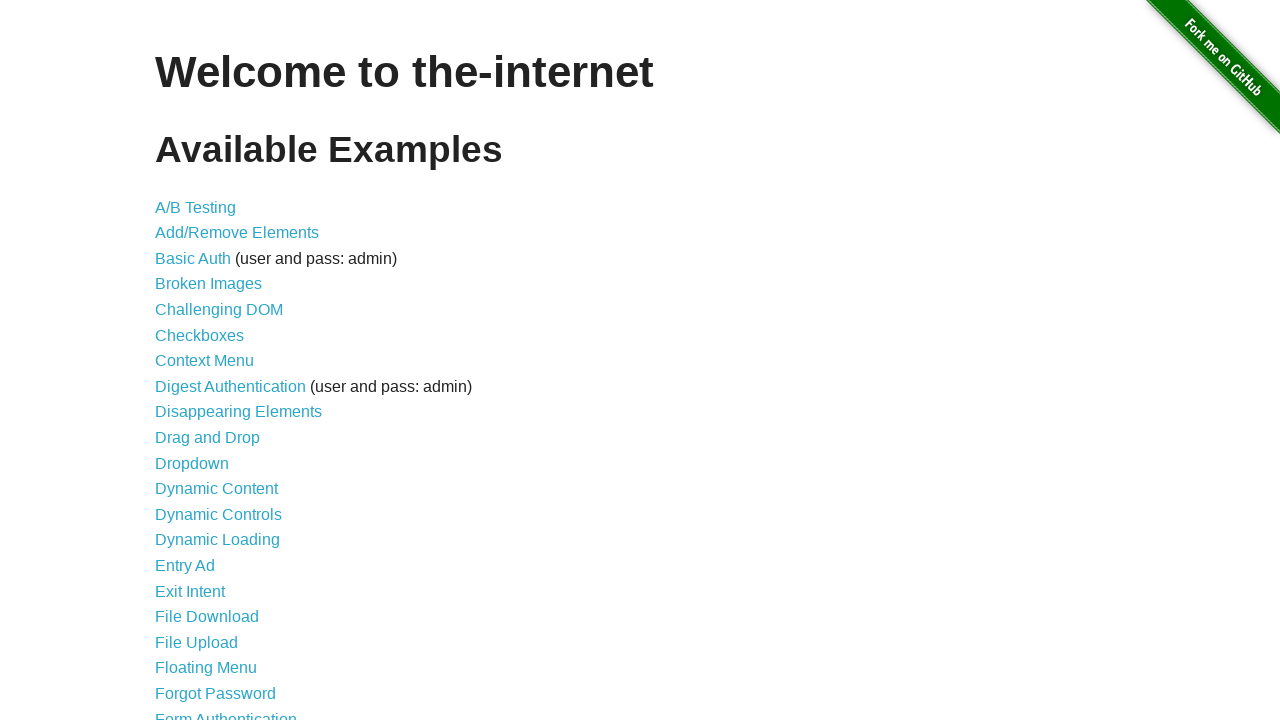

Clicked on link: 'A/B Testing' at (196, 207) on a >> nth=1
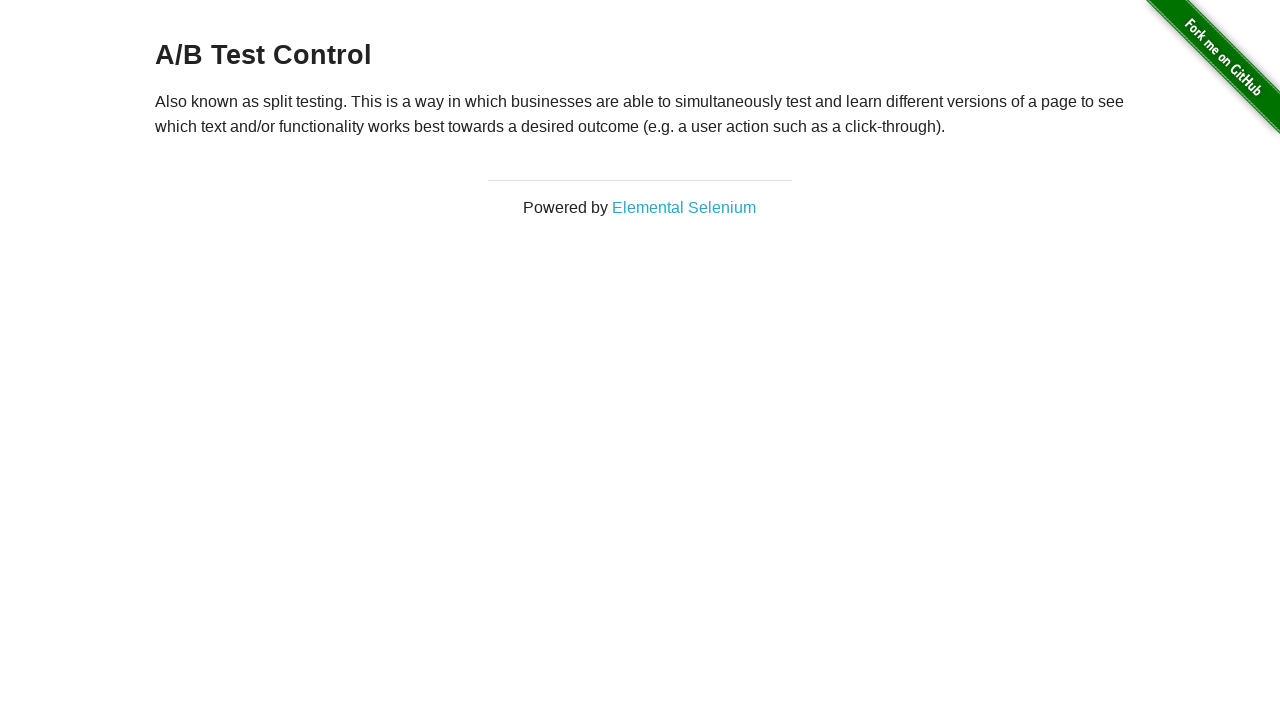

Verified URL changed from original after clicking 'A/B Testing'
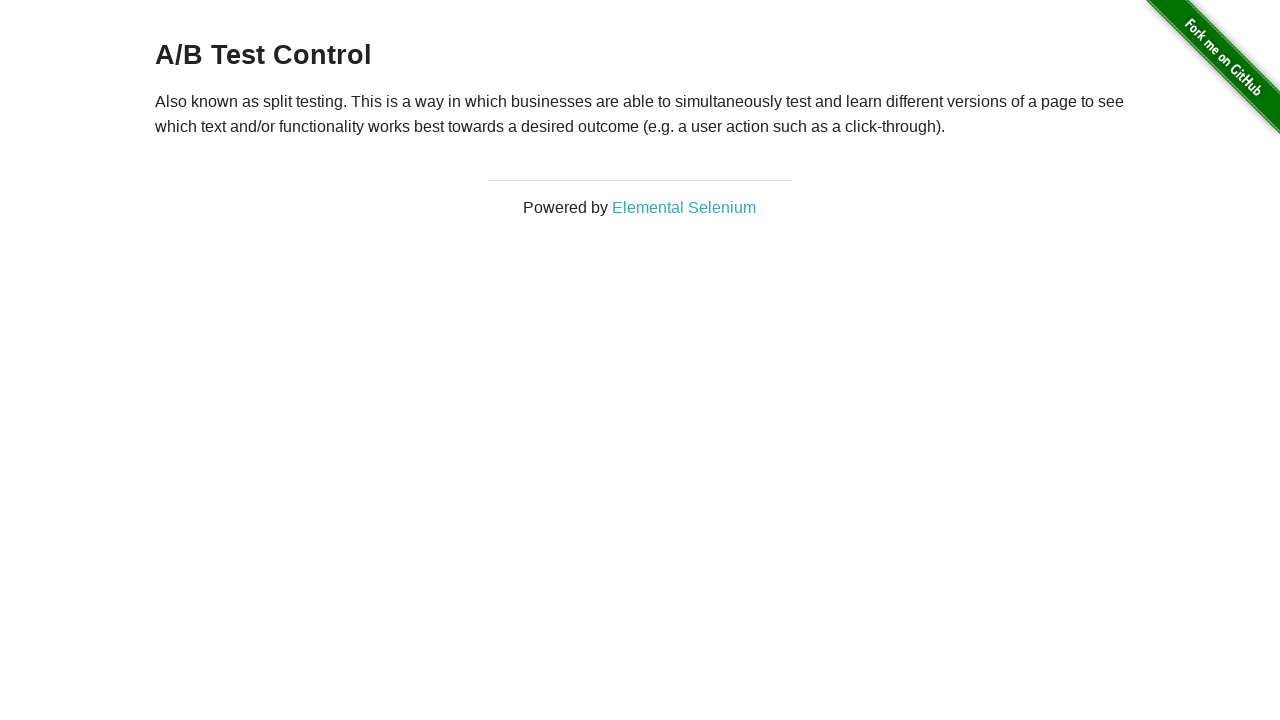

Navigated back to homepage
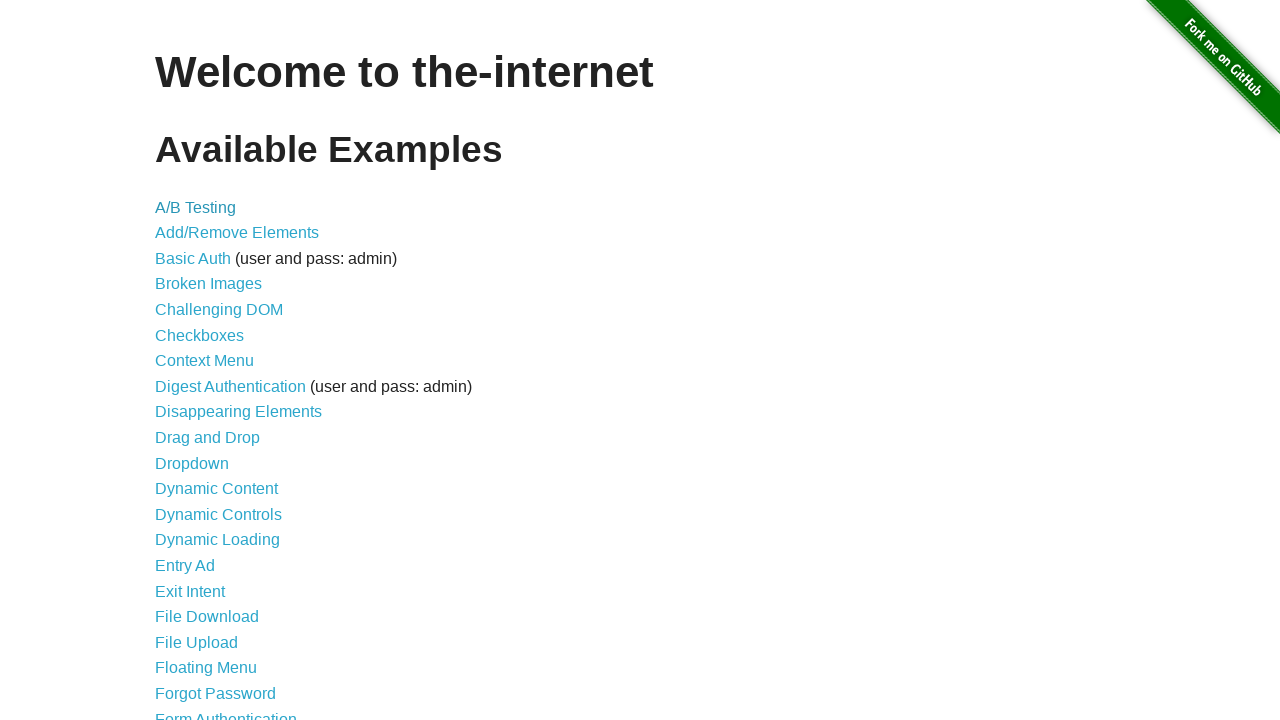

Waited for homepage to load
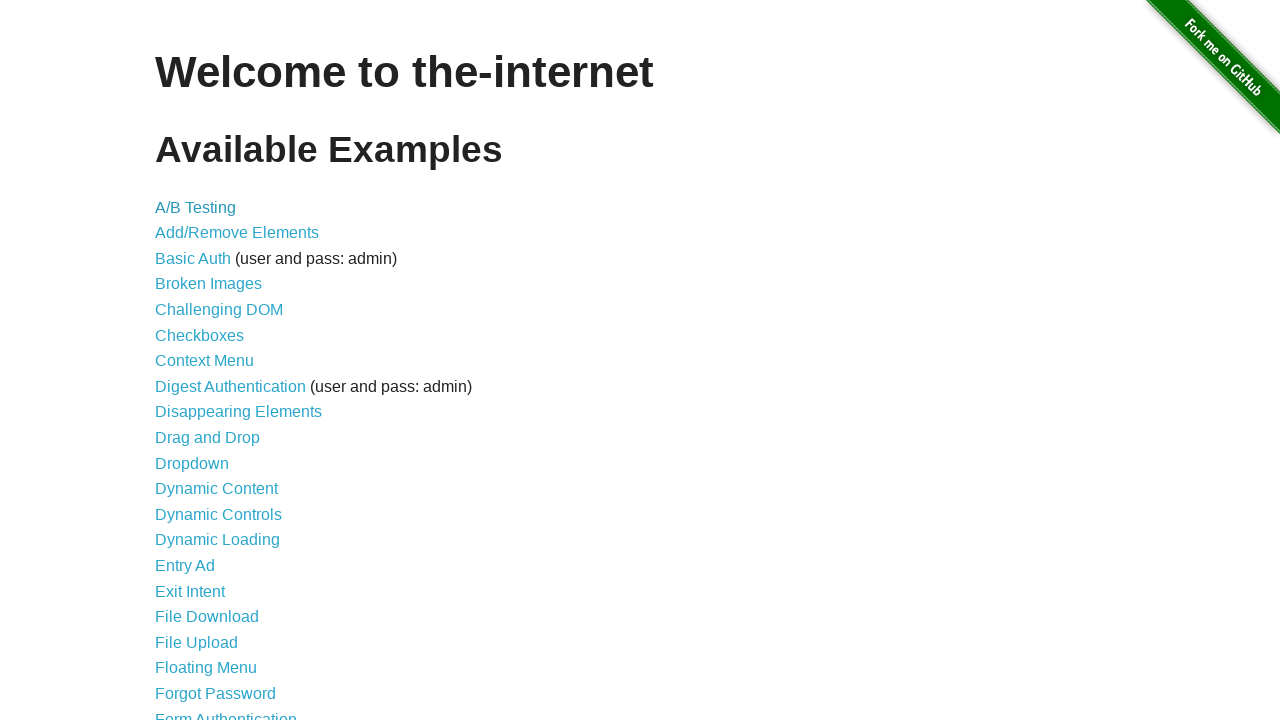

Re-fetched all links to avoid stale references (iteration 3)
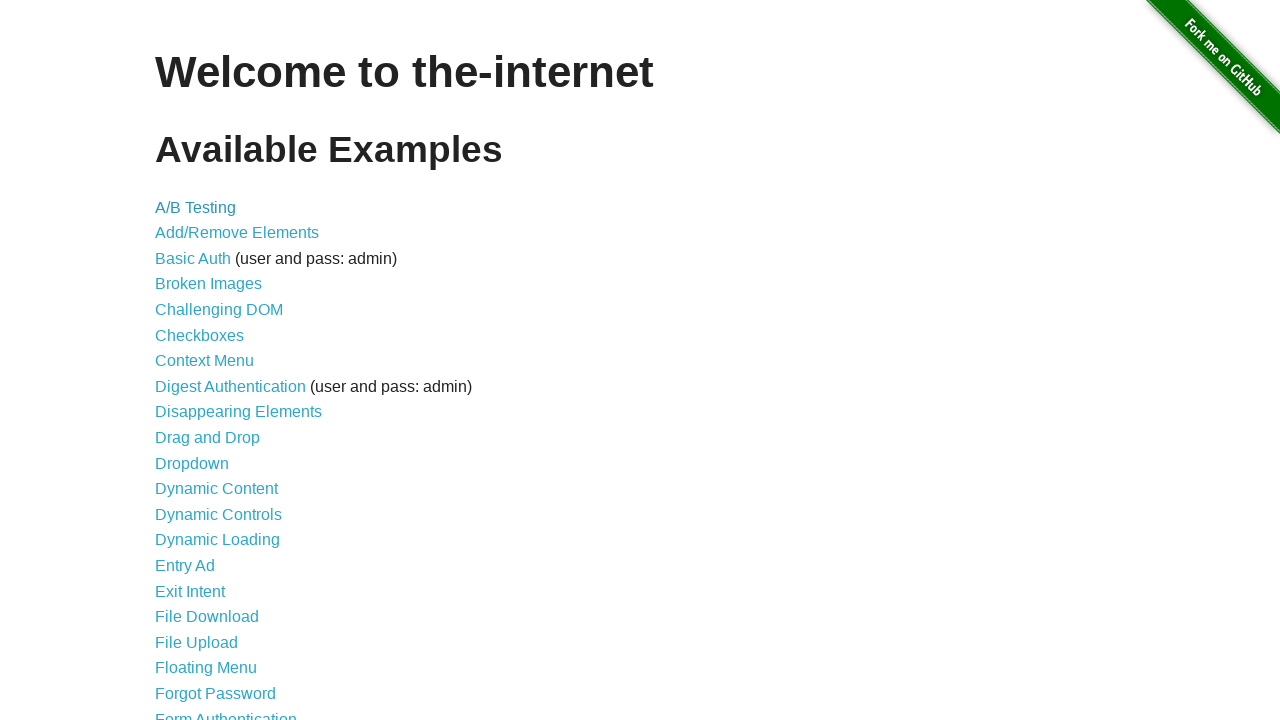

Extracted link text: 'Add/Remove Elements'
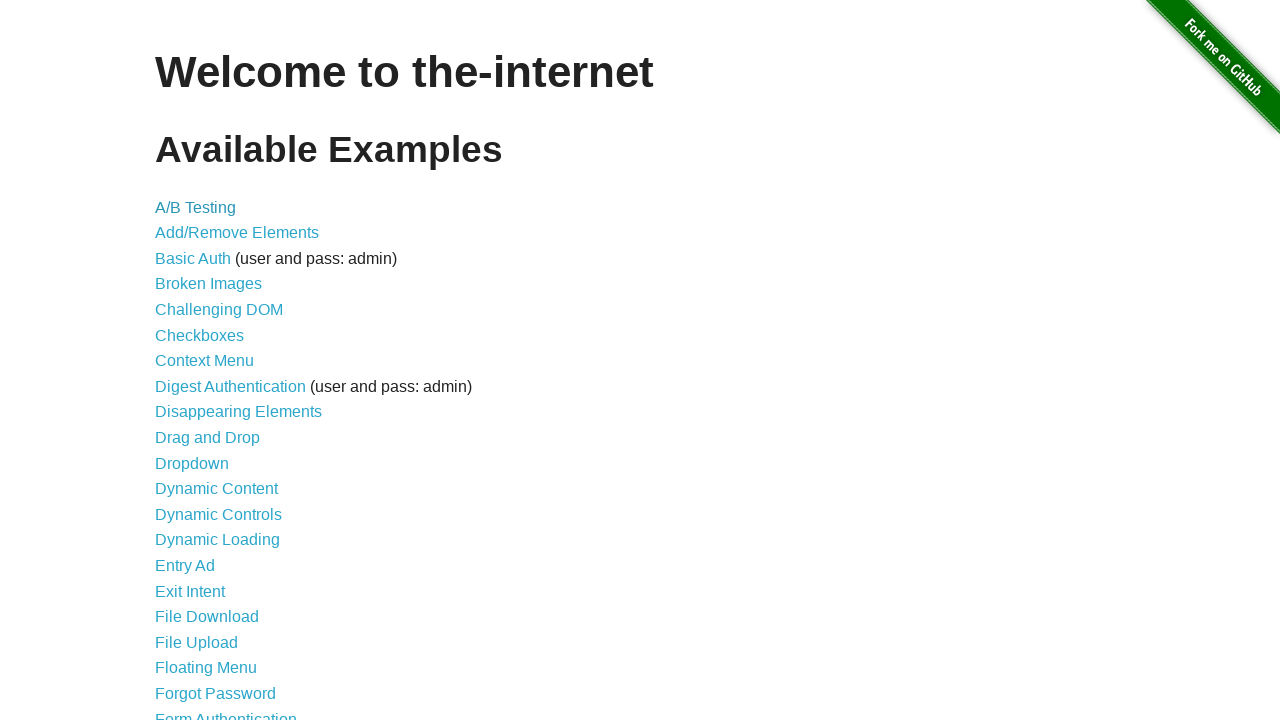

Clicked on link: 'Add/Remove Elements' at (237, 233) on a >> nth=2
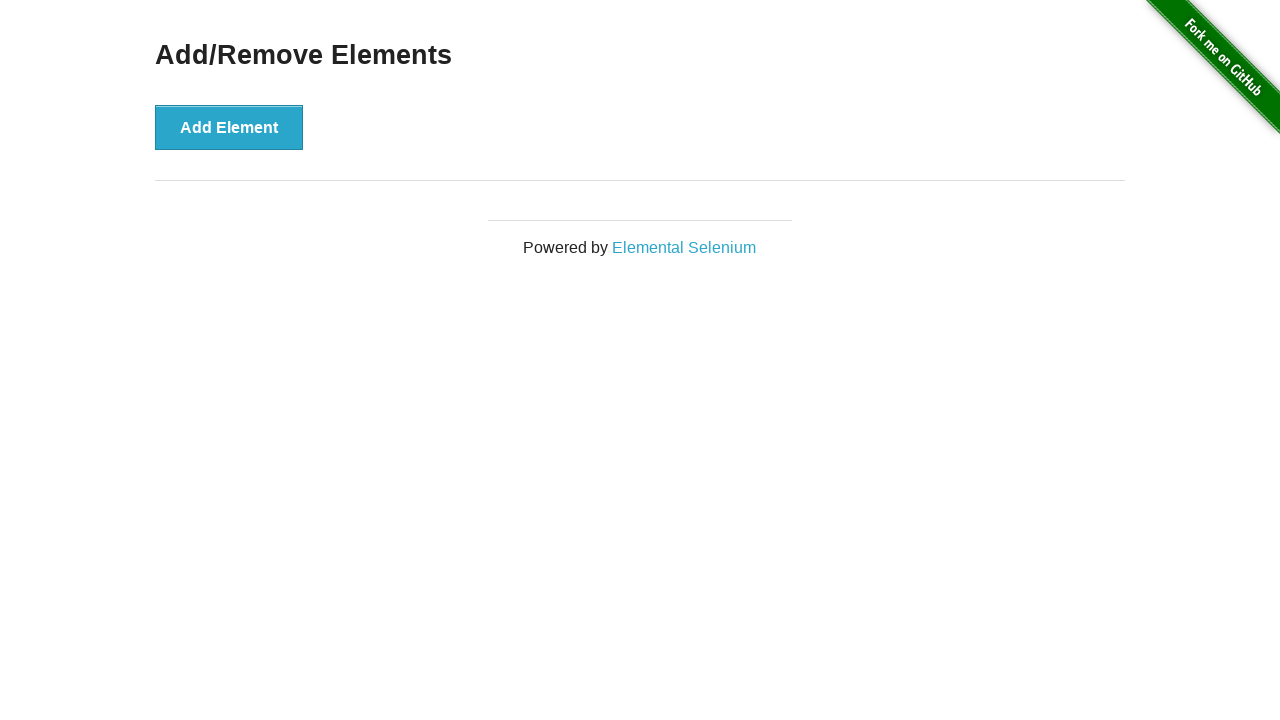

Verified URL changed from original after clicking 'Add/Remove Elements'
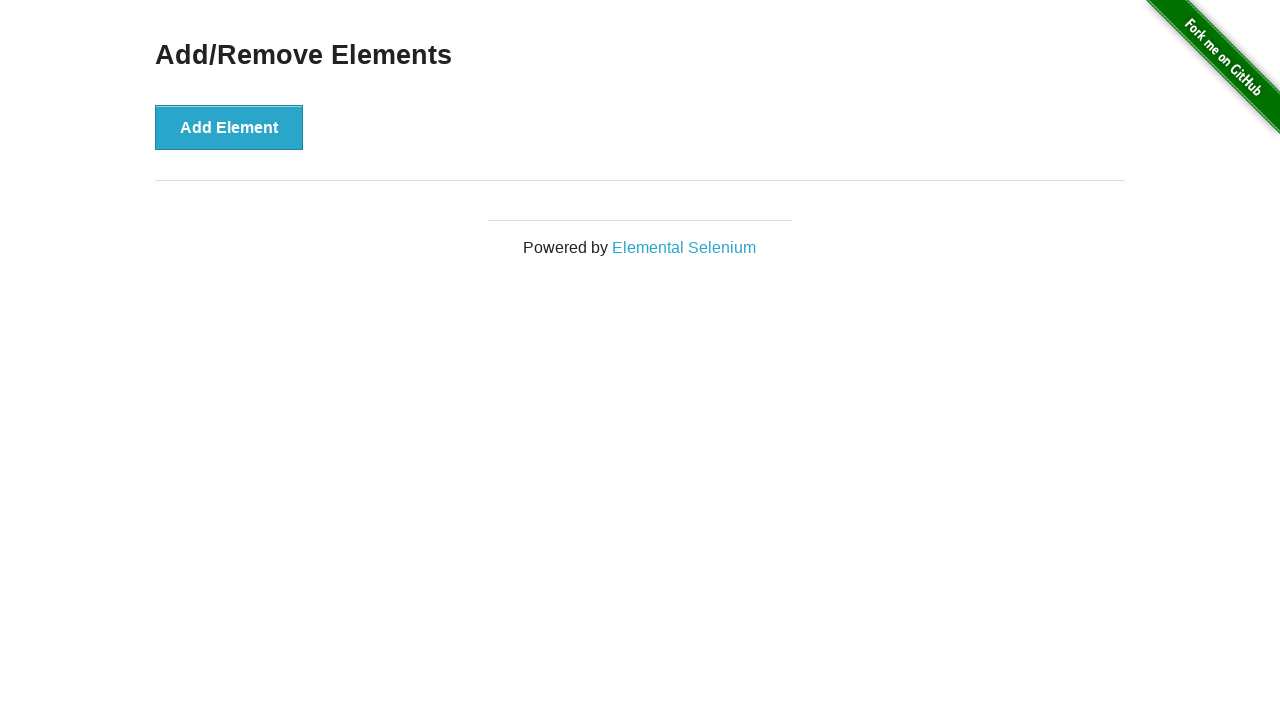

Navigated back to homepage
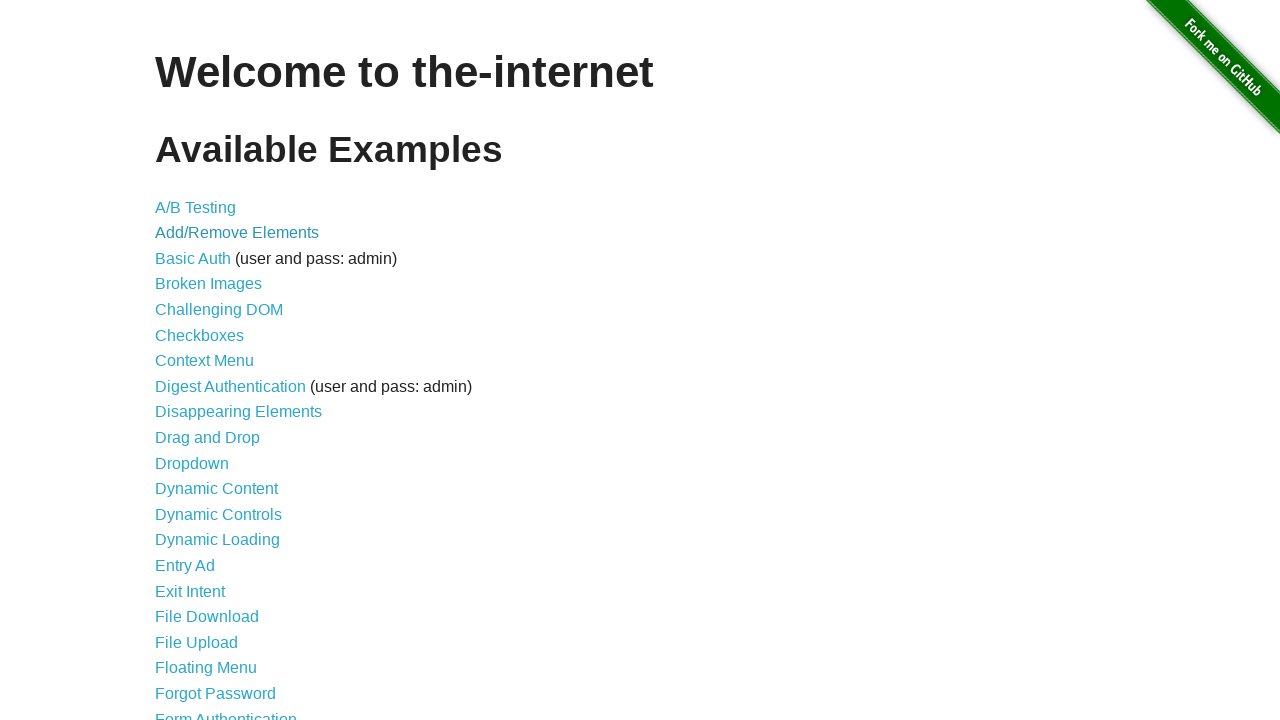

Waited for homepage to load
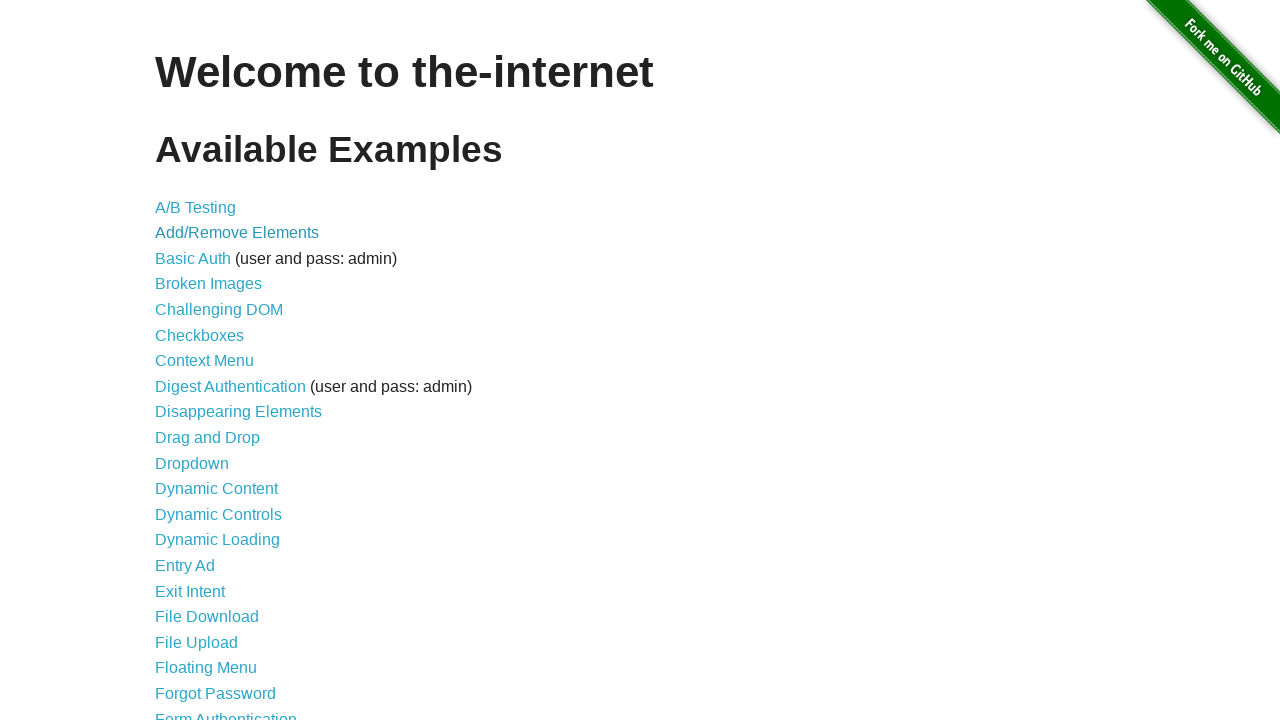

Re-fetched all links to avoid stale references (iteration 4)
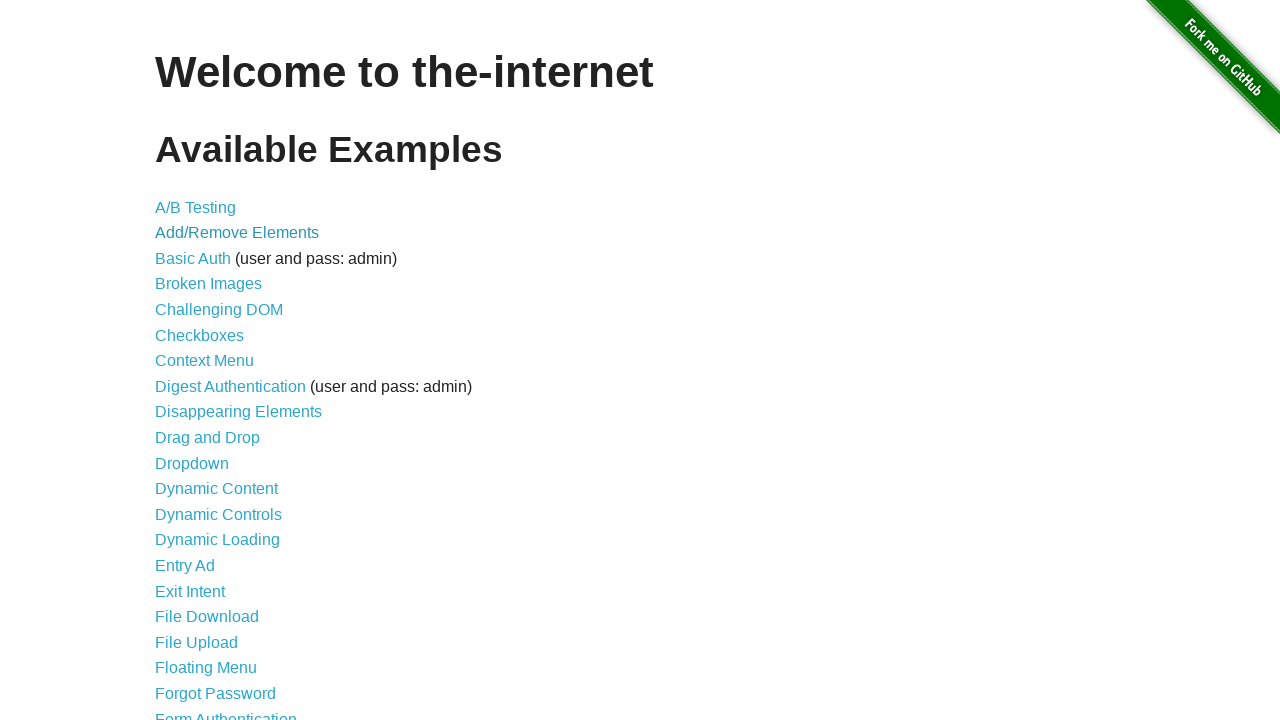

Extracted link text: 'Basic Auth'
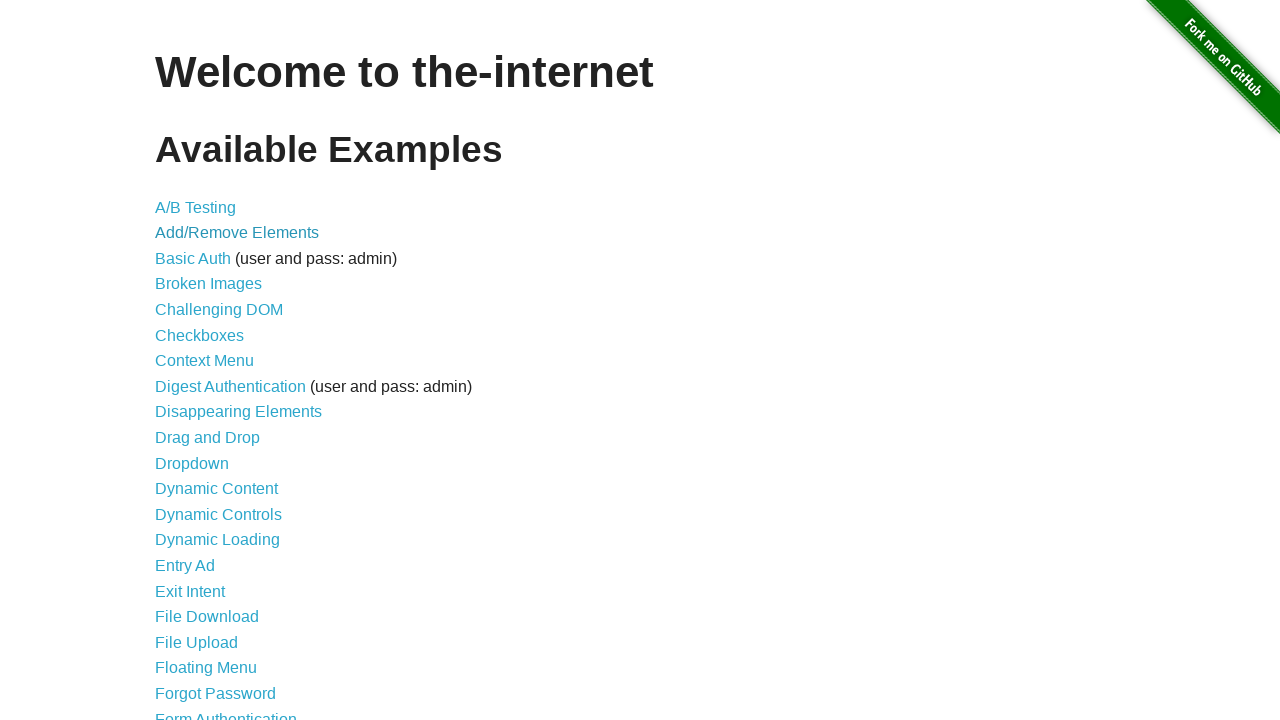

Re-fetched all links to avoid stale references (iteration 5)
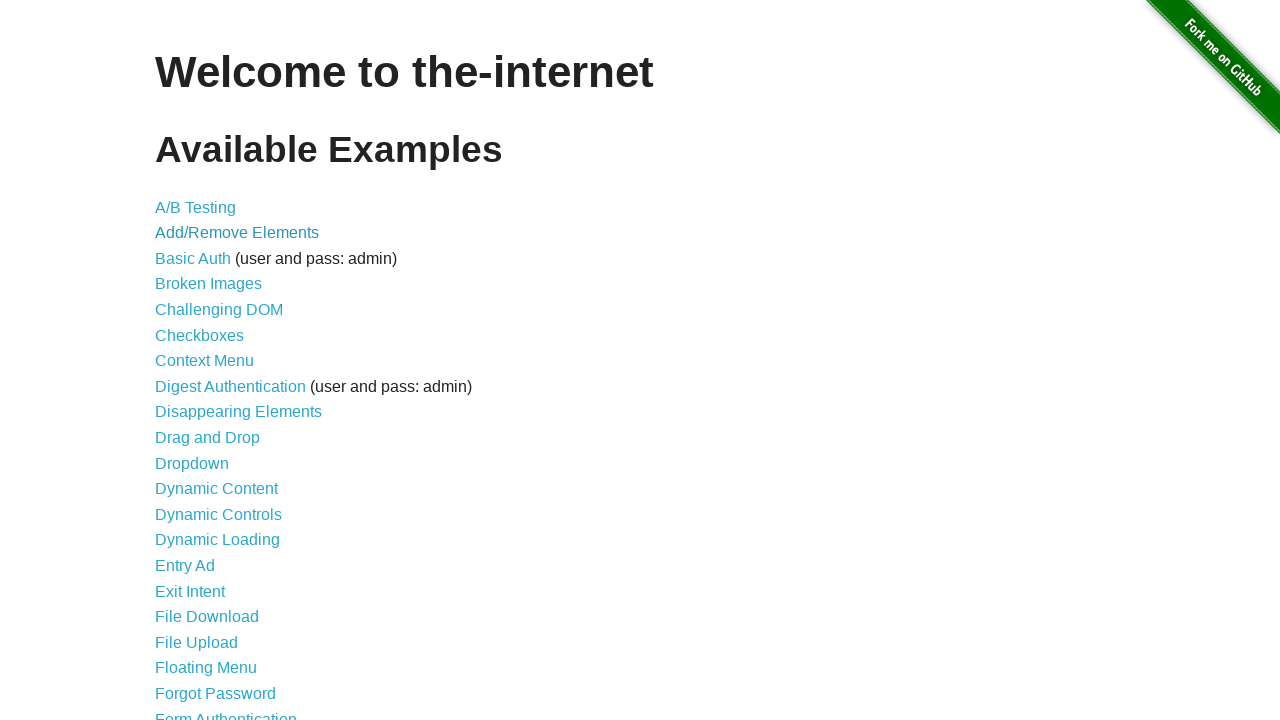

Extracted link text: 'Broken Images'
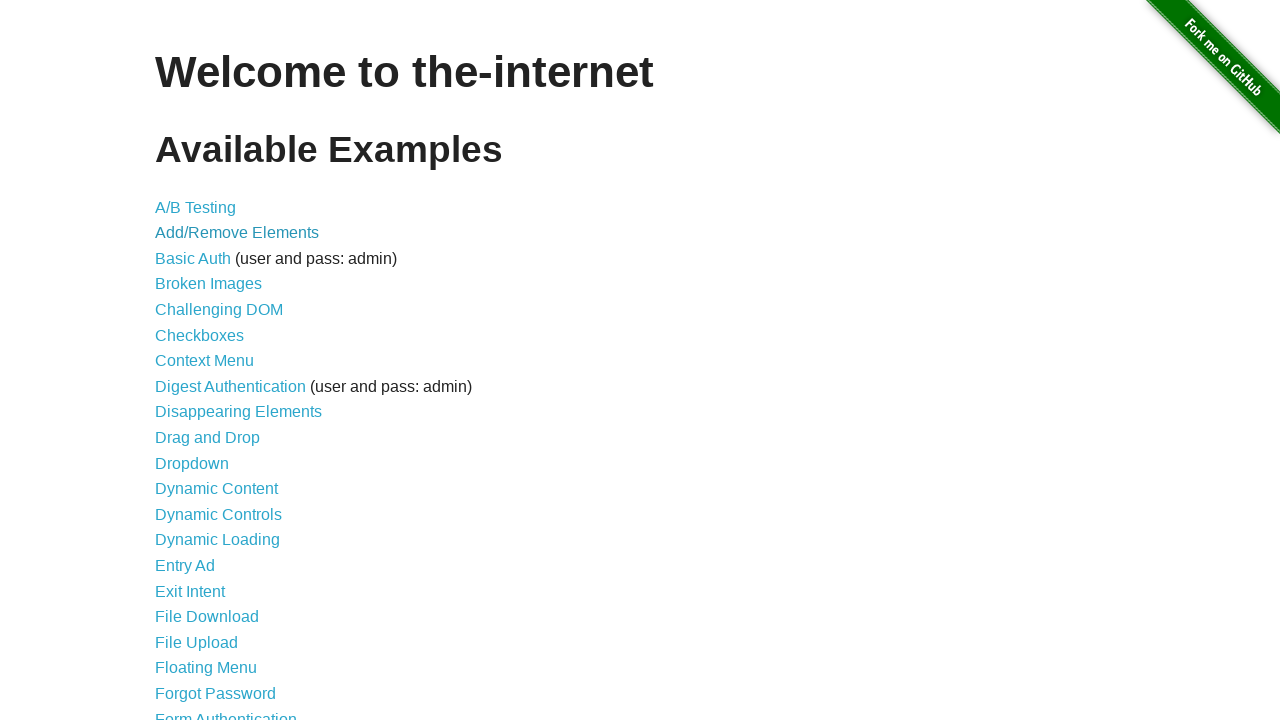

Clicked on link: 'Broken Images' at (208, 284) on a >> nth=4
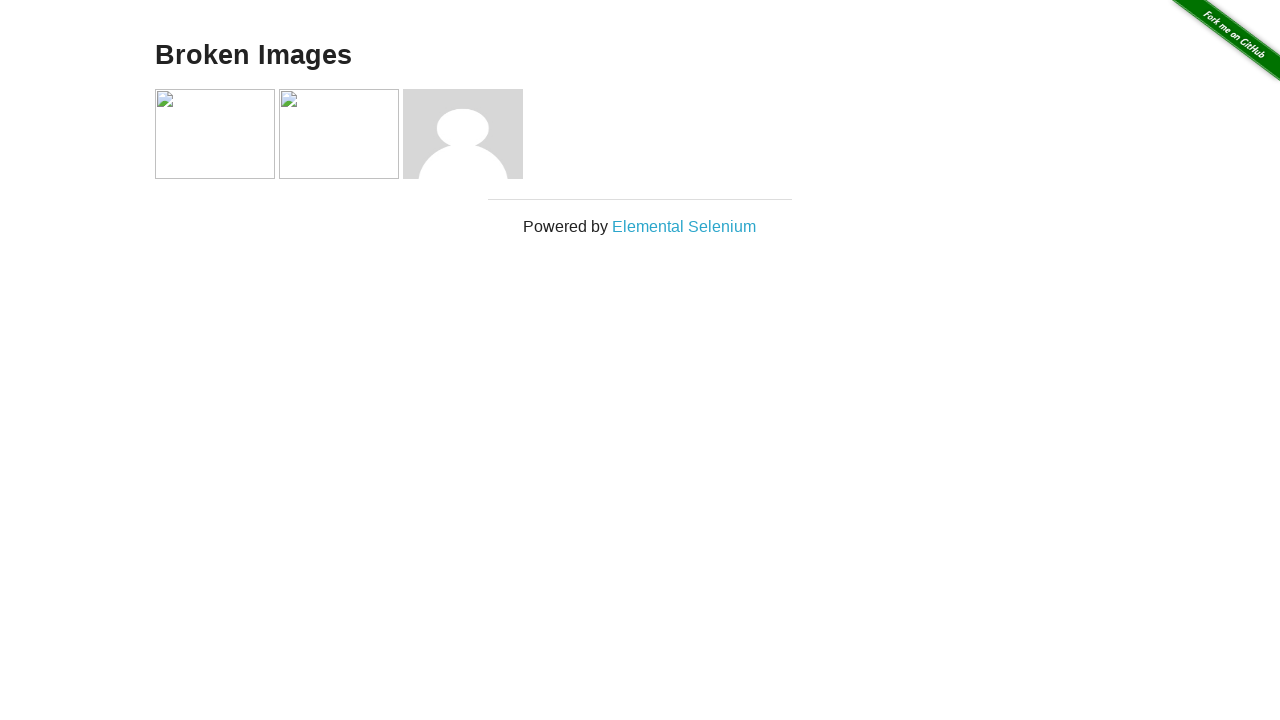

Verified URL changed from original after clicking 'Broken Images'
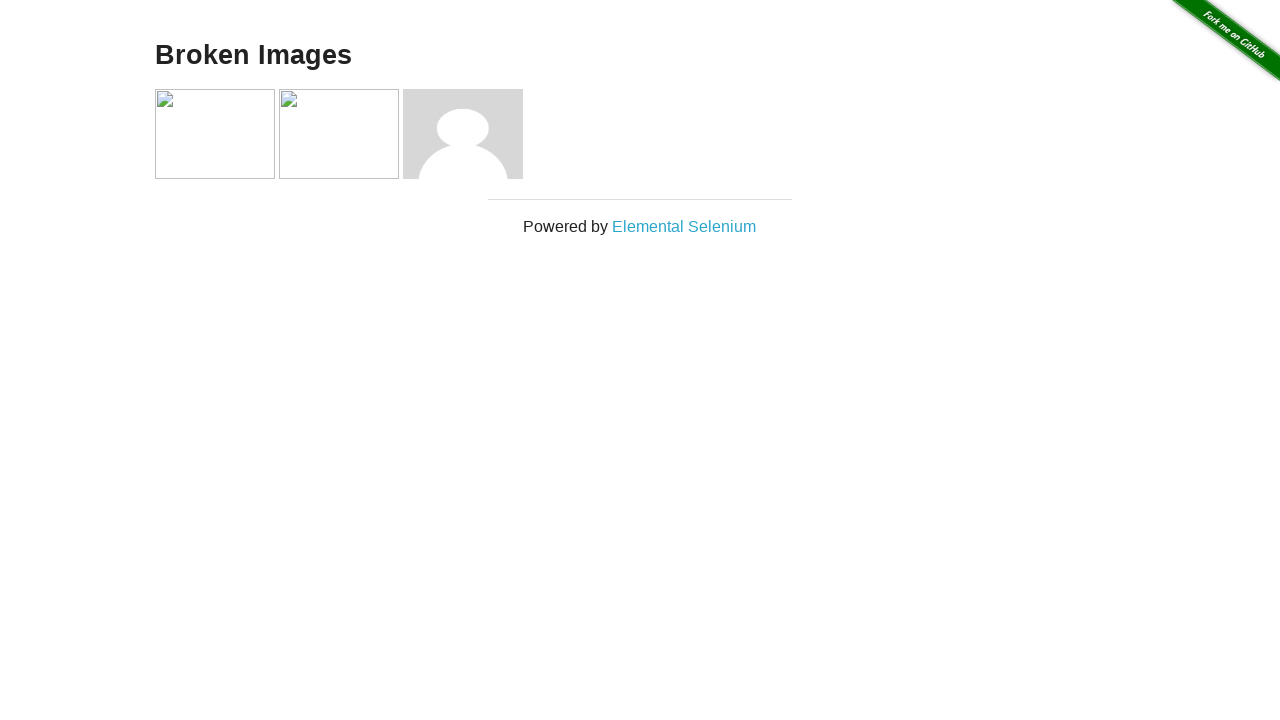

Navigated back to homepage
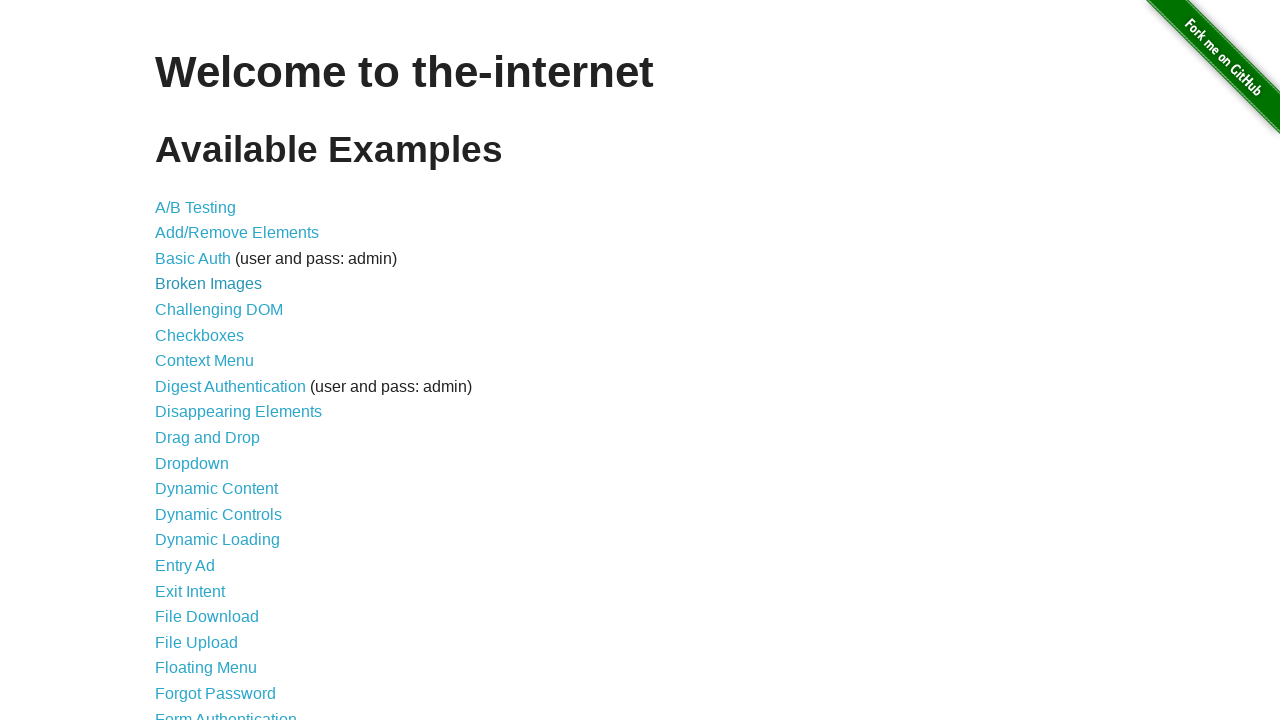

Waited for homepage to load
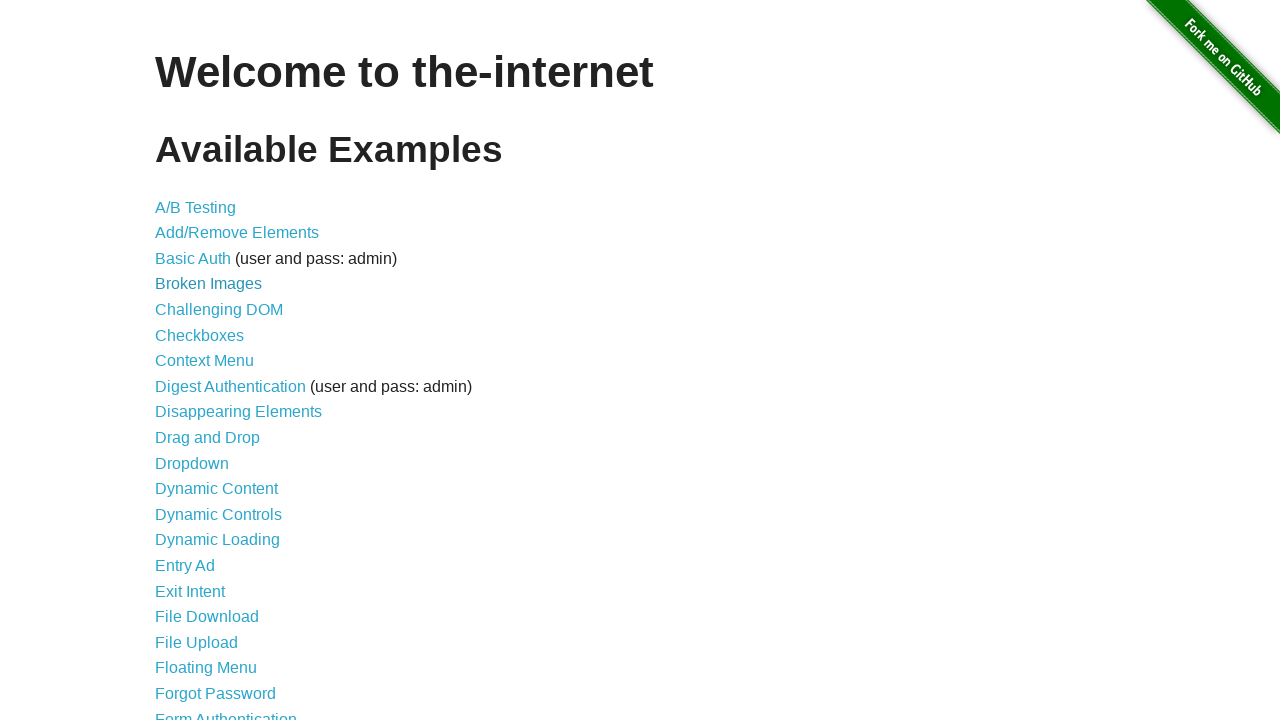

Re-fetched all links to avoid stale references (iteration 6)
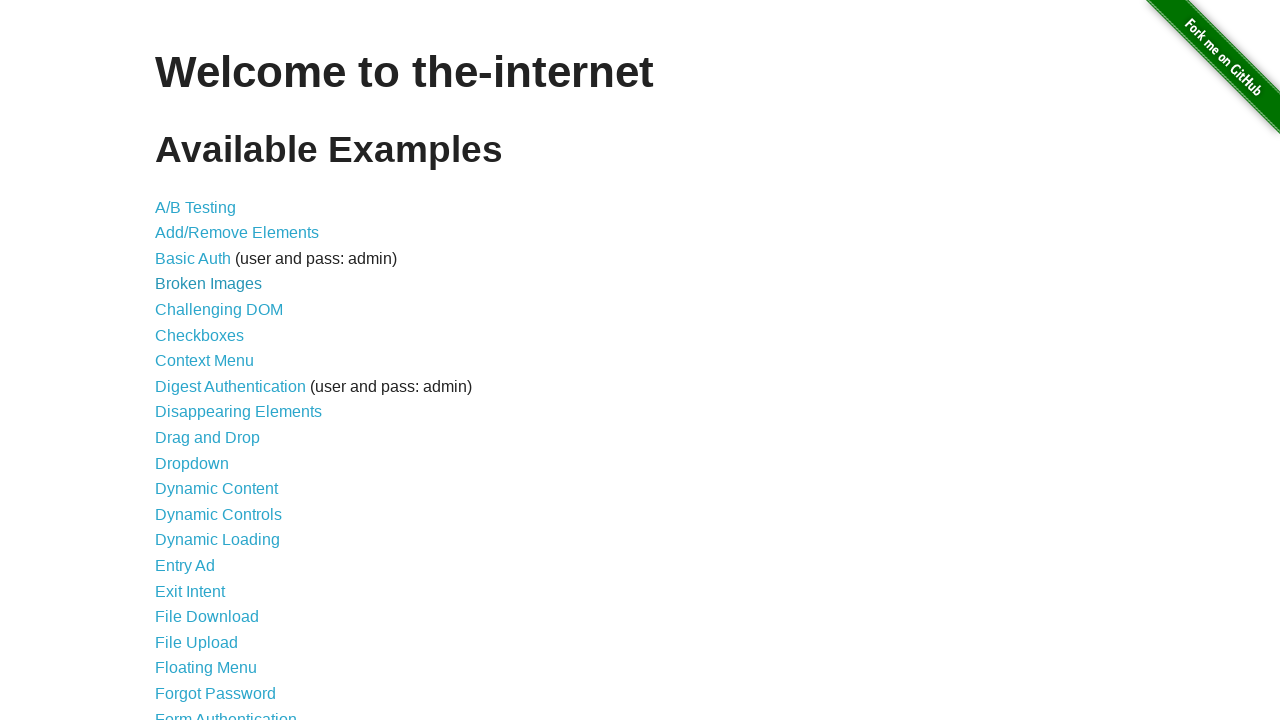

Extracted link text: 'Challenging DOM'
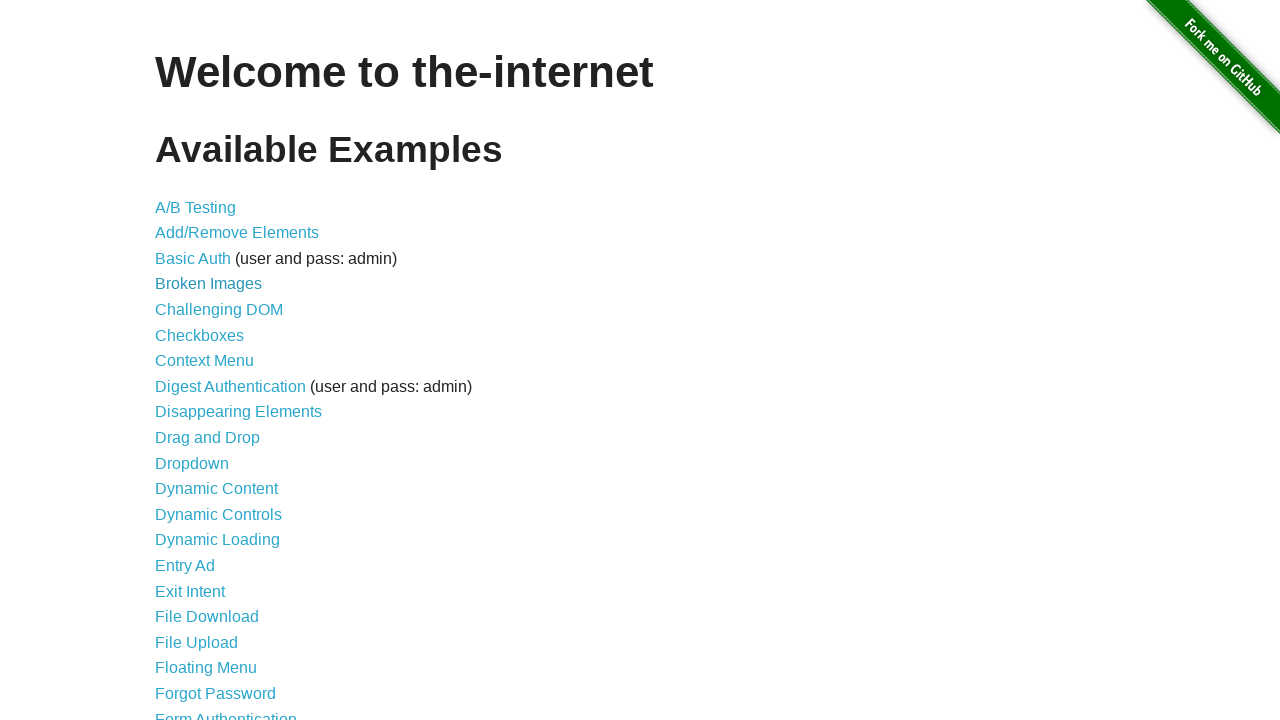

Clicked on link: 'Challenging DOM' at (219, 310) on a >> nth=5
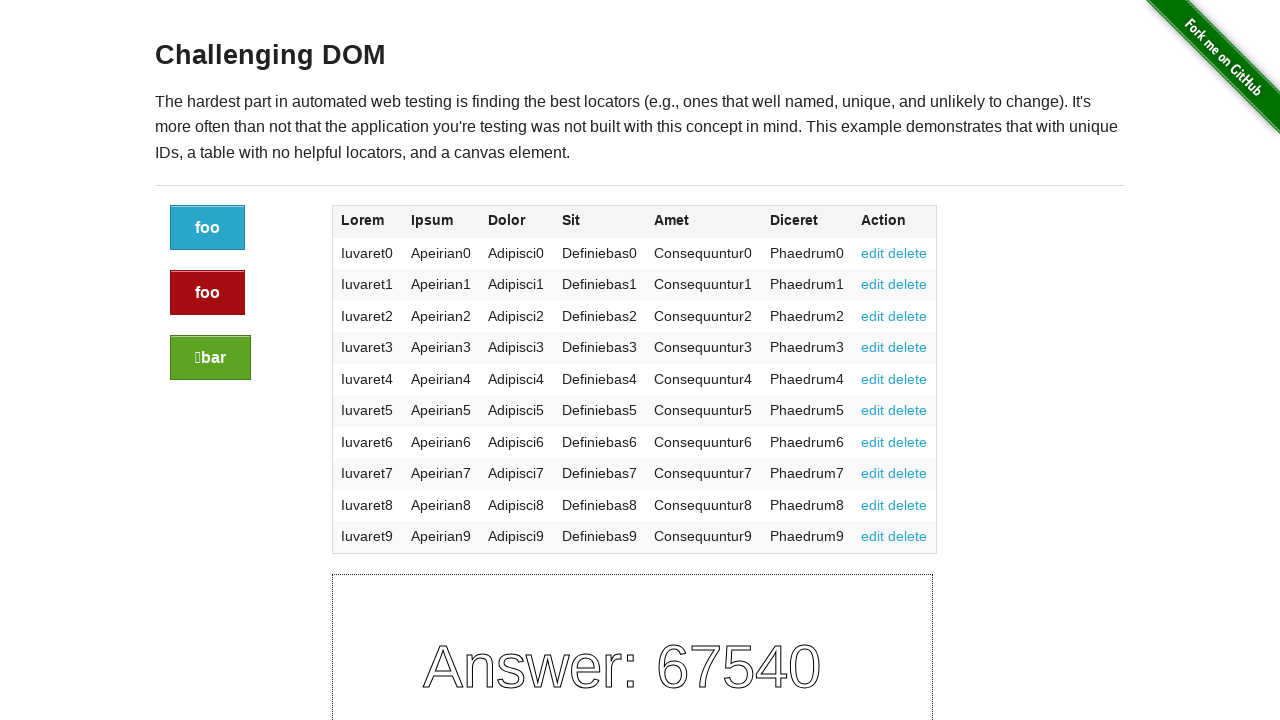

Verified URL changed from original after clicking 'Challenging DOM'
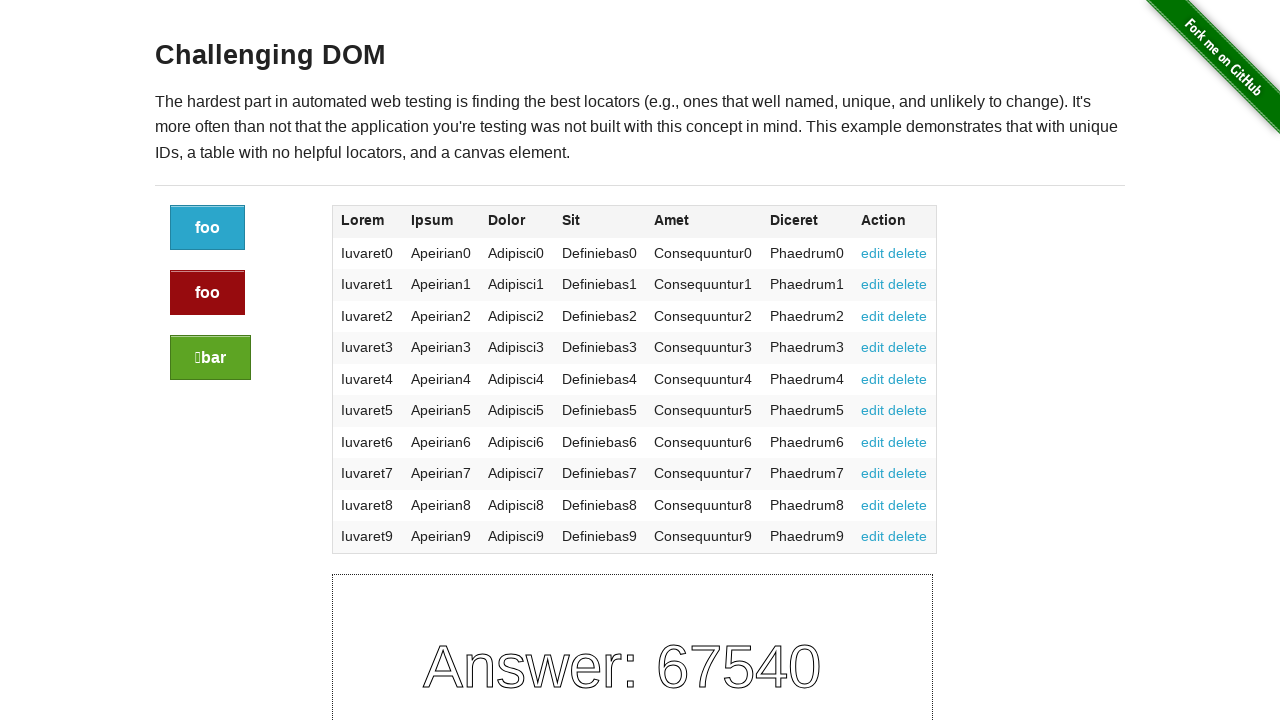

Navigated back to homepage
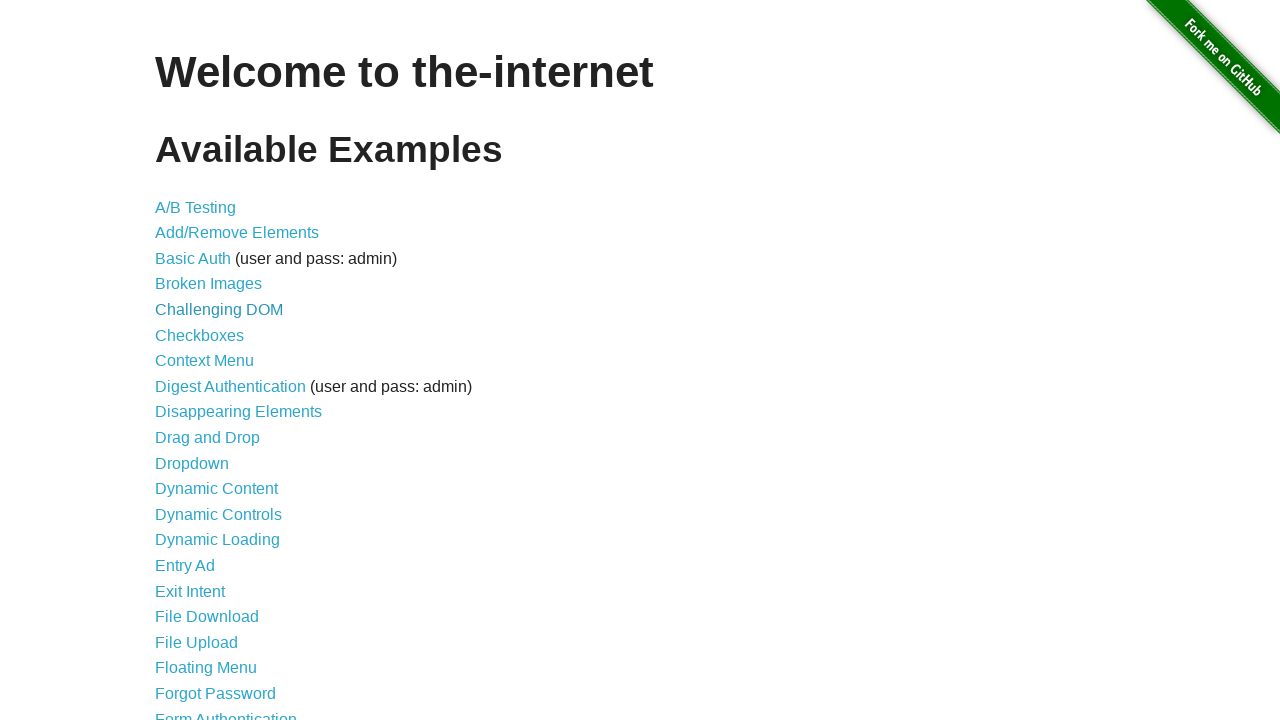

Waited for homepage to load
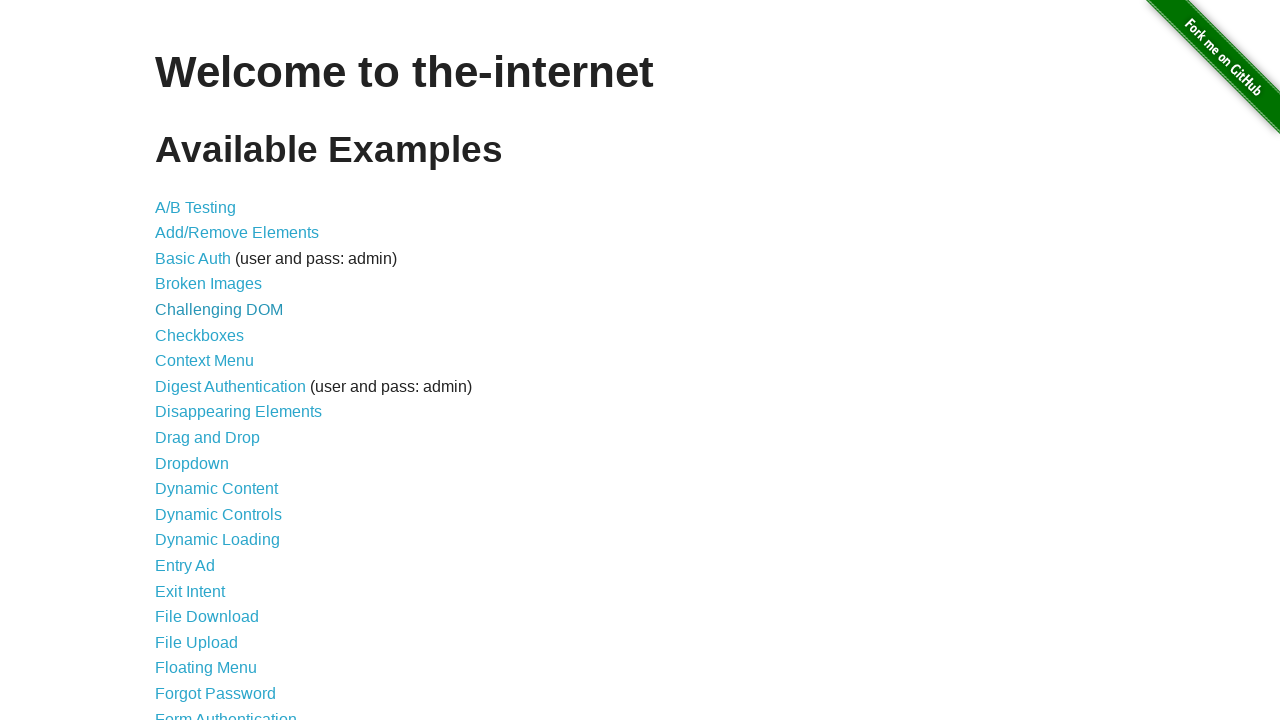

Re-fetched all links to avoid stale references (iteration 7)
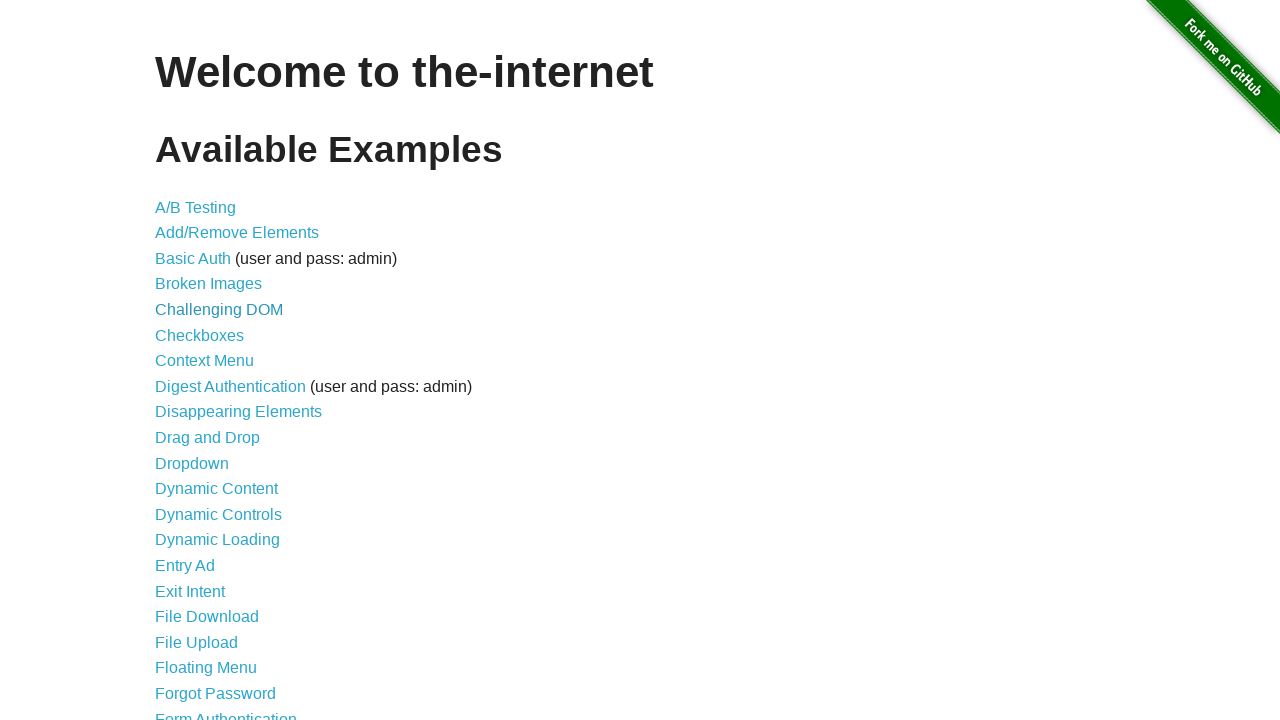

Extracted link text: 'Checkboxes'
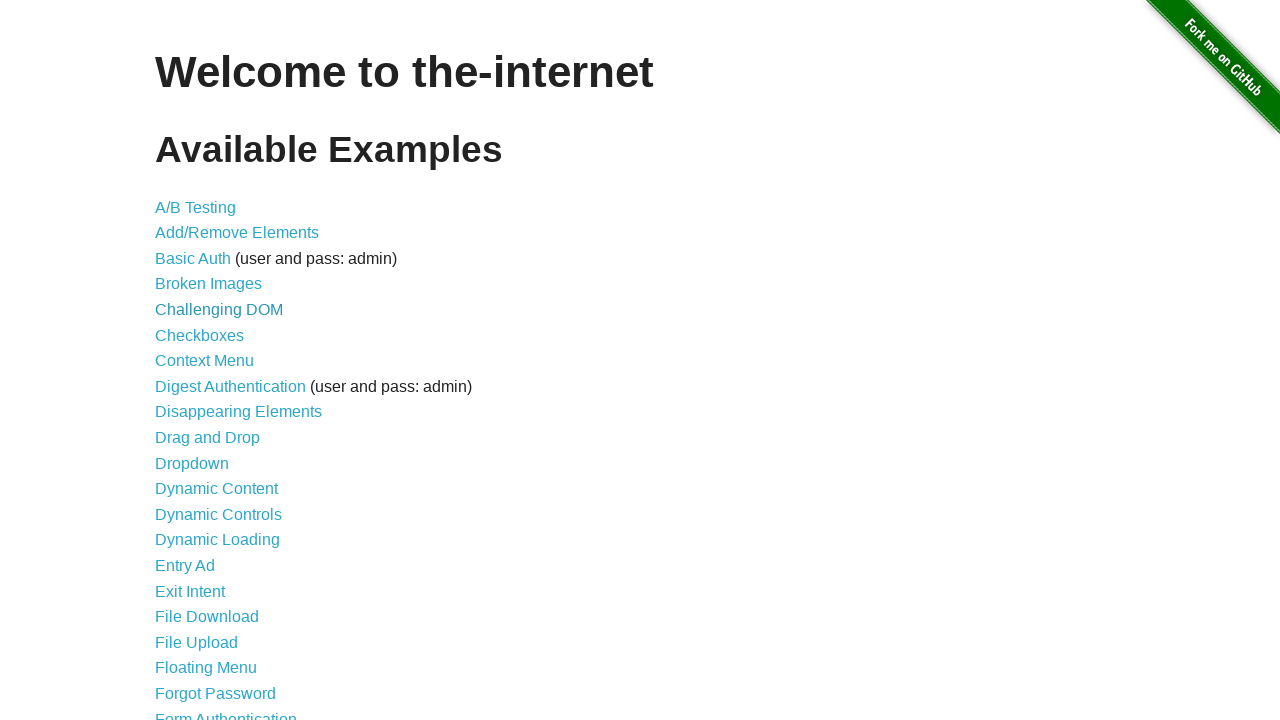

Clicked on link: 'Checkboxes' at (200, 335) on a >> nth=6
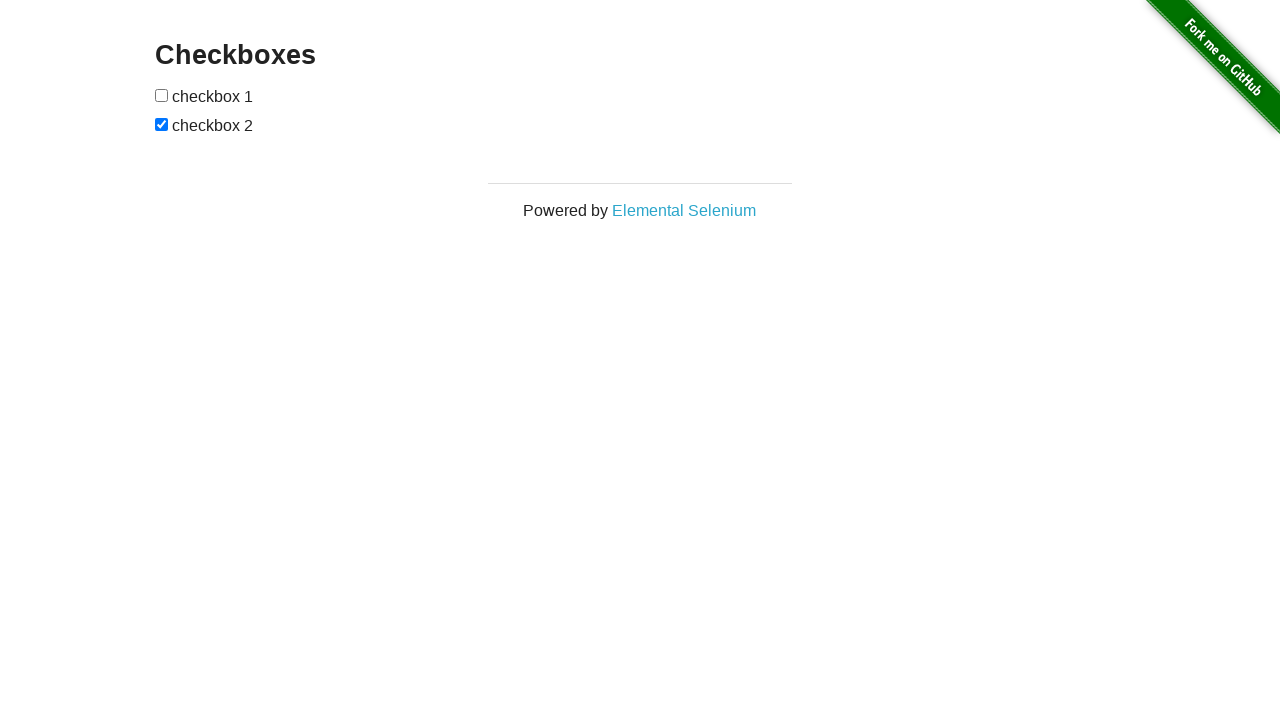

Verified URL changed from original after clicking 'Checkboxes'
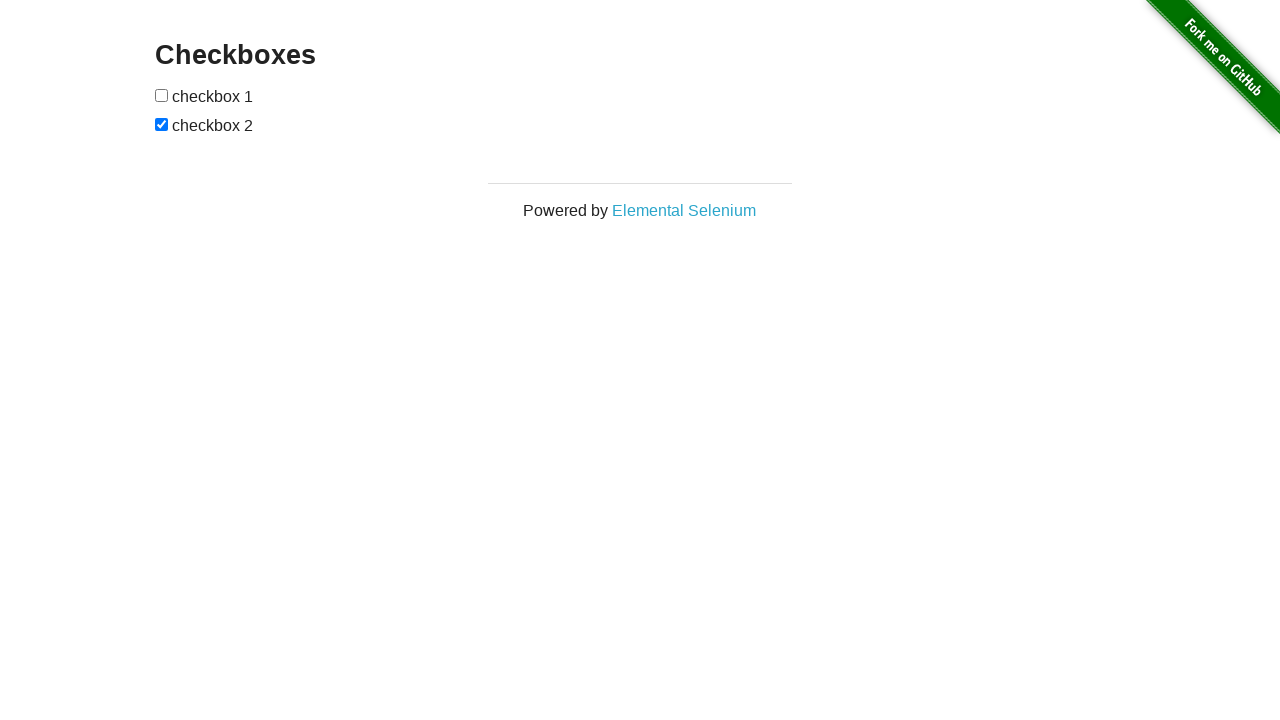

Navigated back to homepage
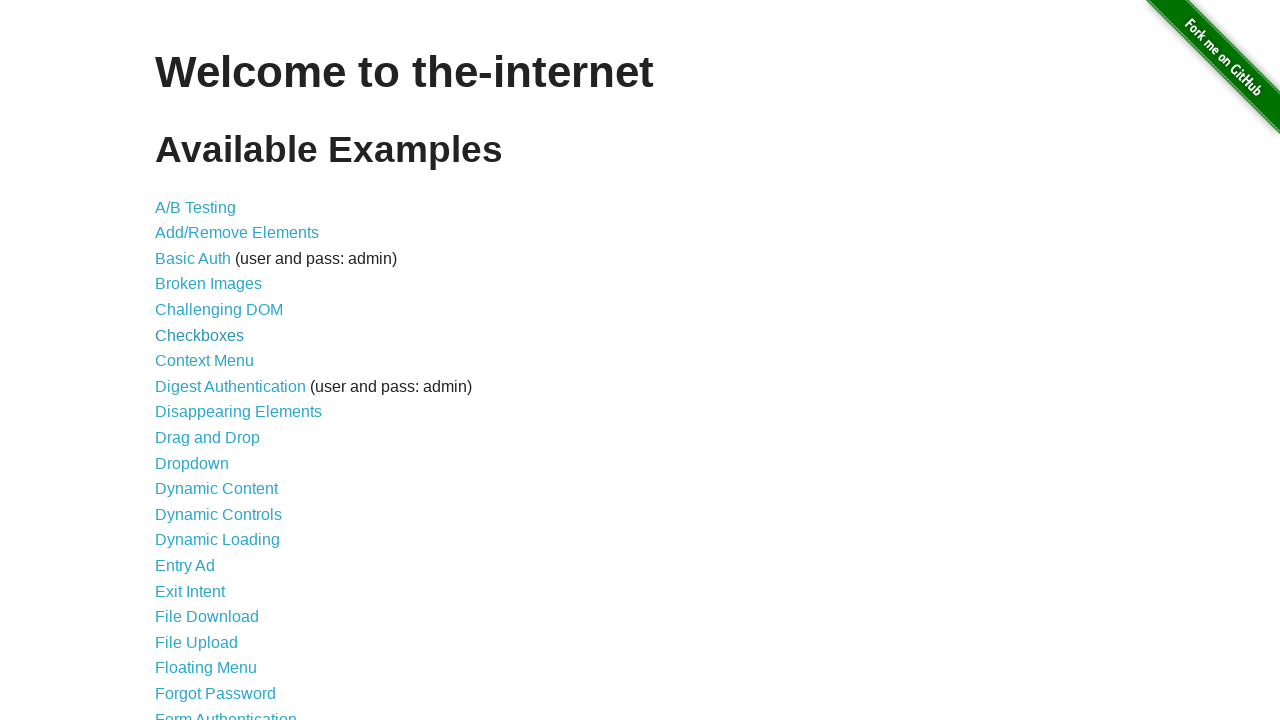

Waited for homepage to load
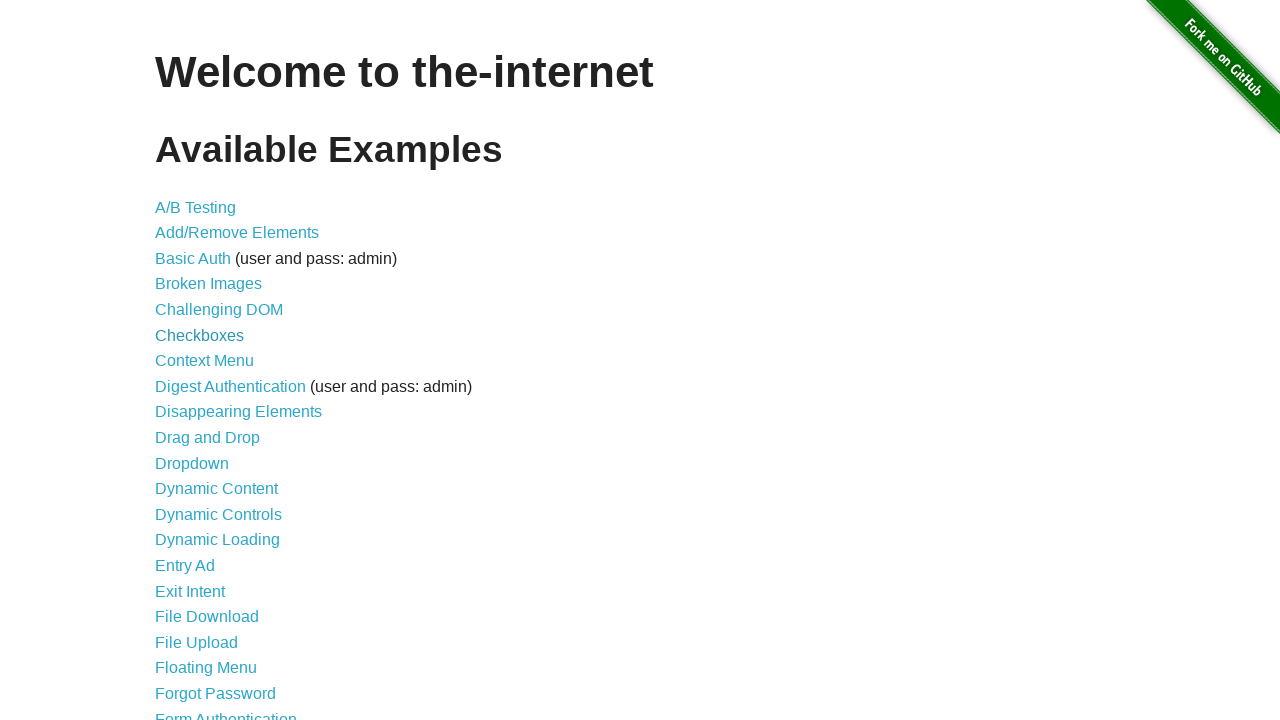

Re-fetched all links to avoid stale references (iteration 8)
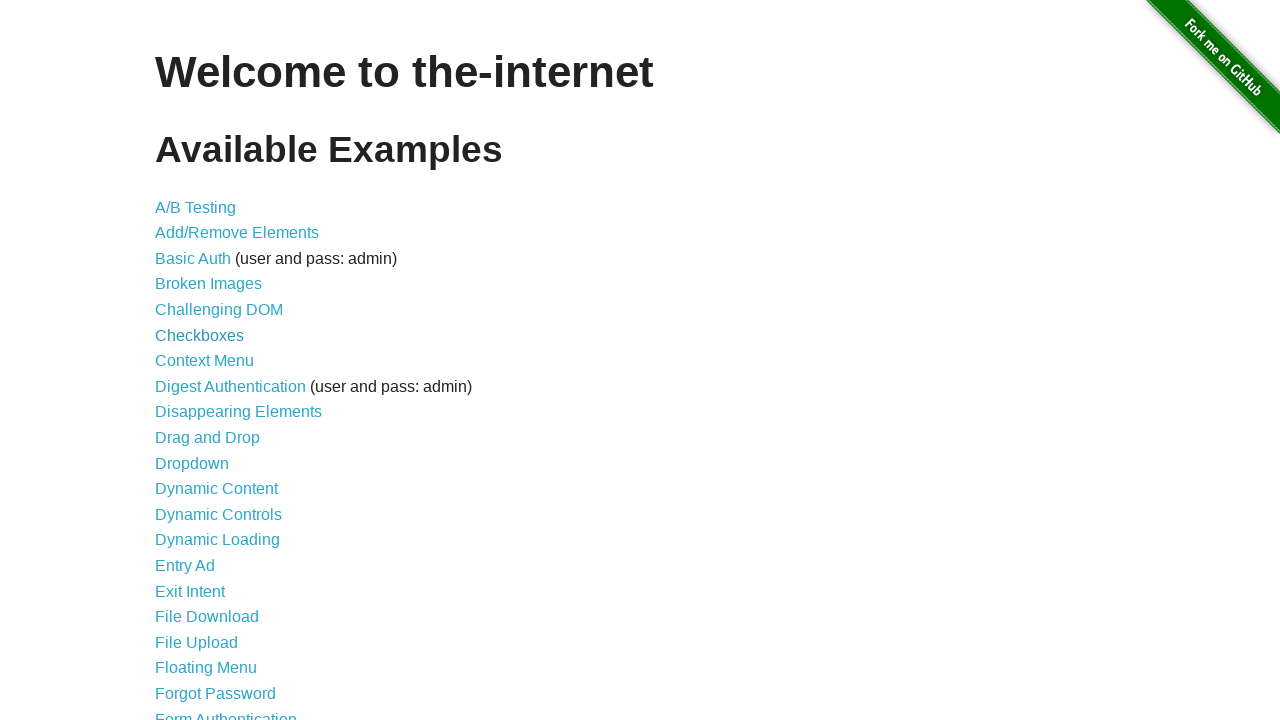

Extracted link text: 'Context Menu'
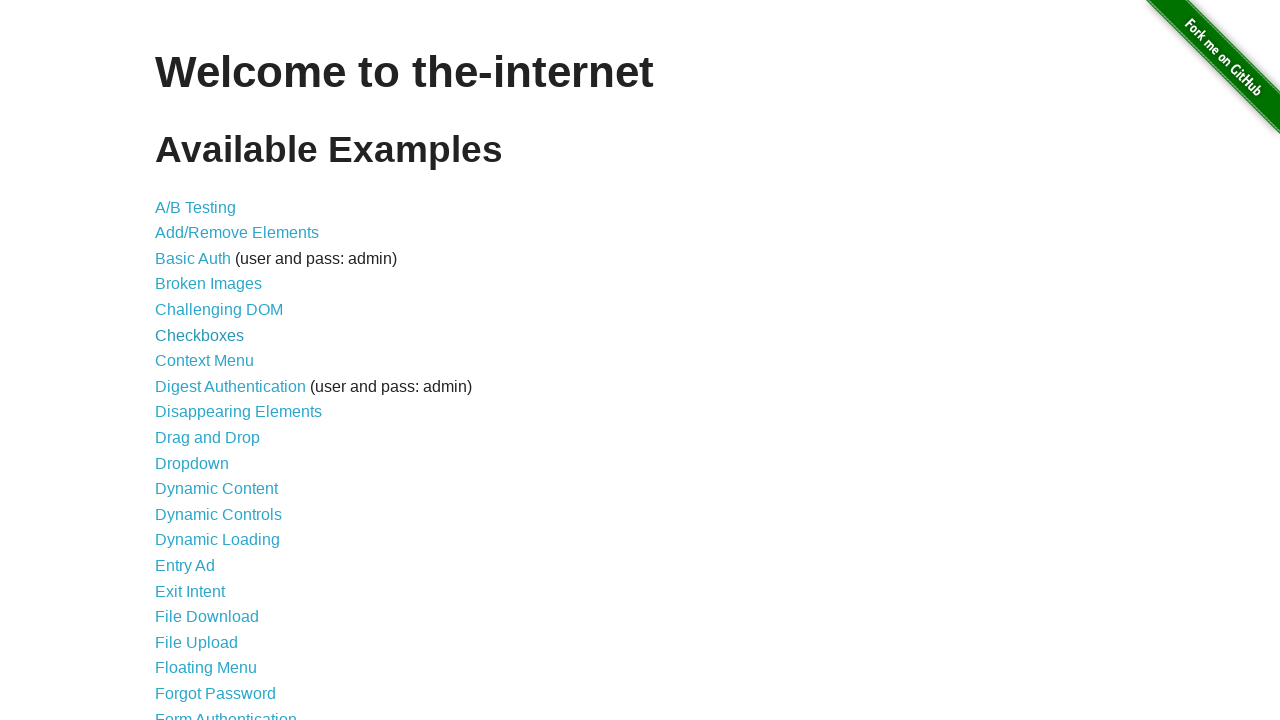

Clicked on link: 'Context Menu' at (204, 361) on a >> nth=7
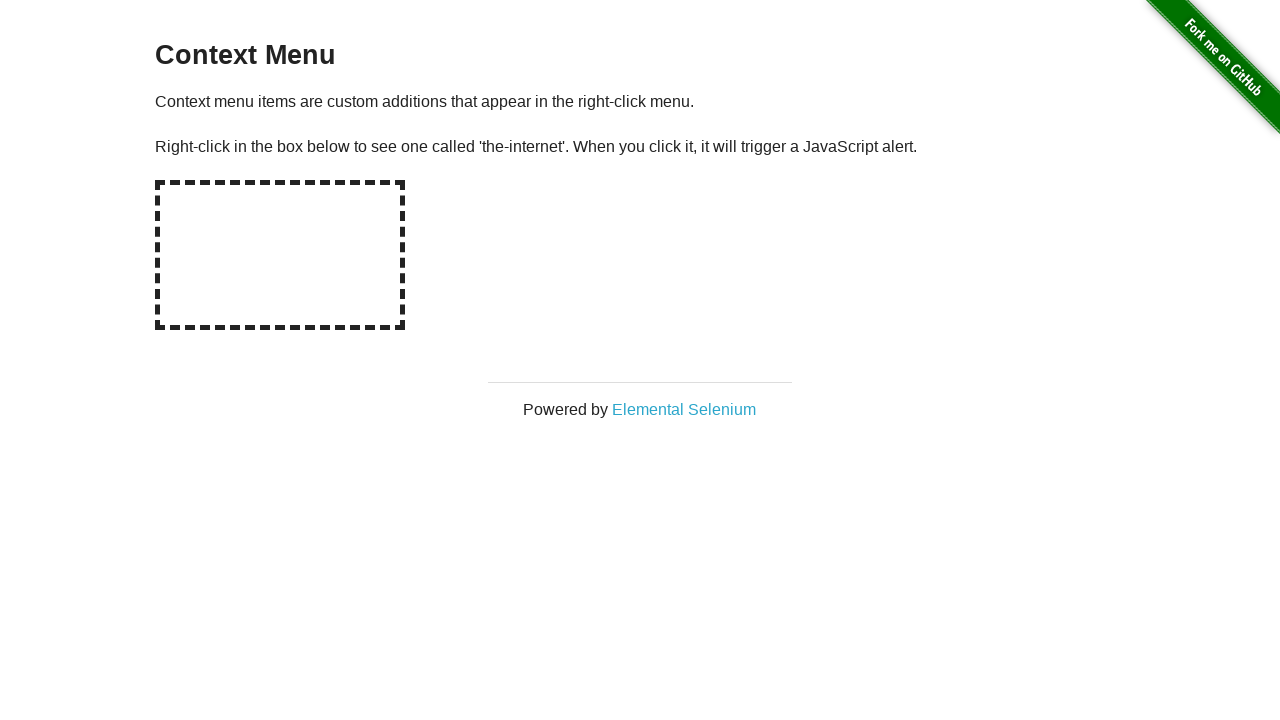

Verified URL changed from original after clicking 'Context Menu'
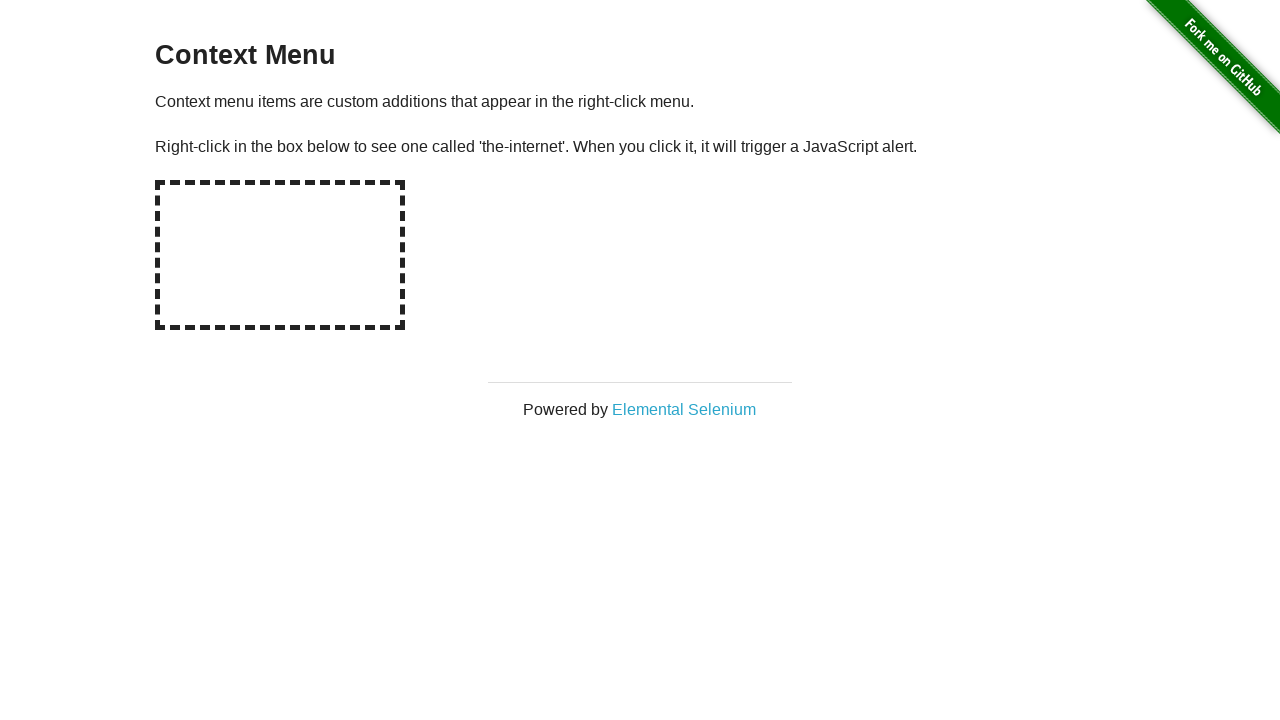

Navigated back to homepage
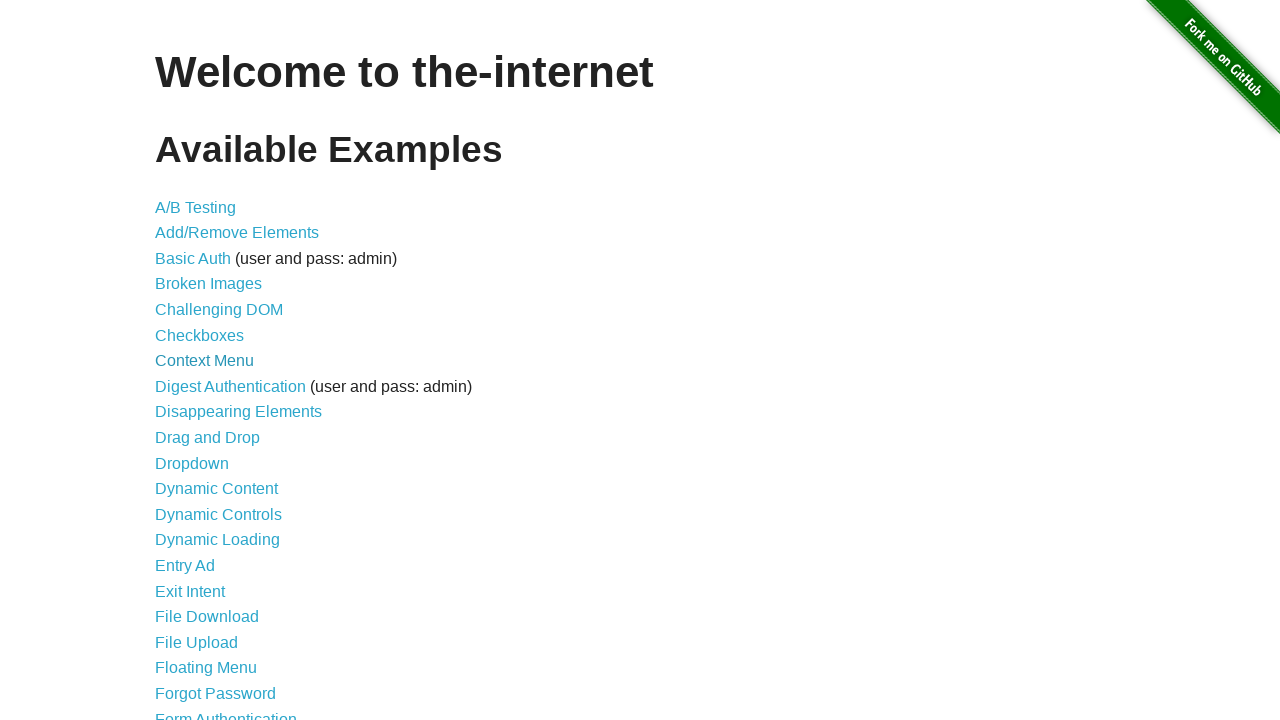

Waited for homepage to load
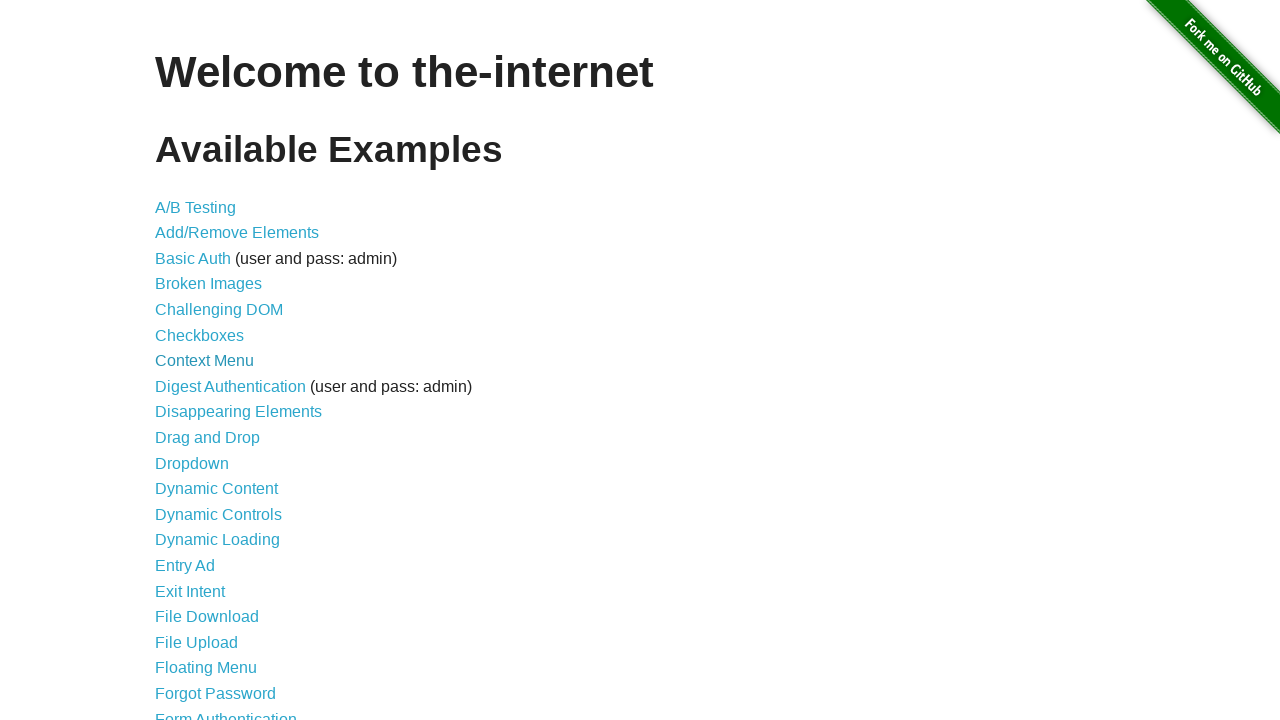

Re-fetched all links to avoid stale references (iteration 9)
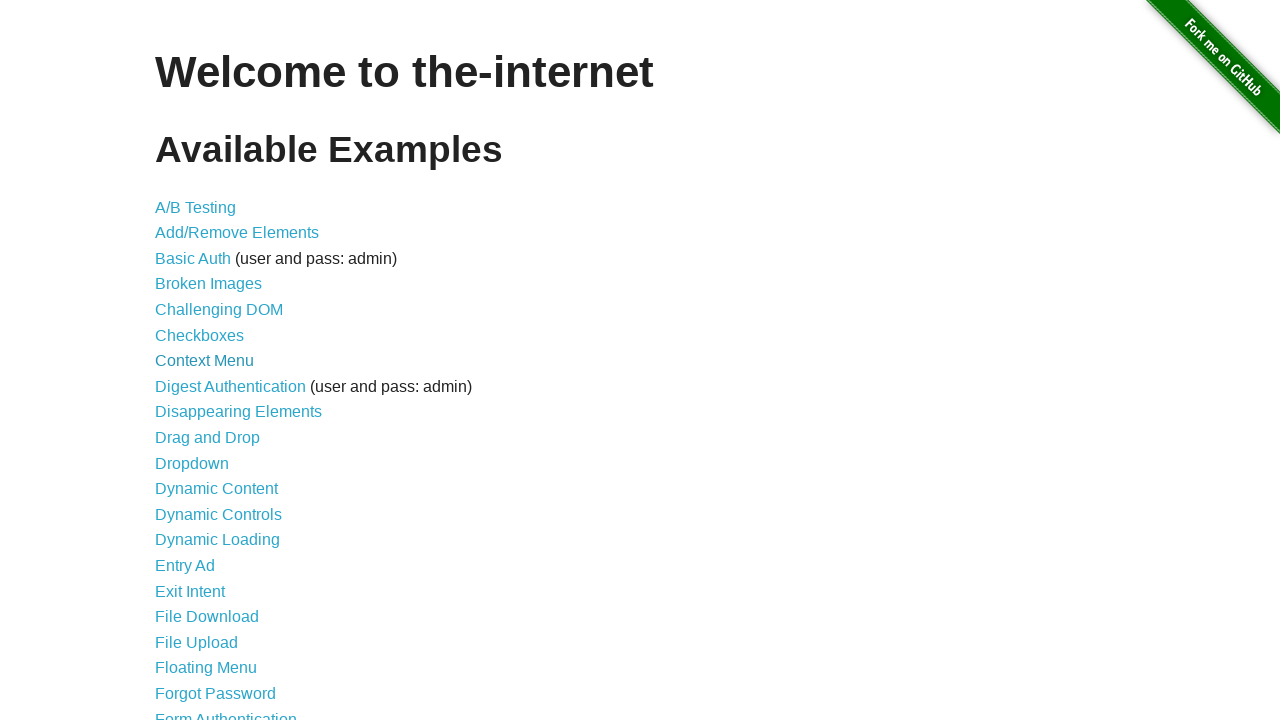

Extracted link text: 'Digest Authentication'
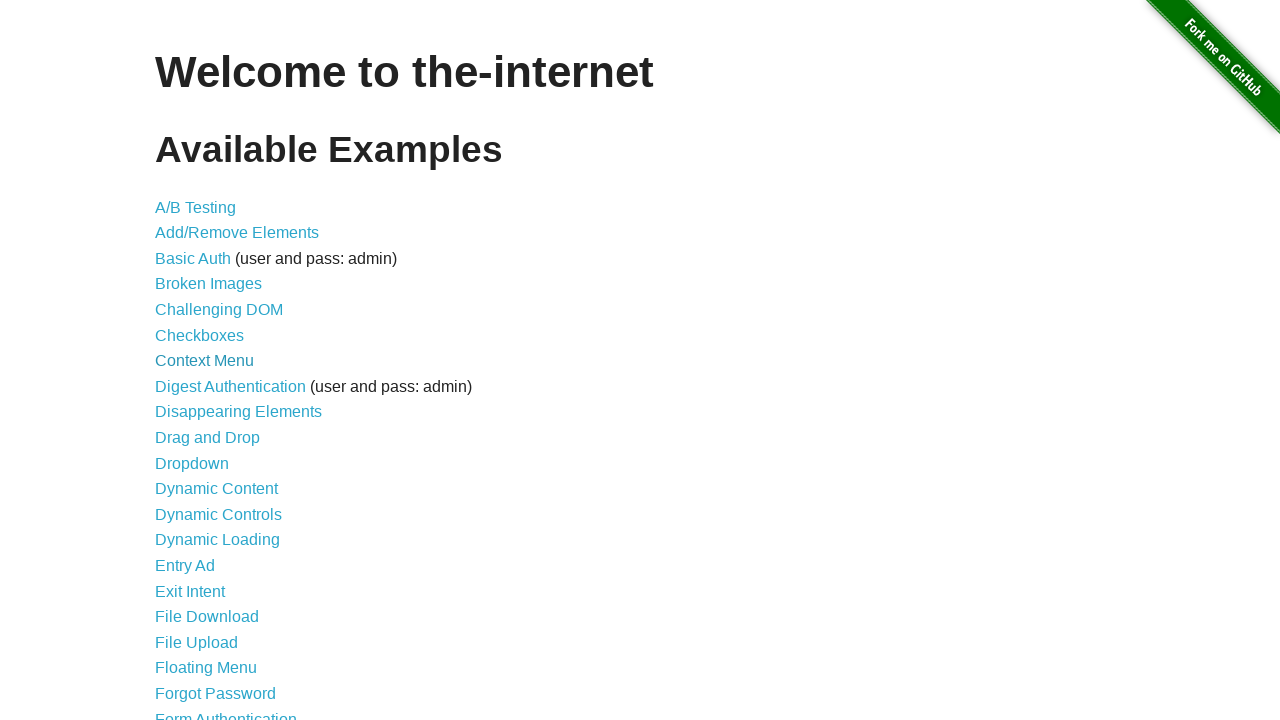

Re-fetched all links to avoid stale references (iteration 10)
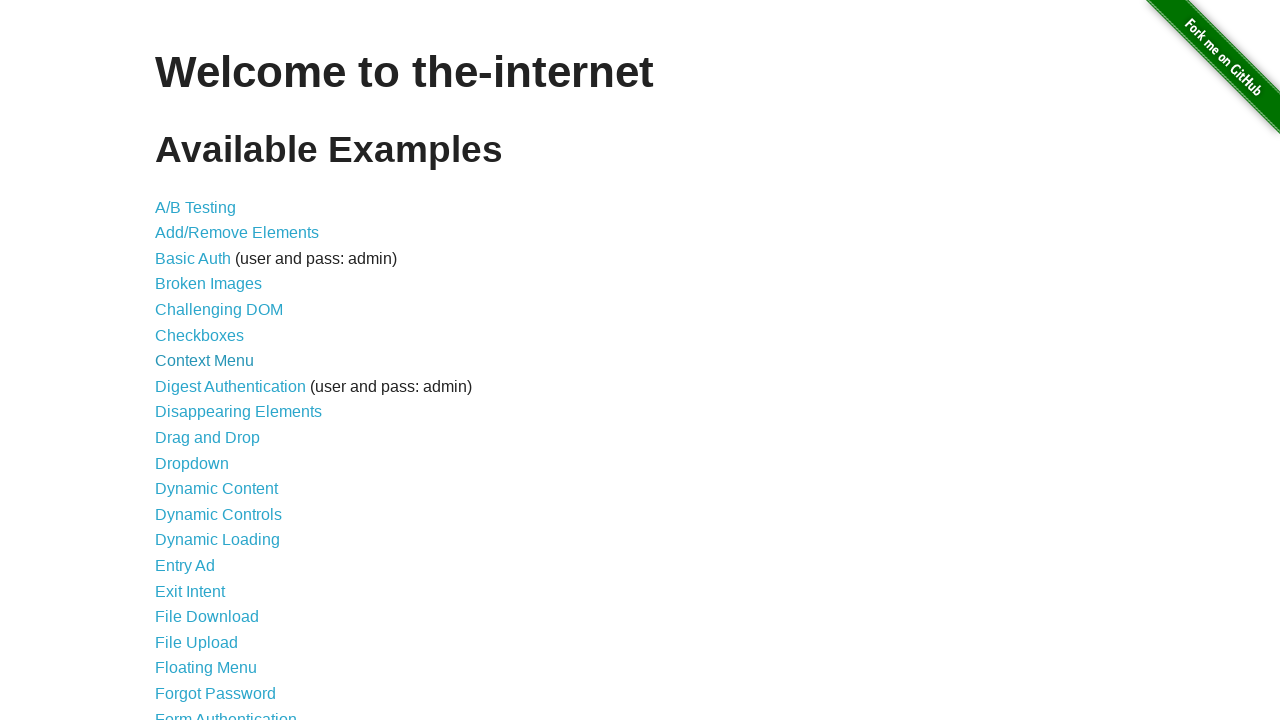

Extracted link text: 'Disappearing Elements'
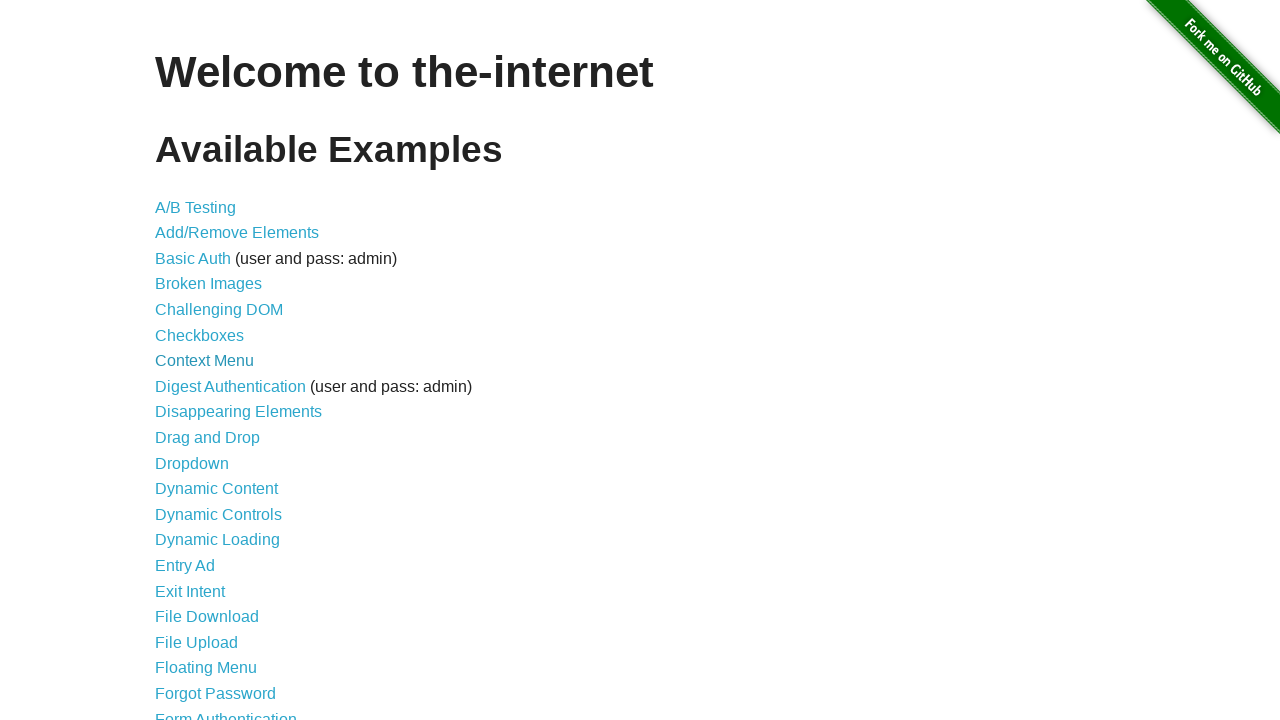

Clicked on link: 'Disappearing Elements' at (238, 412) on a >> nth=9
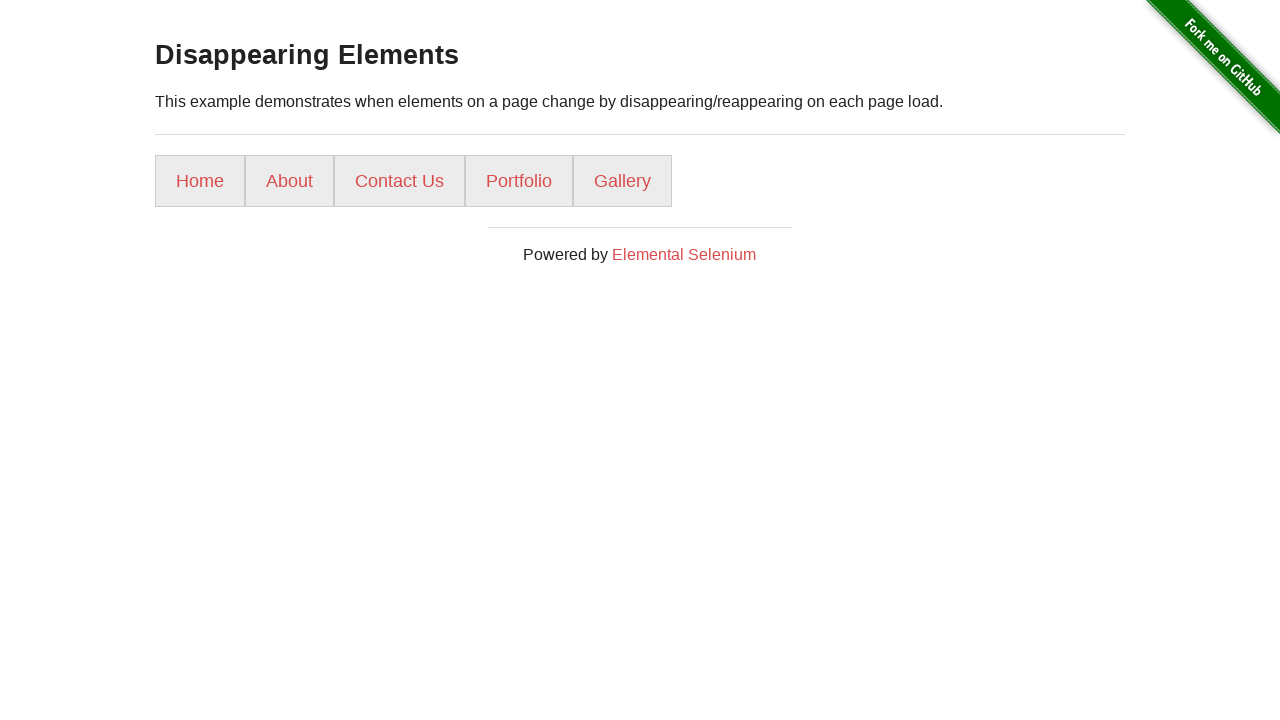

Verified URL changed from original after clicking 'Disappearing Elements'
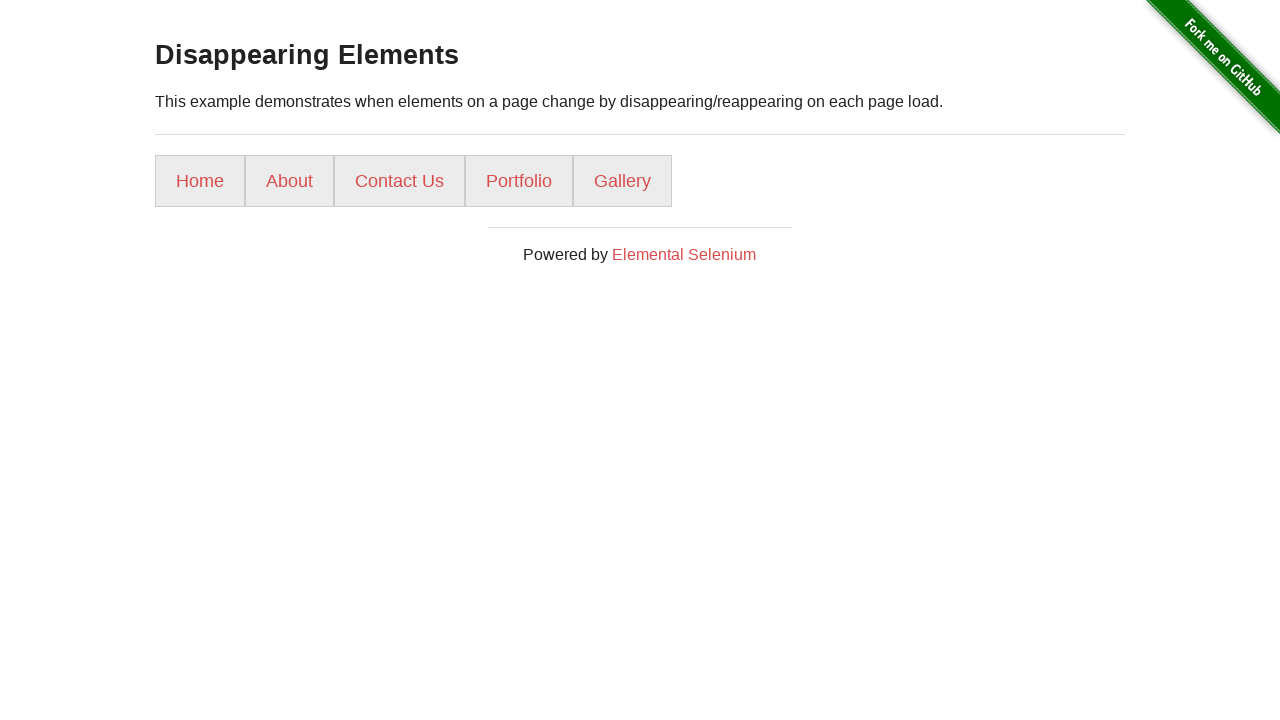

Navigated back to homepage
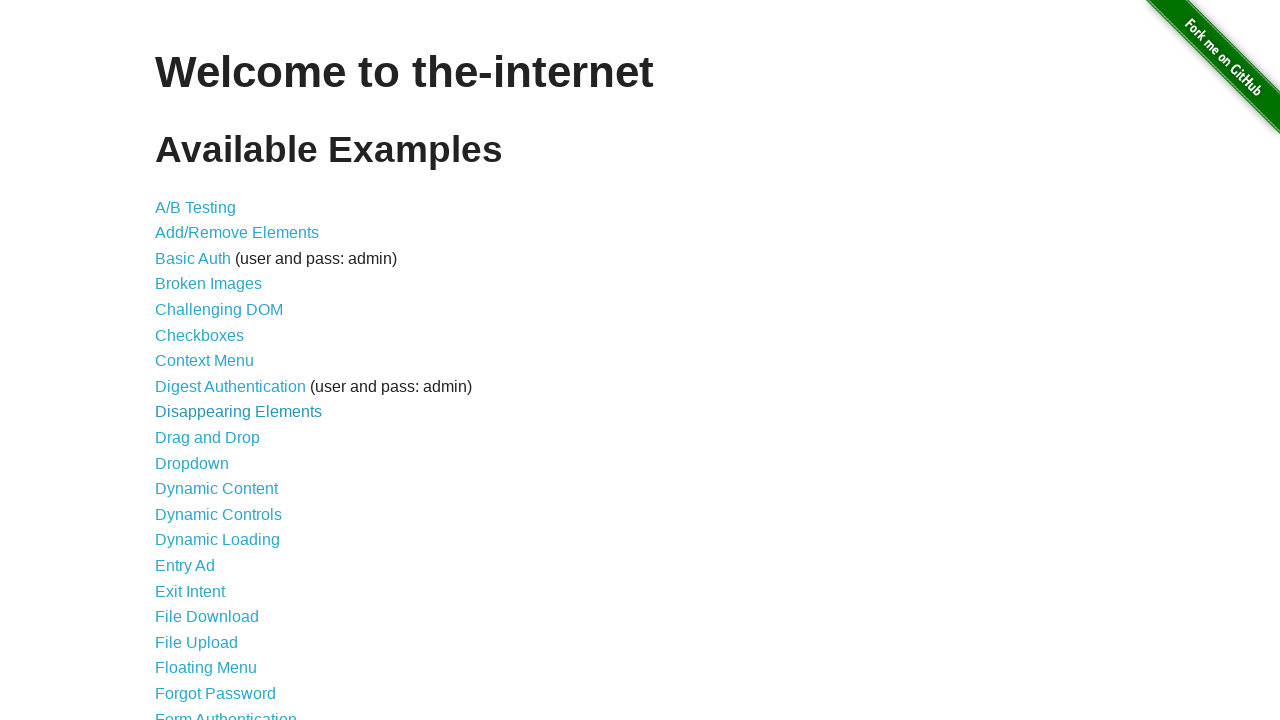

Waited for homepage to load
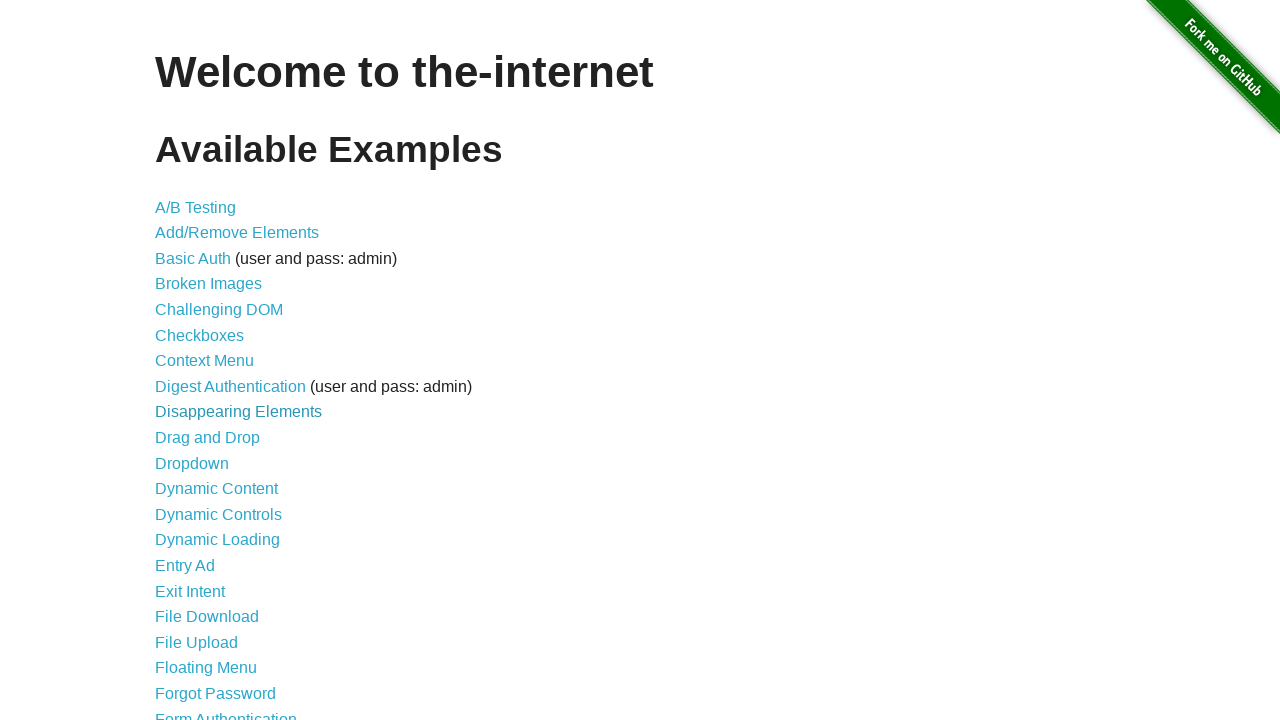

Re-fetched all links to avoid stale references (iteration 11)
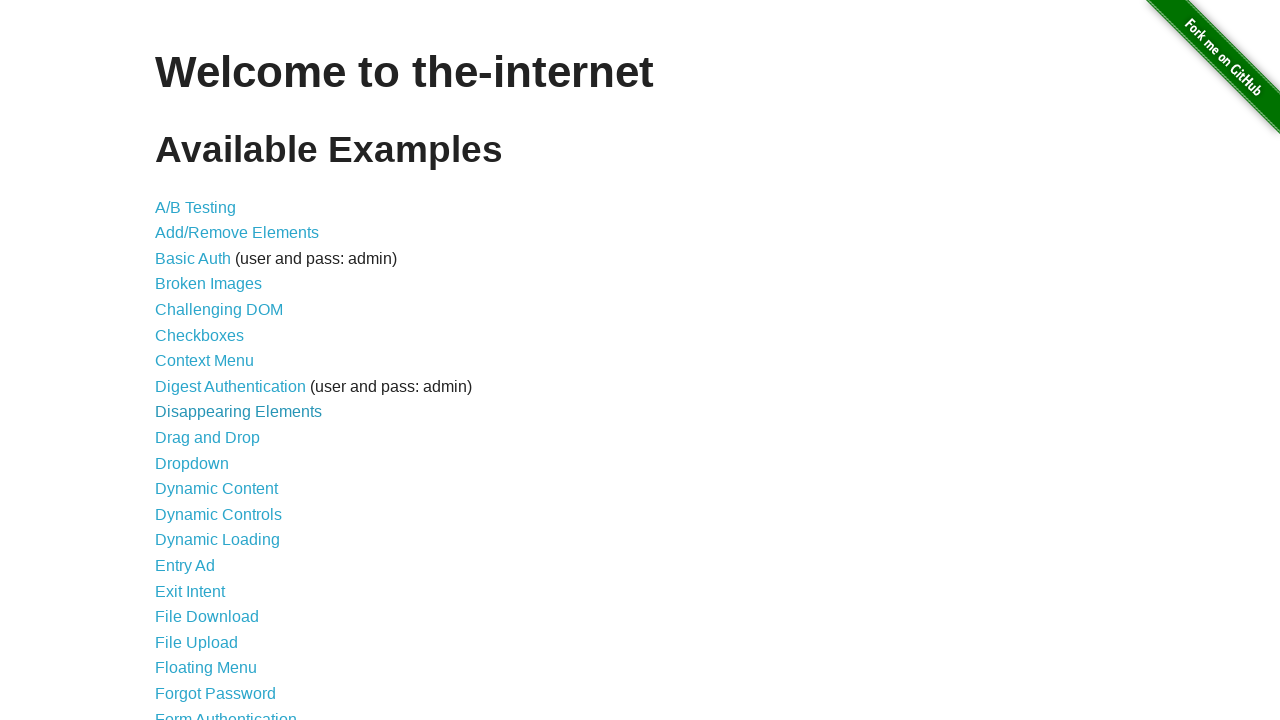

Extracted link text: 'Drag and Drop'
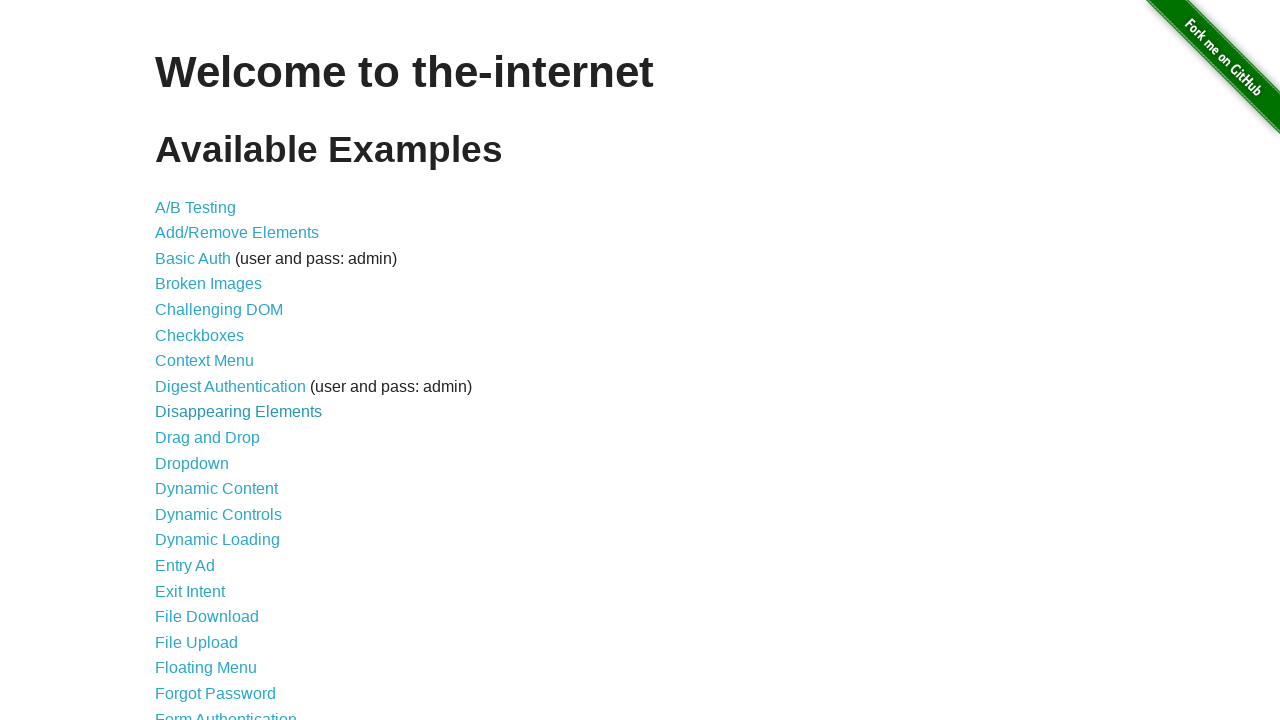

Clicked on link: 'Drag and Drop' at (208, 438) on a >> nth=10
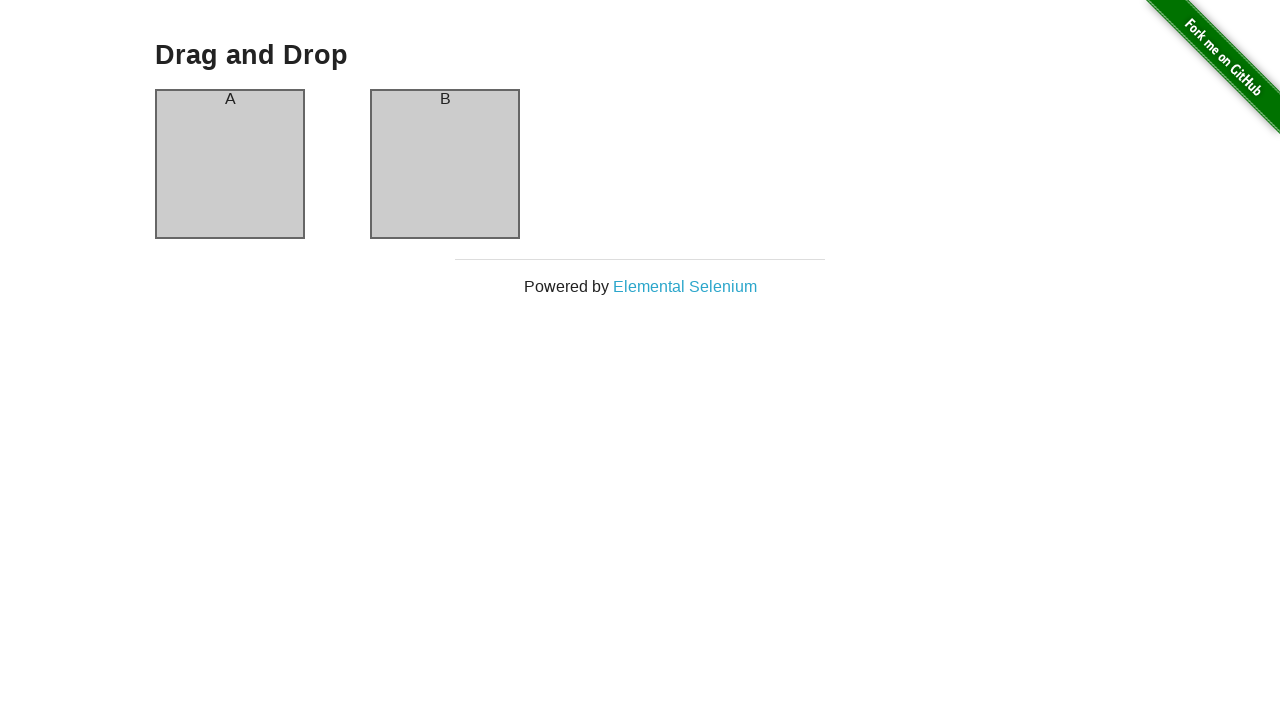

Verified URL changed from original after clicking 'Drag and Drop'
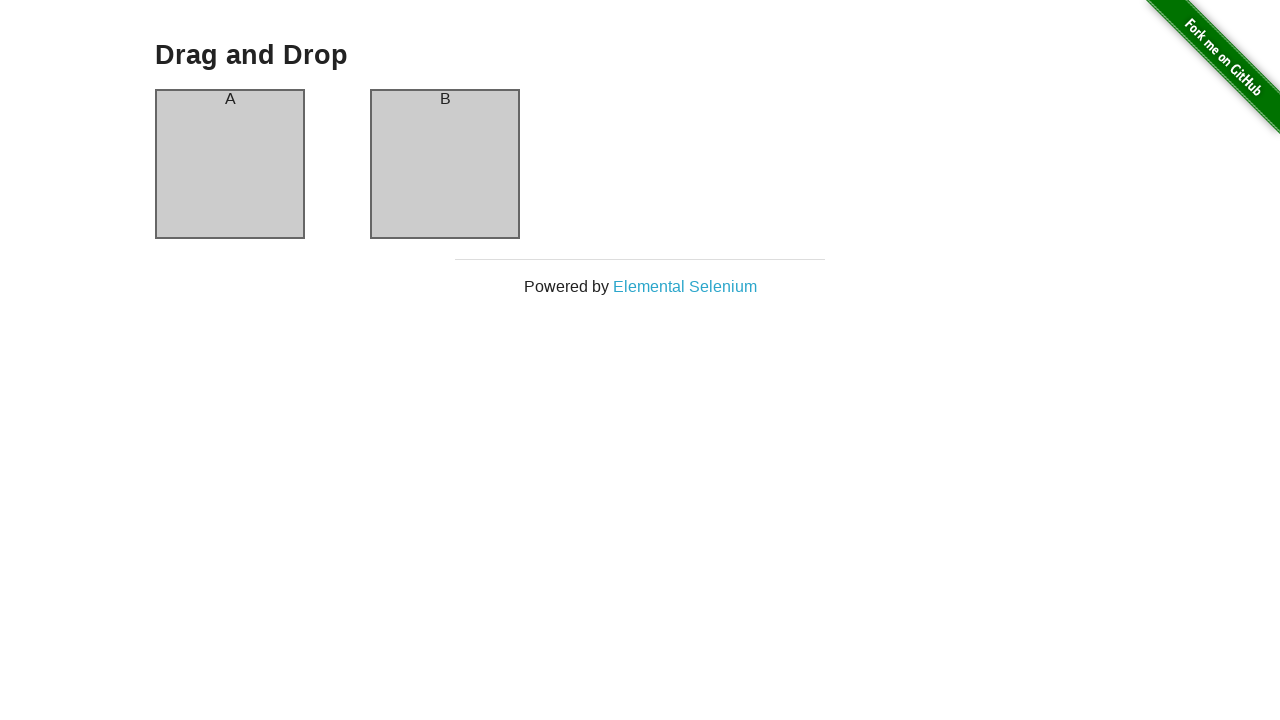

Navigated back to homepage
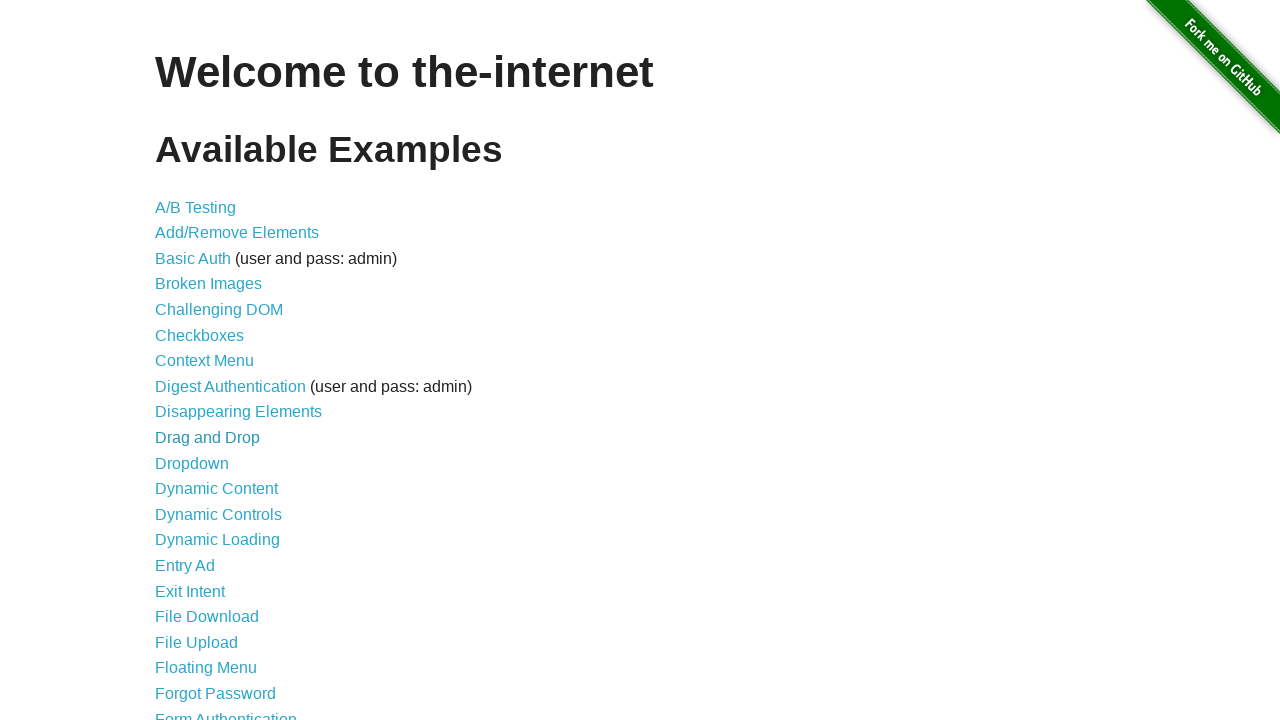

Waited for homepage to load
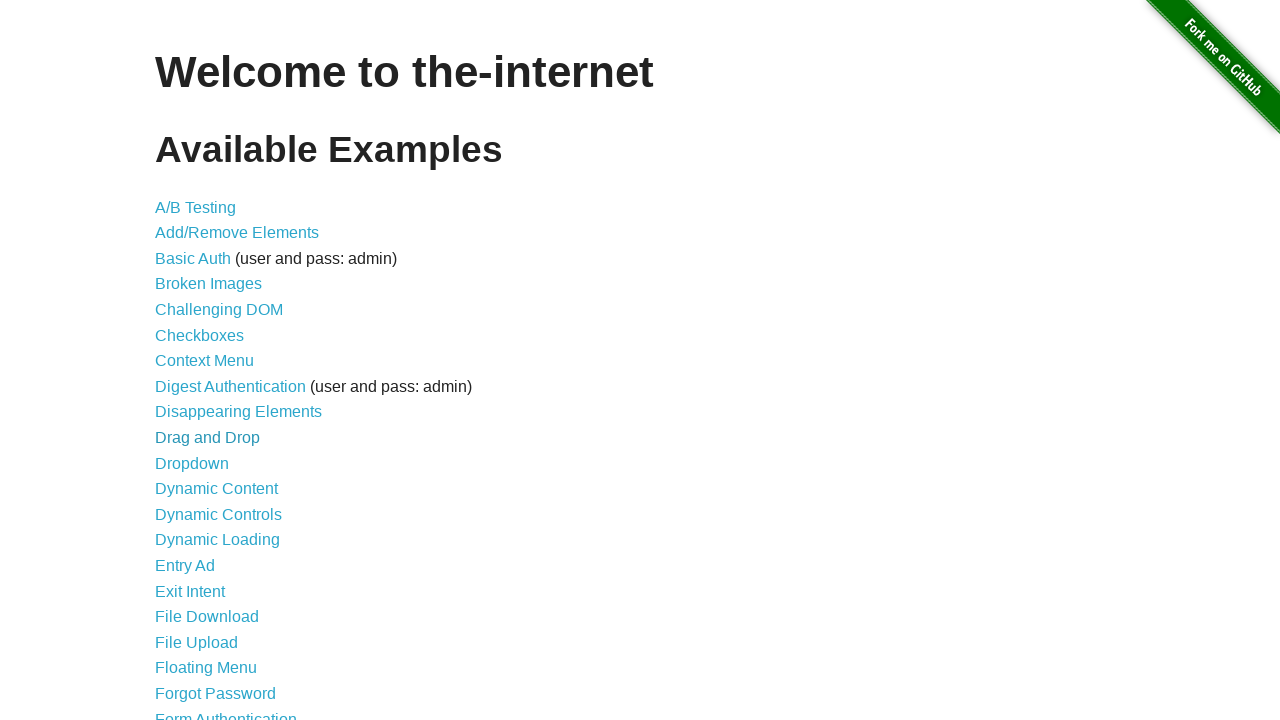

Re-fetched all links to avoid stale references (iteration 12)
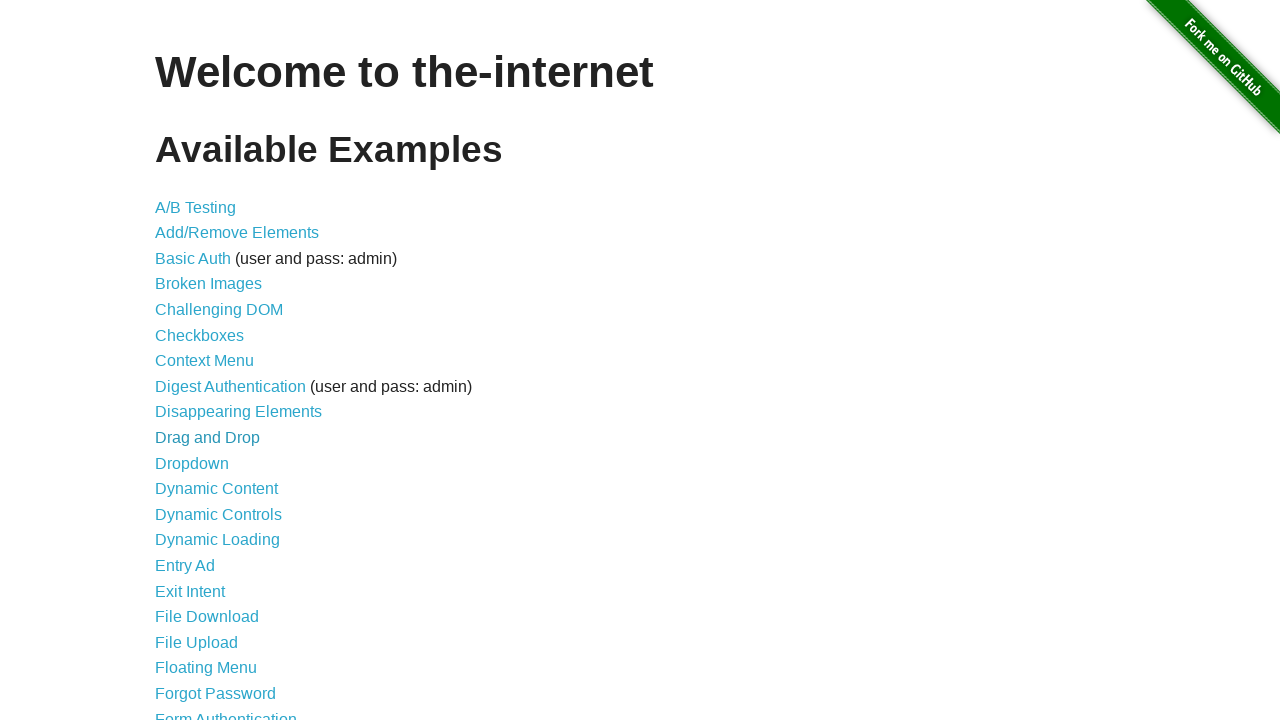

Extracted link text: 'Dropdown'
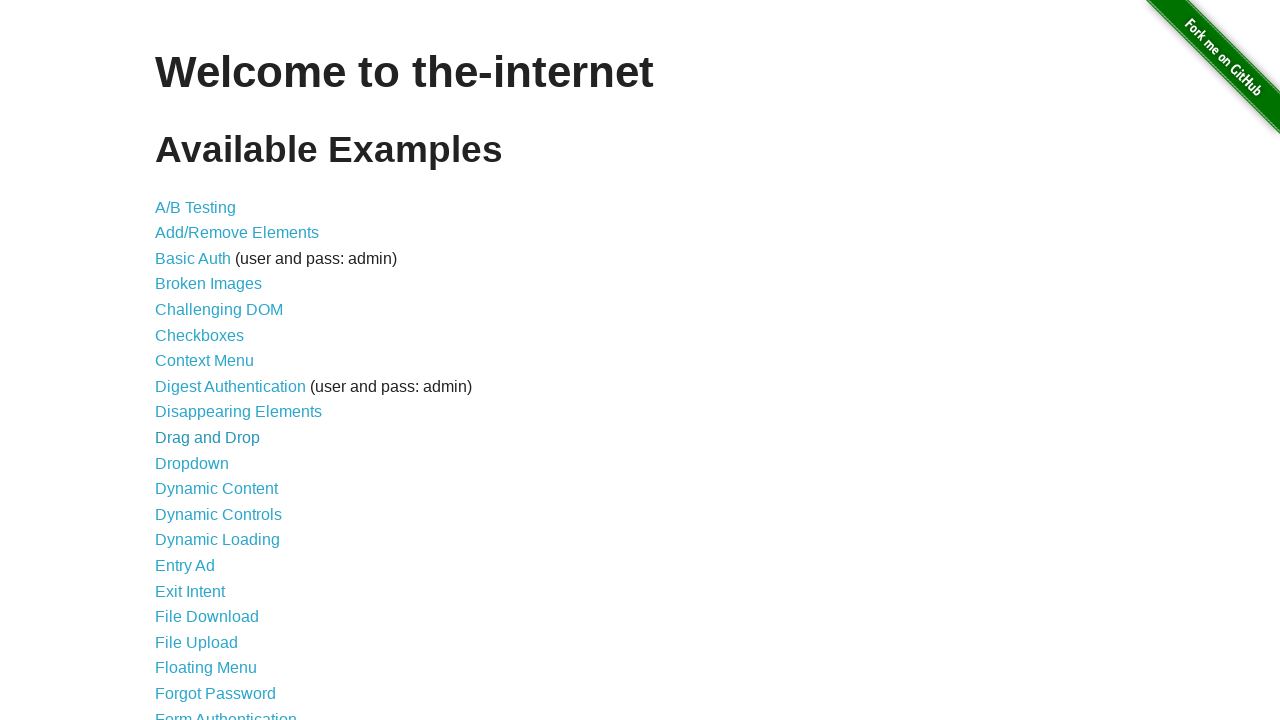

Clicked on link: 'Dropdown' at (192, 463) on a >> nth=11
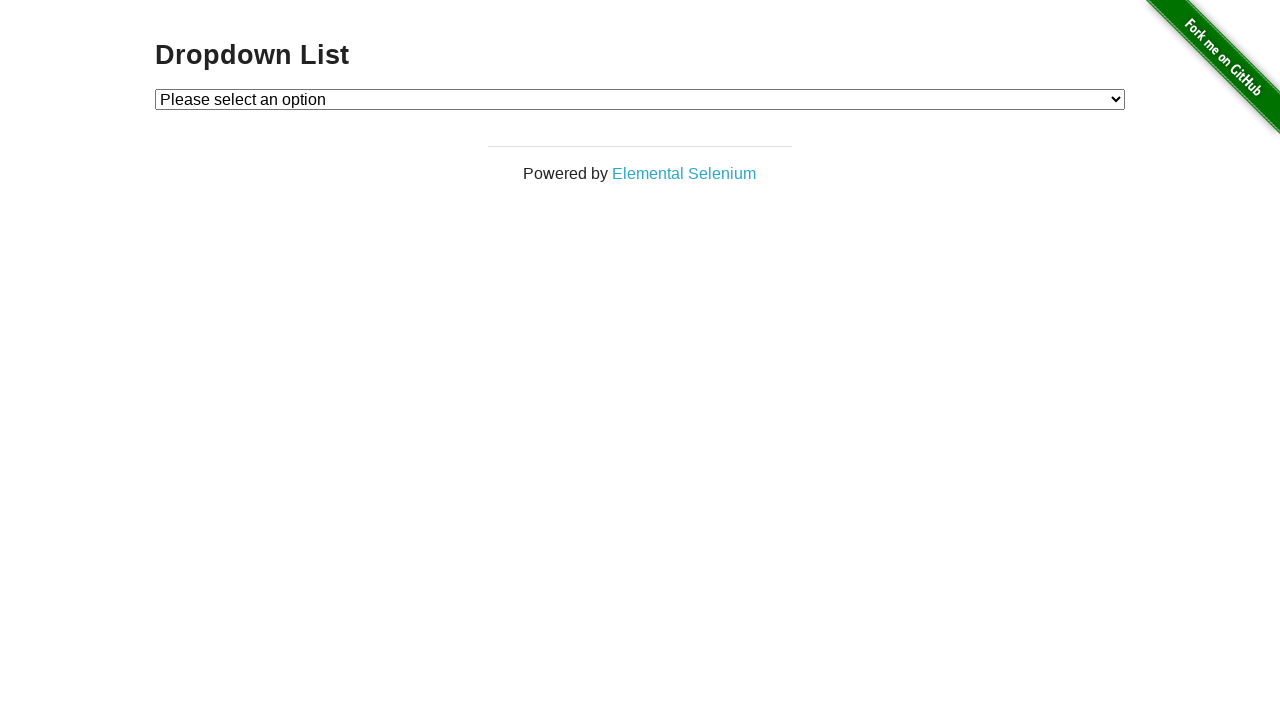

Verified URL changed from original after clicking 'Dropdown'
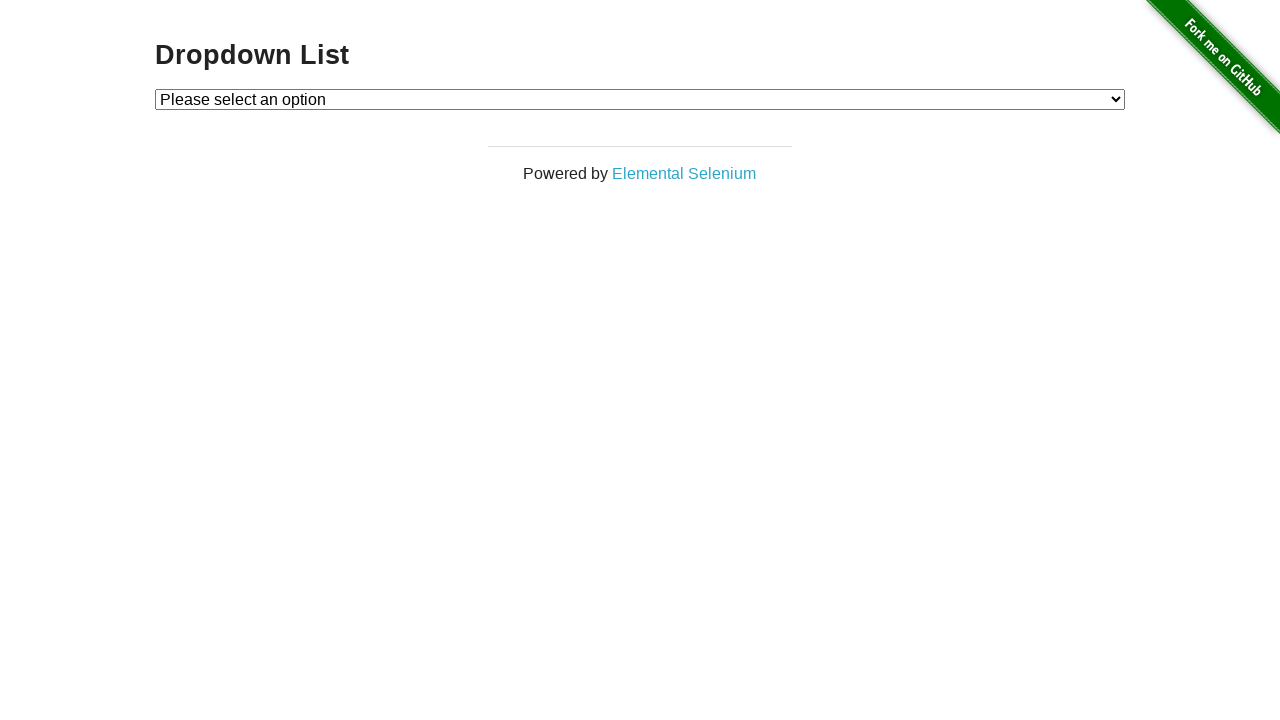

Navigated back to homepage
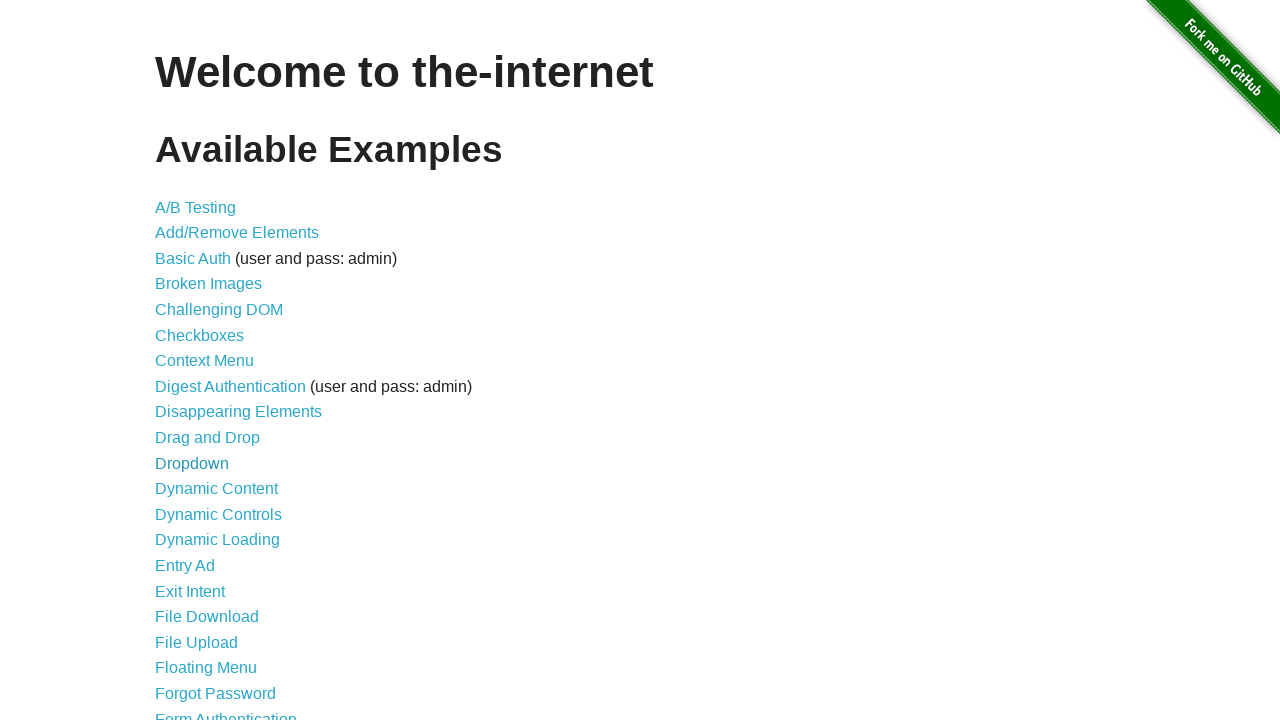

Waited for homepage to load
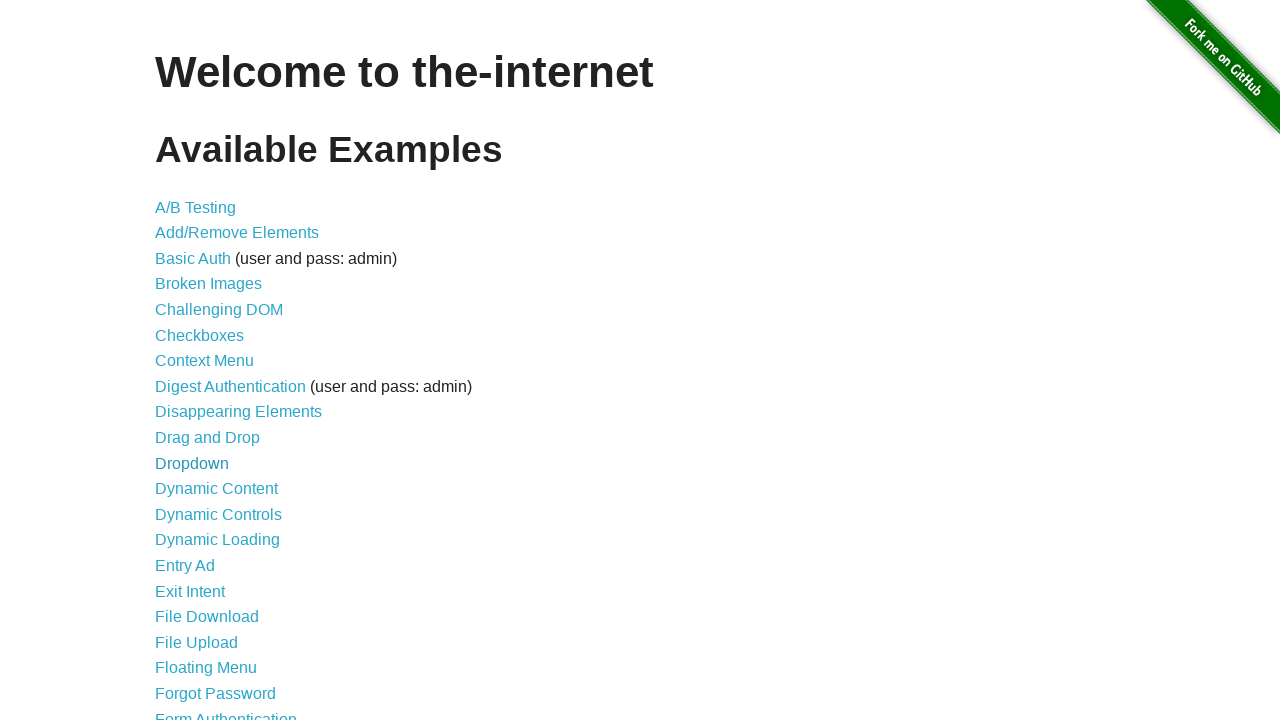

Re-fetched all links to avoid stale references (iteration 13)
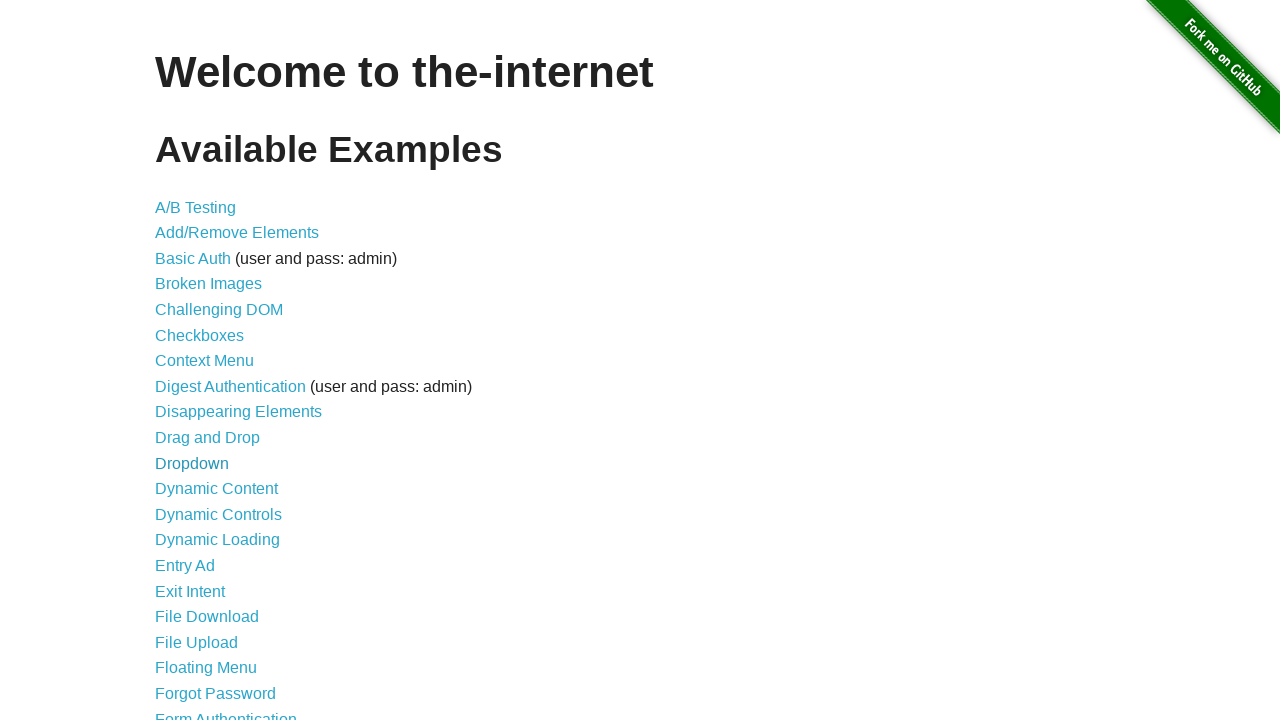

Extracted link text: 'Dynamic Content'
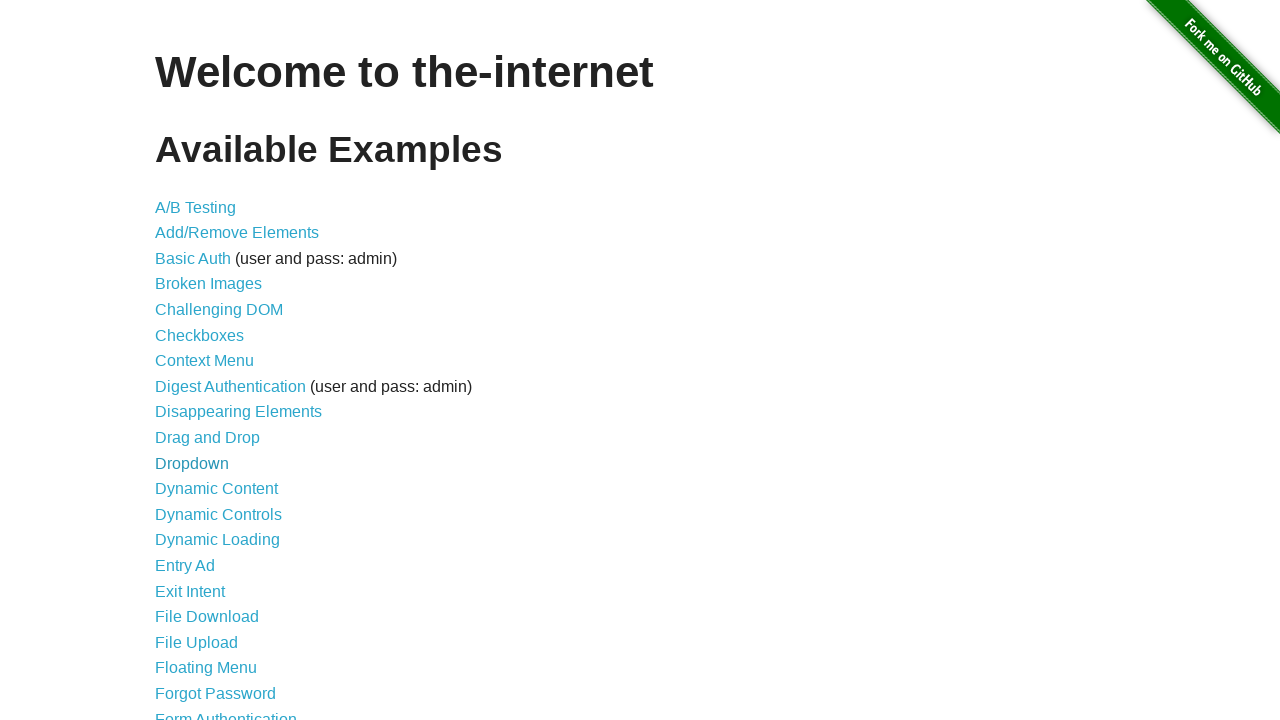

Clicked on link: 'Dynamic Content' at (216, 489) on a >> nth=12
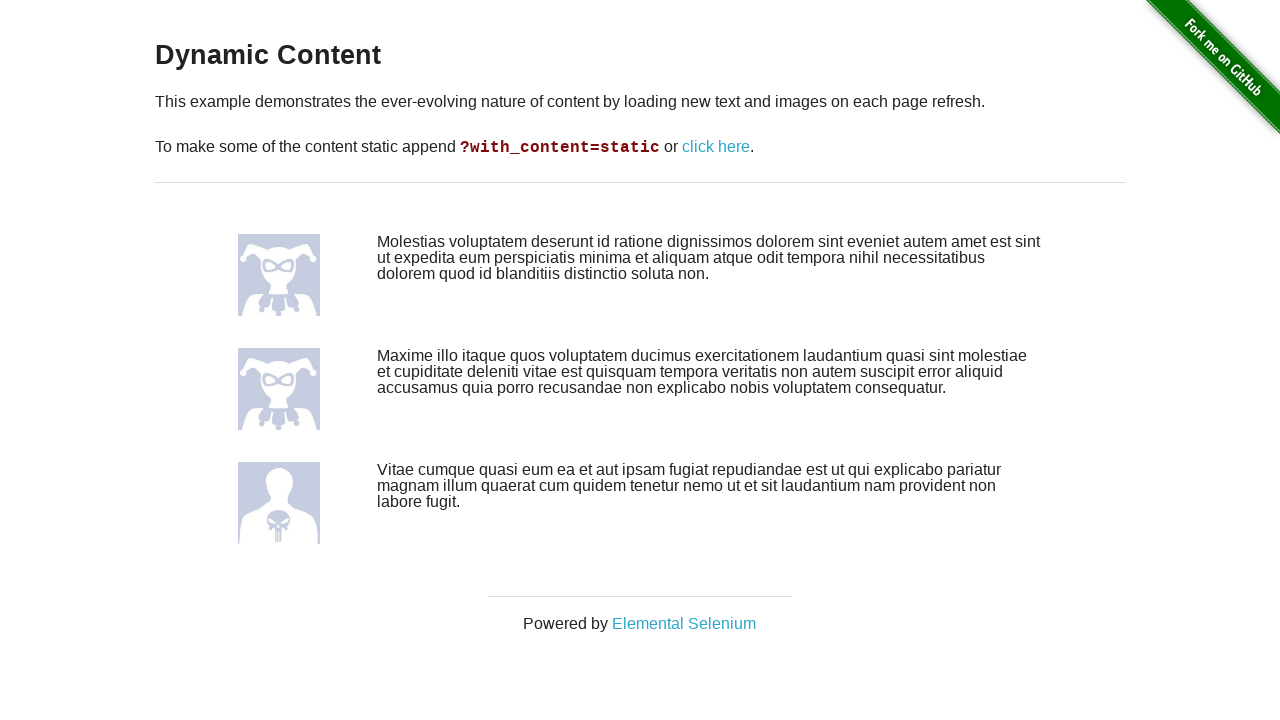

Verified URL changed from original after clicking 'Dynamic Content'
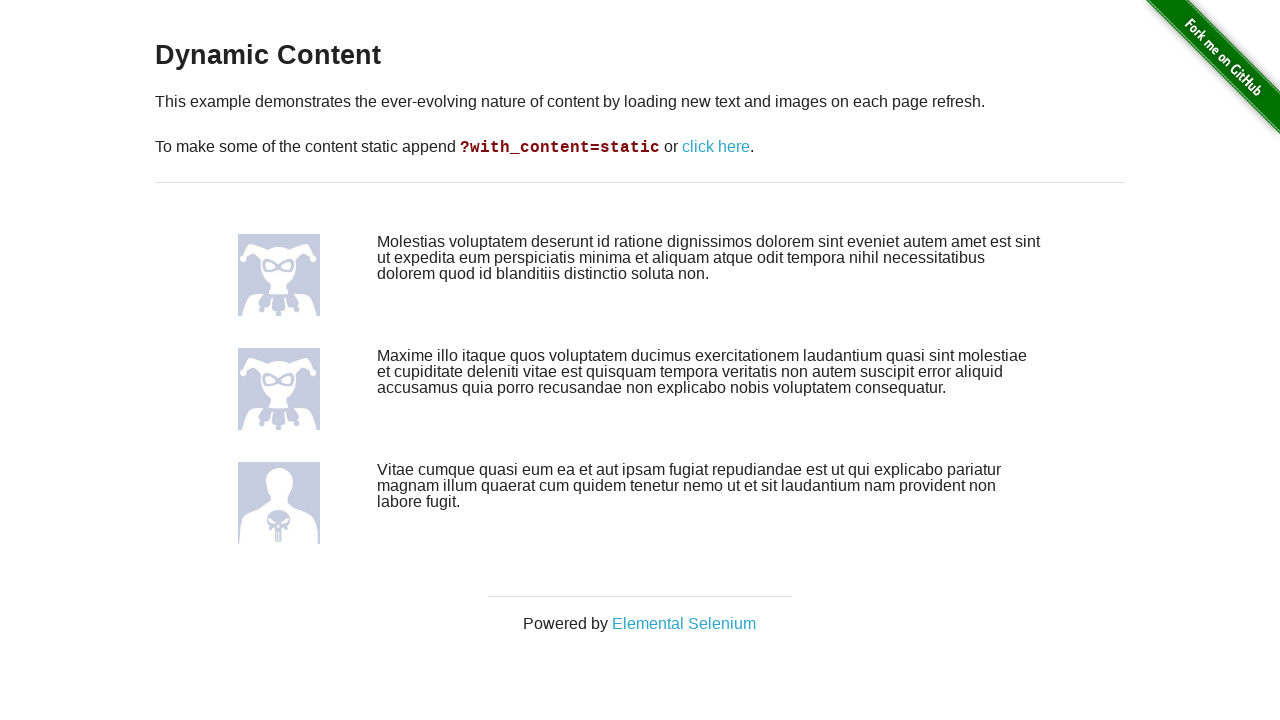

Navigated back to homepage
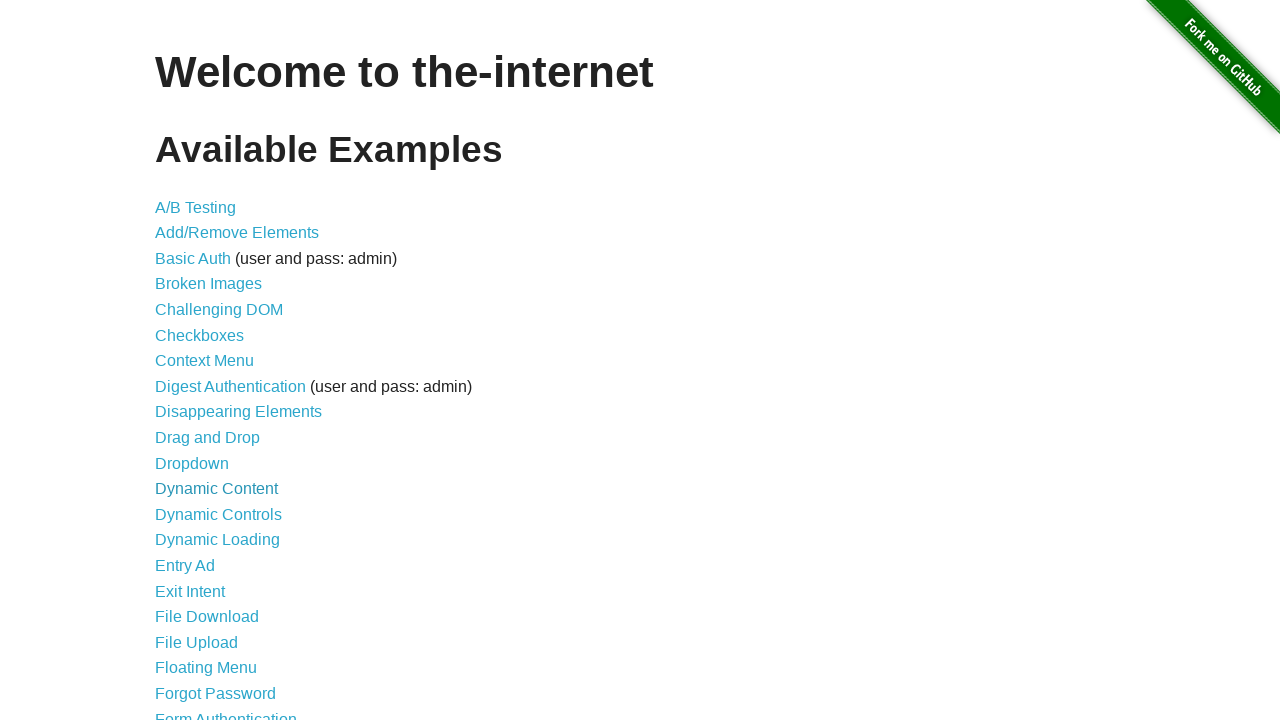

Waited for homepage to load
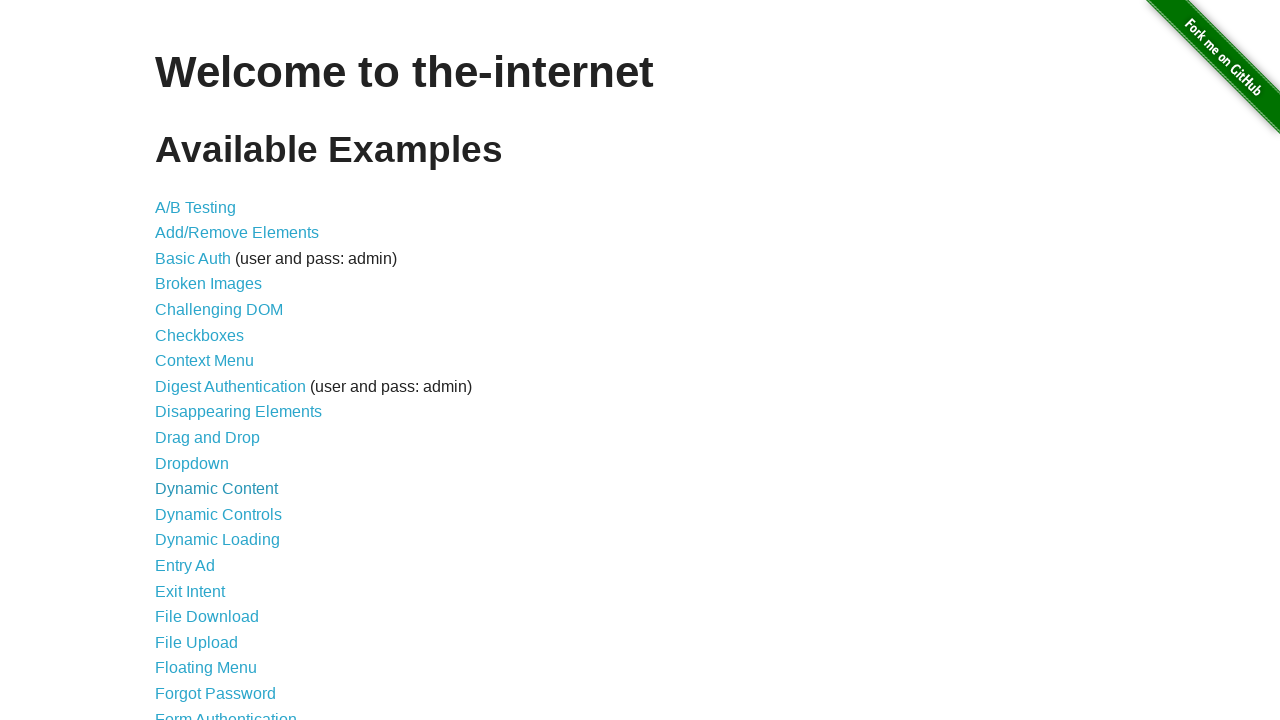

Re-fetched all links to avoid stale references (iteration 14)
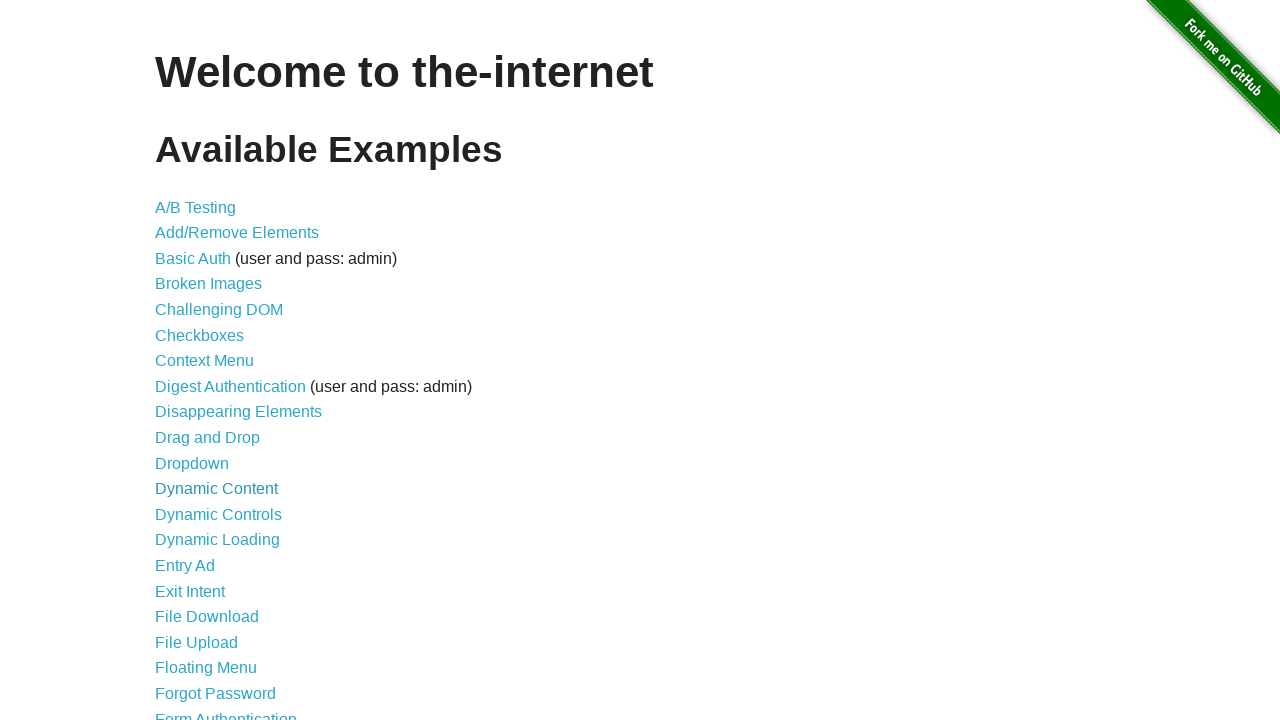

Extracted link text: 'Dynamic Controls'
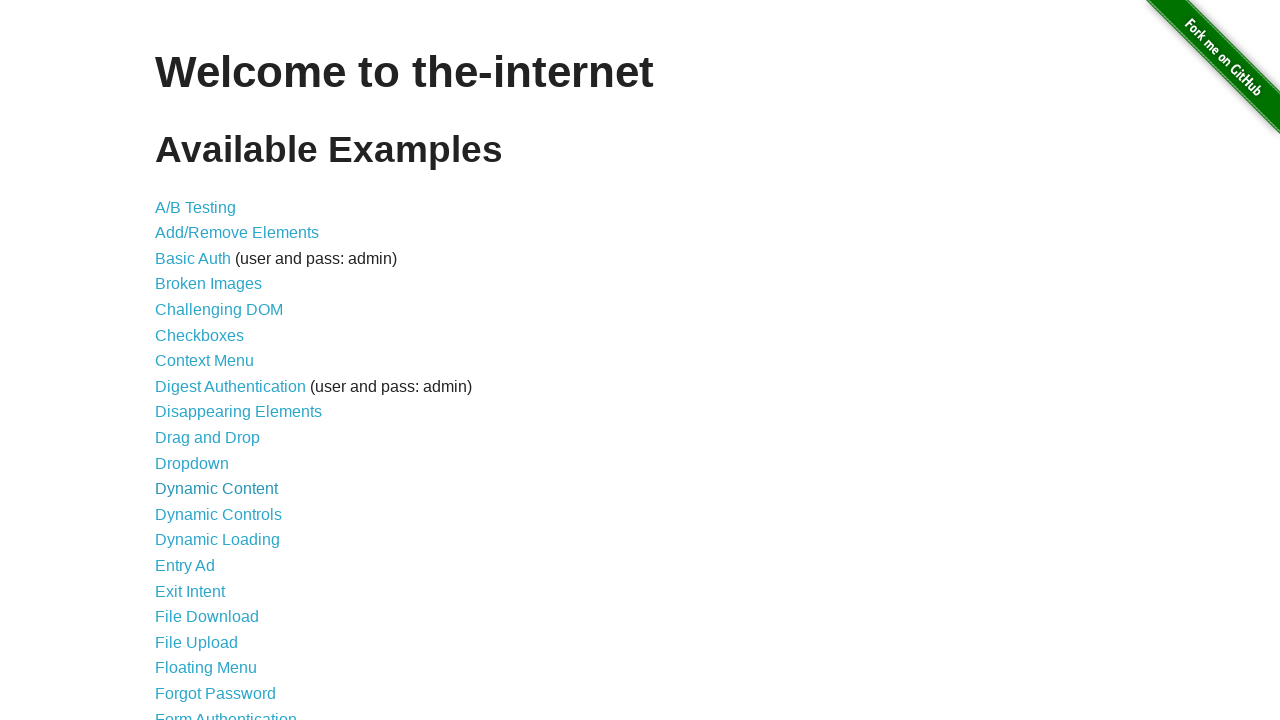

Clicked on link: 'Dynamic Controls' at (218, 514) on a >> nth=13
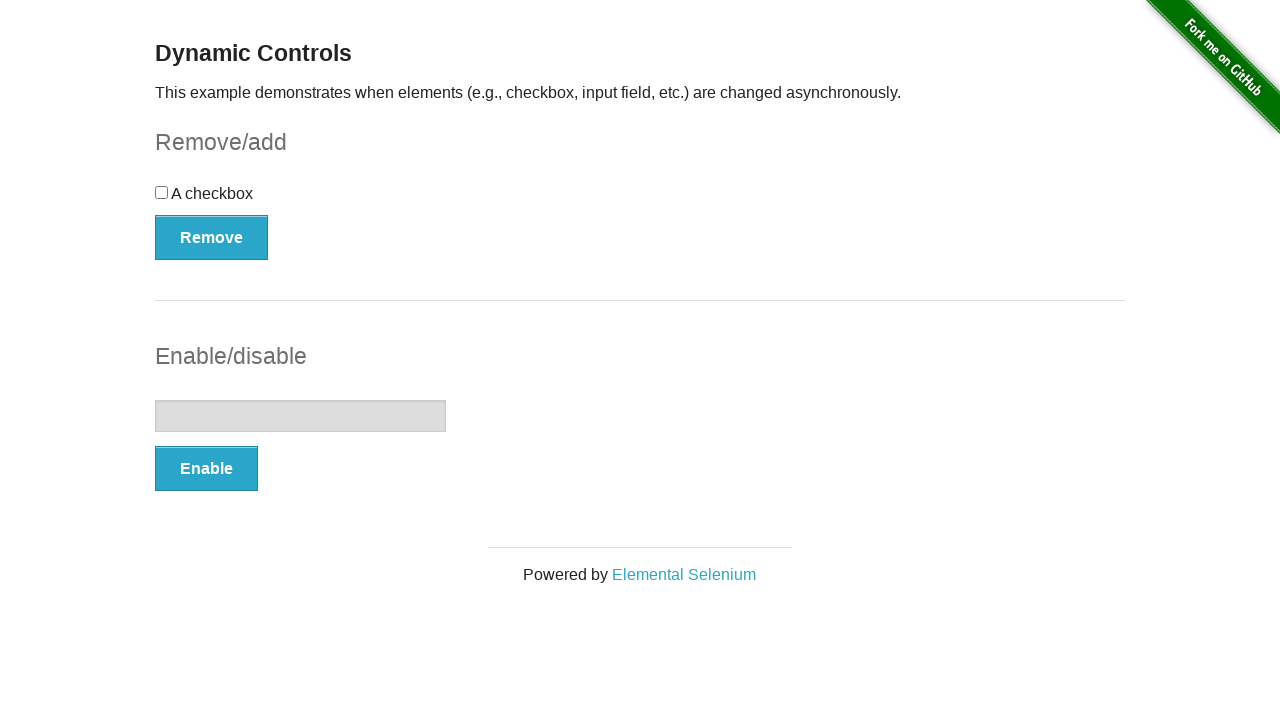

Verified URL changed from original after clicking 'Dynamic Controls'
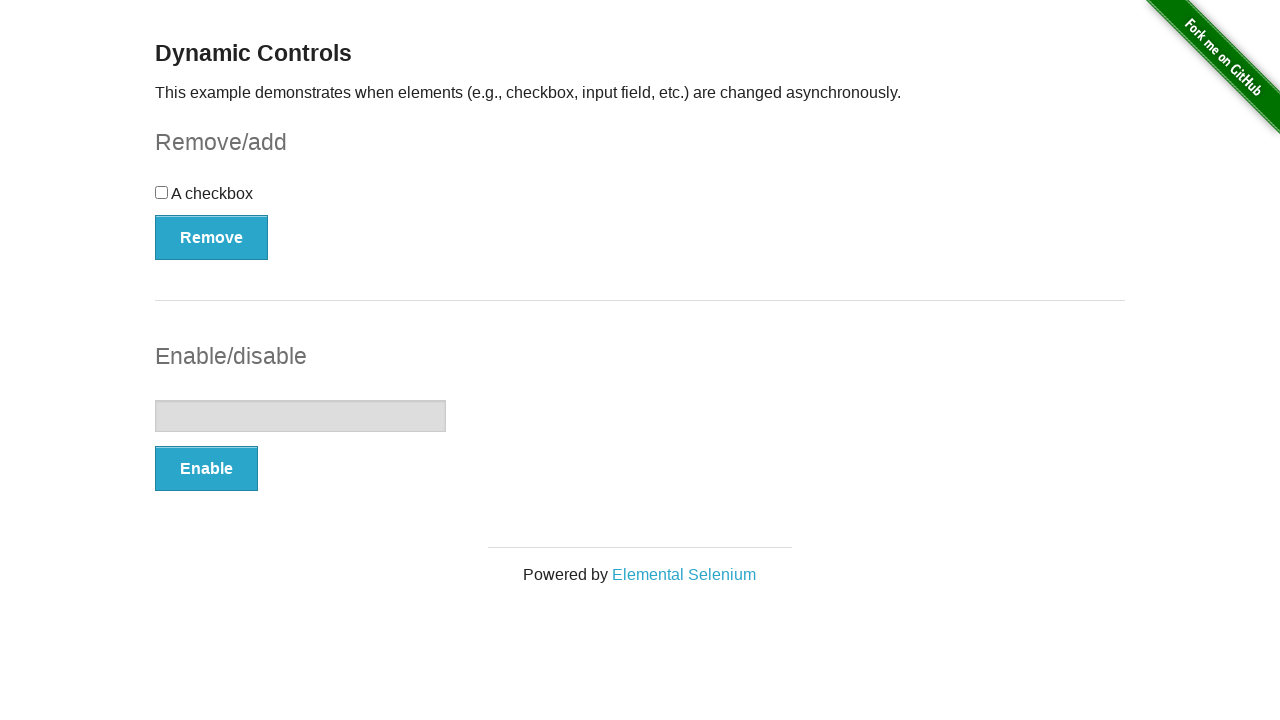

Navigated back to homepage
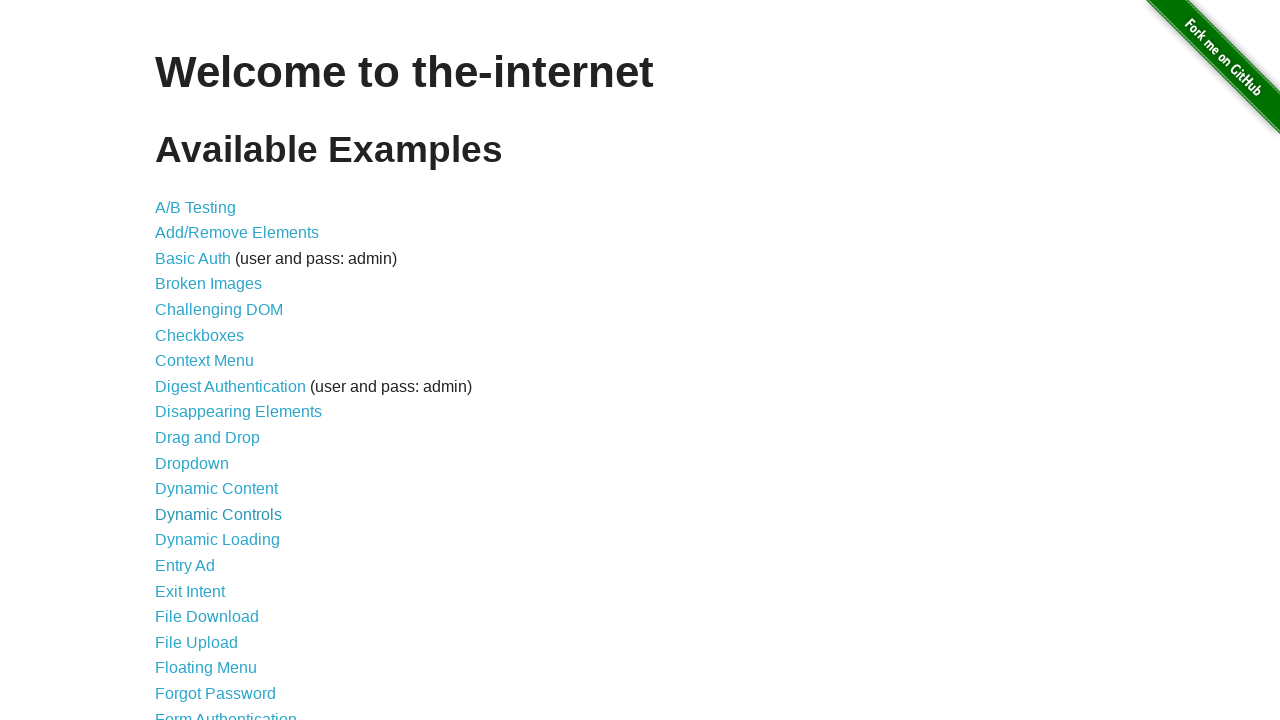

Waited for homepage to load
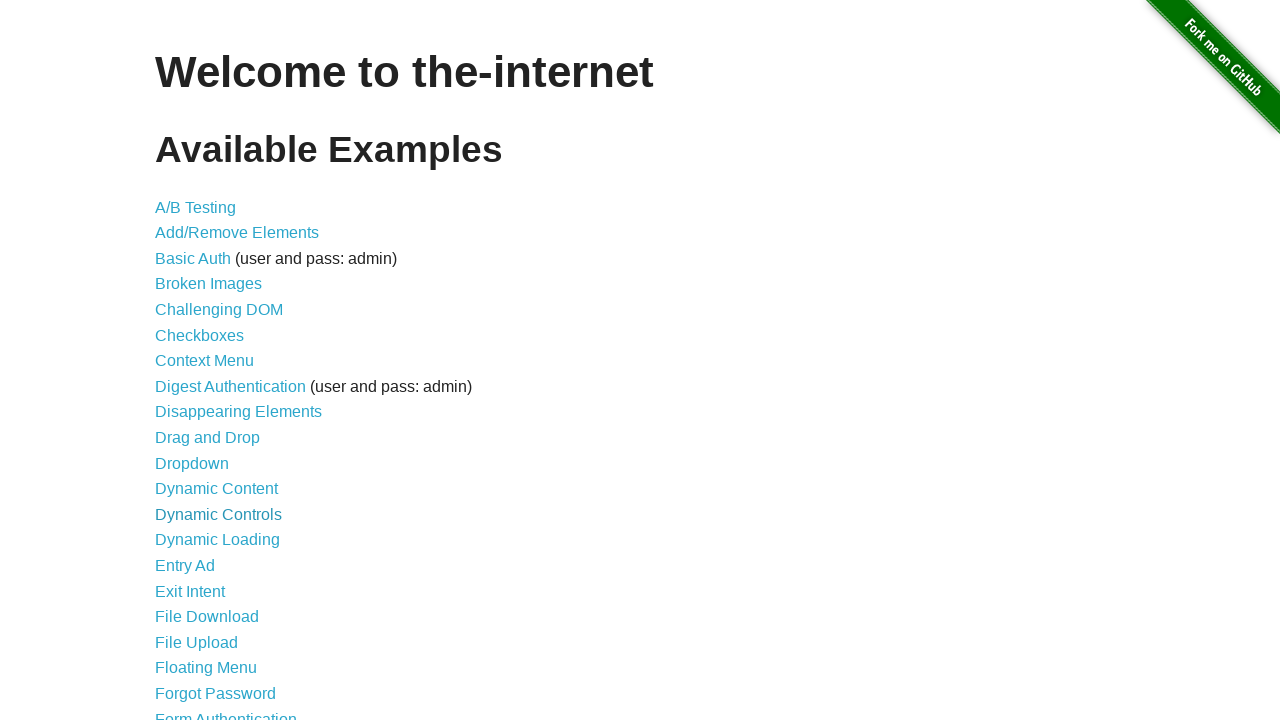

Re-fetched all links to avoid stale references (iteration 15)
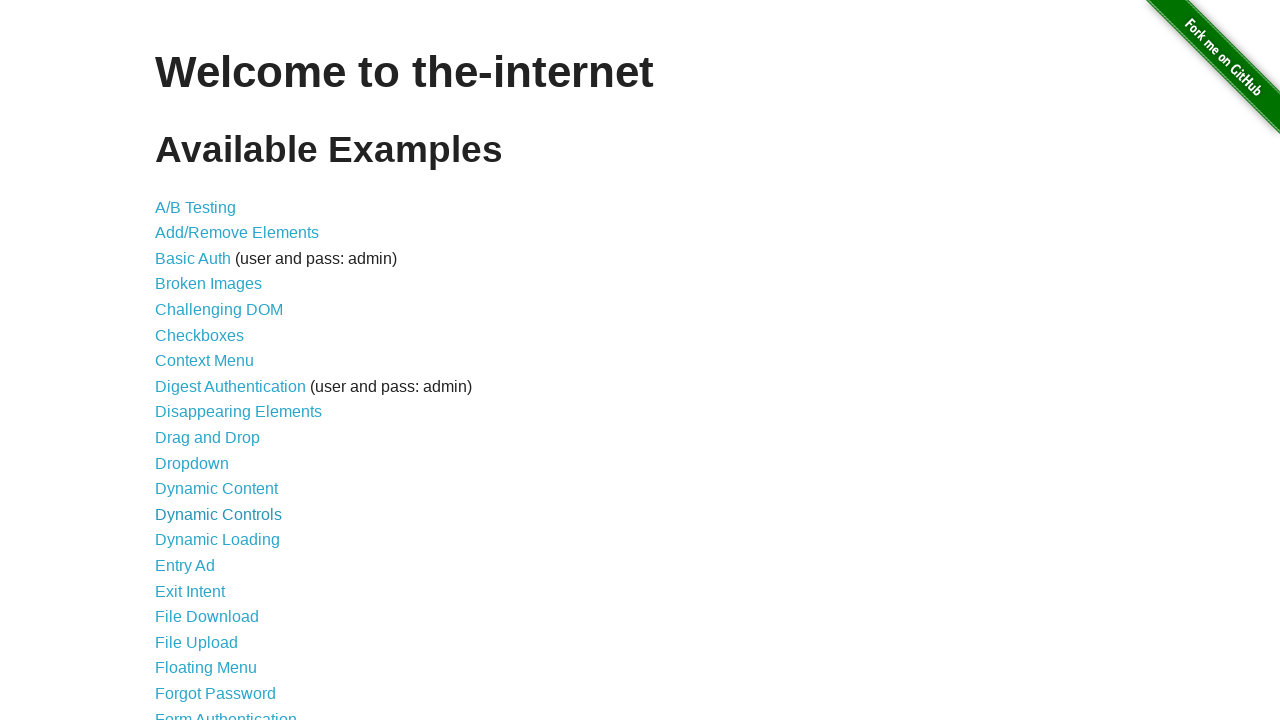

Extracted link text: 'Dynamic Loading'
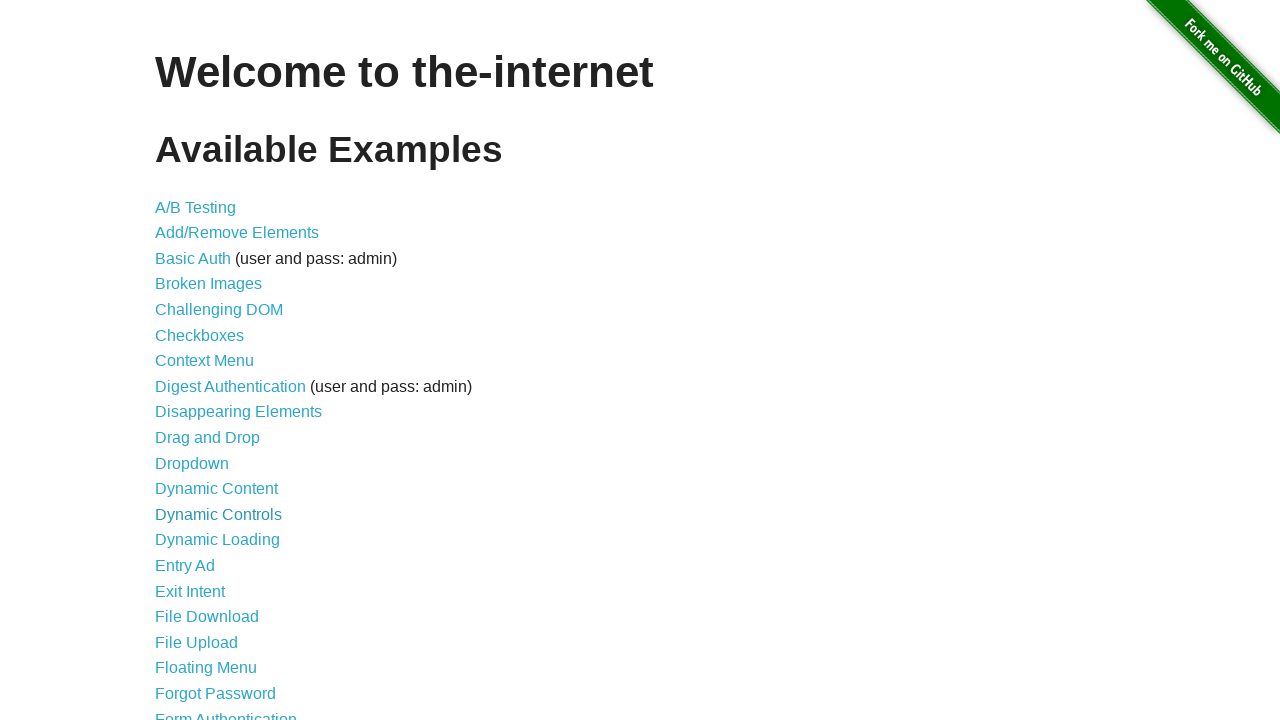

Clicked on link: 'Dynamic Loading' at (218, 540) on a >> nth=14
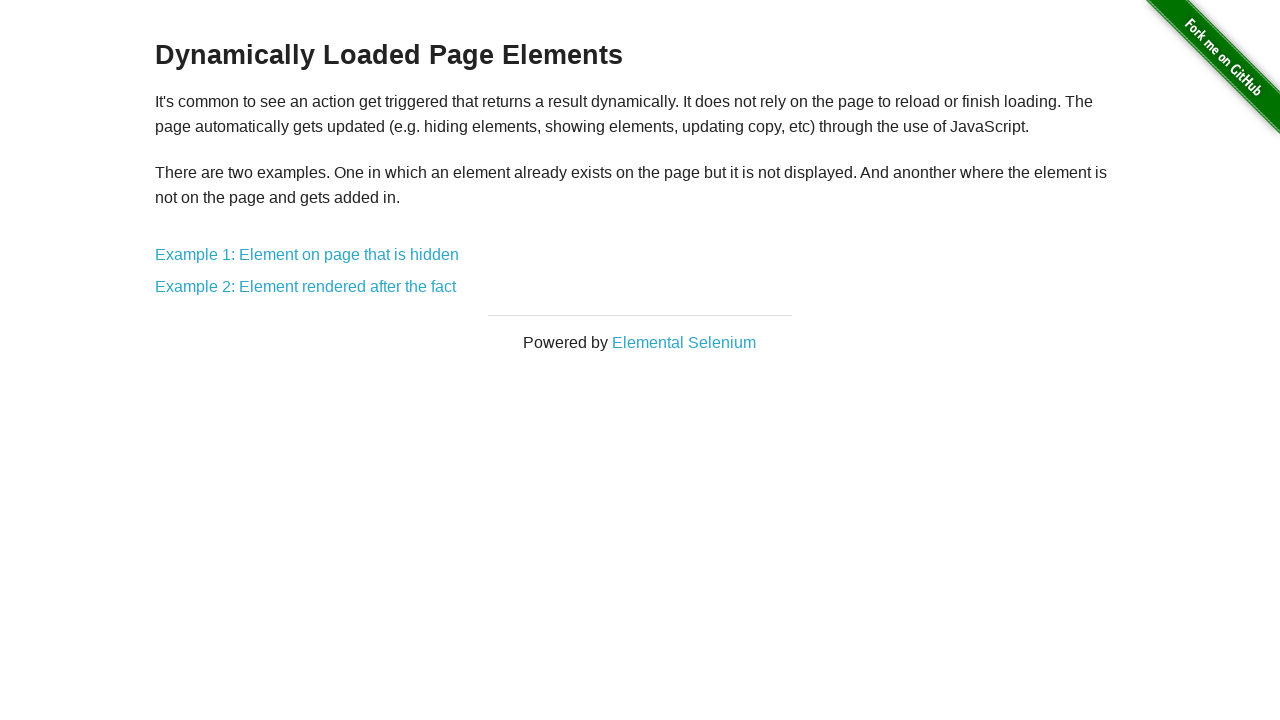

Verified URL changed from original after clicking 'Dynamic Loading'
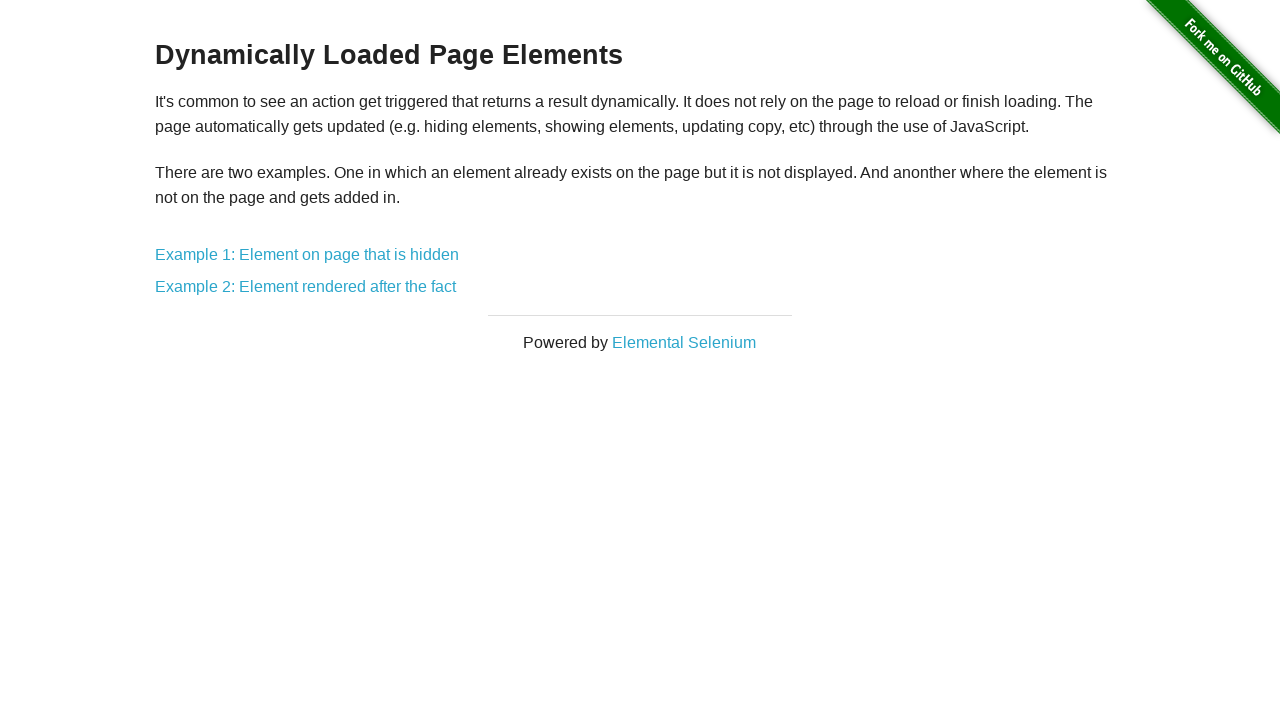

Navigated back to homepage
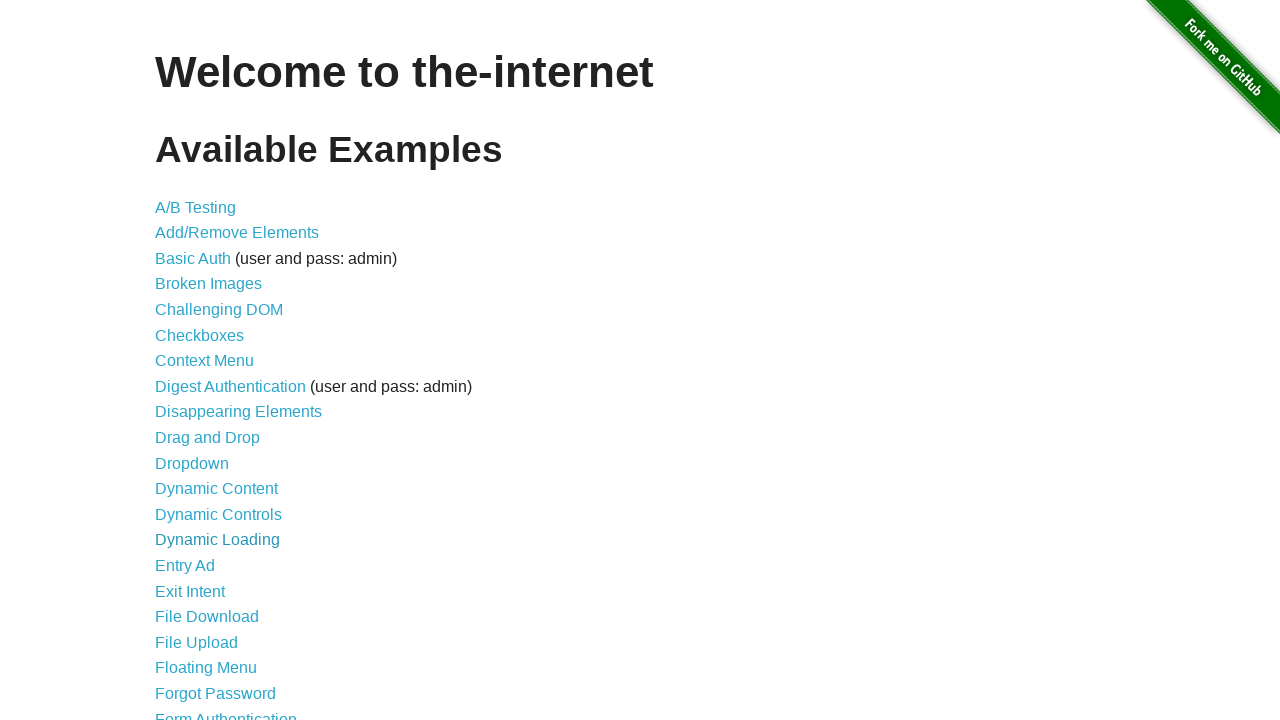

Waited for homepage to load
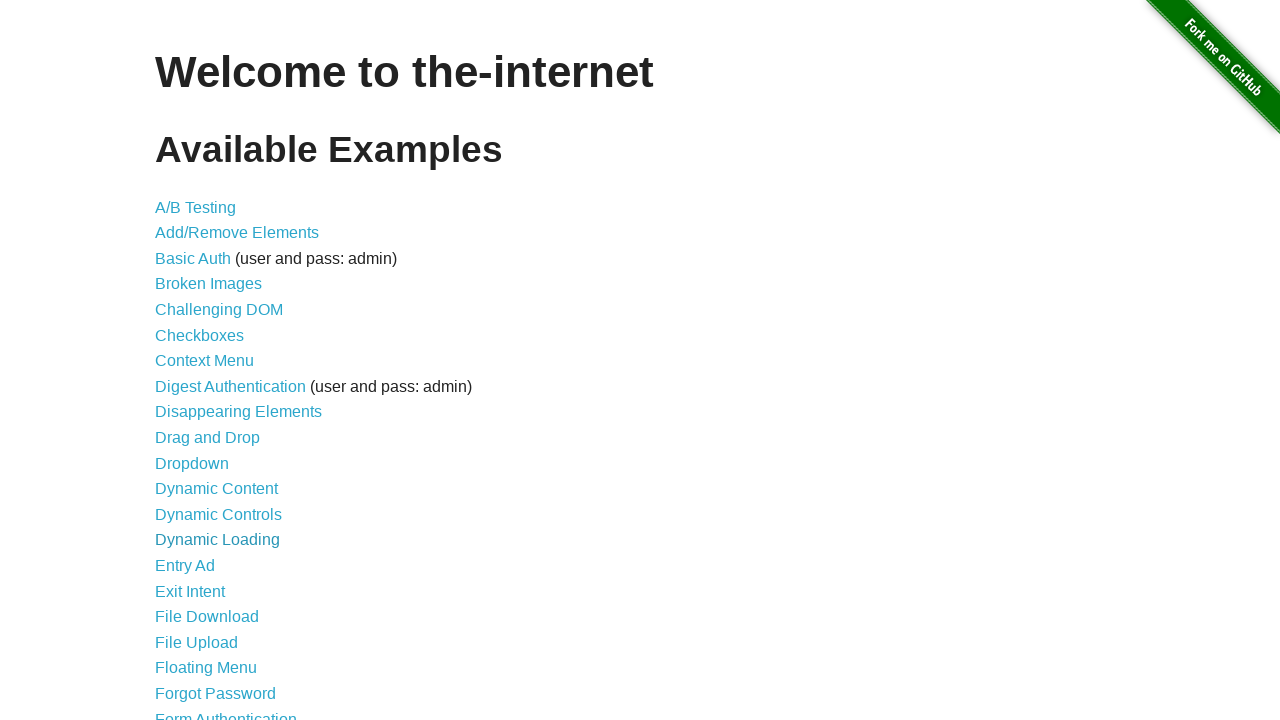

Re-fetched all links to avoid stale references (iteration 16)
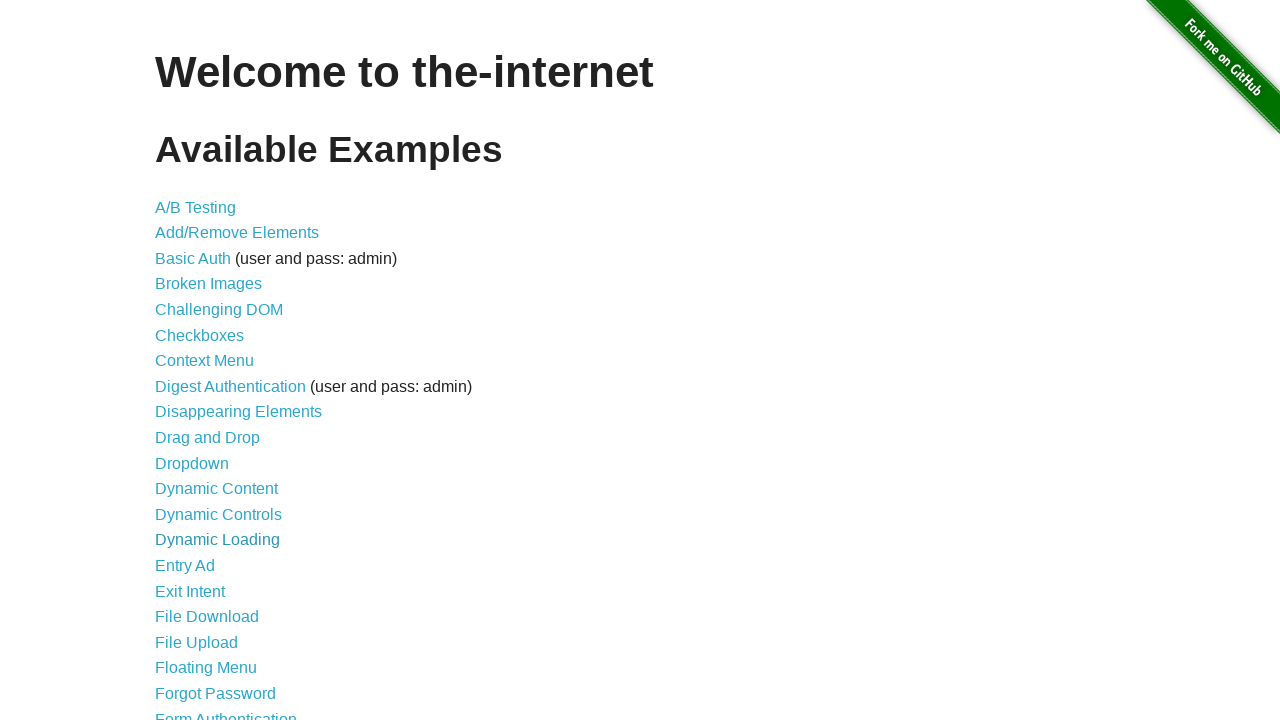

Extracted link text: 'Entry Ad'
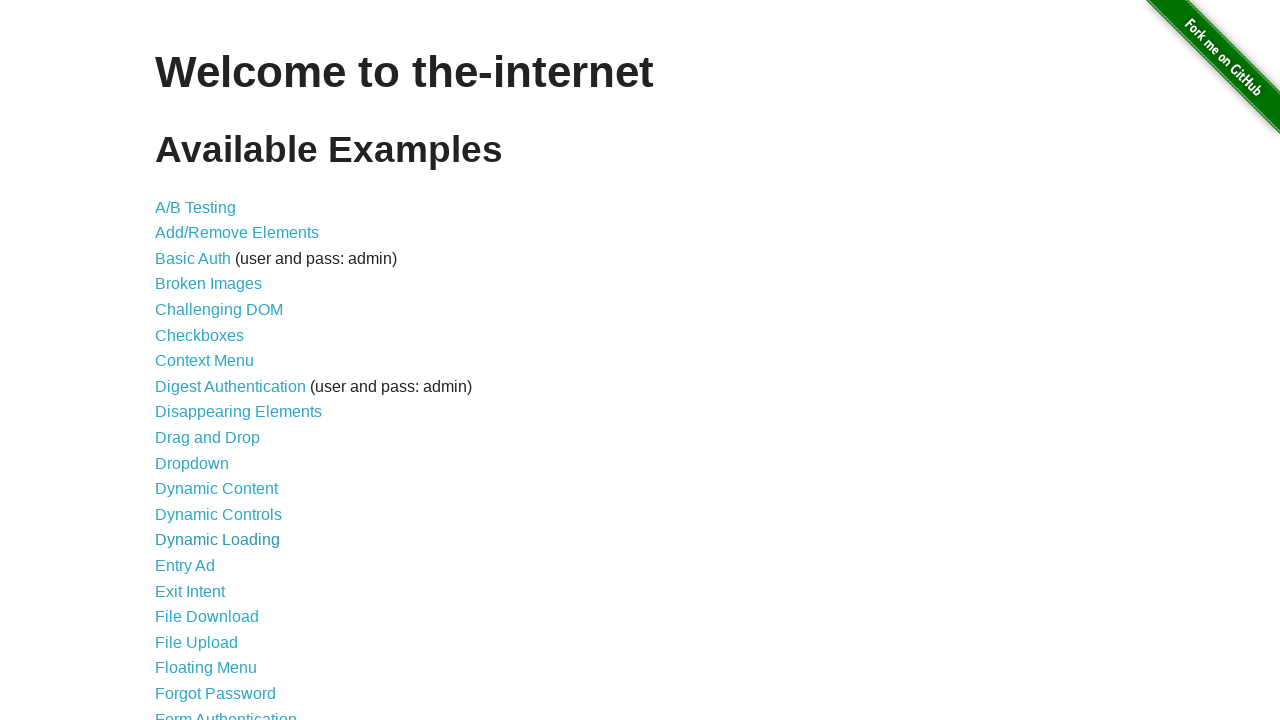

Clicked on link: 'Entry Ad' at (185, 566) on a >> nth=15
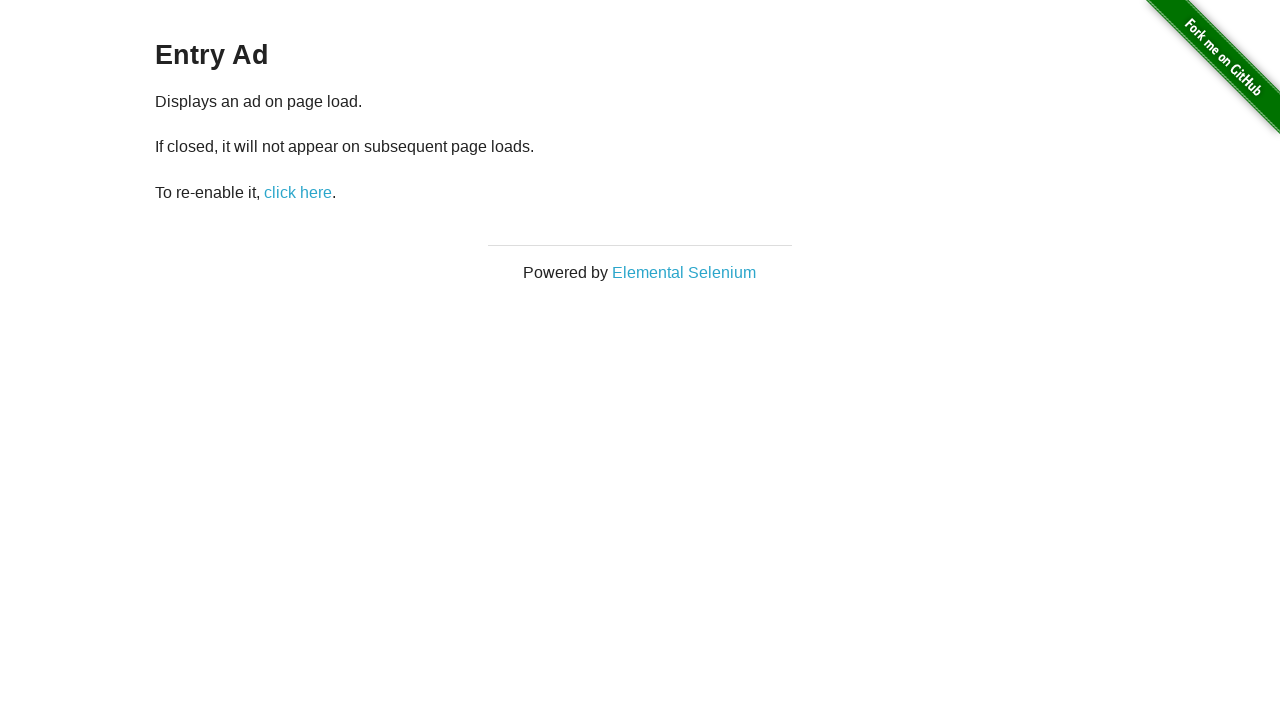

Verified URL changed from original after clicking 'Entry Ad'
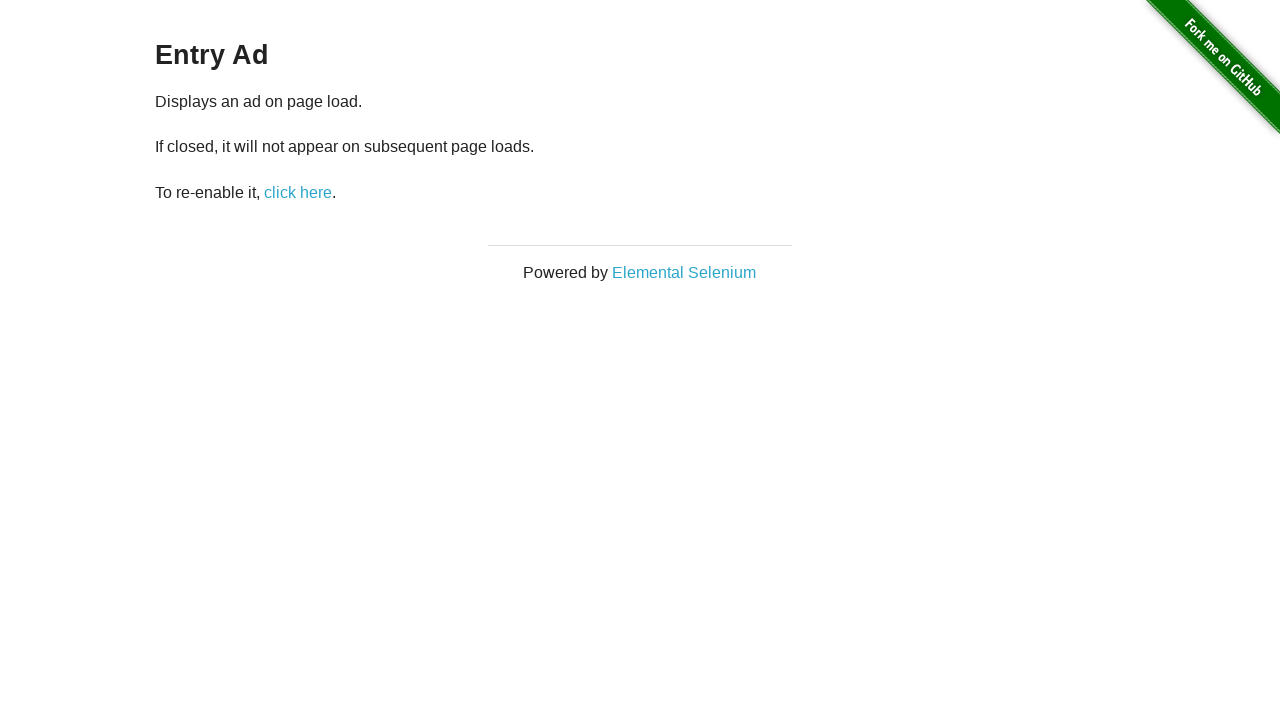

Navigated back to homepage
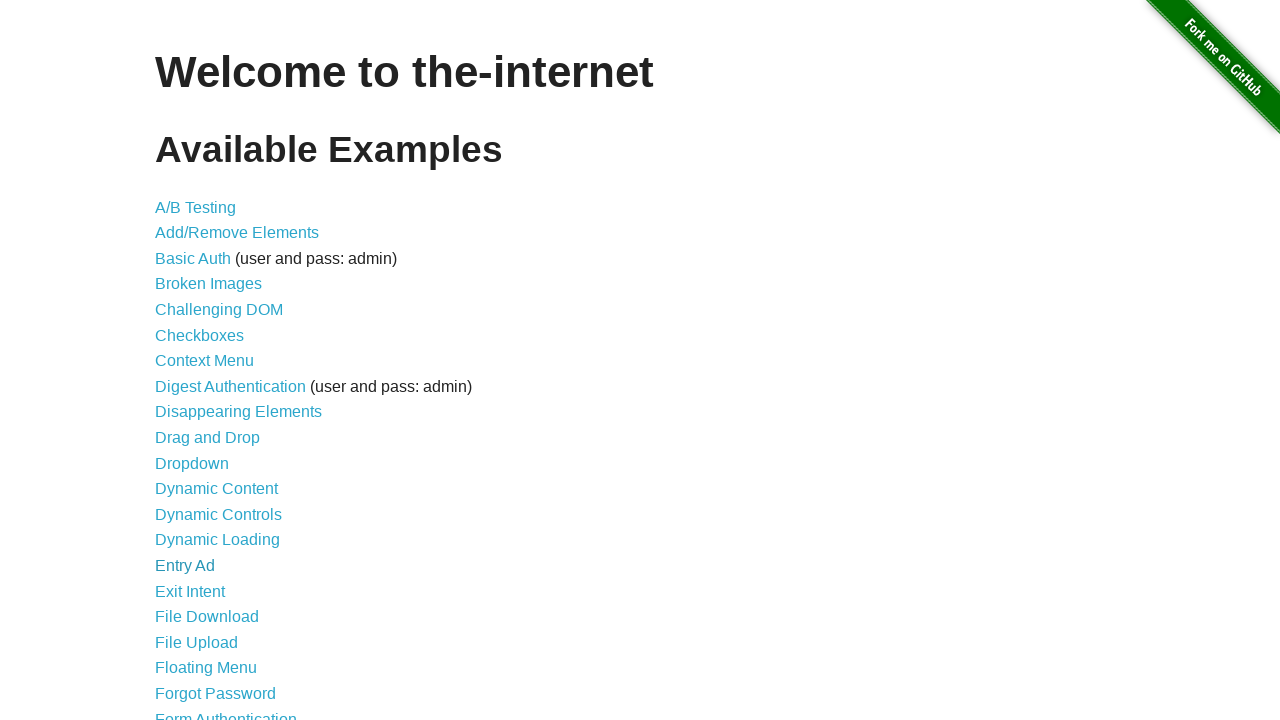

Waited for homepage to load
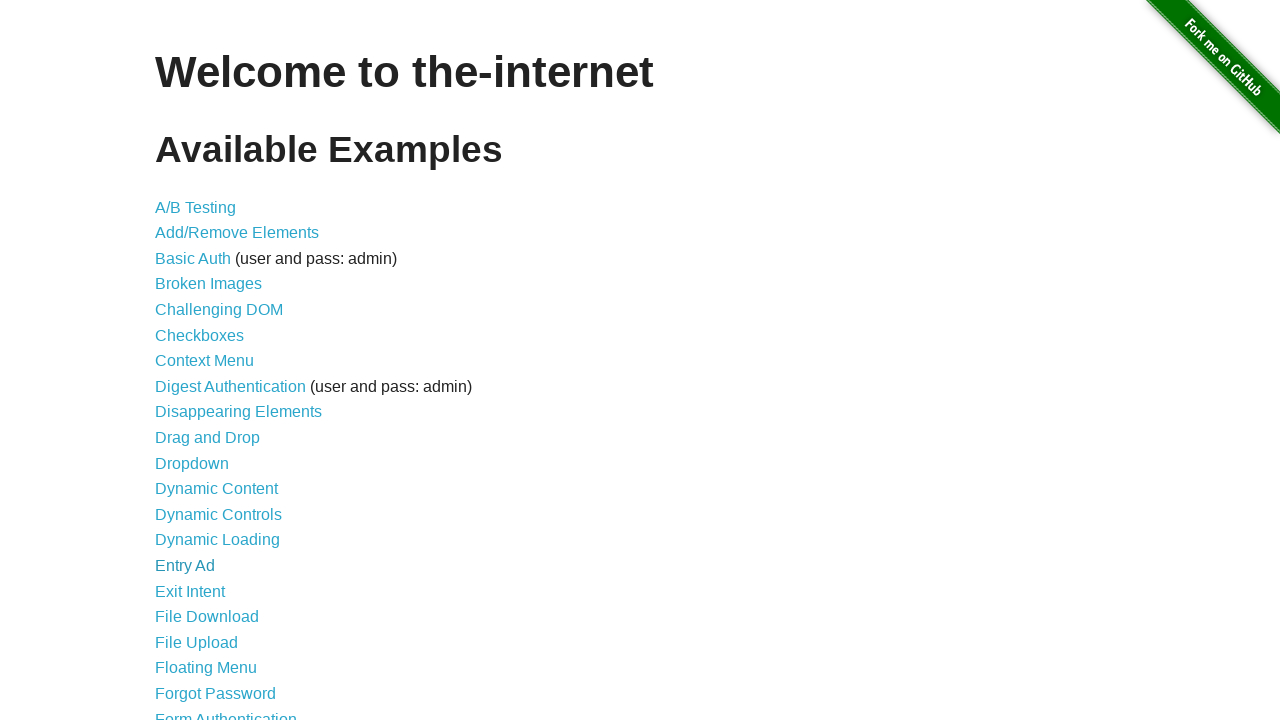

Re-fetched all links to avoid stale references (iteration 17)
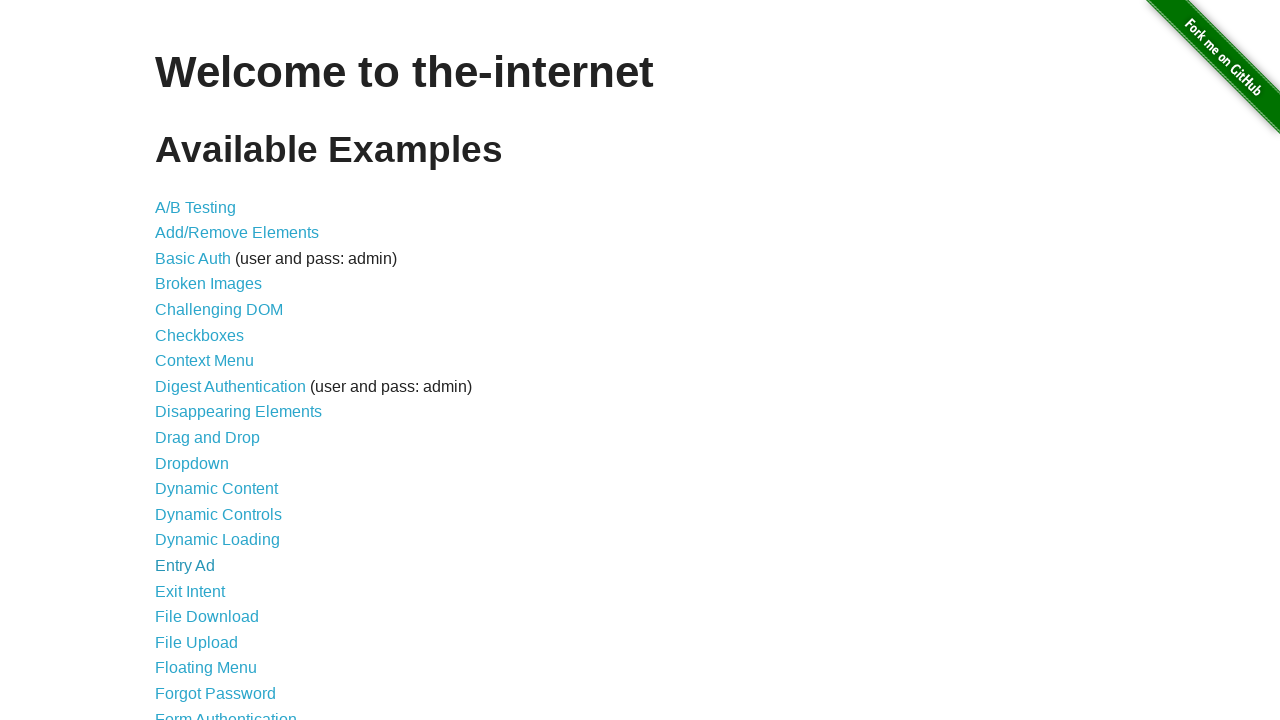

Extracted link text: 'Exit Intent'
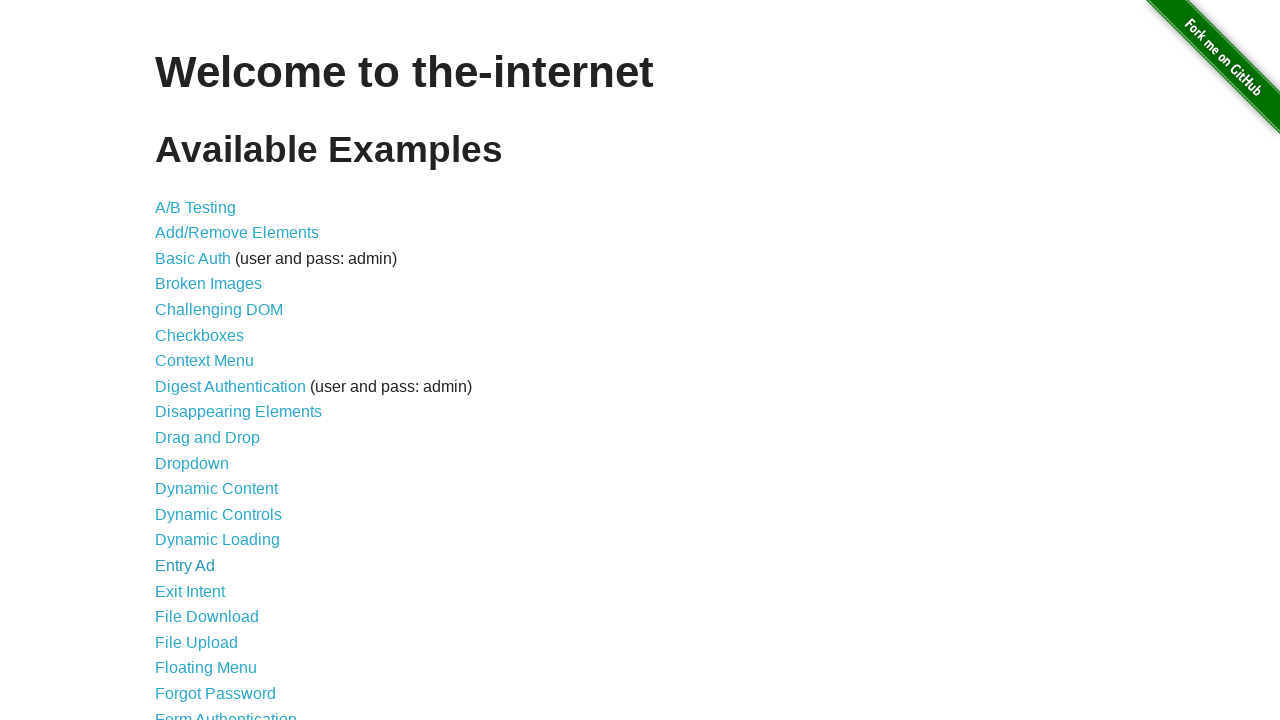

Clicked on link: 'Exit Intent' at (190, 591) on a >> nth=16
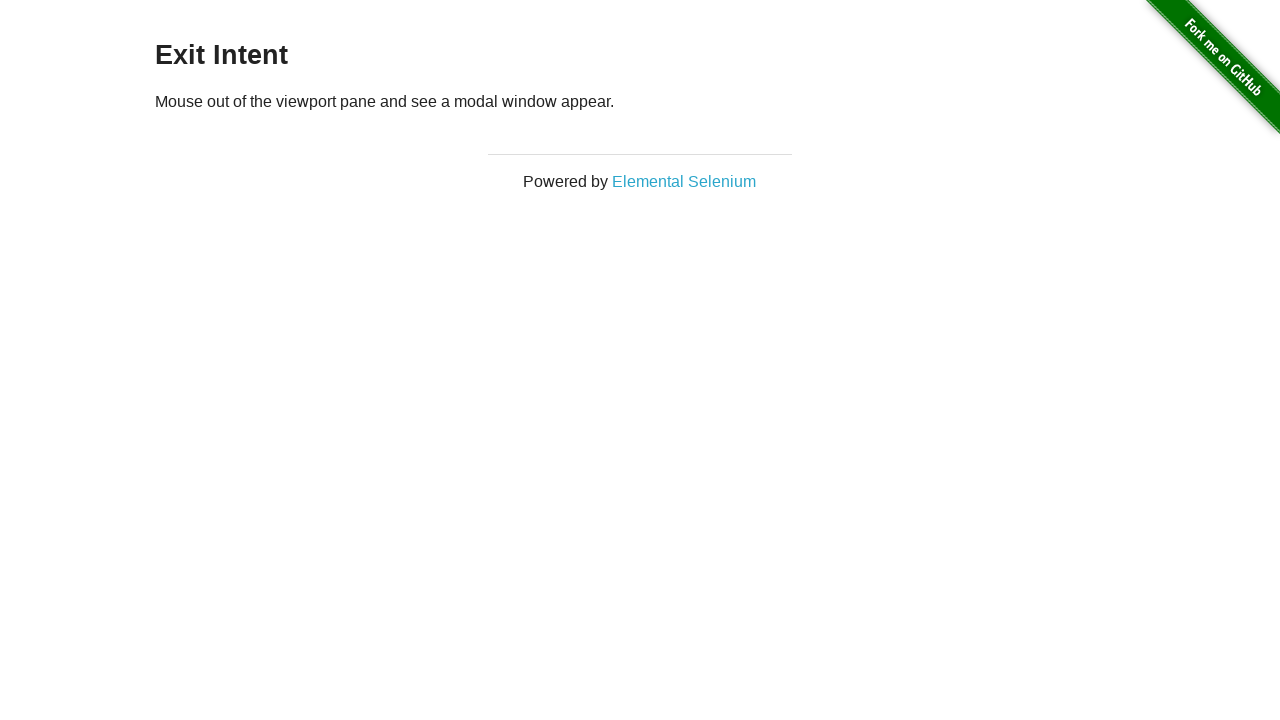

Verified URL changed from original after clicking 'Exit Intent'
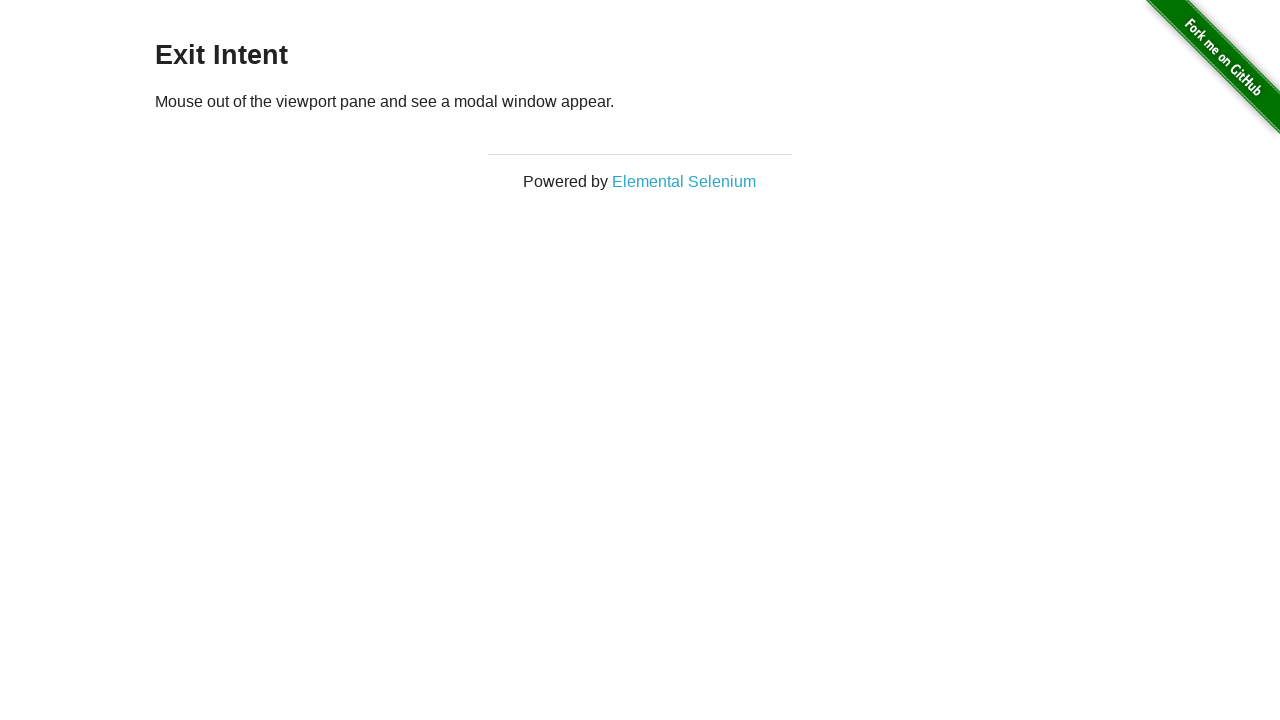

Navigated back to homepage
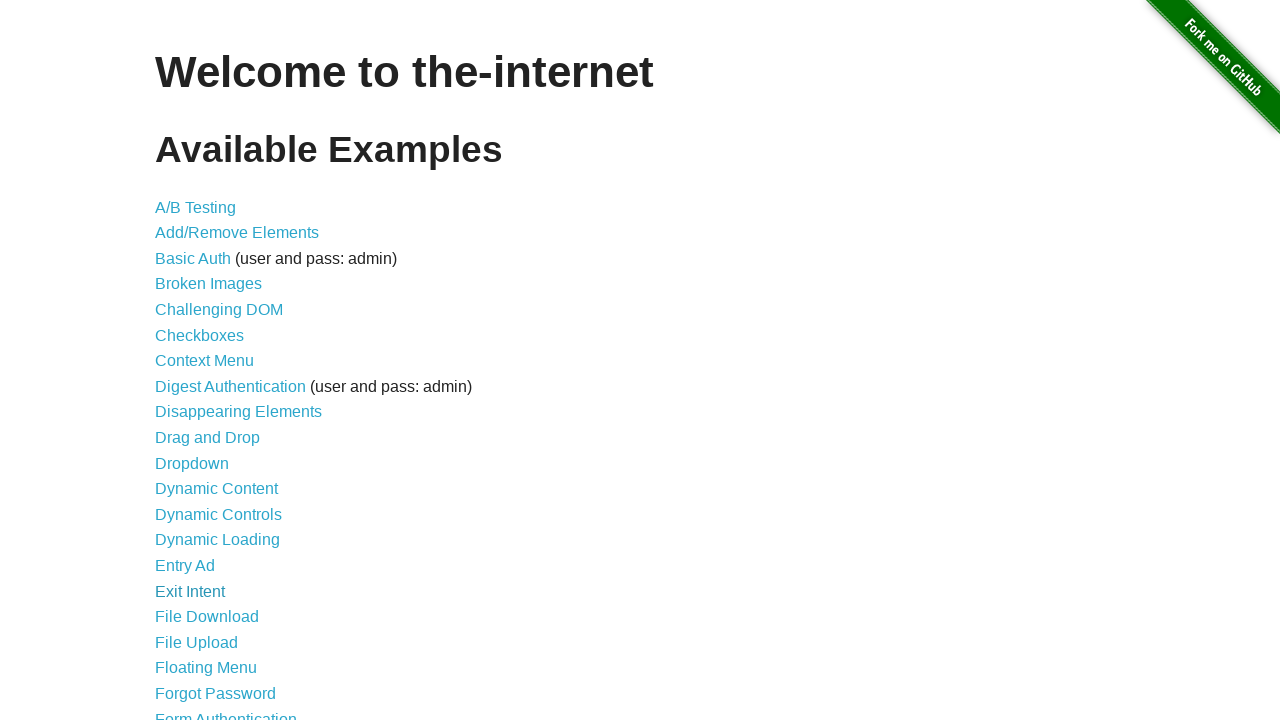

Waited for homepage to load
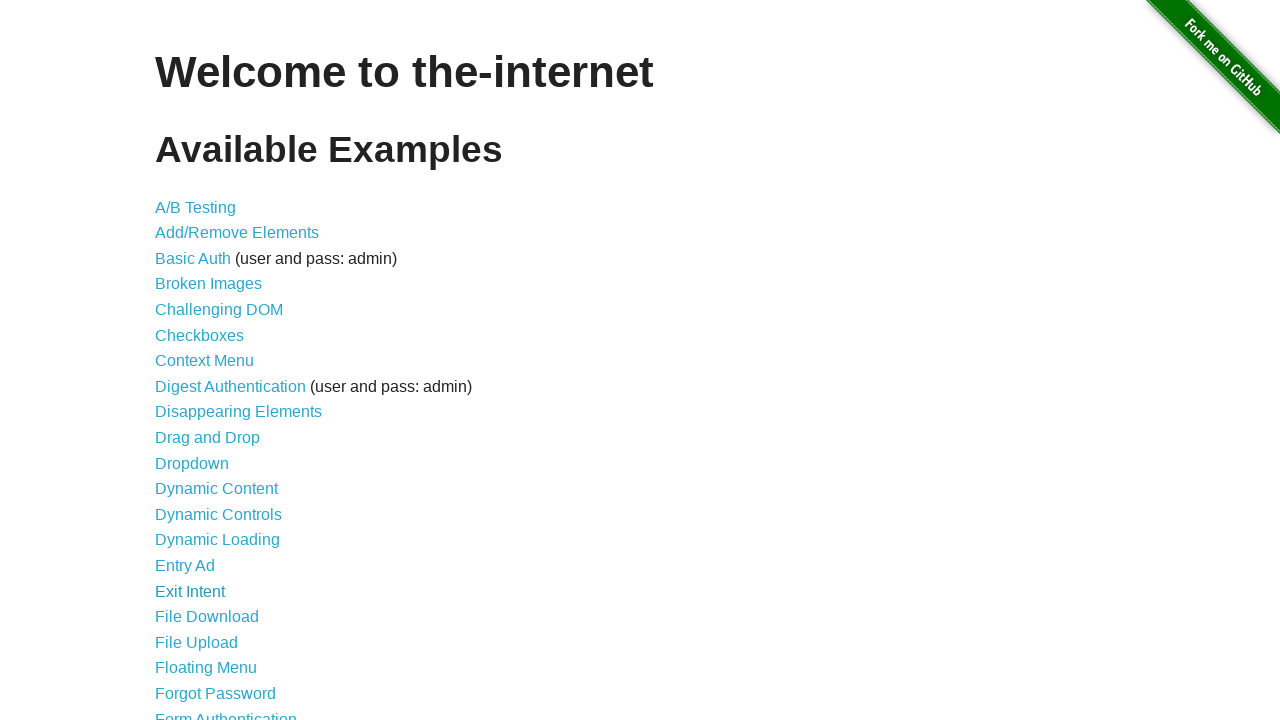

Re-fetched all links to avoid stale references (iteration 18)
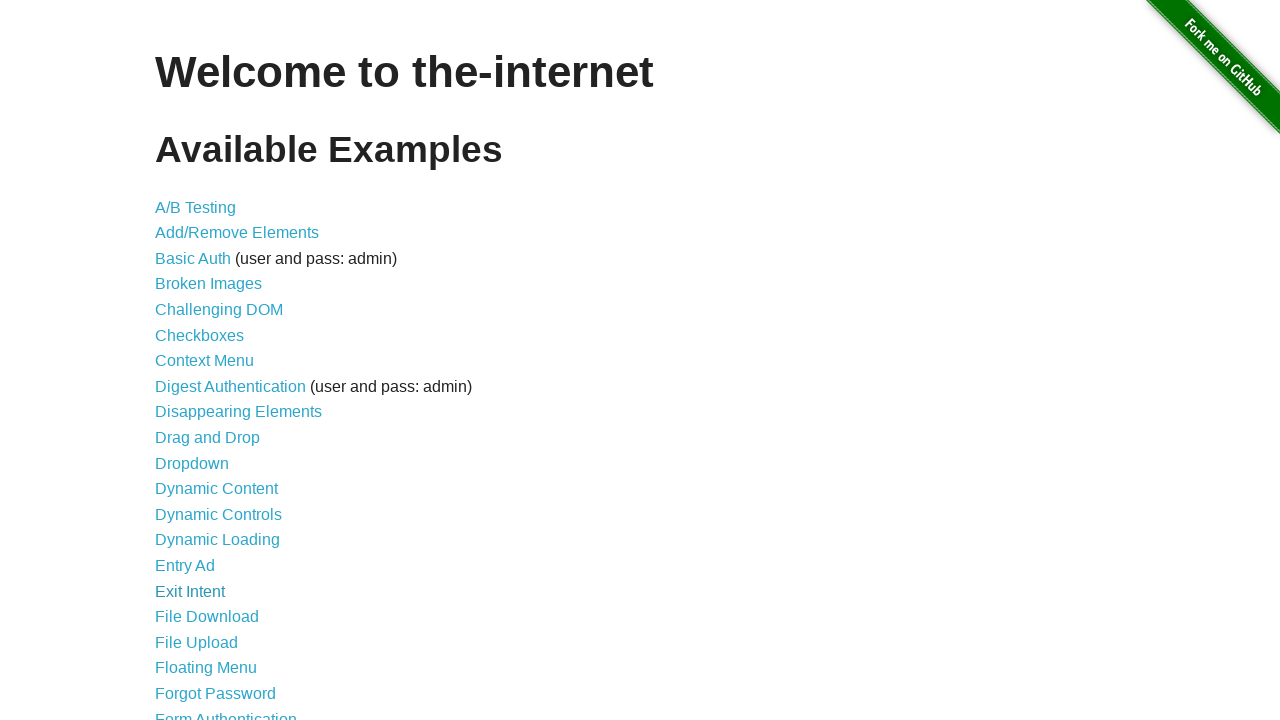

Extracted link text: 'File Download'
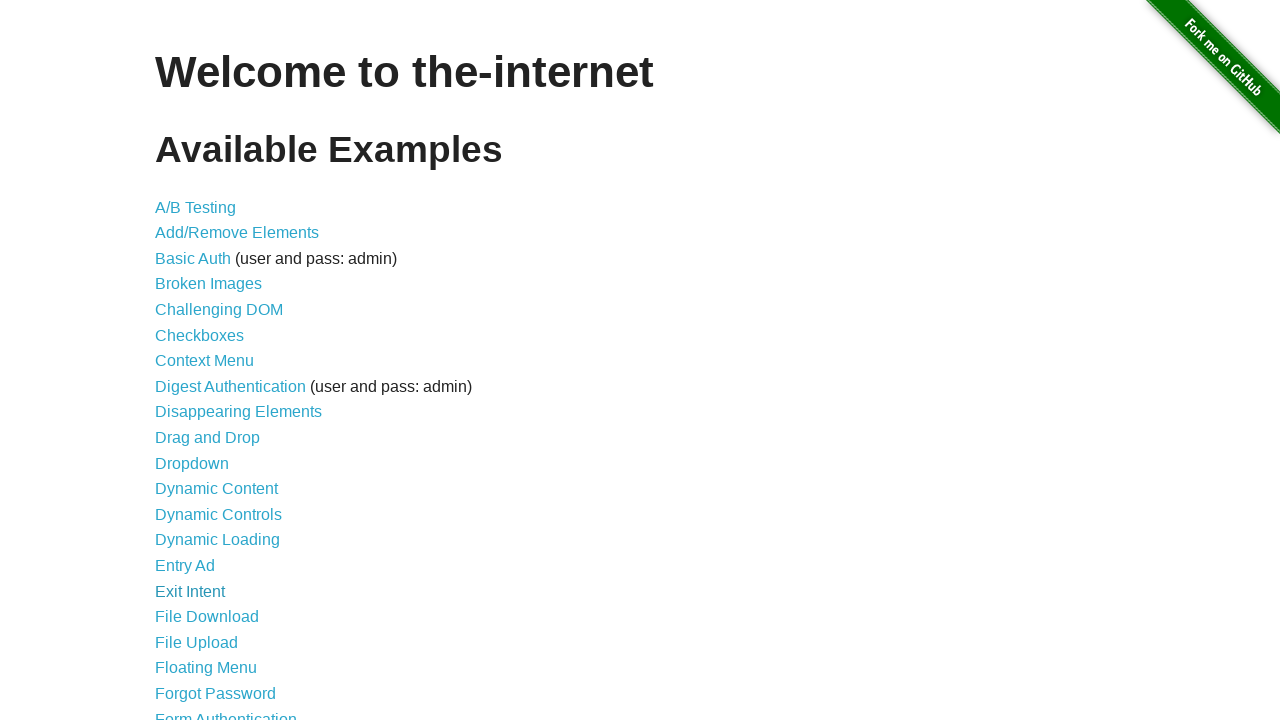

Clicked on link: 'File Download' at (207, 617) on a >> nth=17
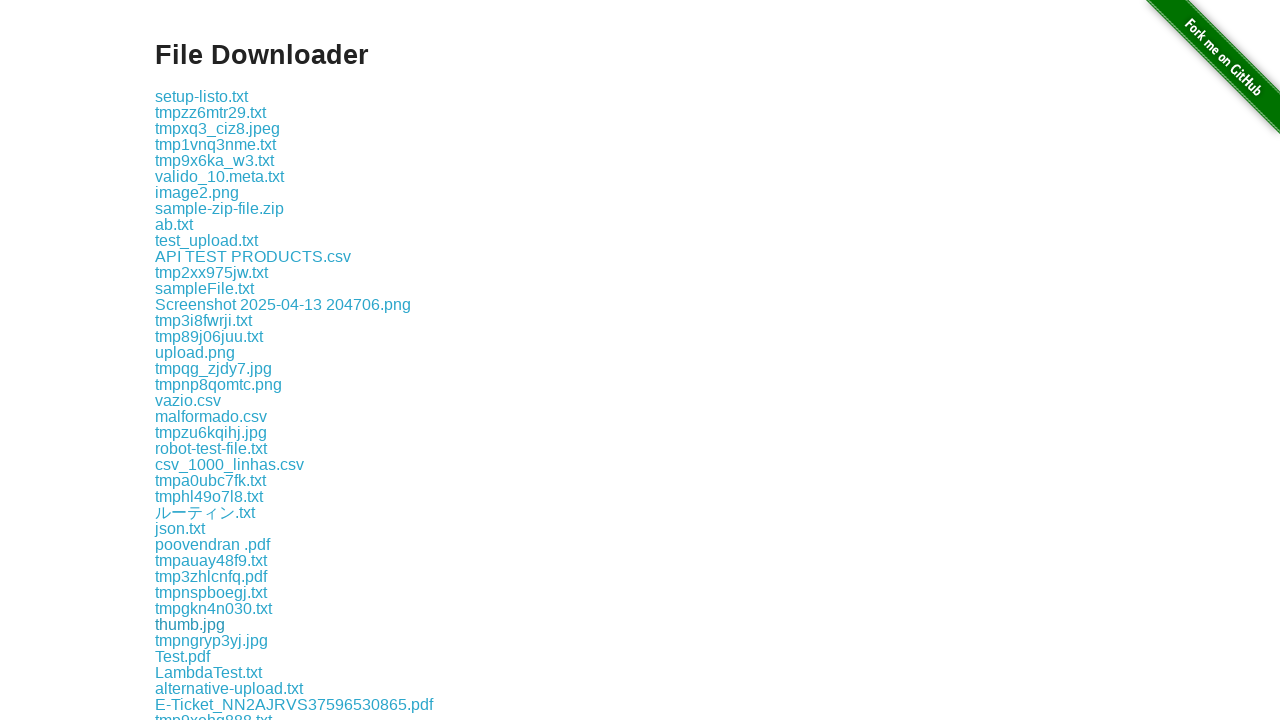

Verified URL changed from original after clicking 'File Download'
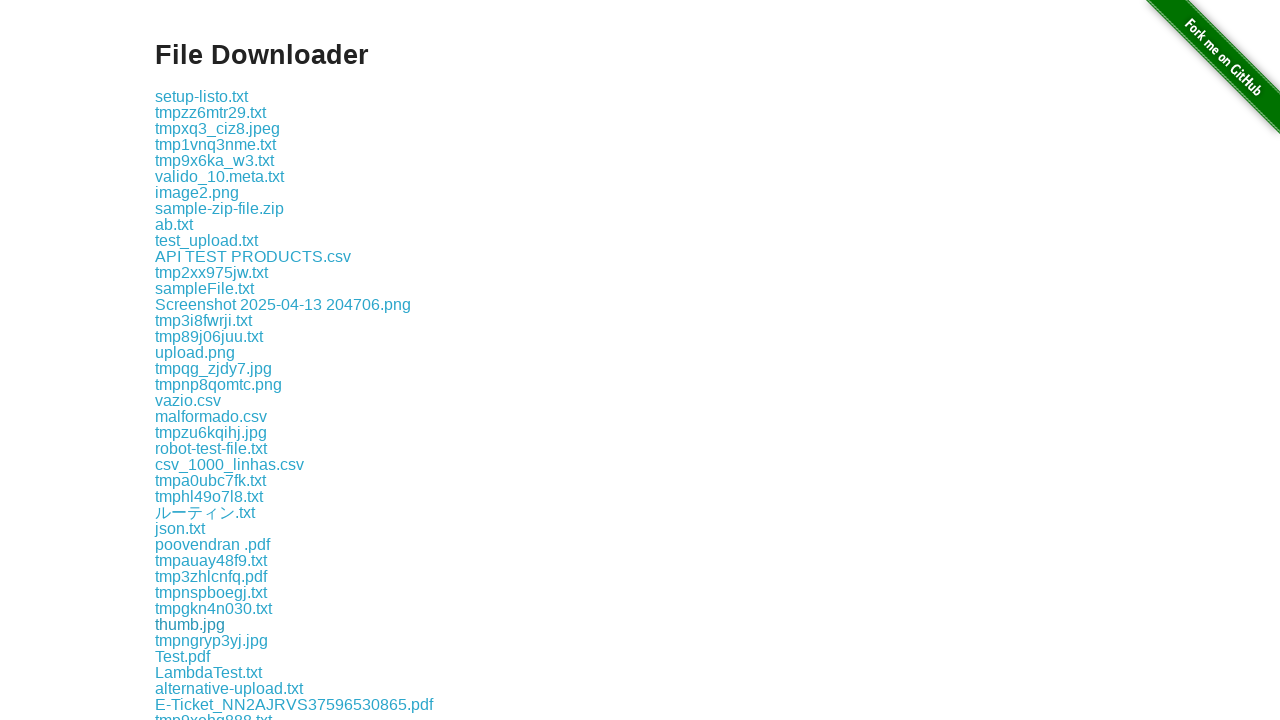

Navigated back to homepage
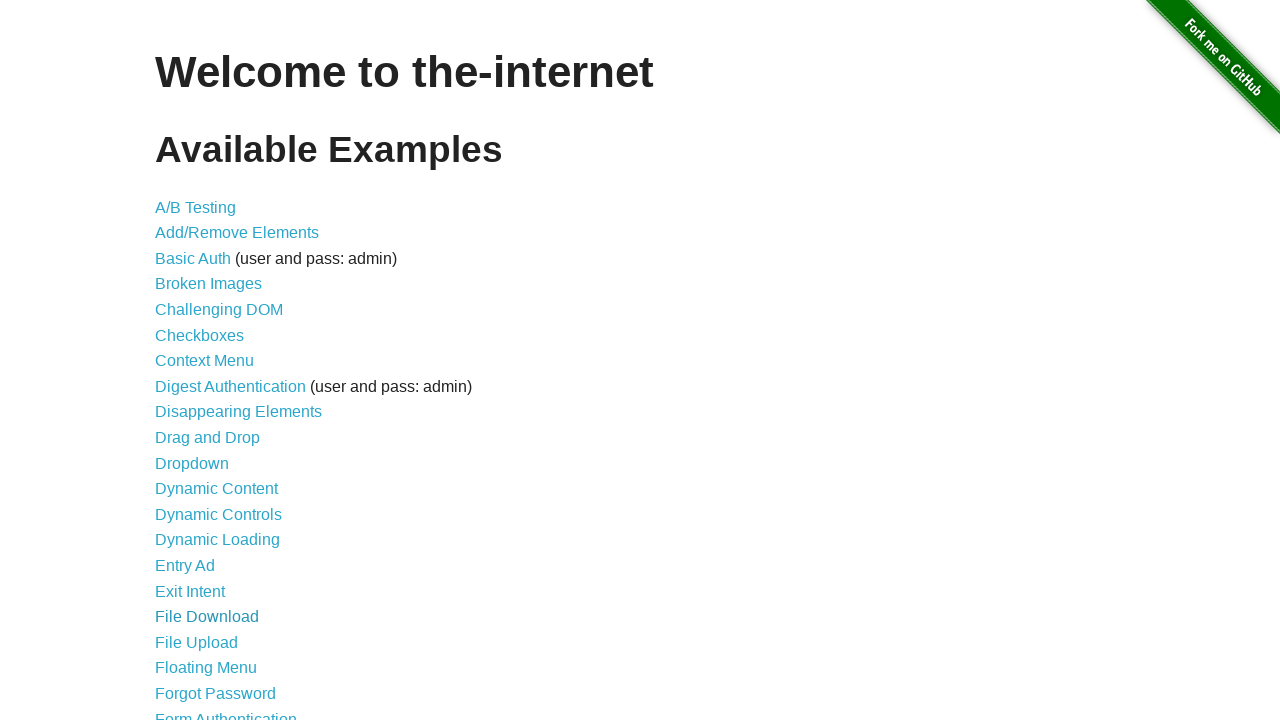

Waited for homepage to load
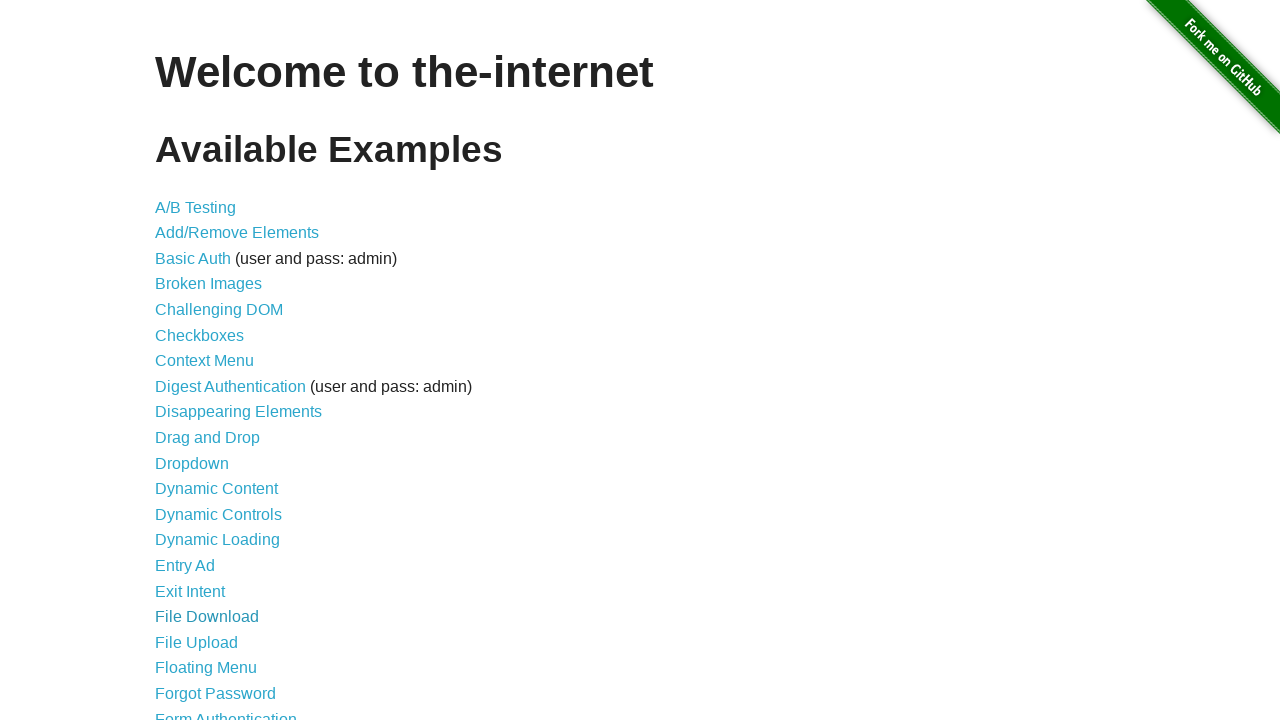

Re-fetched all links to avoid stale references (iteration 19)
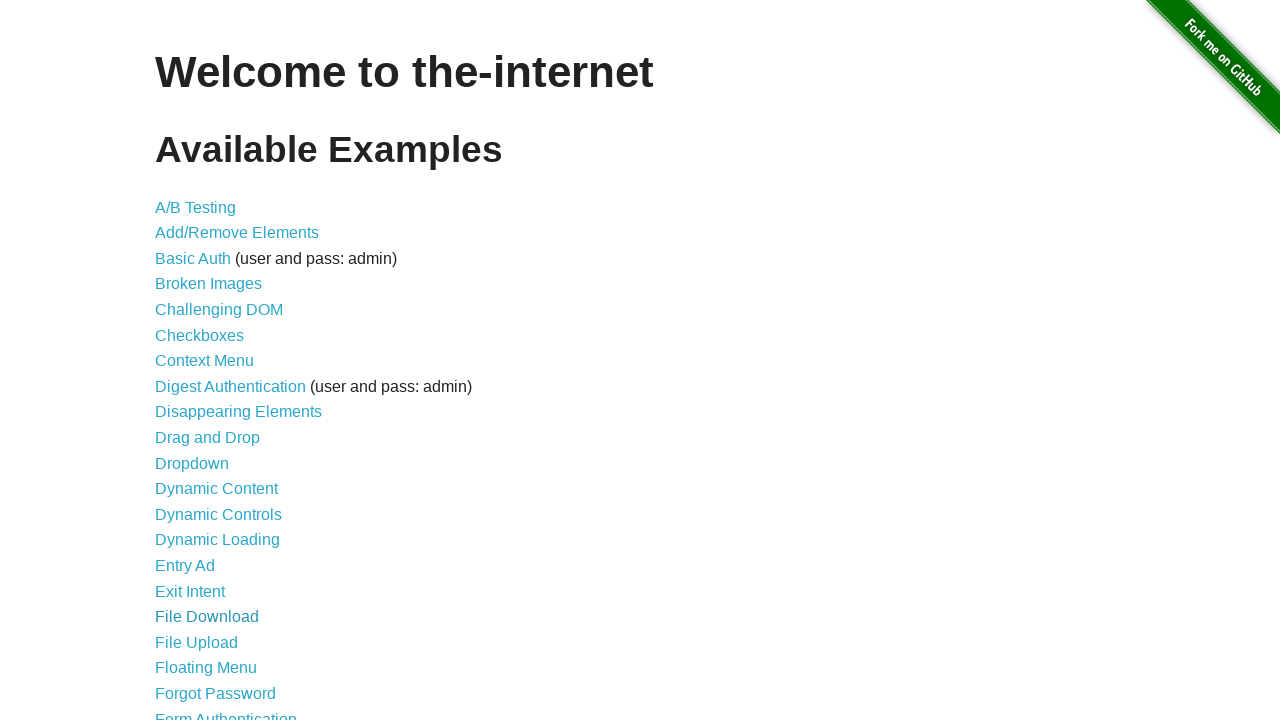

Extracted link text: 'File Upload'
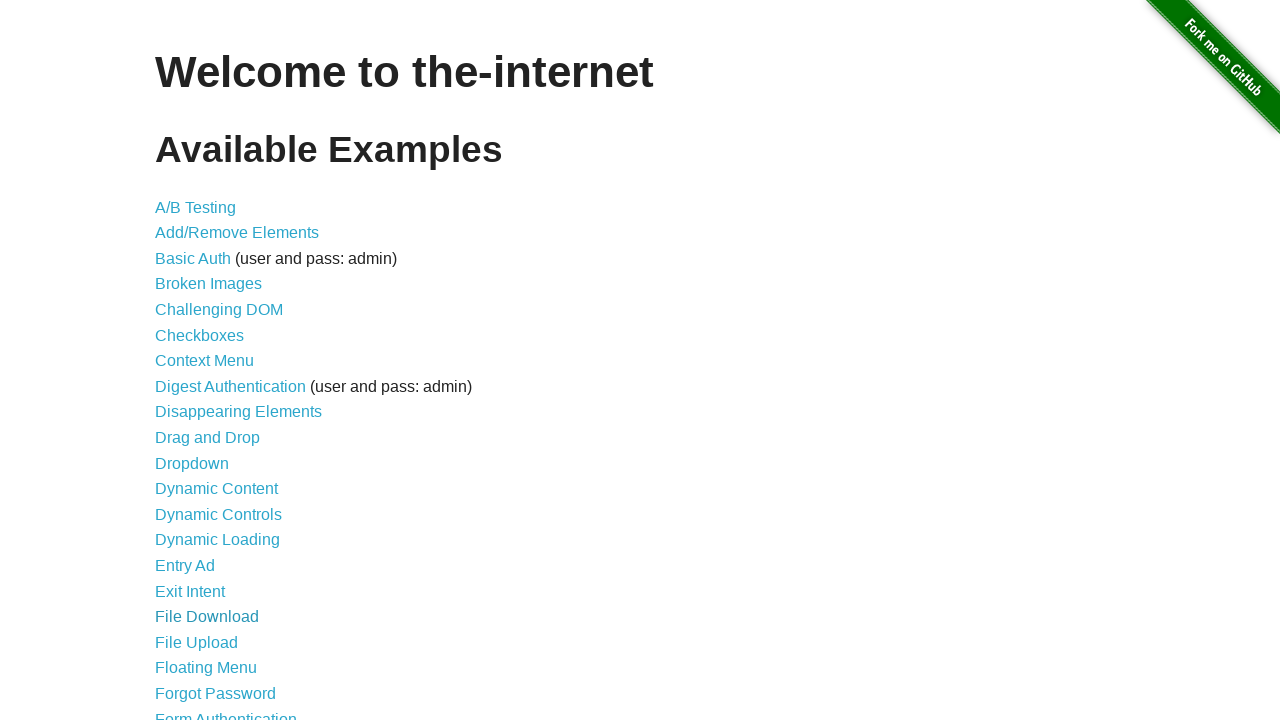

Clicked on link: 'File Upload' at (196, 642) on a >> nth=18
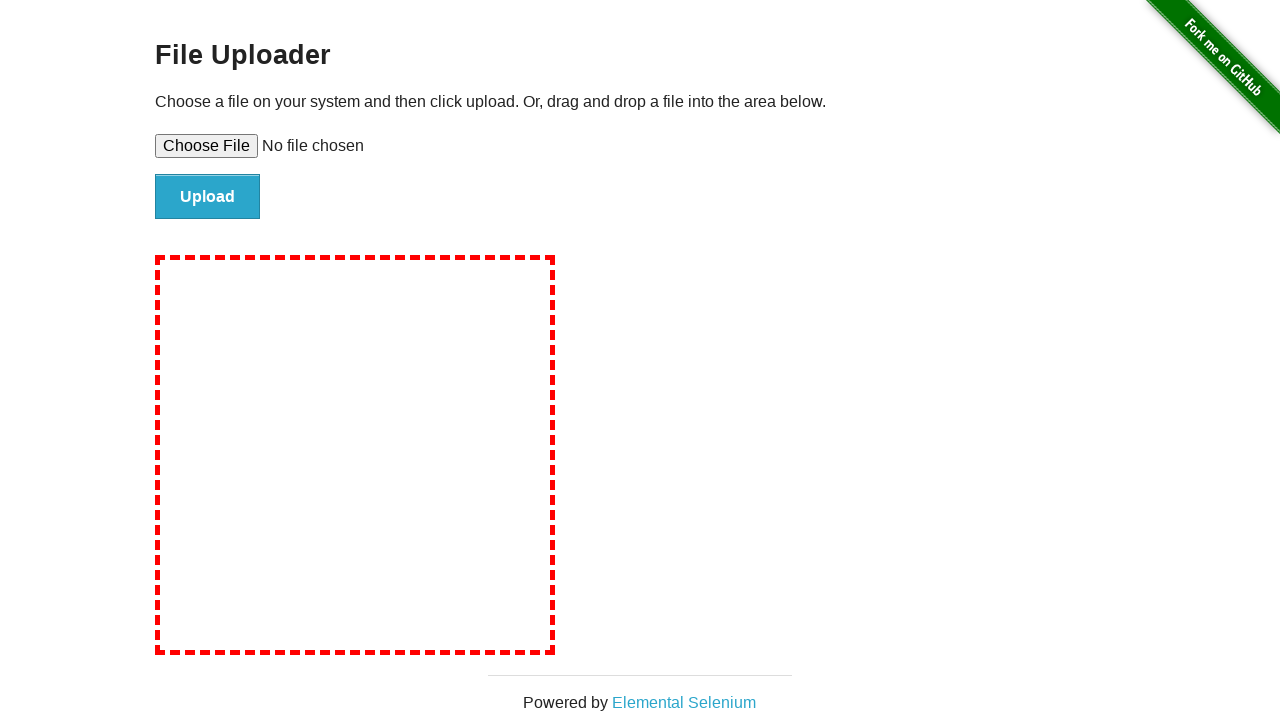

Verified URL changed from original after clicking 'File Upload'
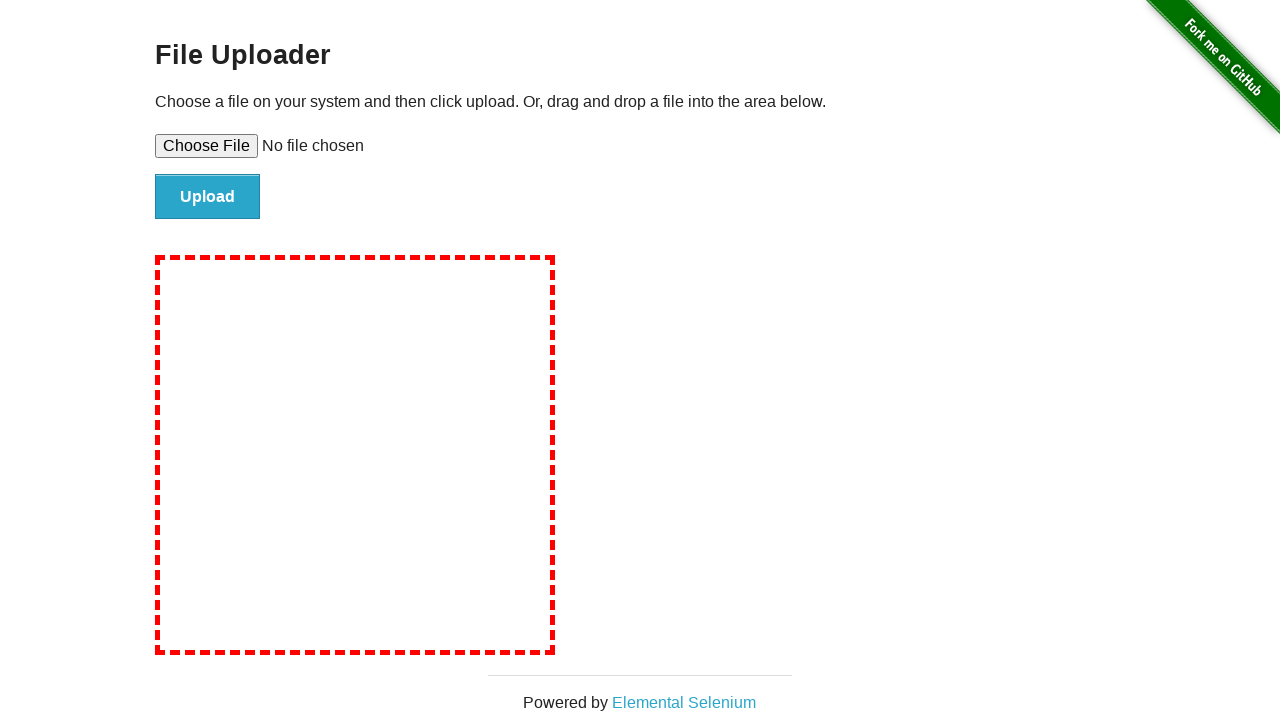

Navigated back to homepage
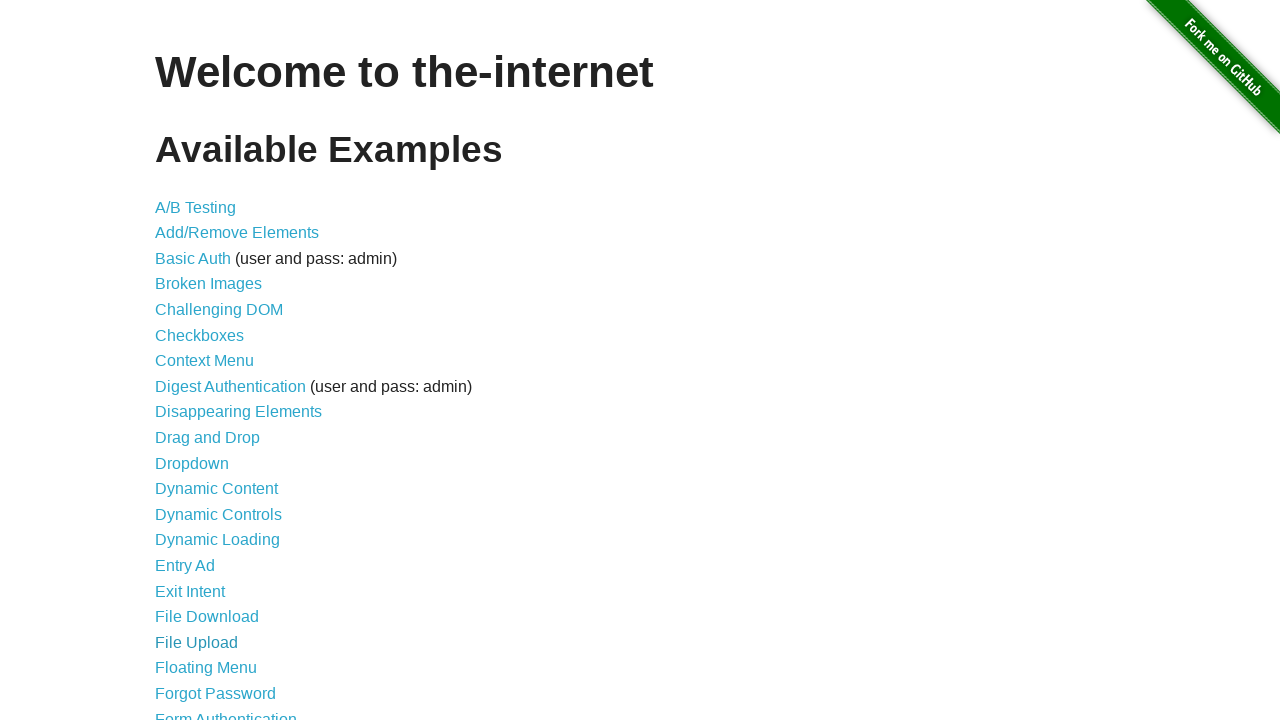

Waited for homepage to load
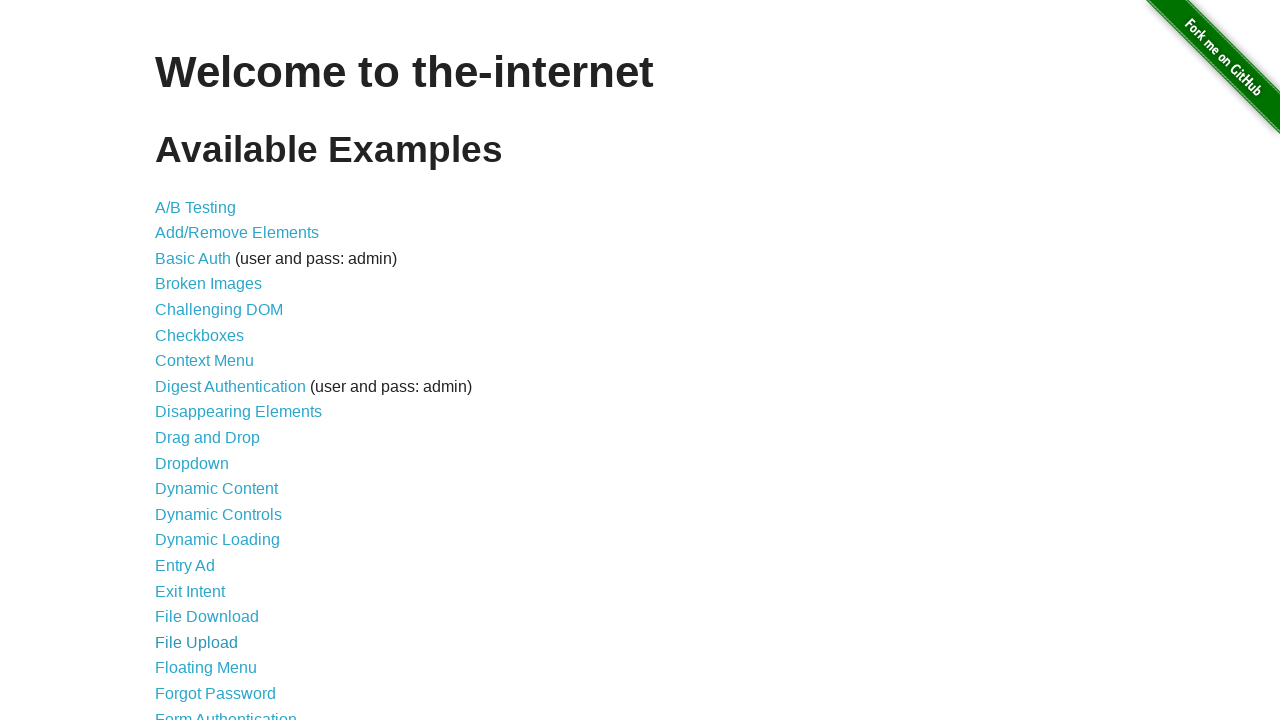

Re-fetched all links to avoid stale references (iteration 20)
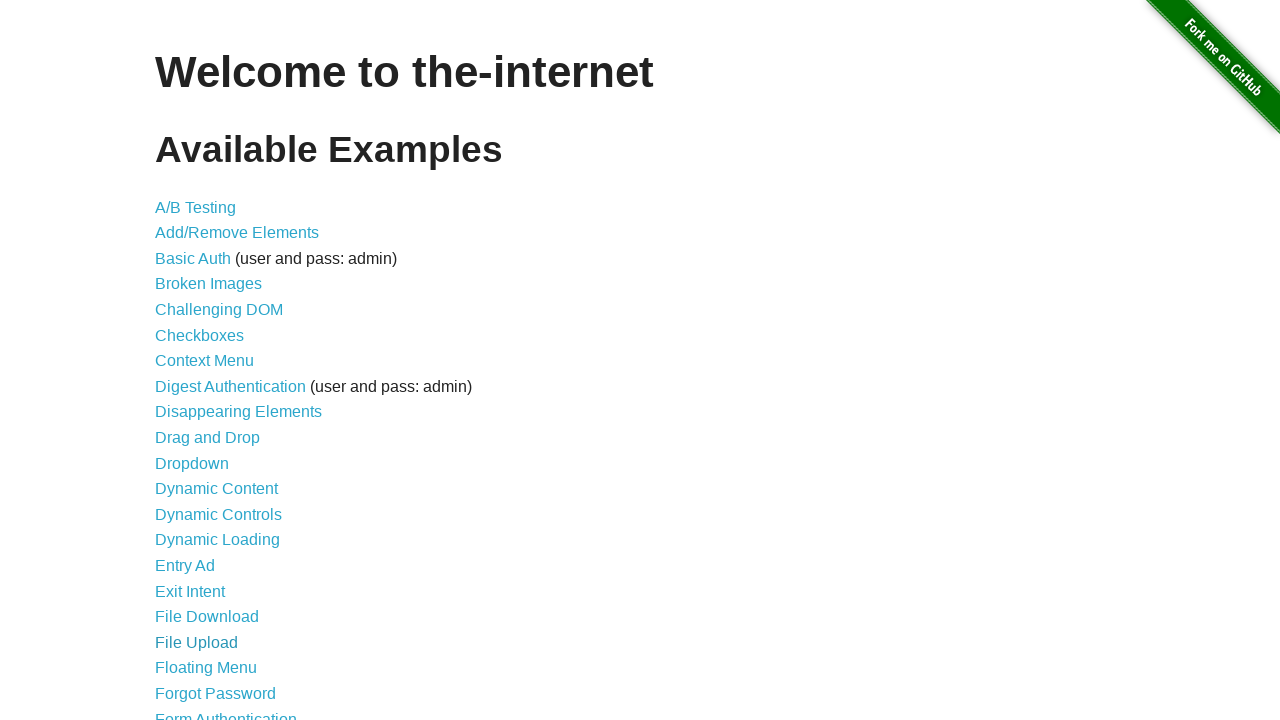

Extracted link text: 'Floating Menu'
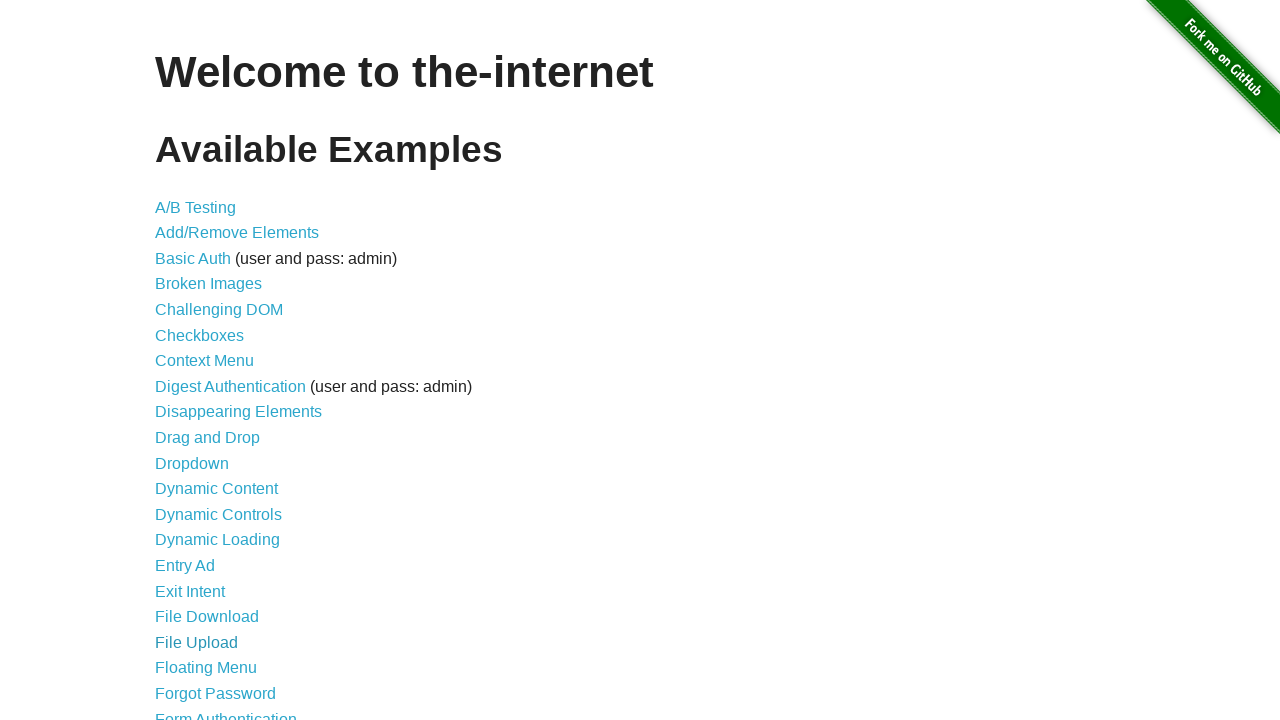

Clicked on link: 'Floating Menu' at (206, 668) on a >> nth=19
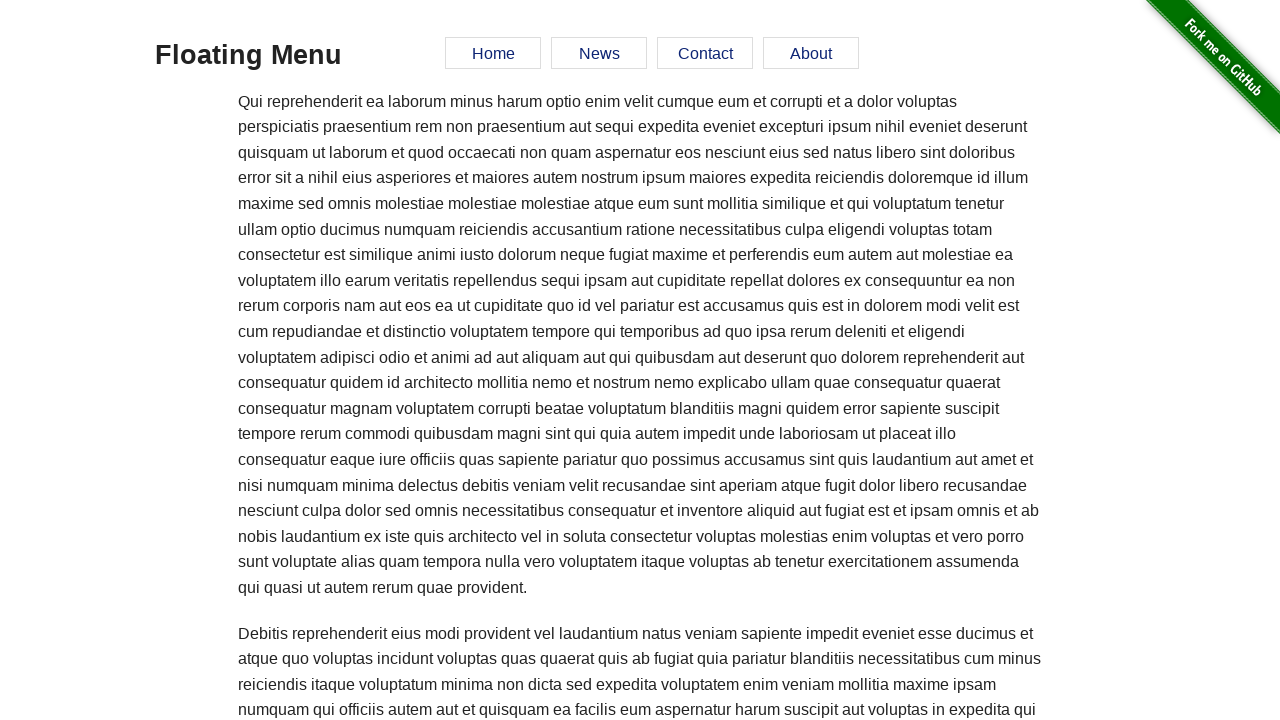

Verified URL changed from original after clicking 'Floating Menu'
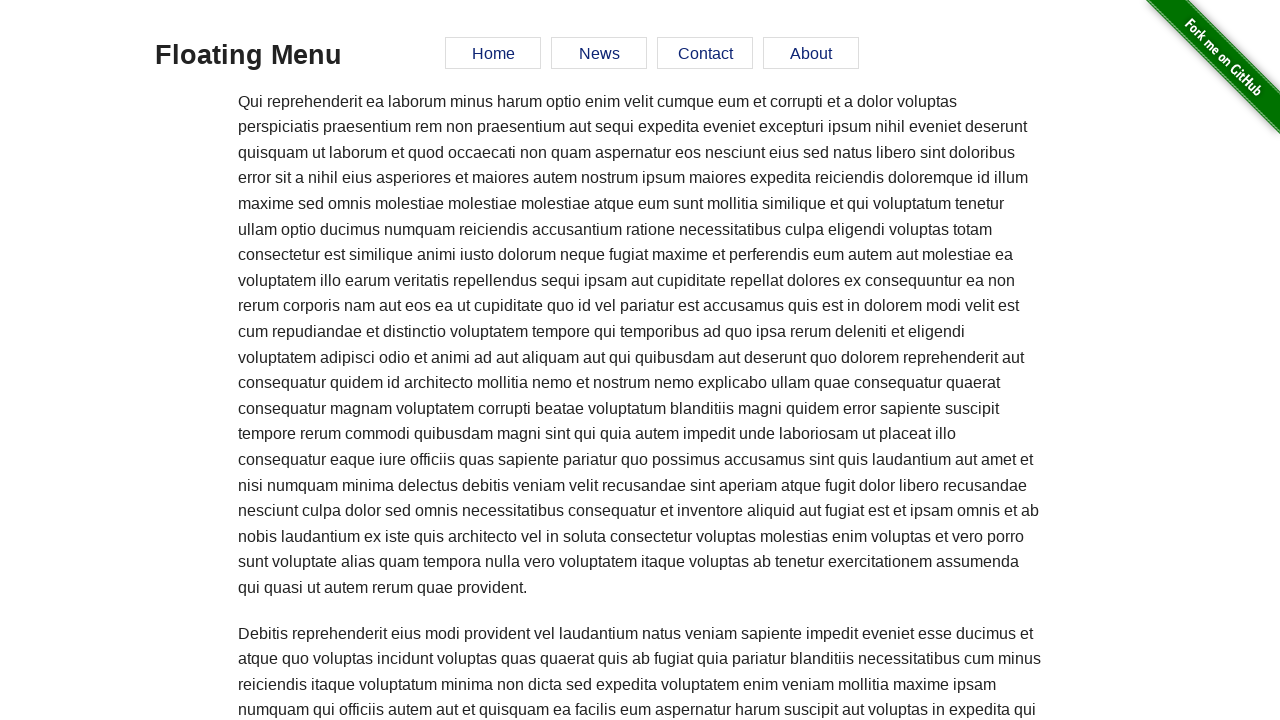

Navigated back to homepage
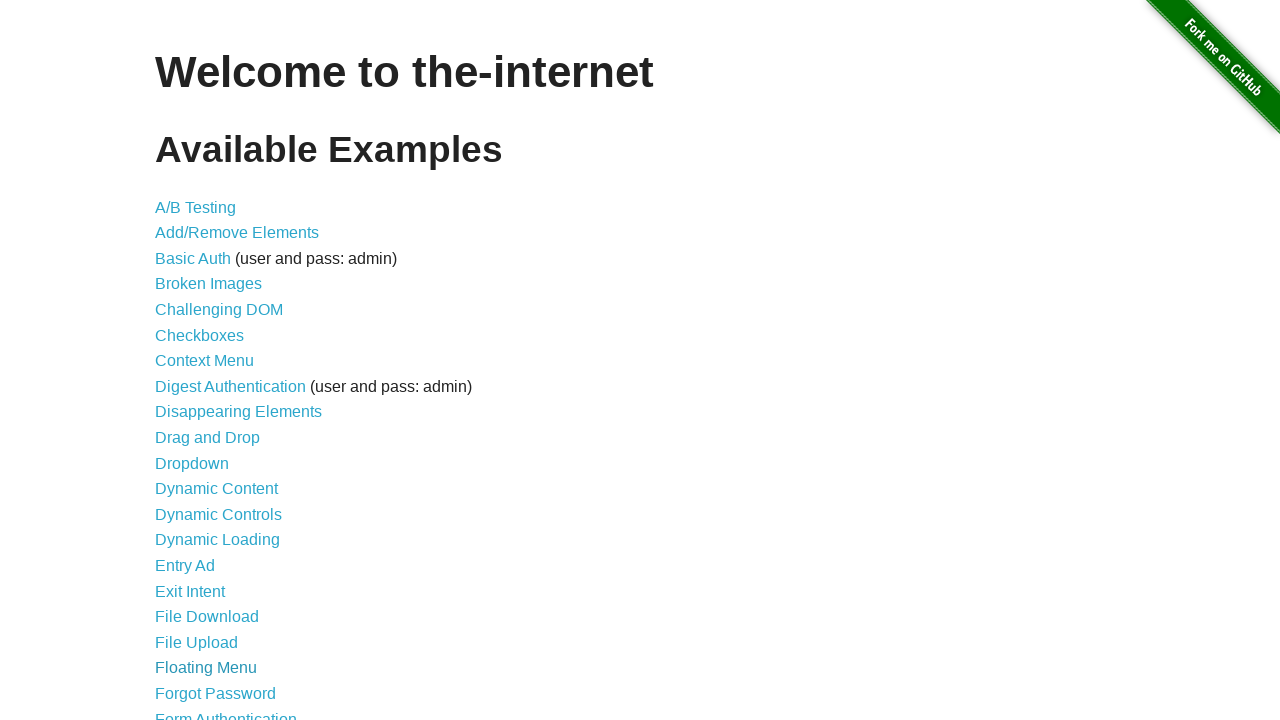

Waited for homepage to load
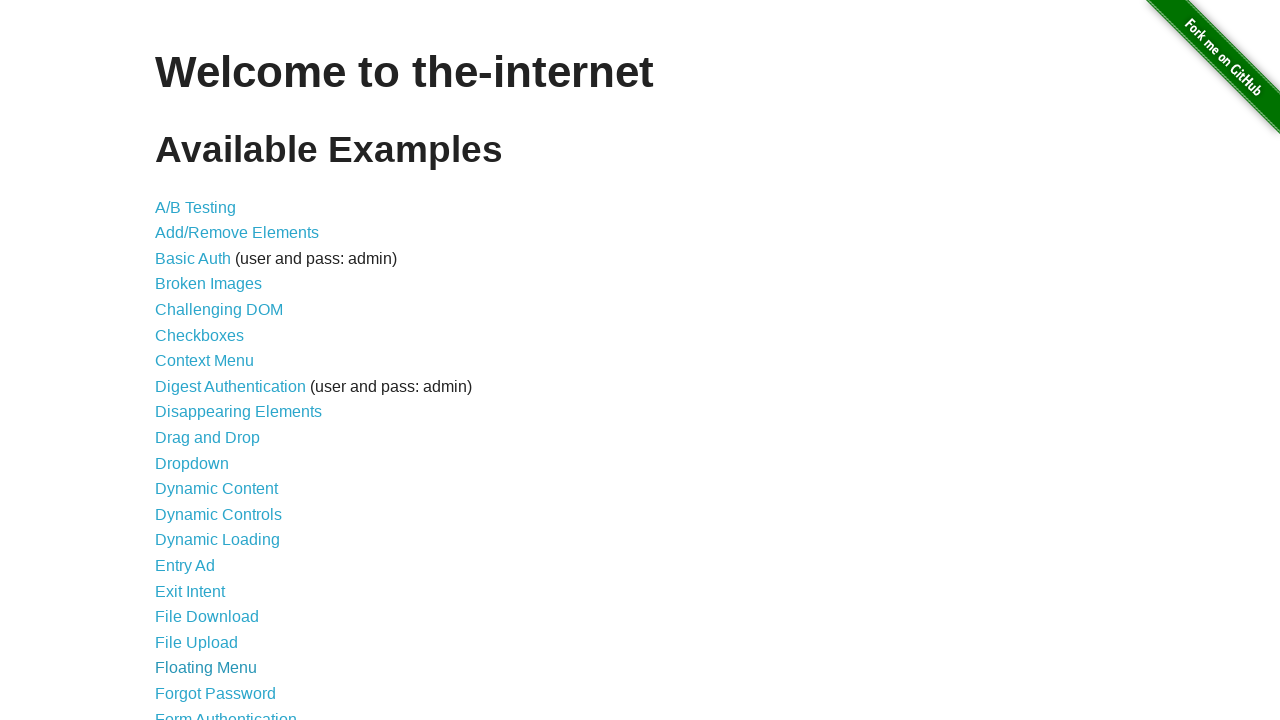

Re-fetched all links to avoid stale references (iteration 21)
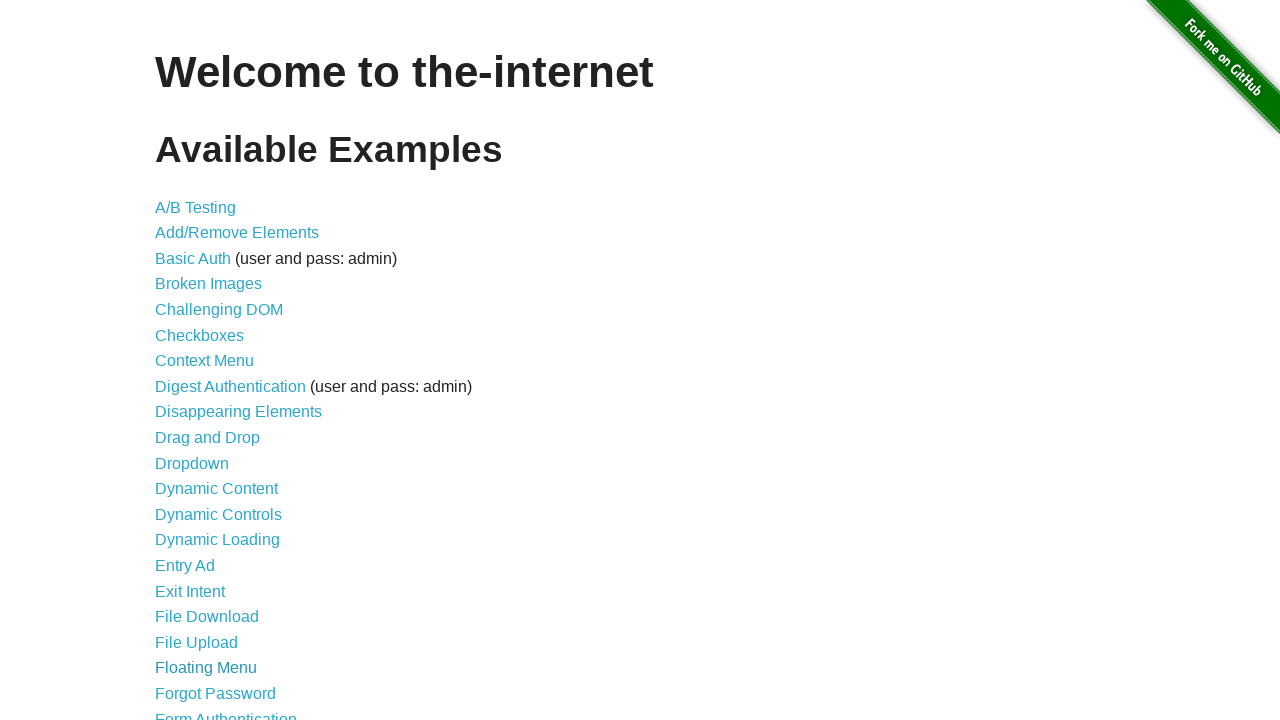

Extracted link text: 'Forgot Password'
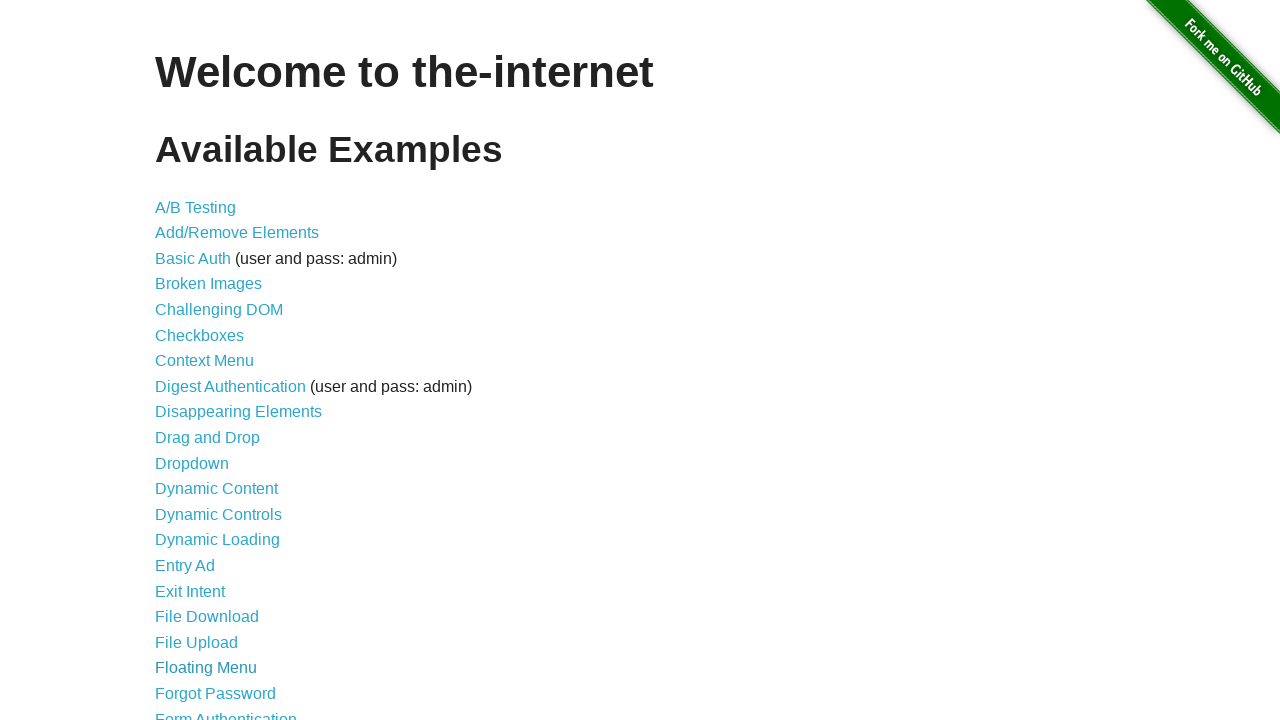

Clicked on link: 'Forgot Password' at (216, 693) on a >> nth=20
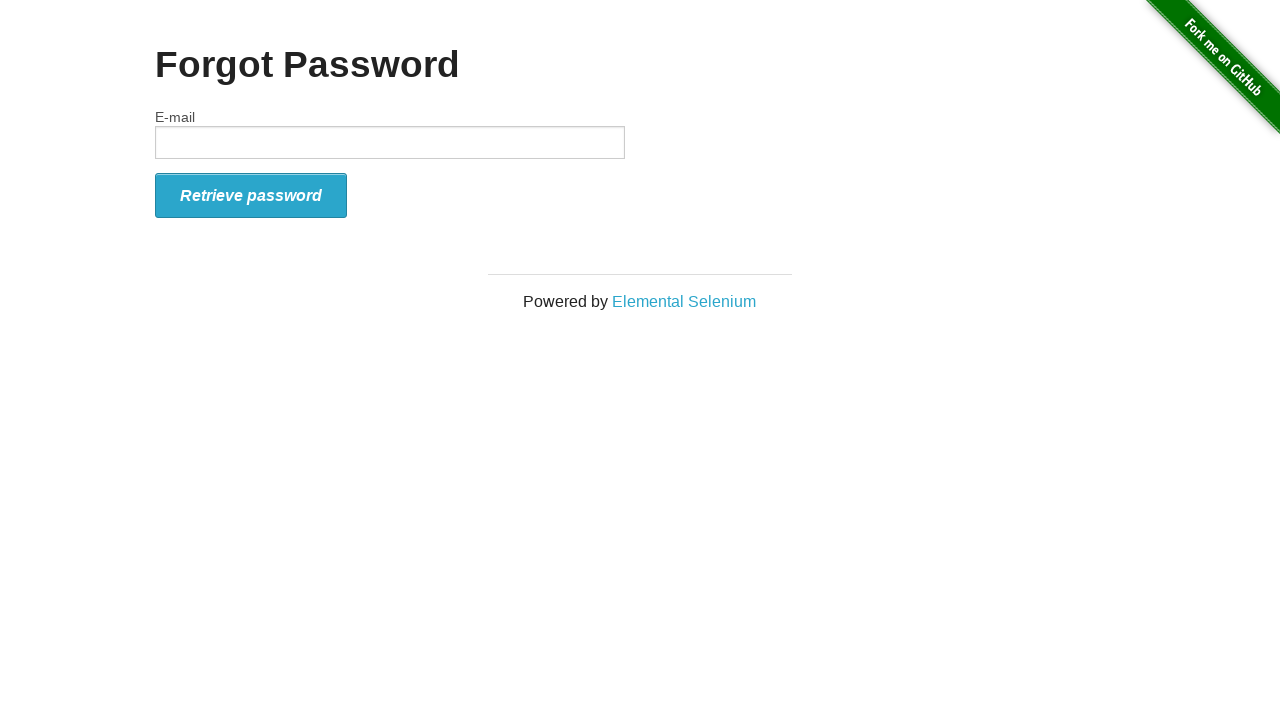

Verified URL changed from original after clicking 'Forgot Password'
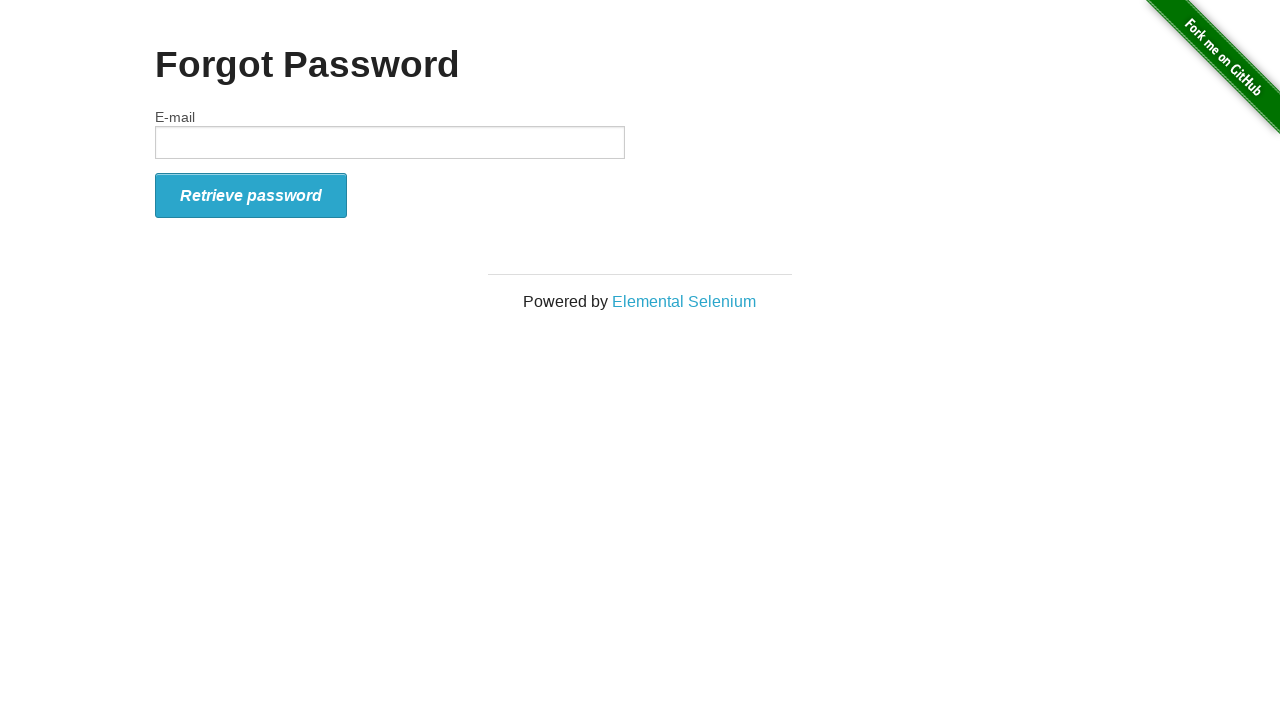

Navigated back to homepage
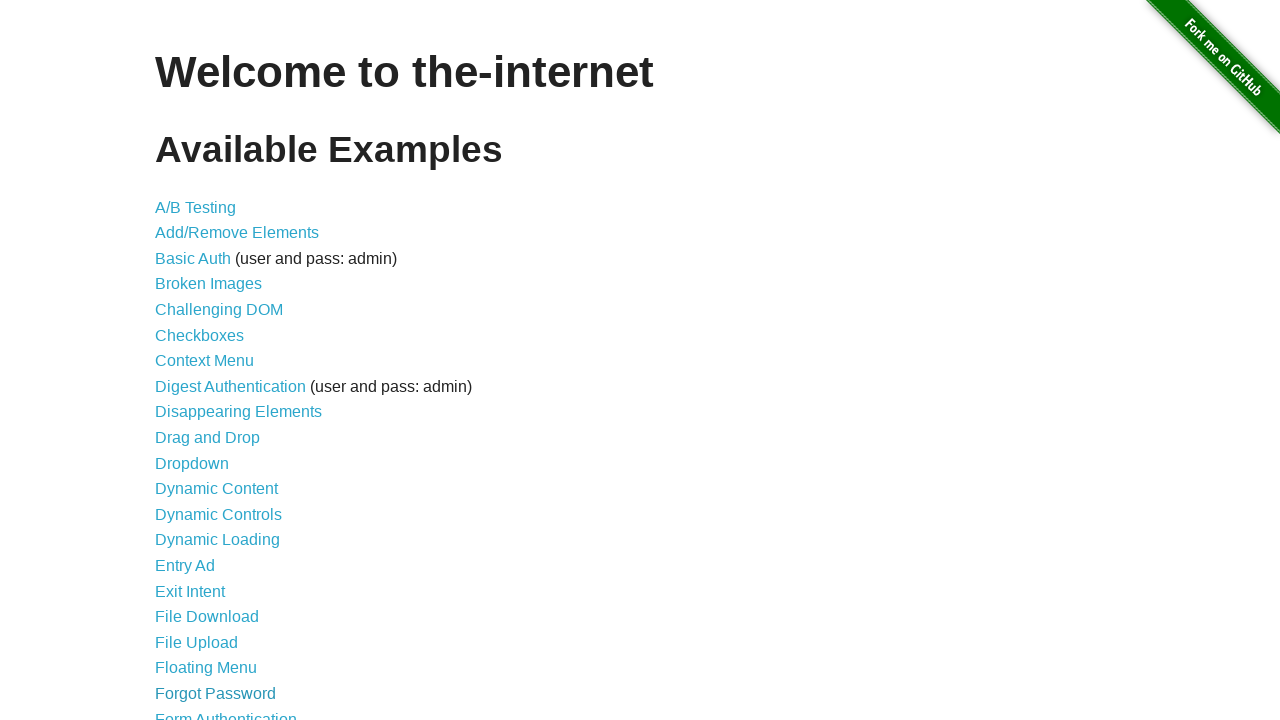

Waited for homepage to load
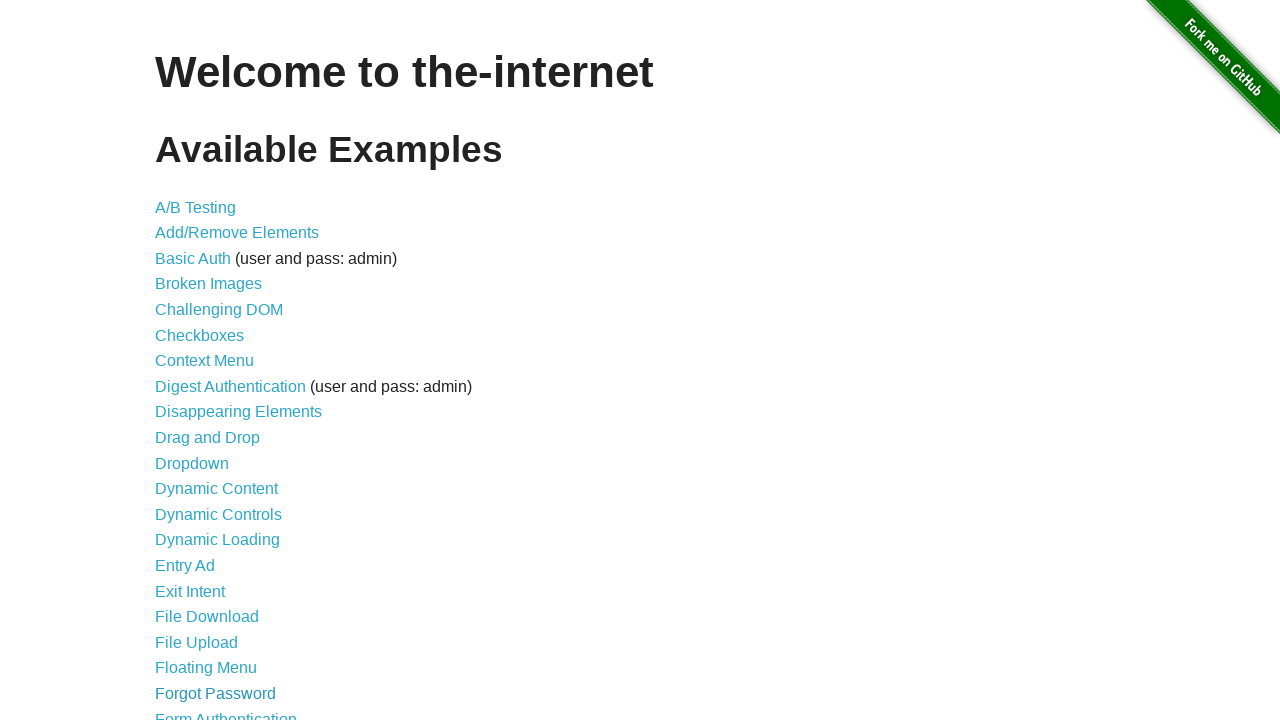

Re-fetched all links to avoid stale references (iteration 22)
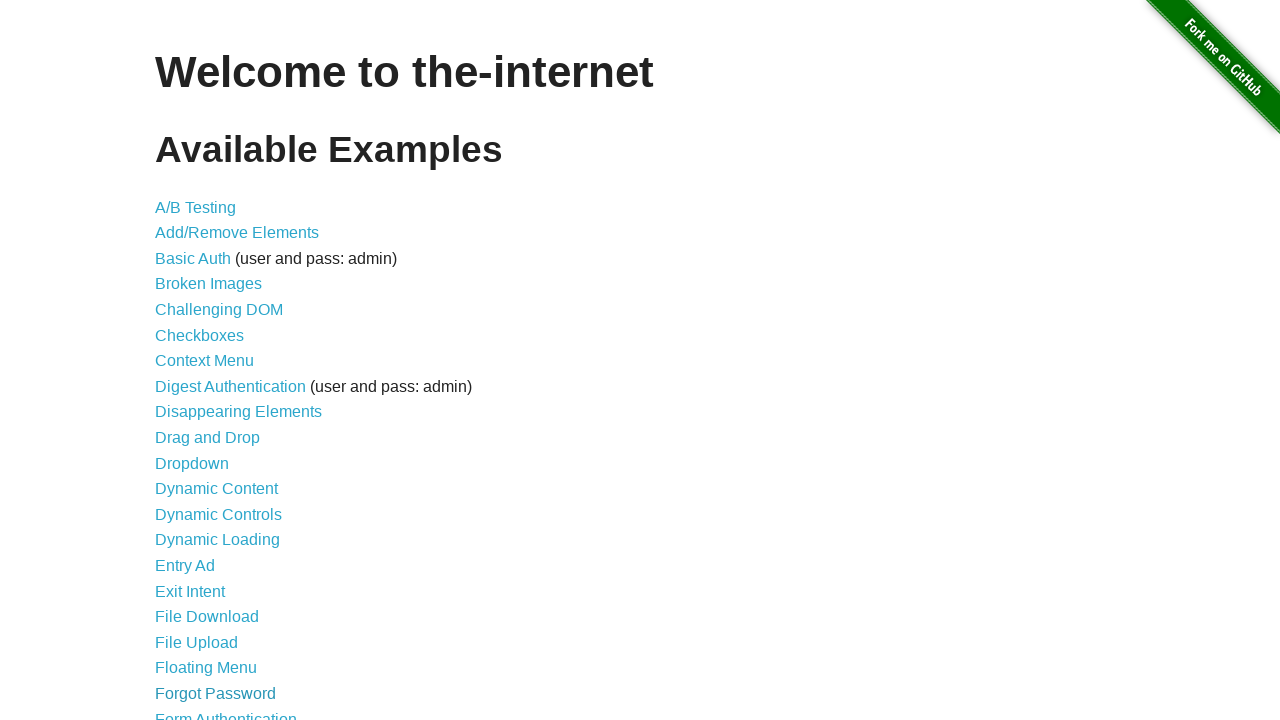

Extracted link text: 'Form Authentication'
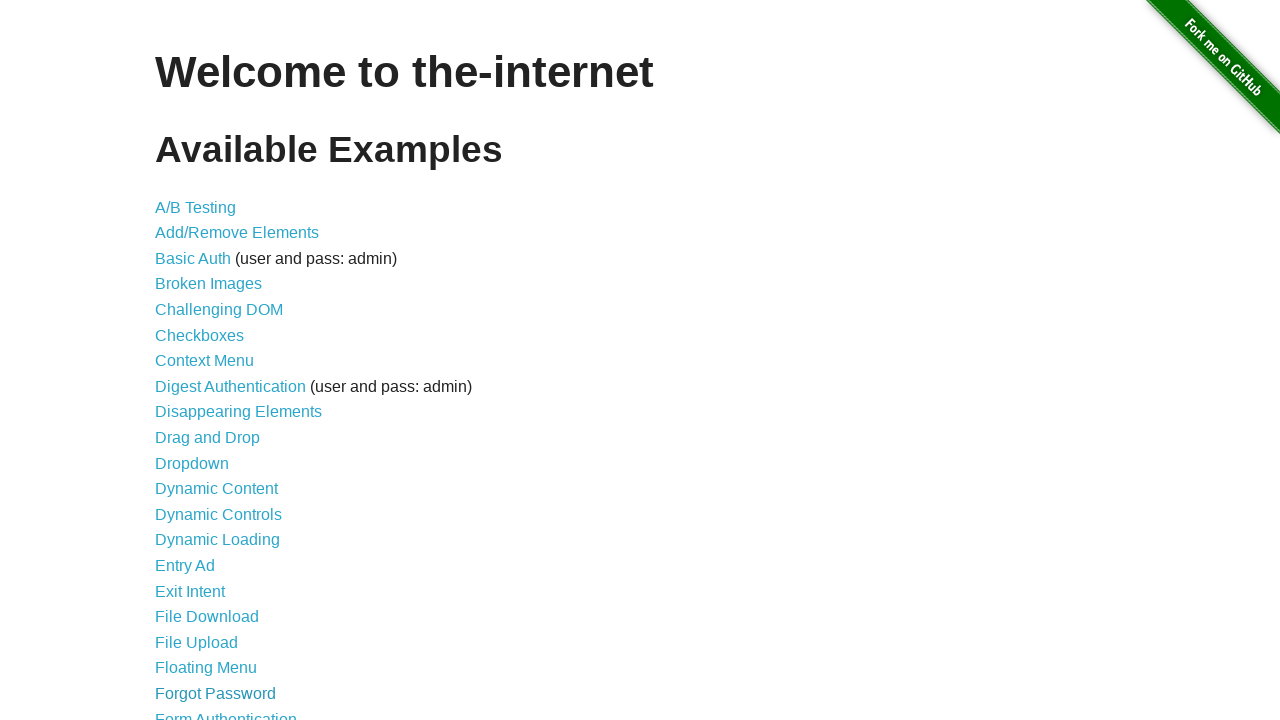

Clicked on link: 'Form Authentication' at (226, 712) on a >> nth=21
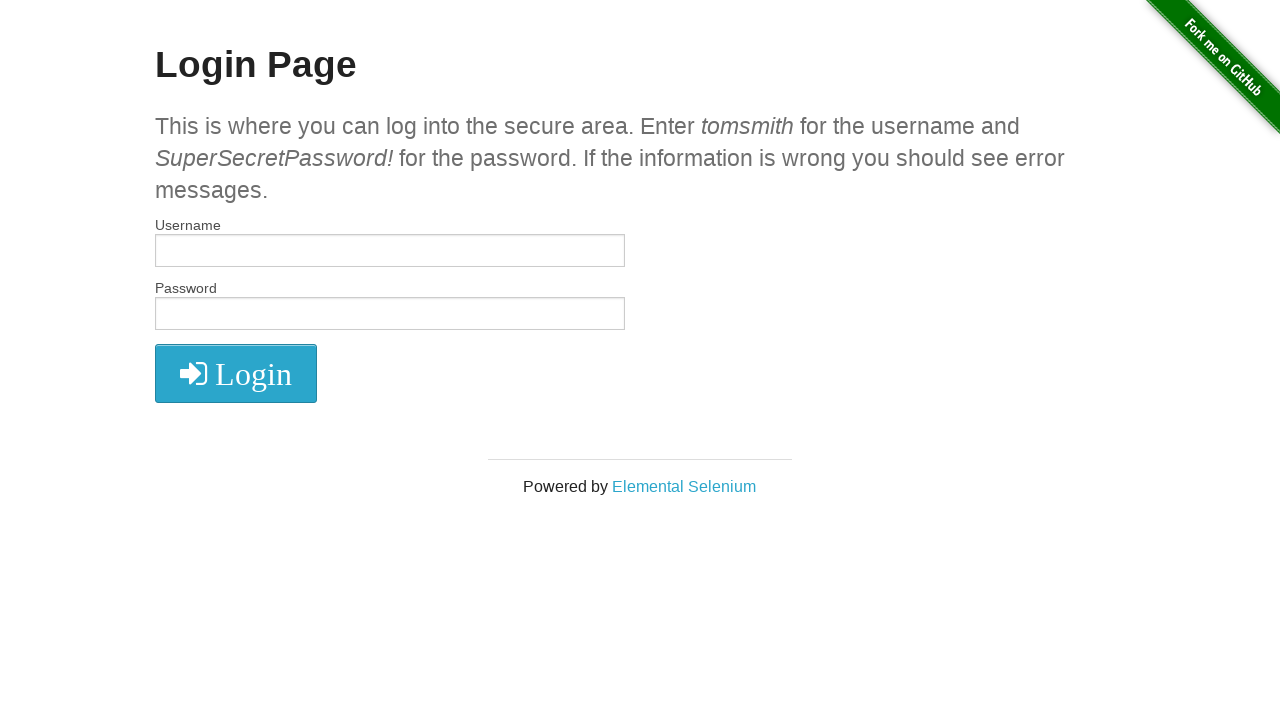

Verified URL changed from original after clicking 'Form Authentication'
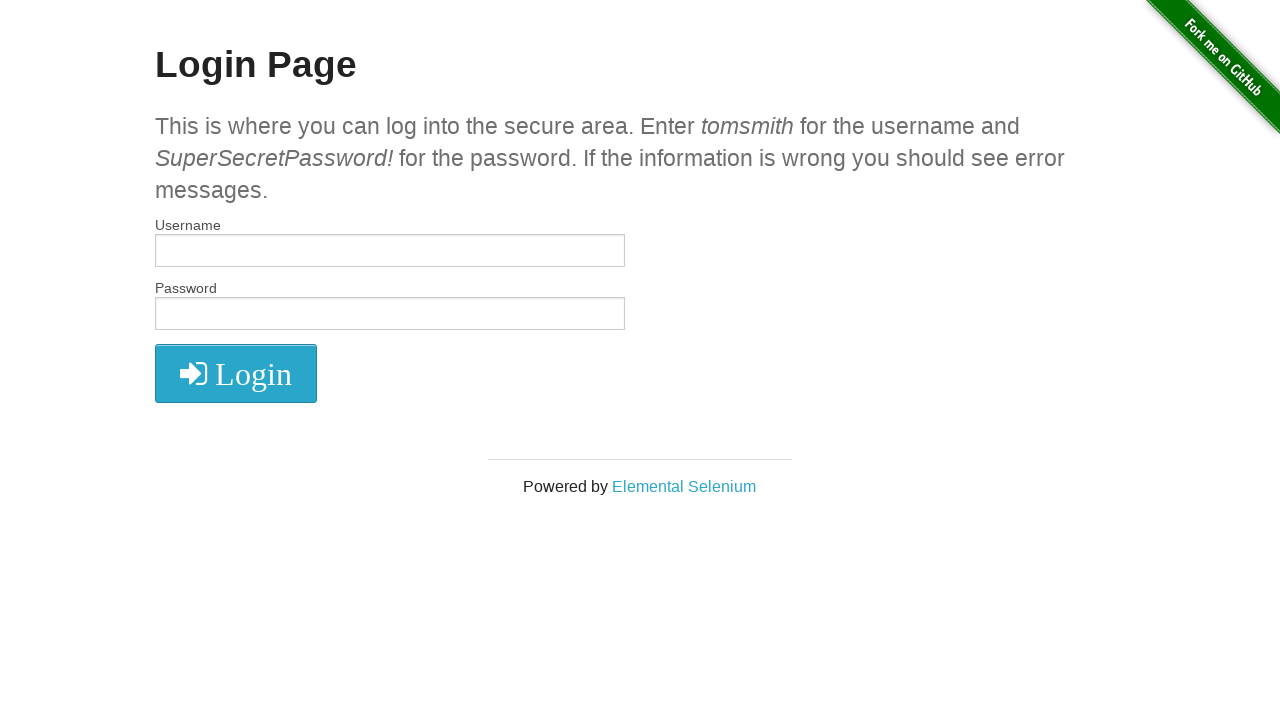

Navigated back to homepage
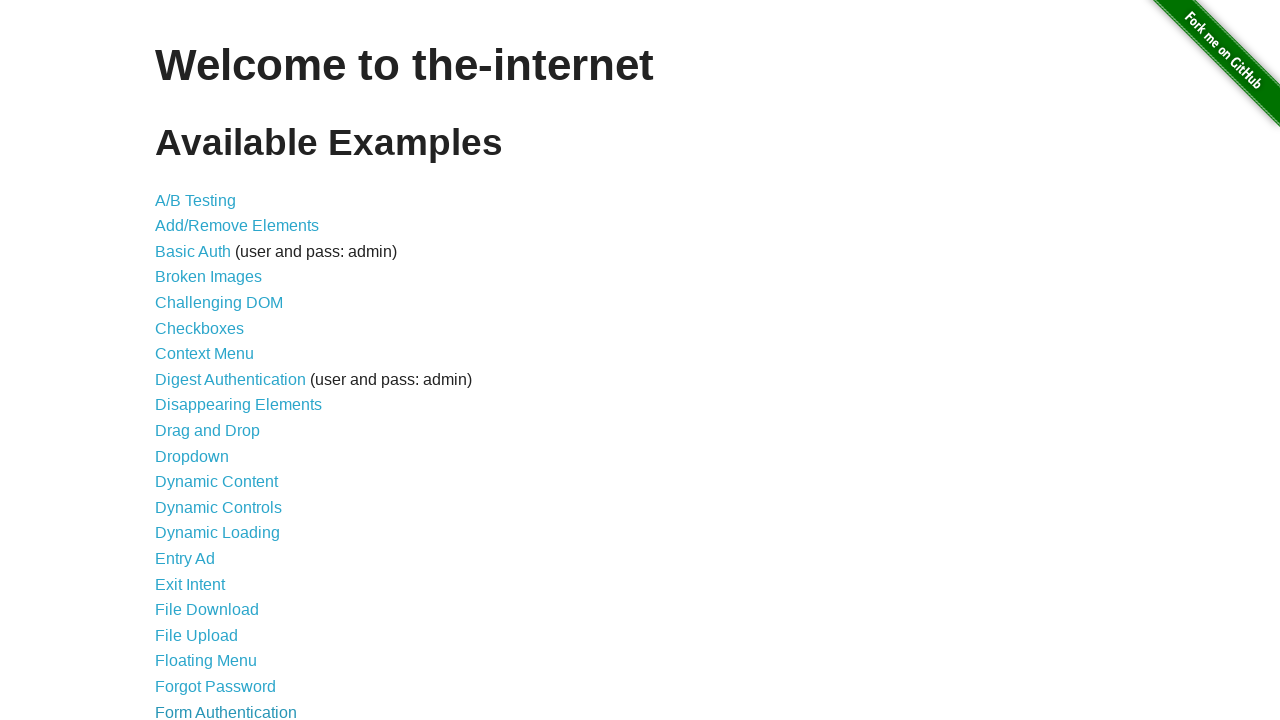

Waited for homepage to load
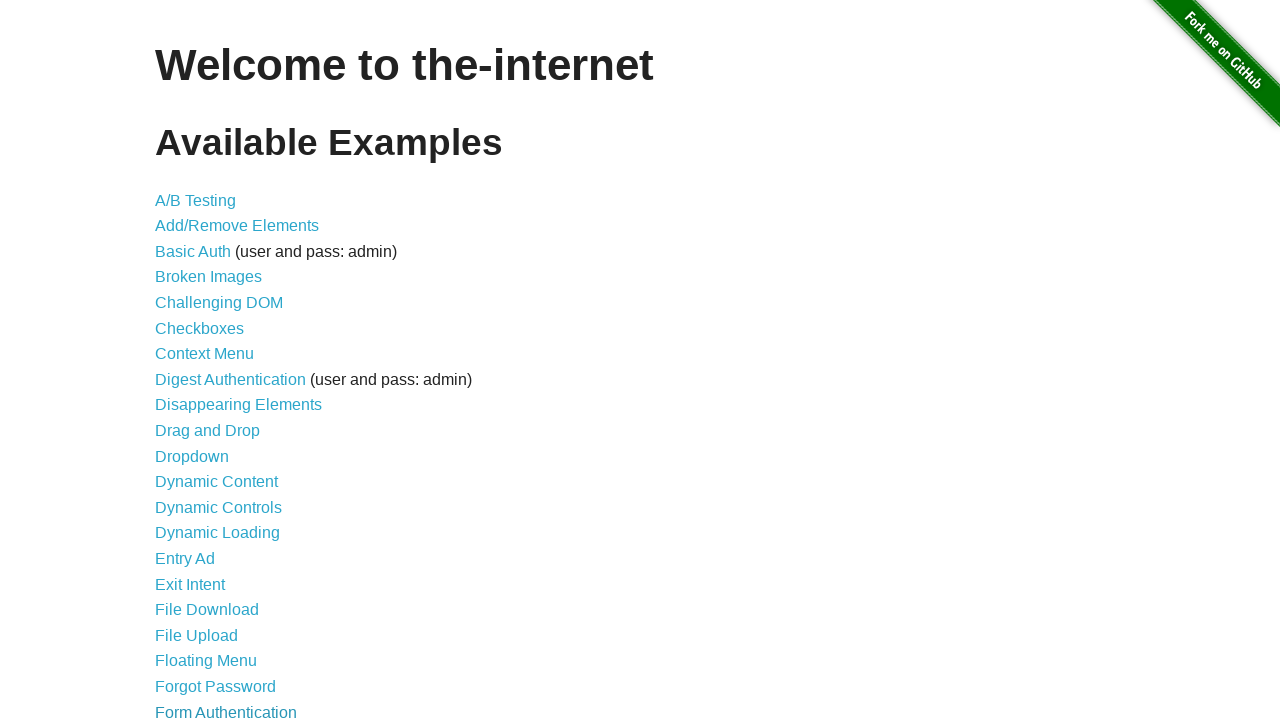

Re-fetched all links to avoid stale references (iteration 23)
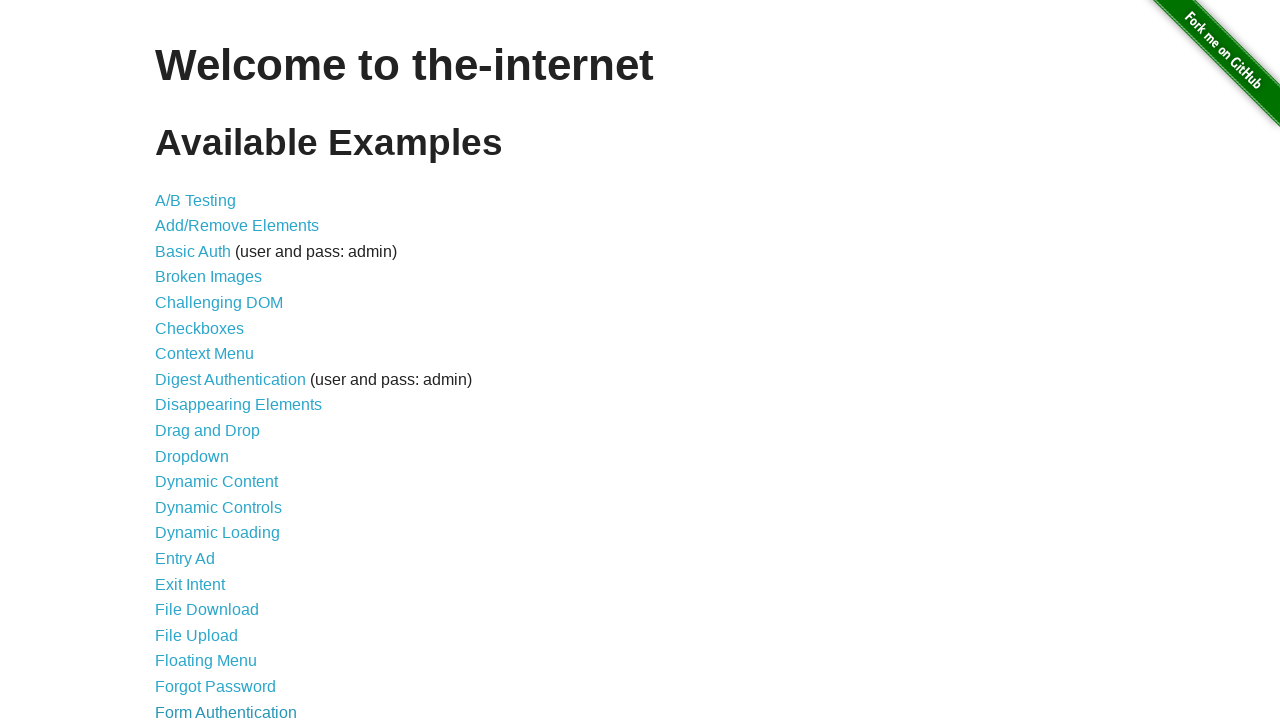

Extracted link text: 'Frames'
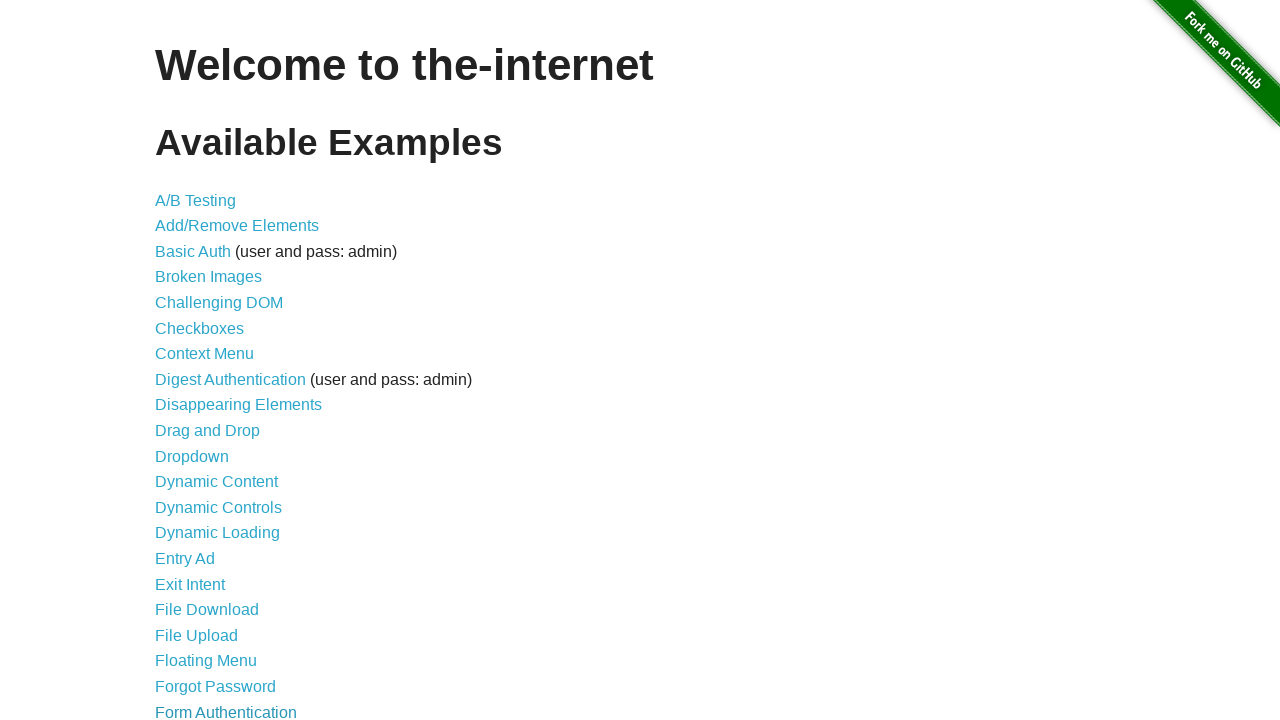

Clicked on link: 'Frames' at (182, 361) on a >> nth=22
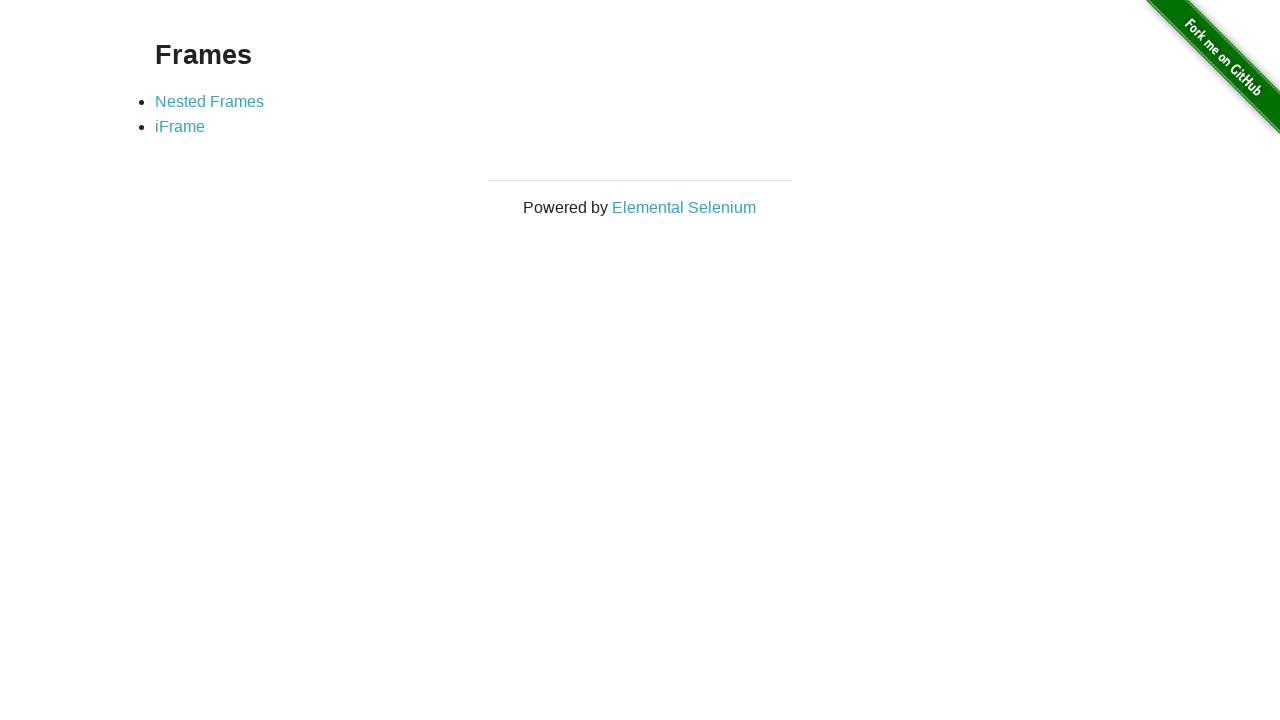

Verified URL changed from original after clicking 'Frames'
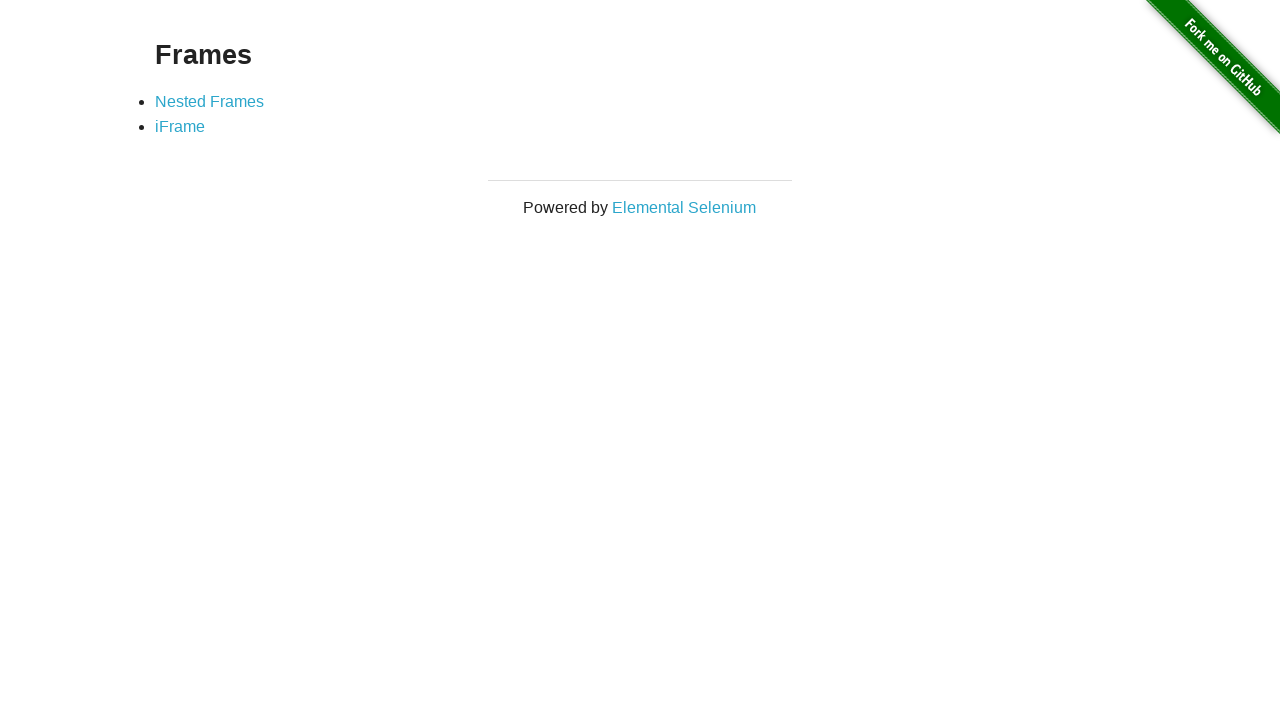

Navigated back to homepage
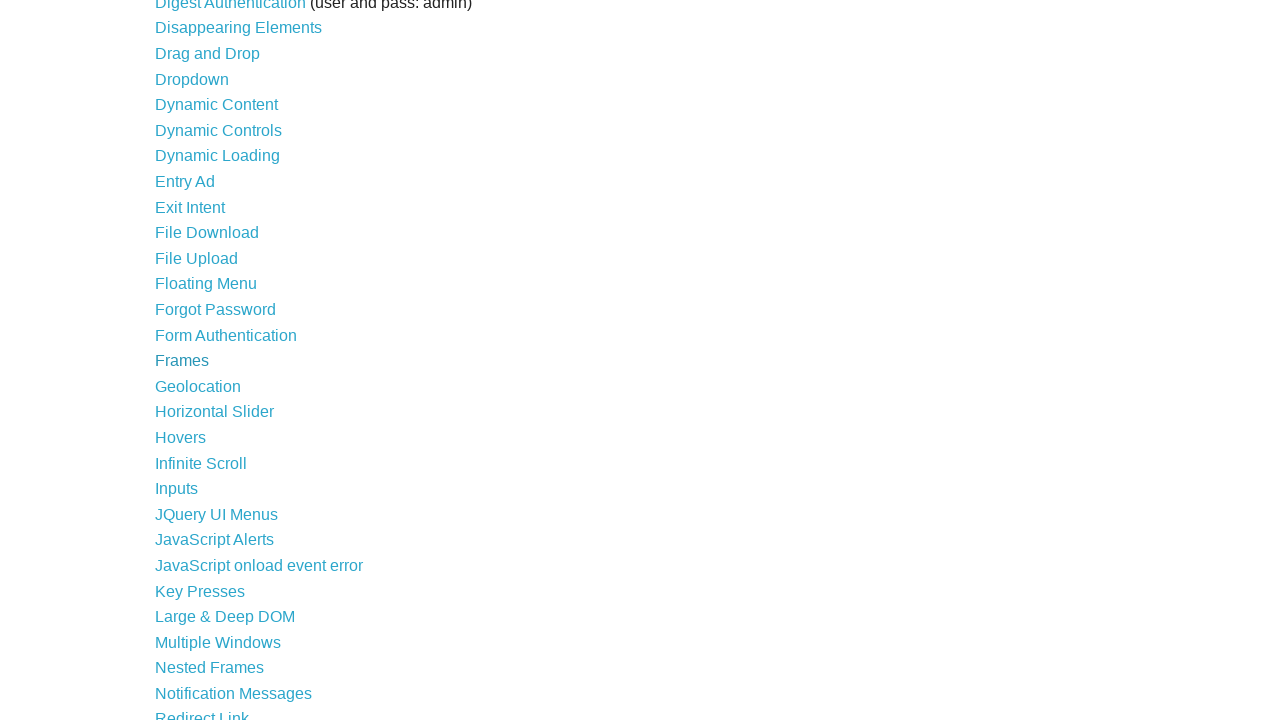

Waited for homepage to load
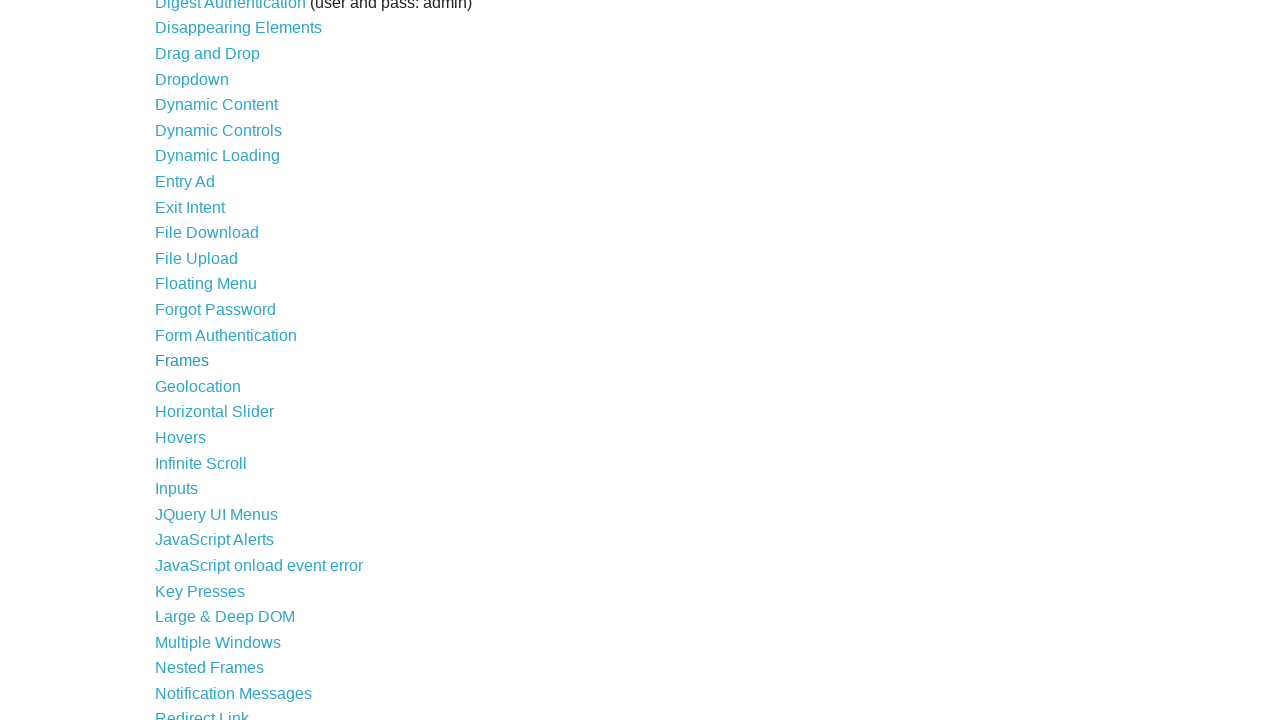

Re-fetched all links to avoid stale references (iteration 24)
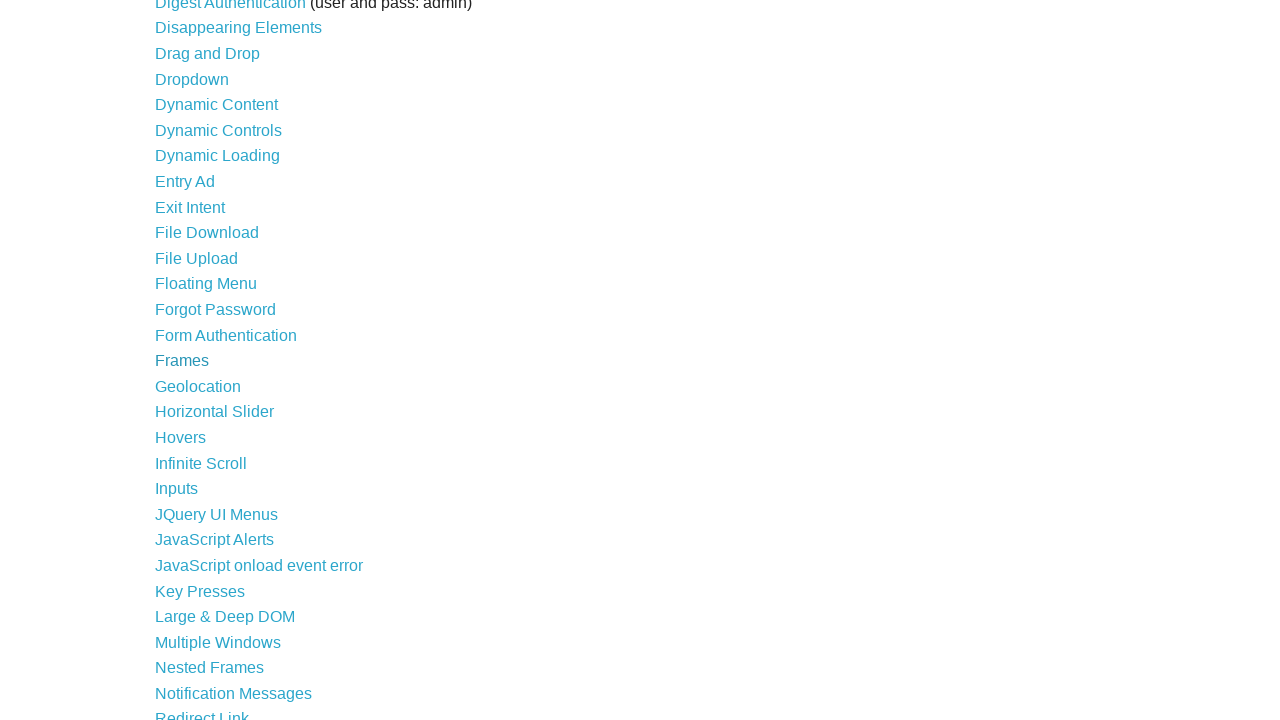

Extracted link text: 'Geolocation'
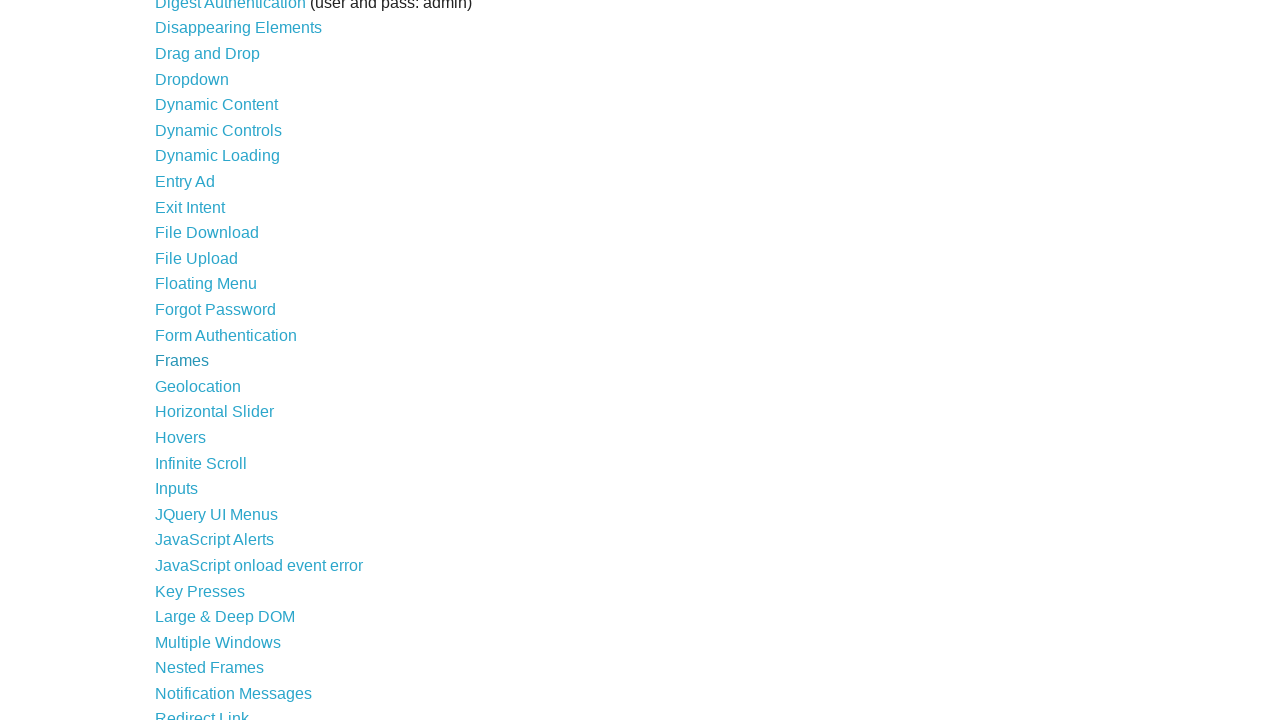

Clicked on link: 'Geolocation' at (198, 386) on a >> nth=23
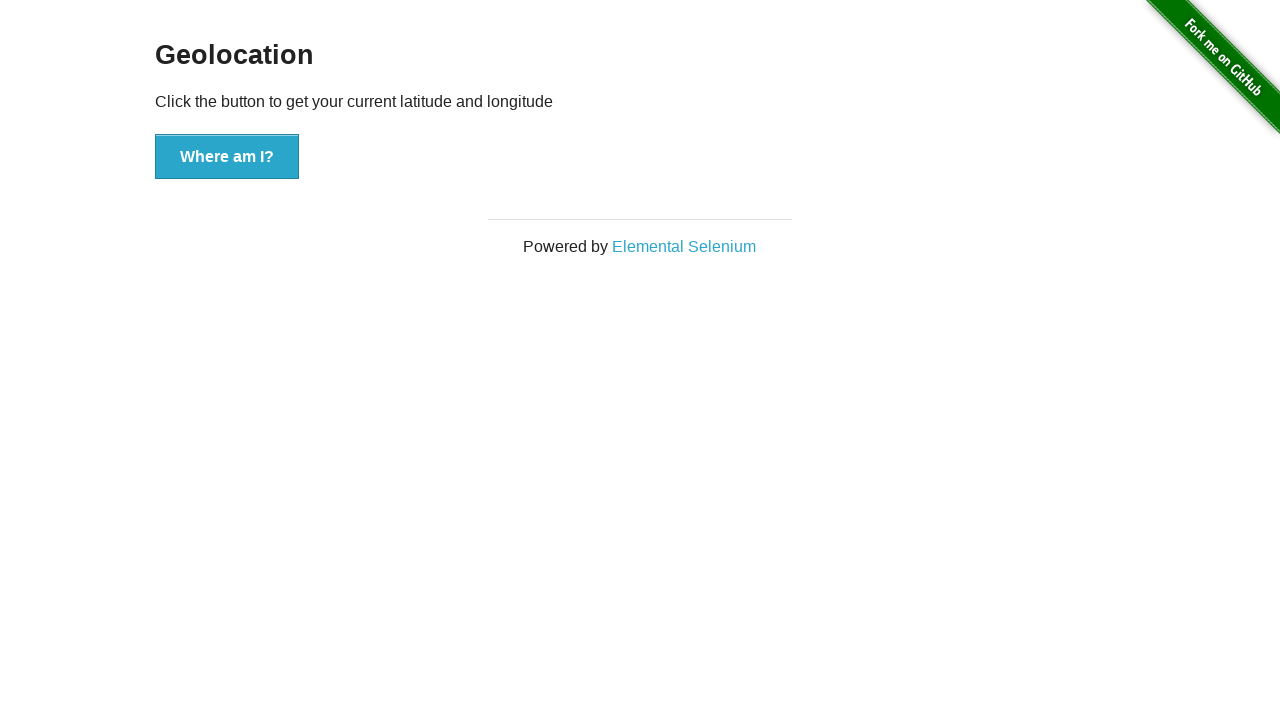

Verified URL changed from original after clicking 'Geolocation'
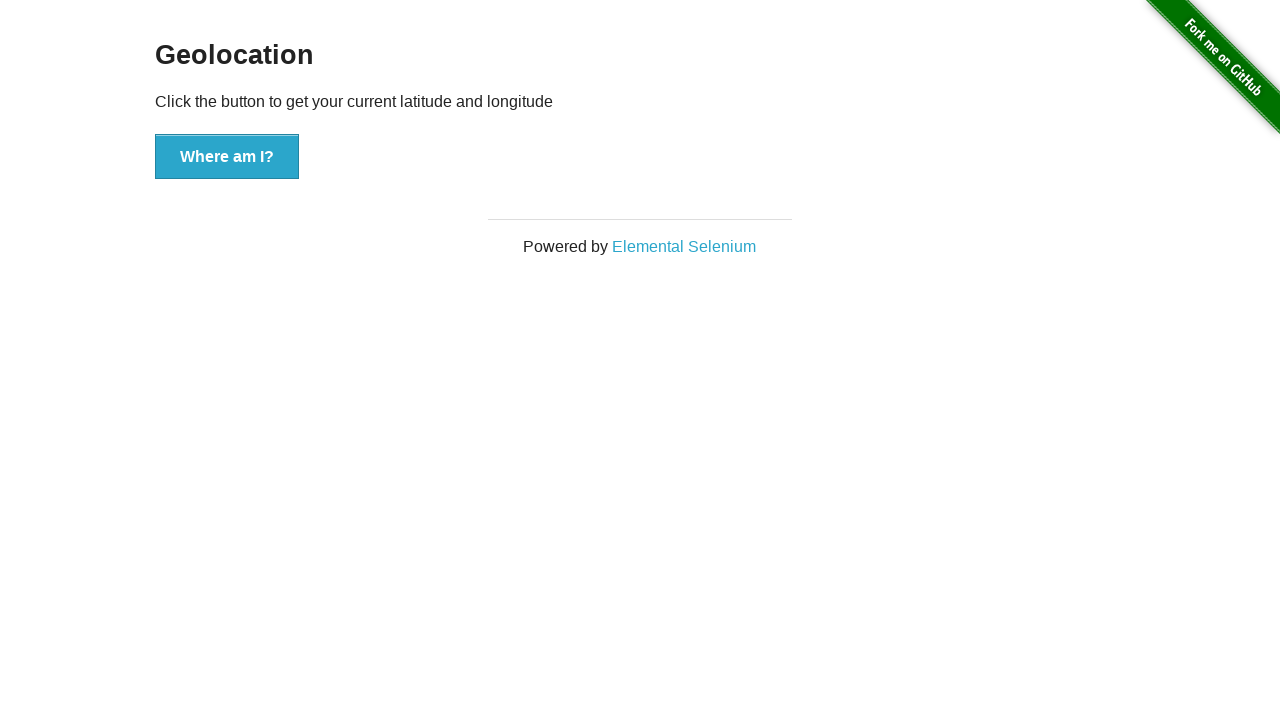

Navigated back to homepage
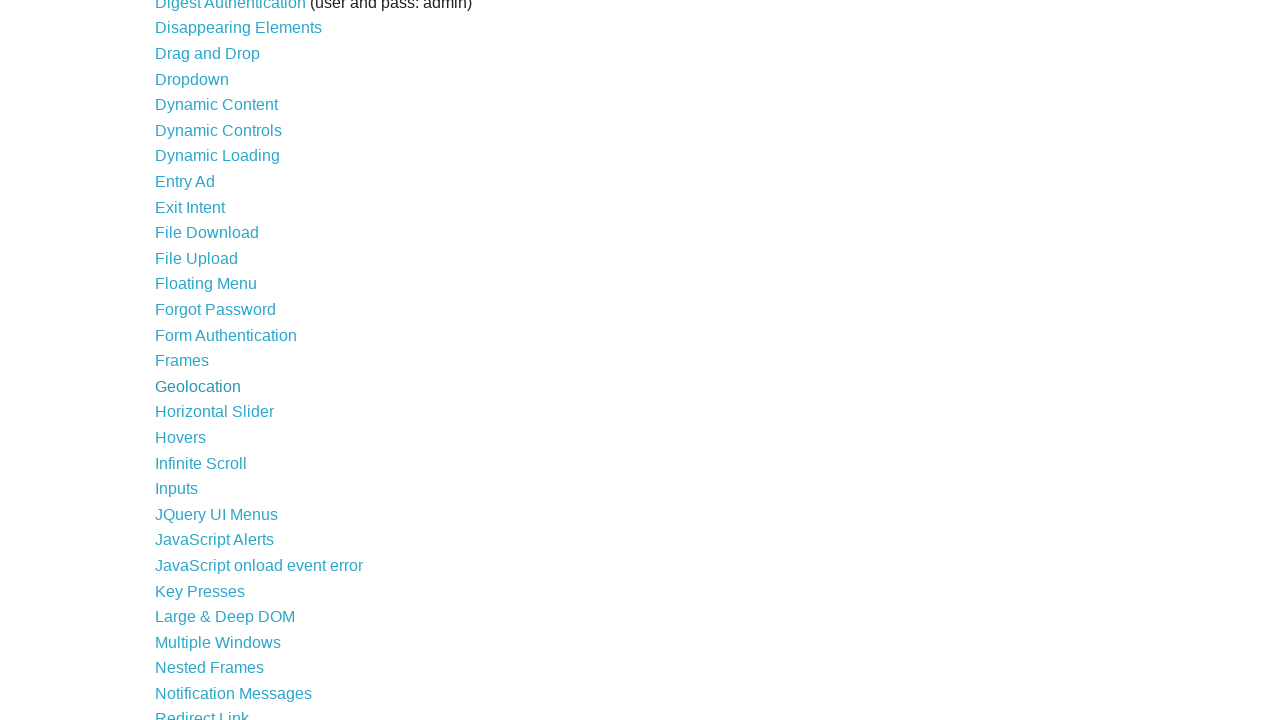

Waited for homepage to load
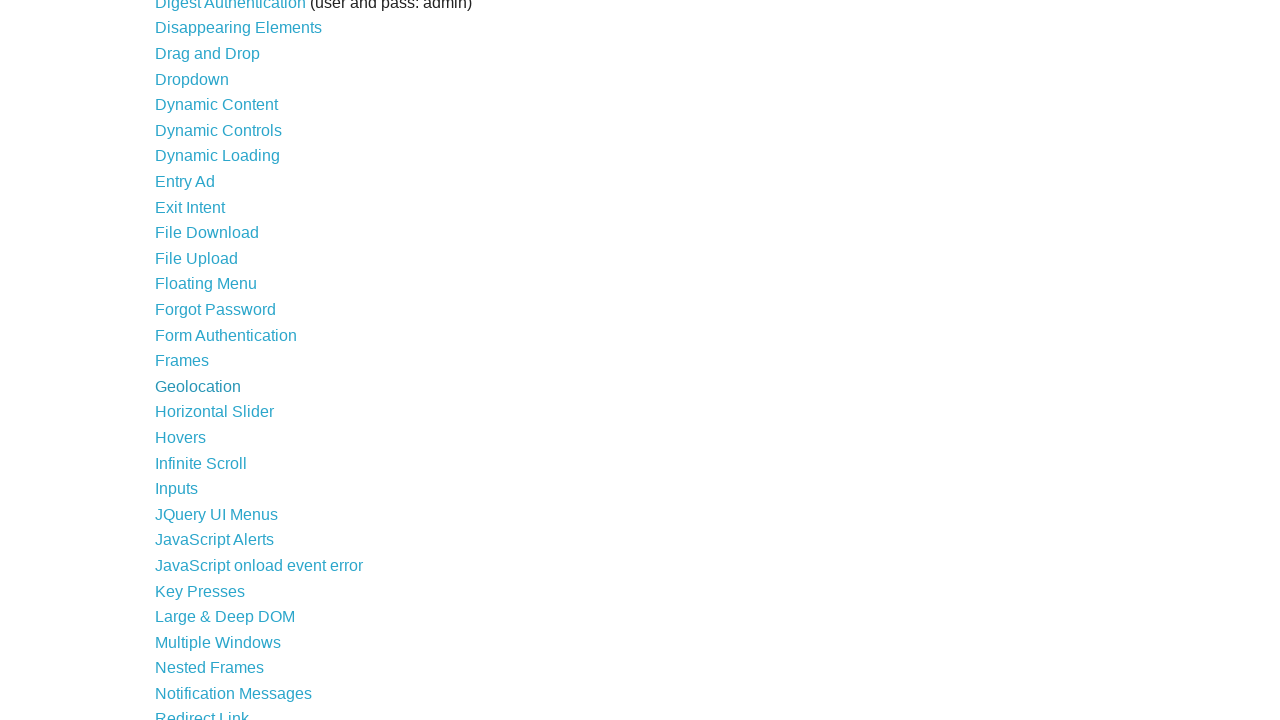

Re-fetched all links to avoid stale references (iteration 25)
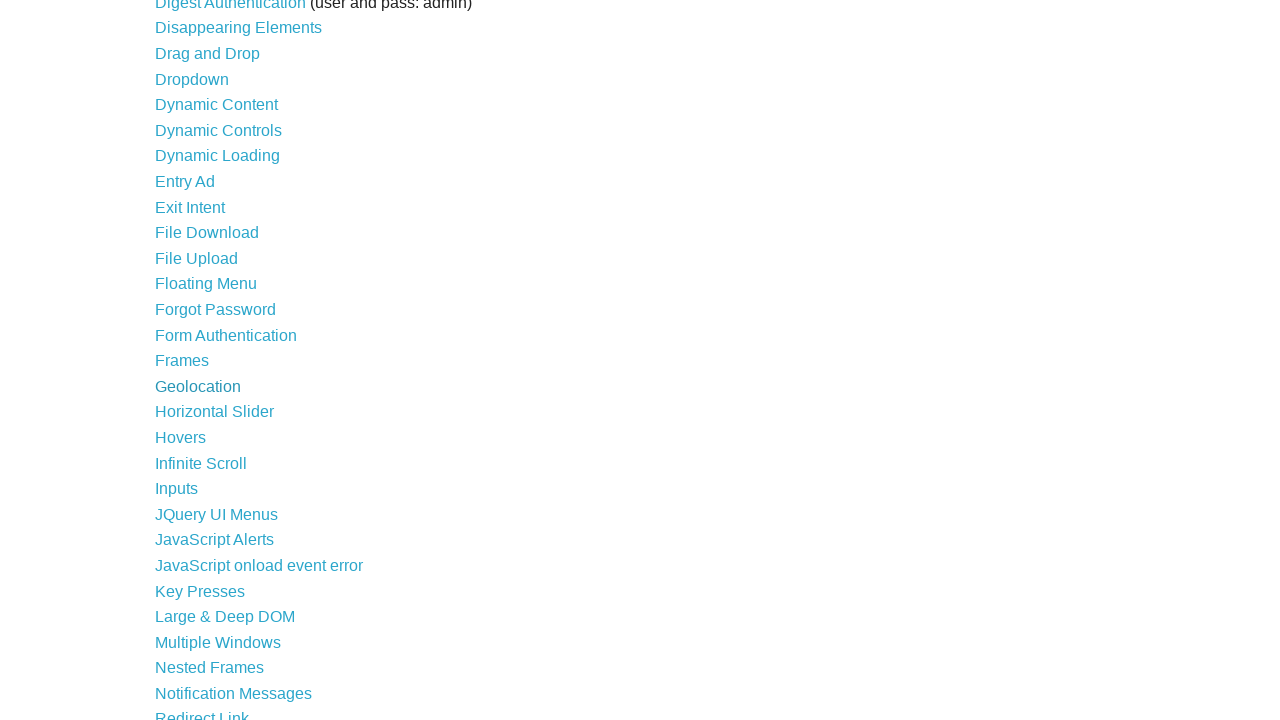

Extracted link text: 'Horizontal Slider'
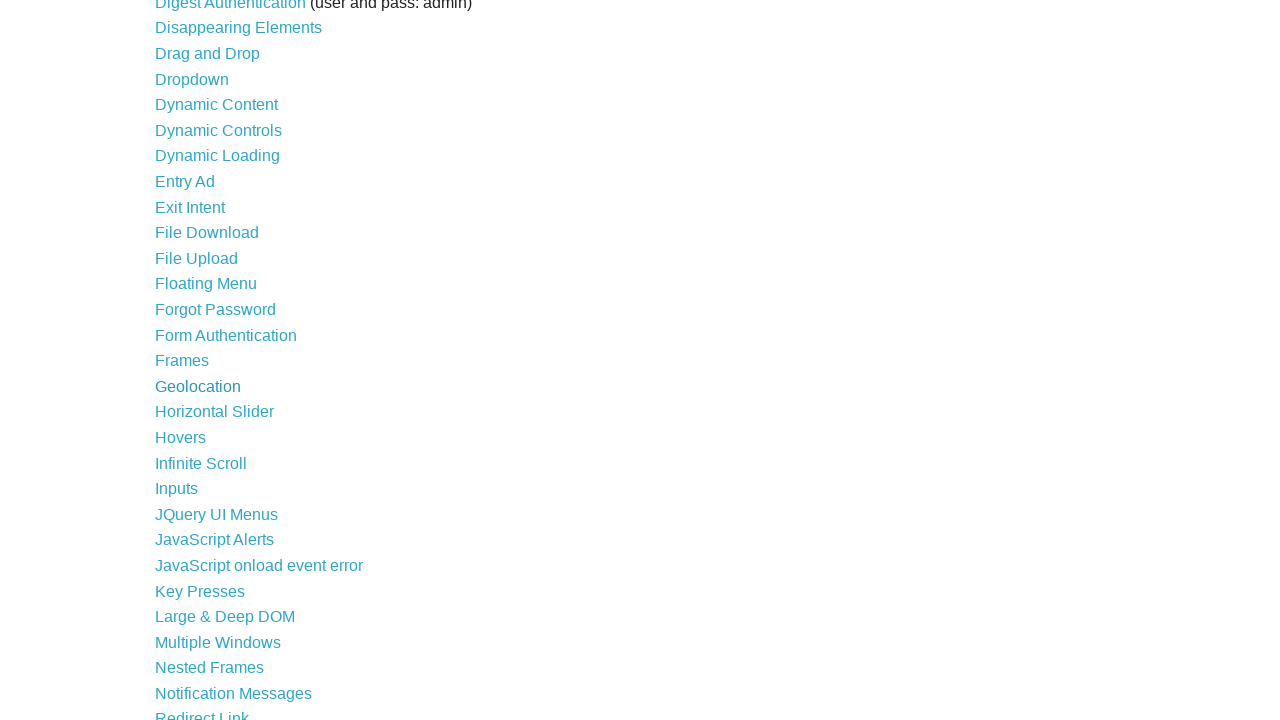

Clicked on link: 'Horizontal Slider' at (214, 412) on a >> nth=24
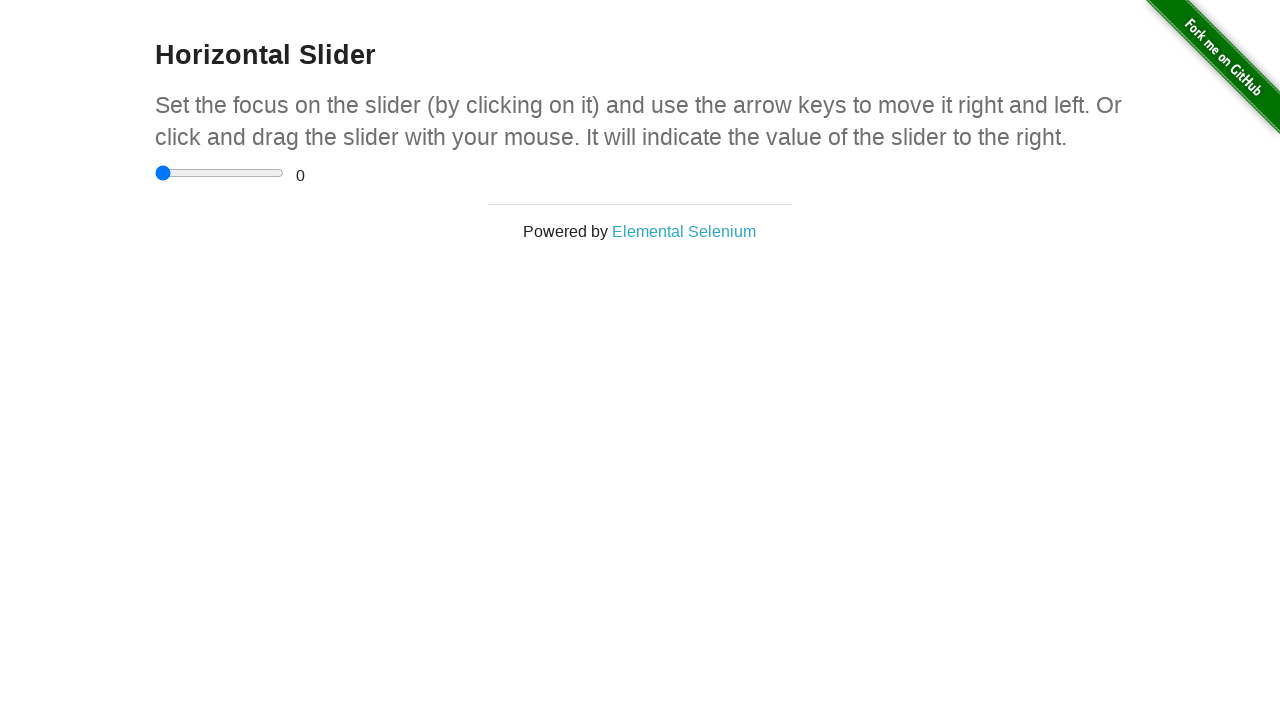

Verified URL changed from original after clicking 'Horizontal Slider'
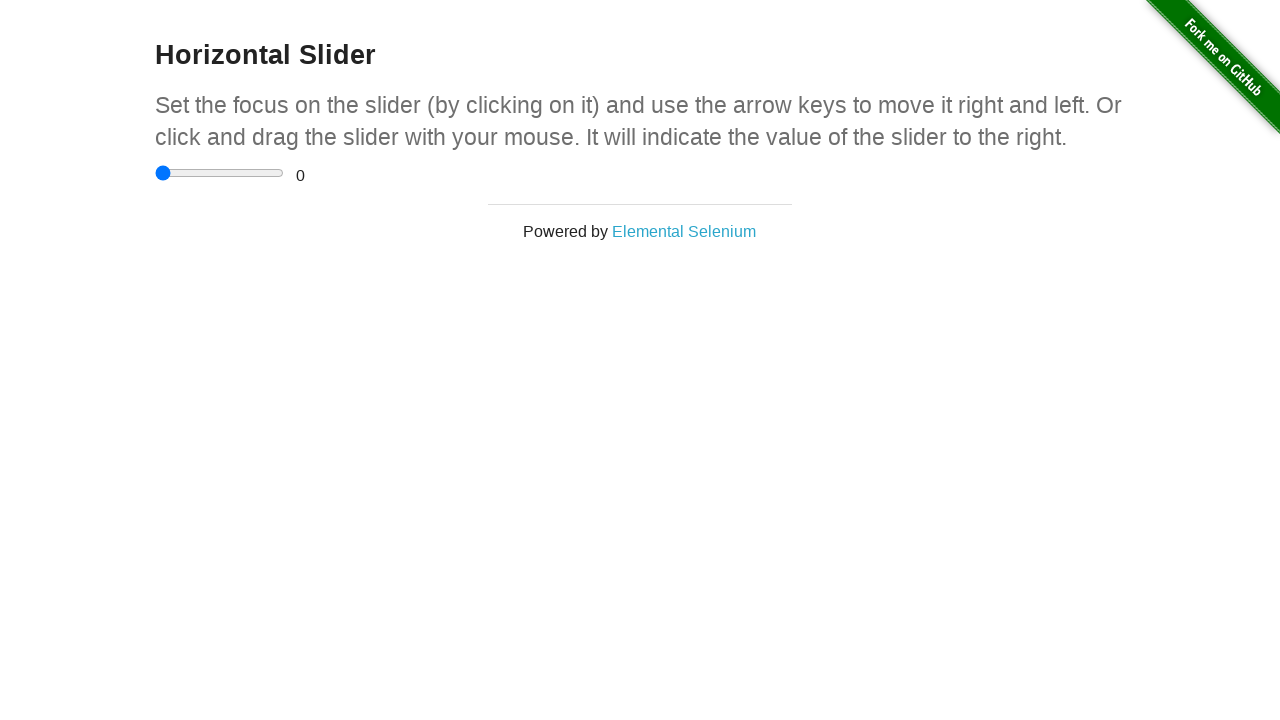

Navigated back to homepage
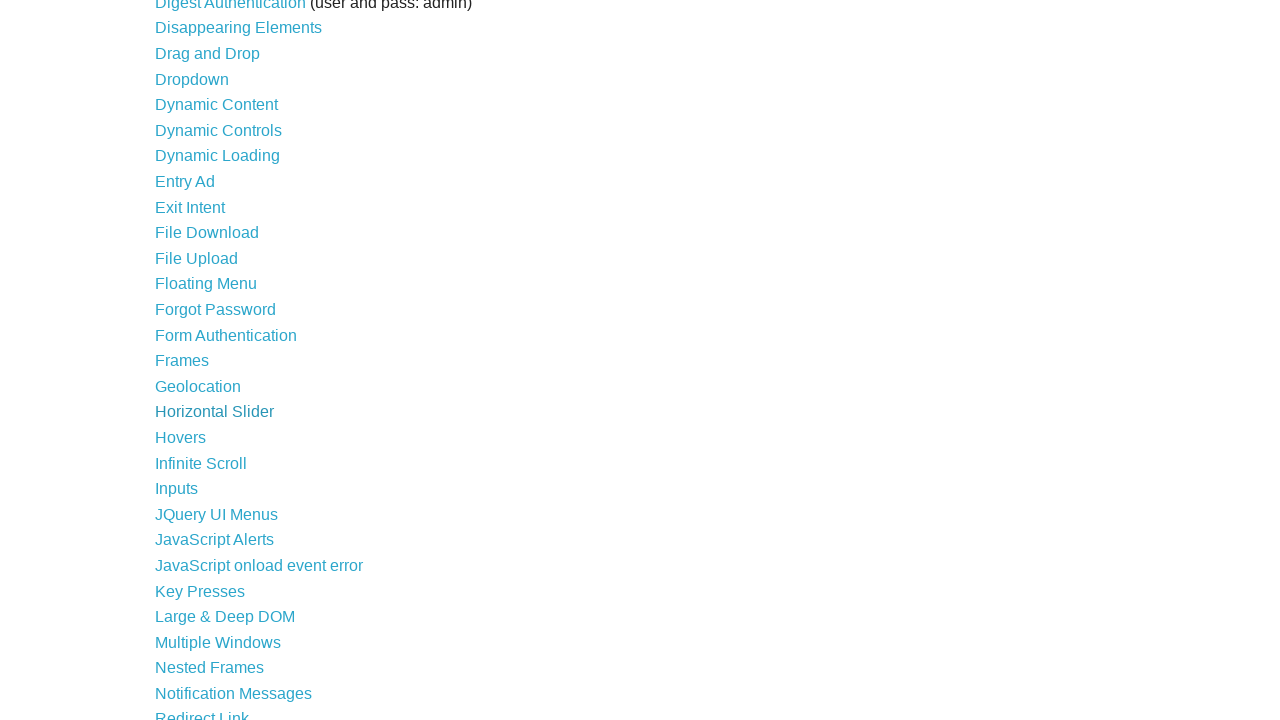

Waited for homepage to load
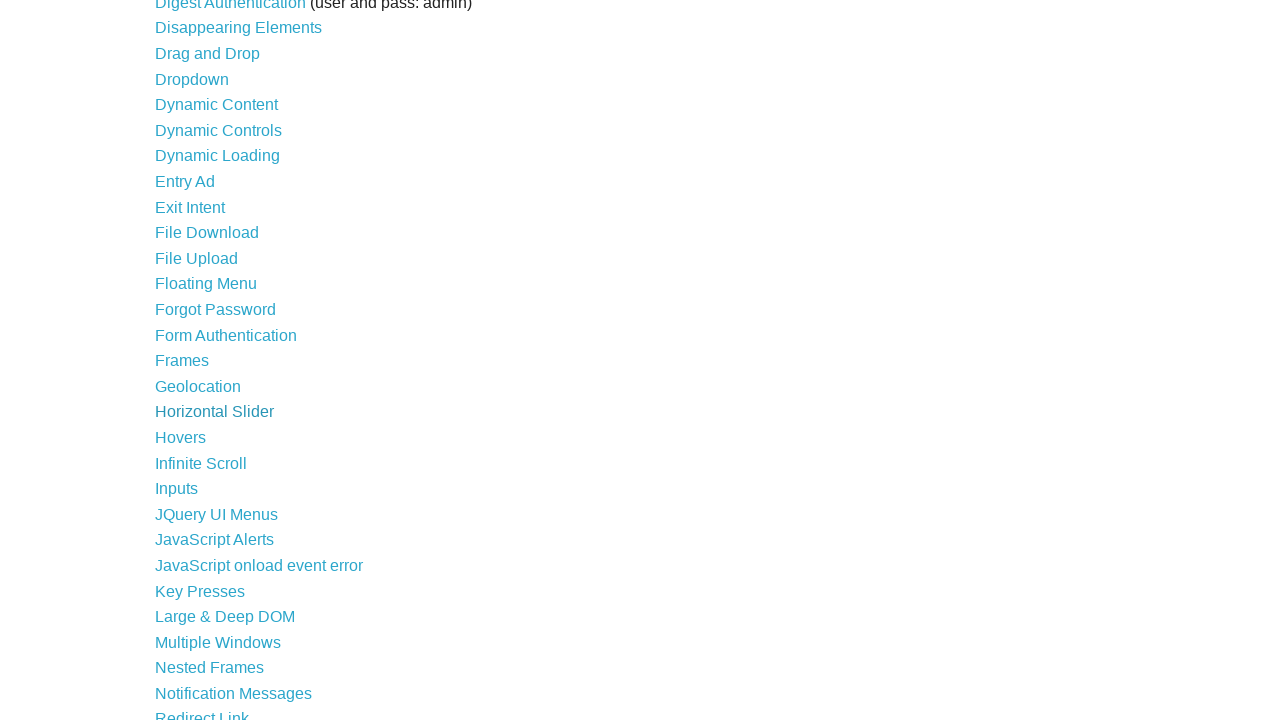

Re-fetched all links to avoid stale references (iteration 26)
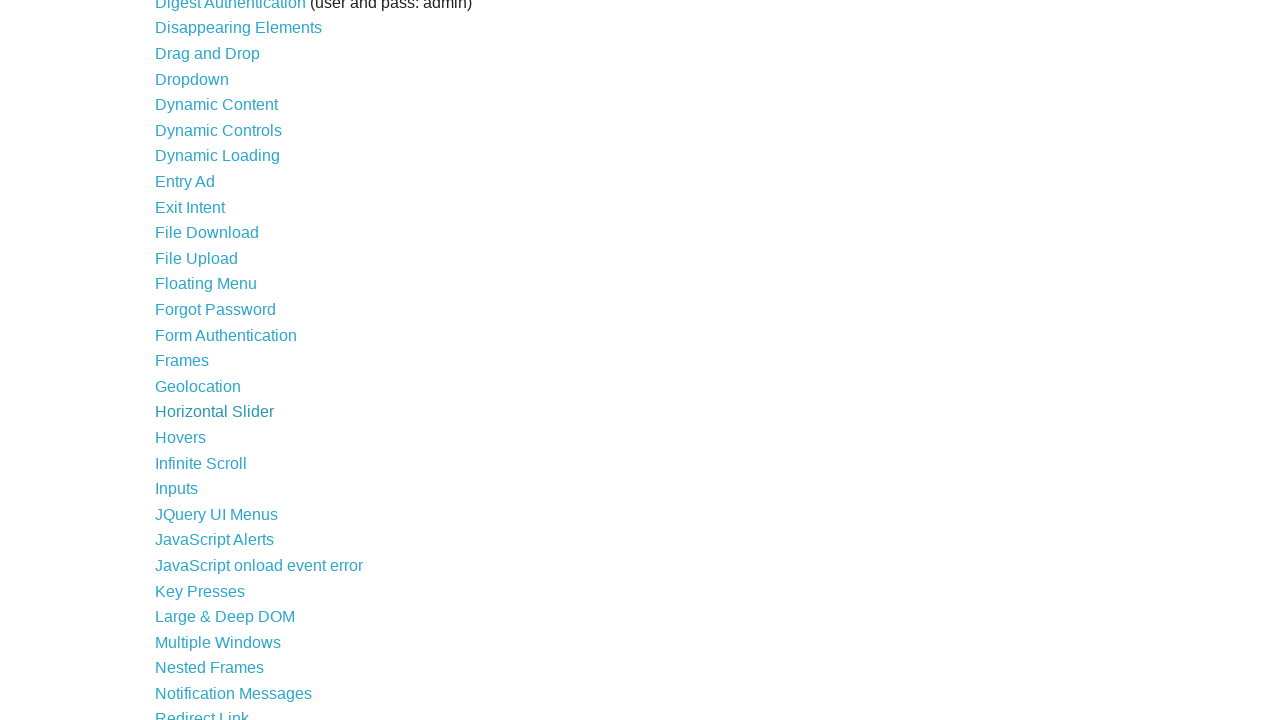

Extracted link text: 'Hovers'
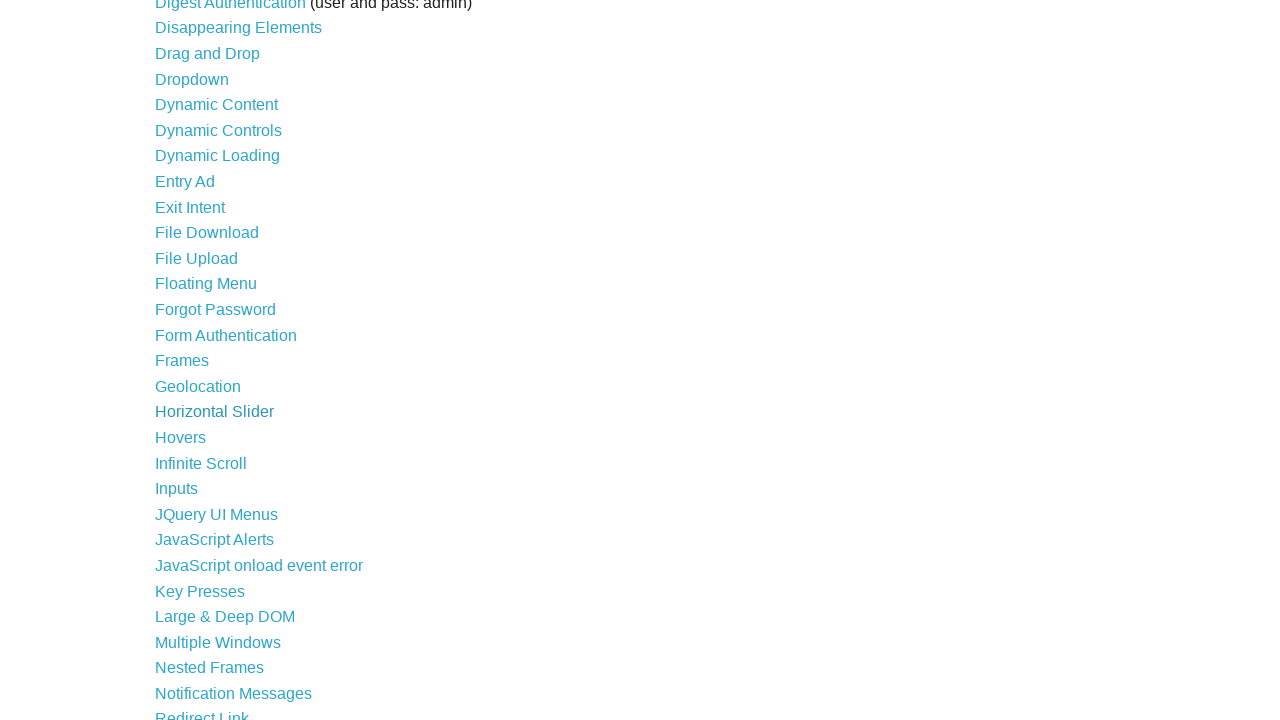

Clicked on link: 'Hovers' at (180, 437) on a >> nth=25
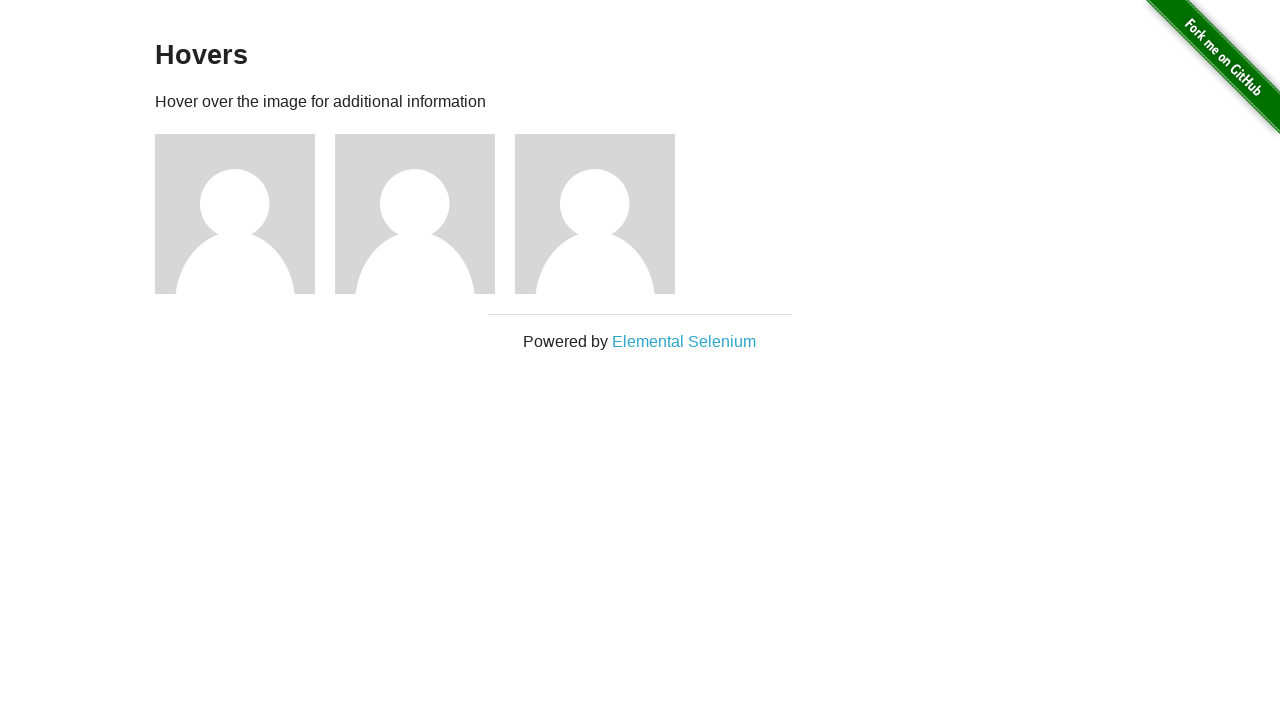

Verified URL changed from original after clicking 'Hovers'
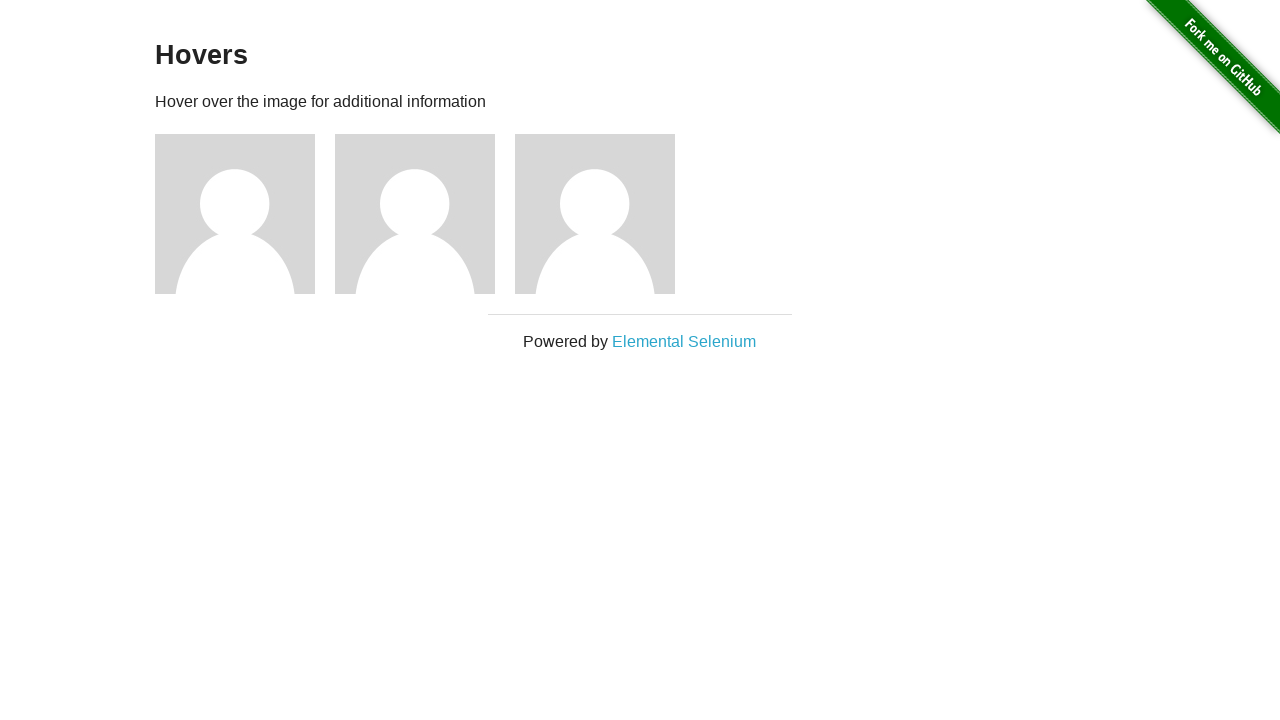

Navigated back to homepage
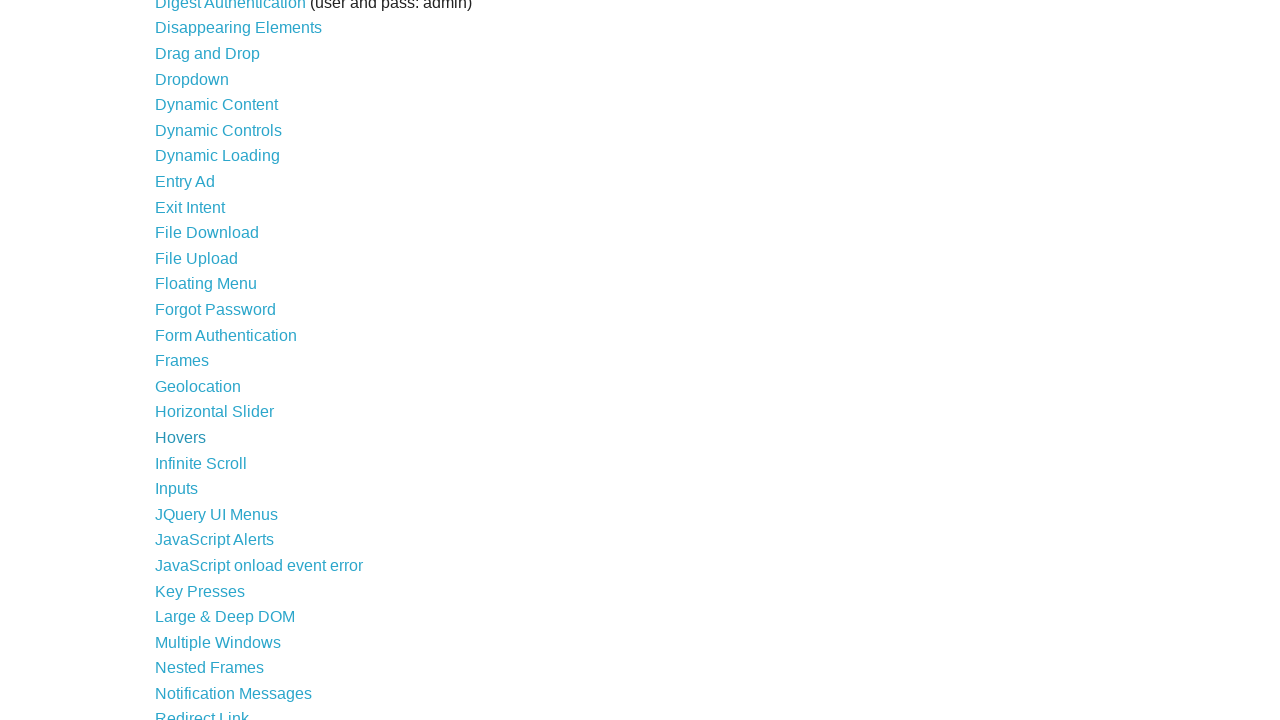

Waited for homepage to load
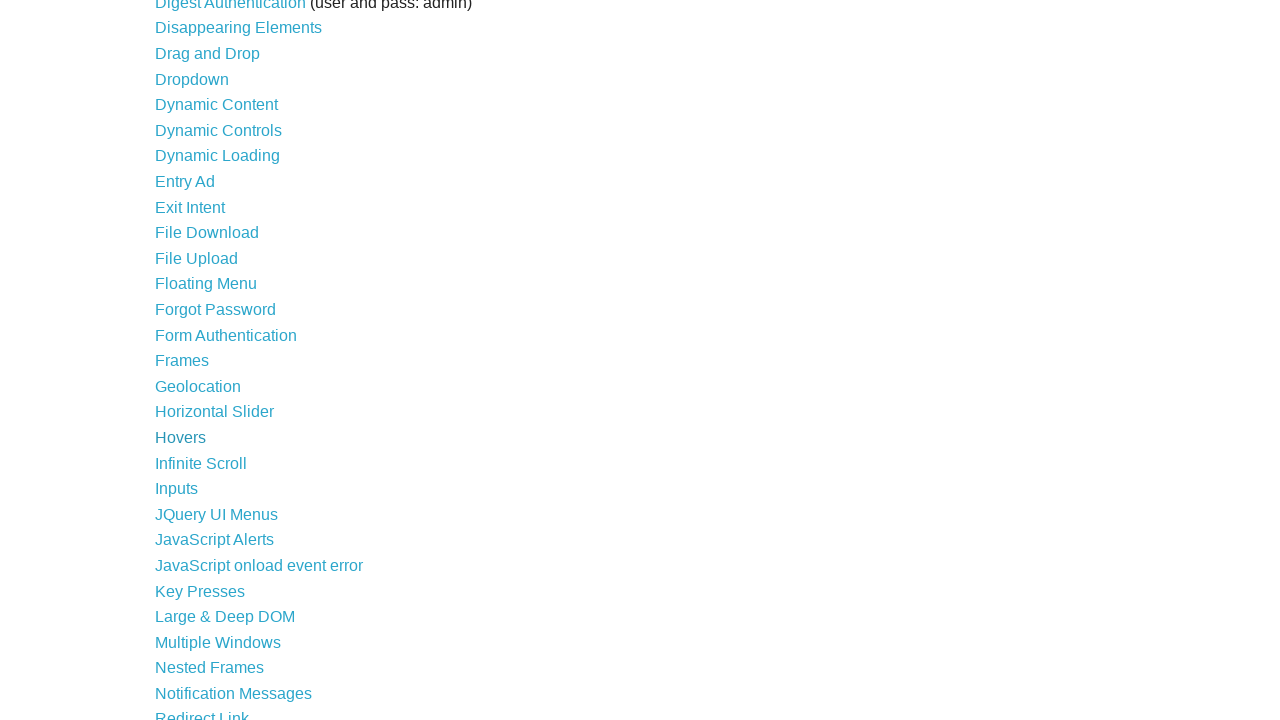

Re-fetched all links to avoid stale references (iteration 27)
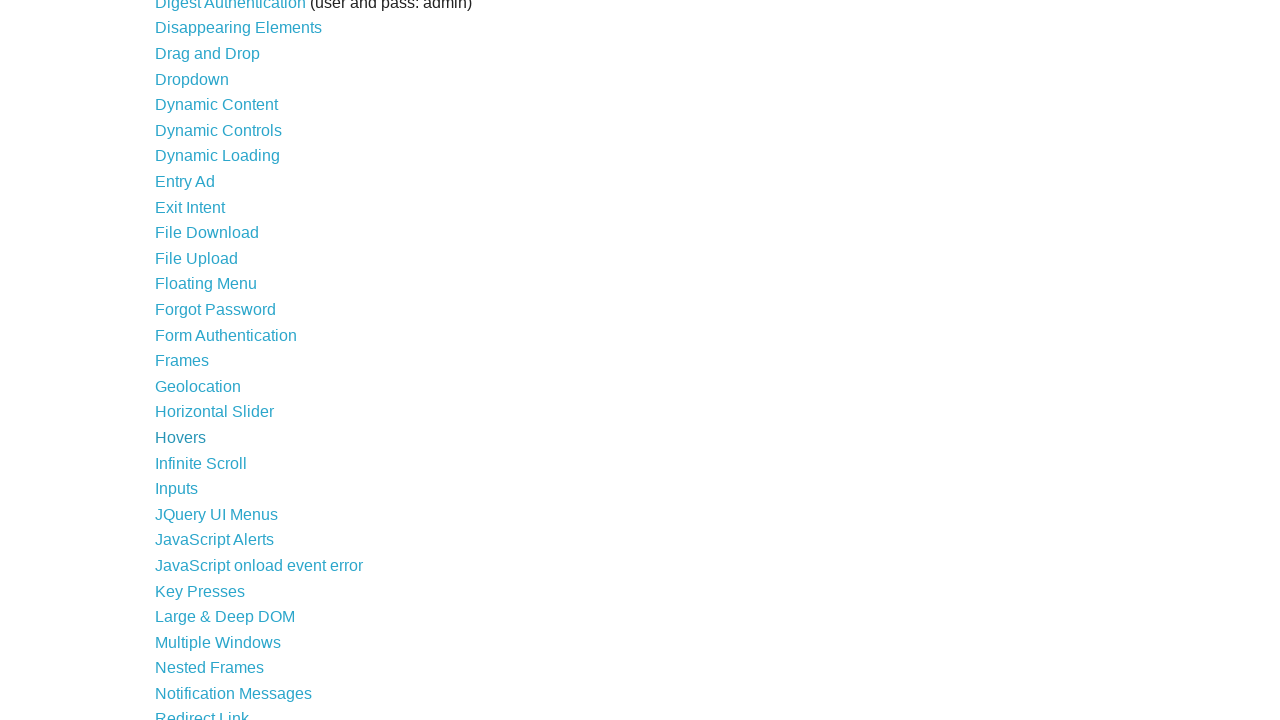

Extracted link text: 'Infinite Scroll'
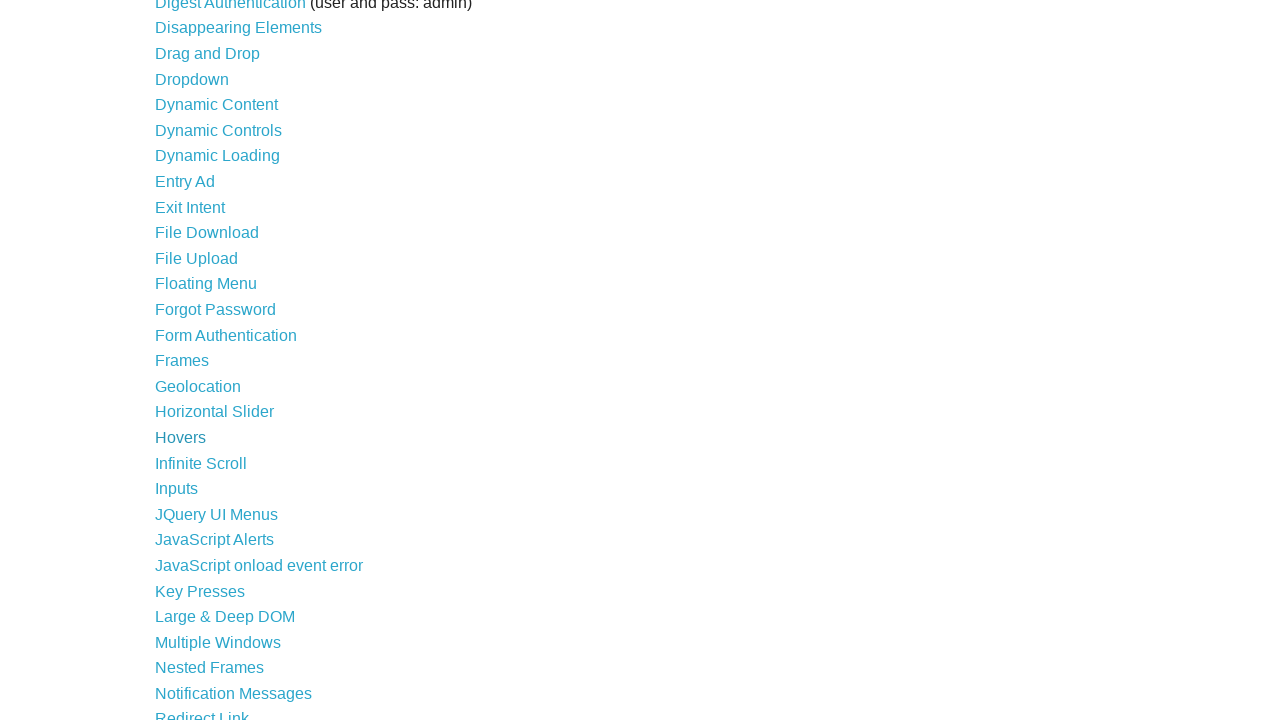

Clicked on link: 'Infinite Scroll' at (201, 463) on a >> nth=26
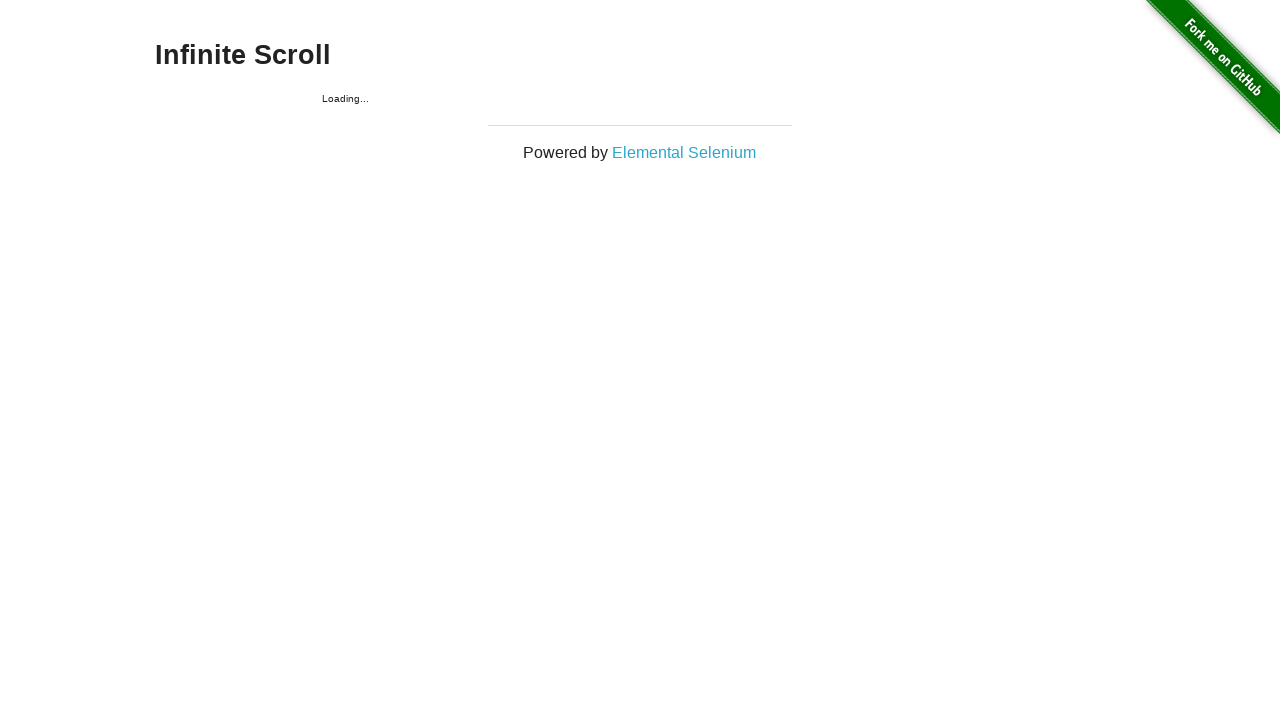

Verified URL changed from original after clicking 'Infinite Scroll'
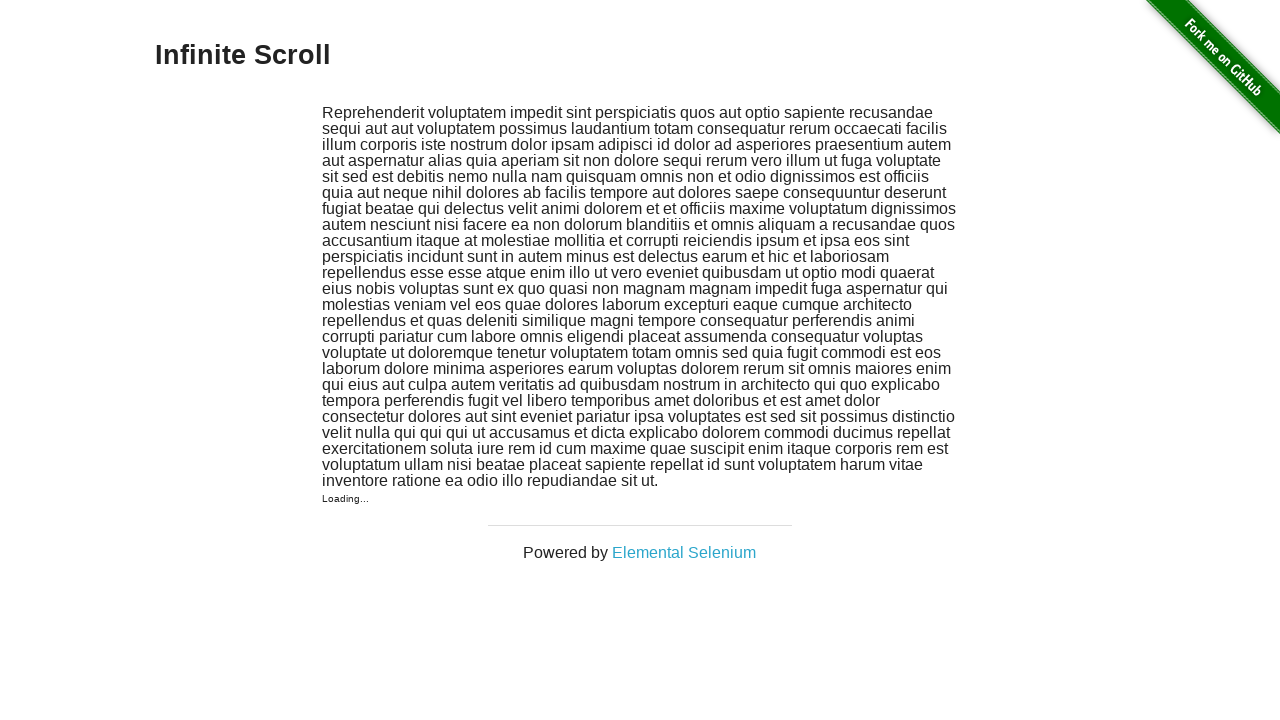

Navigated back to homepage
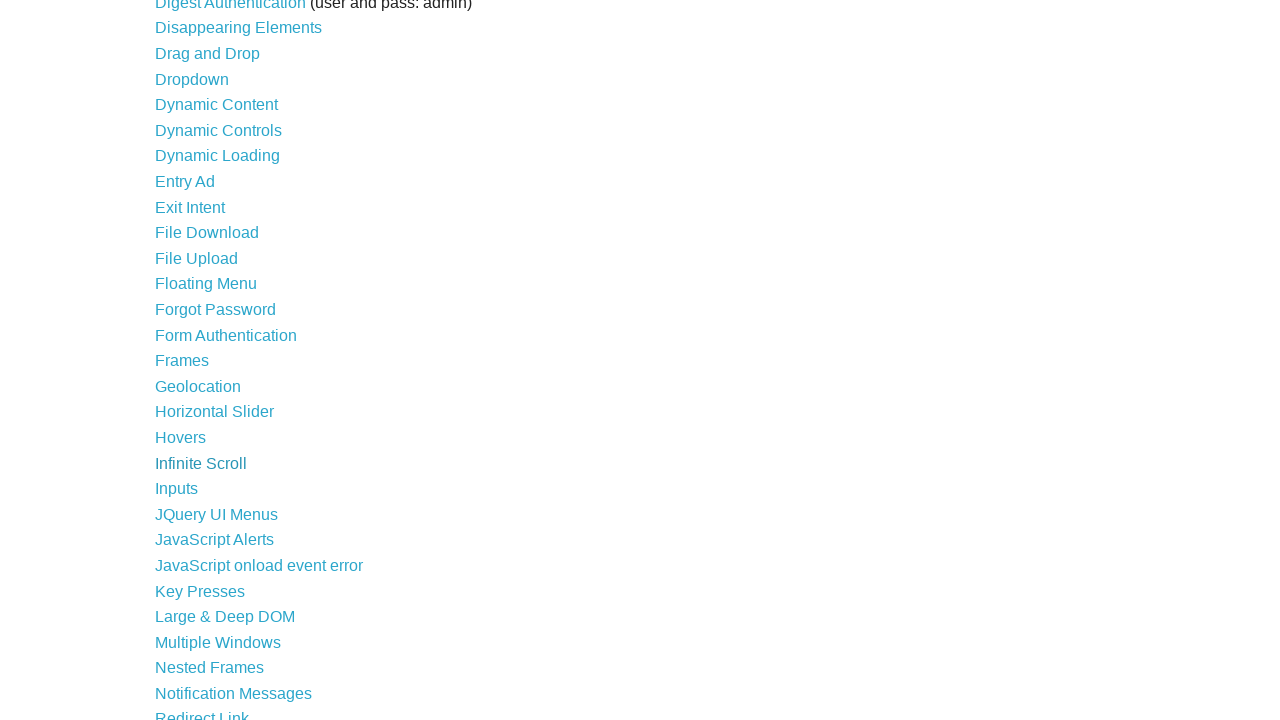

Waited for homepage to load
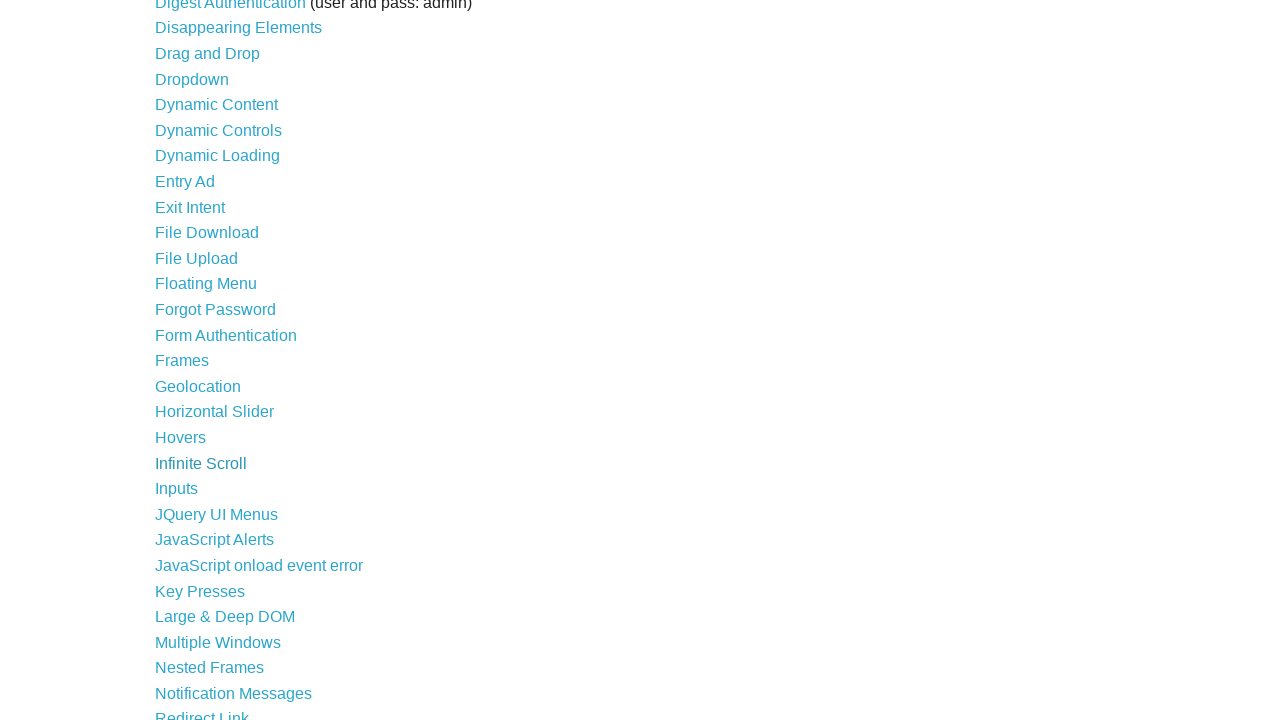

Re-fetched all links to avoid stale references (iteration 28)
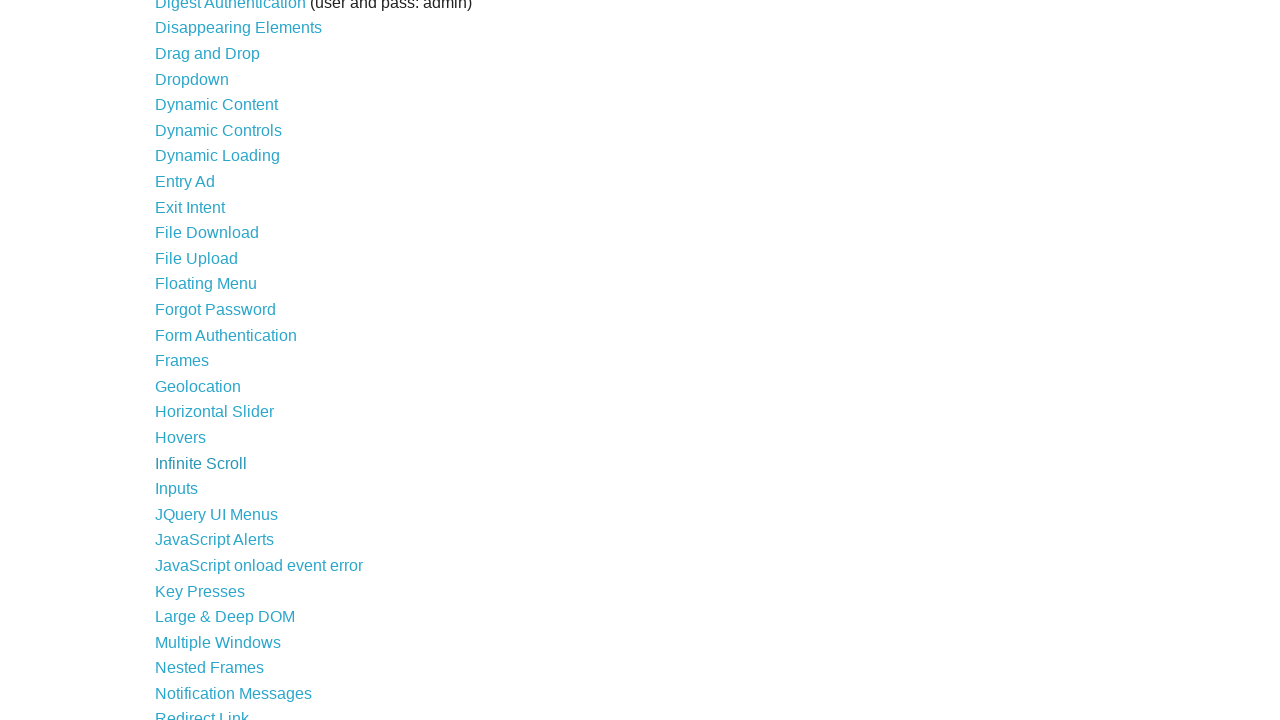

Extracted link text: 'Inputs'
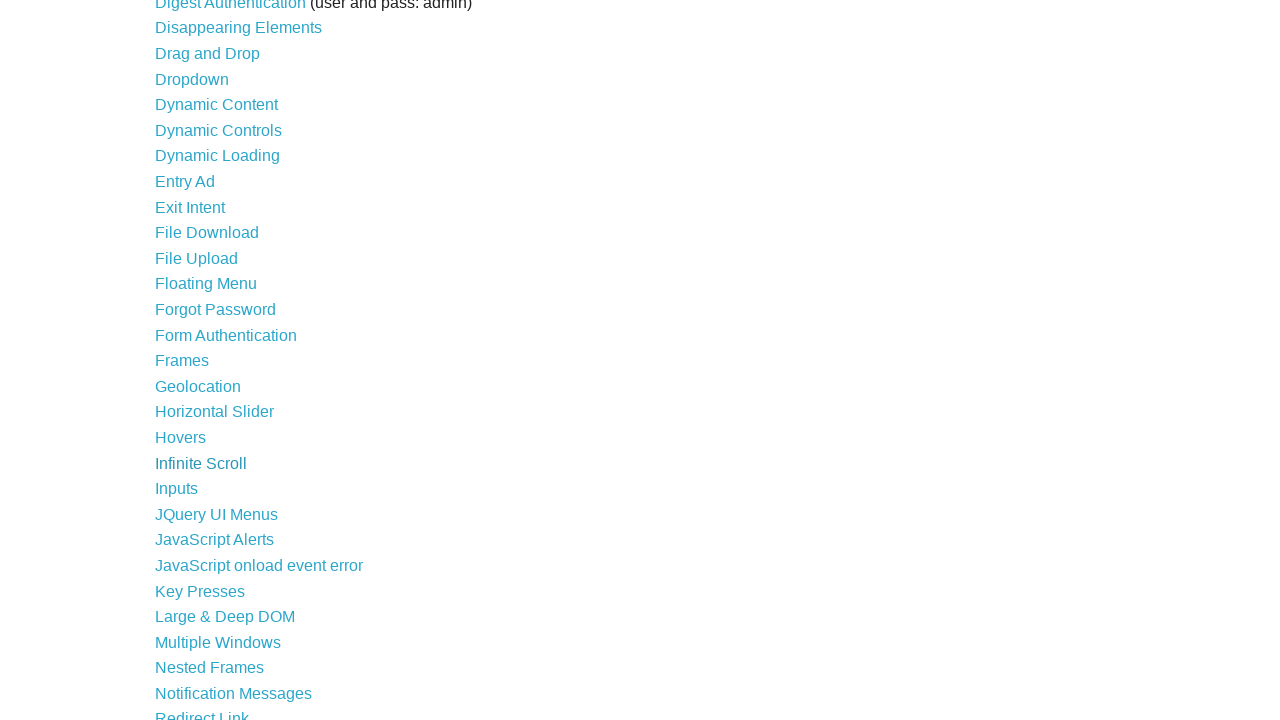

Clicked on link: 'Inputs' at (176, 489) on a >> nth=27
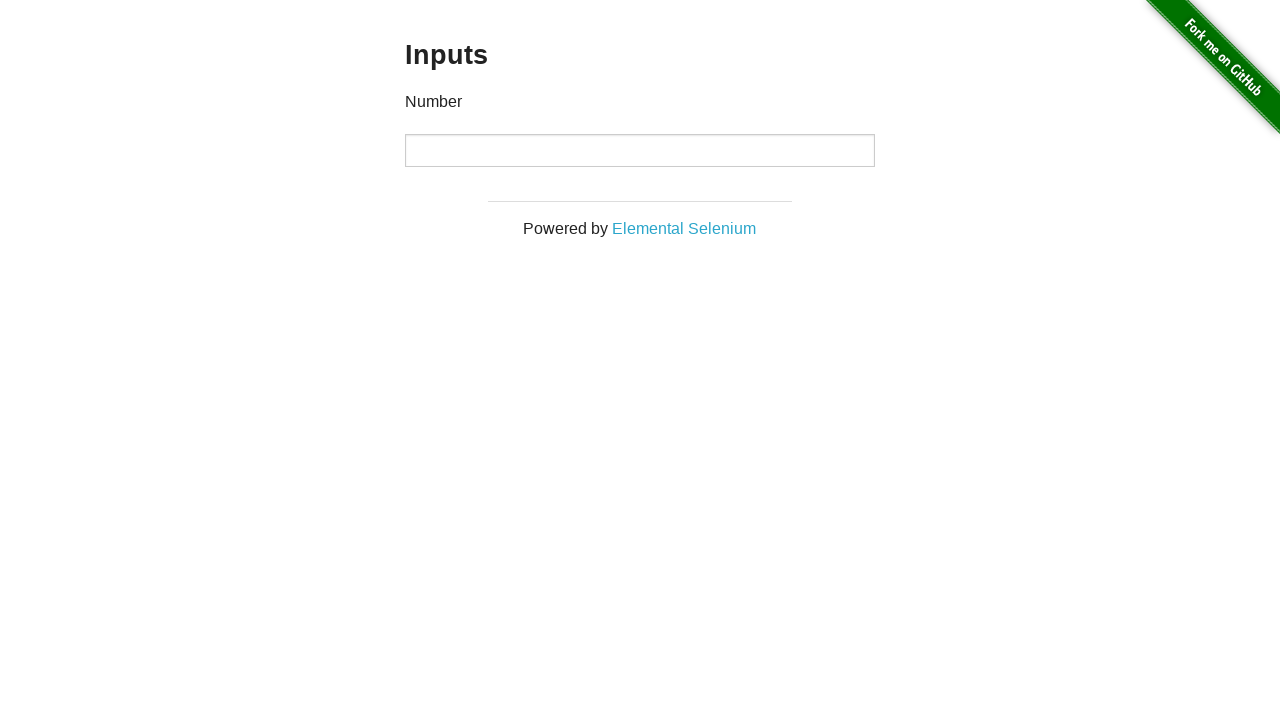

Verified URL changed from original after clicking 'Inputs'
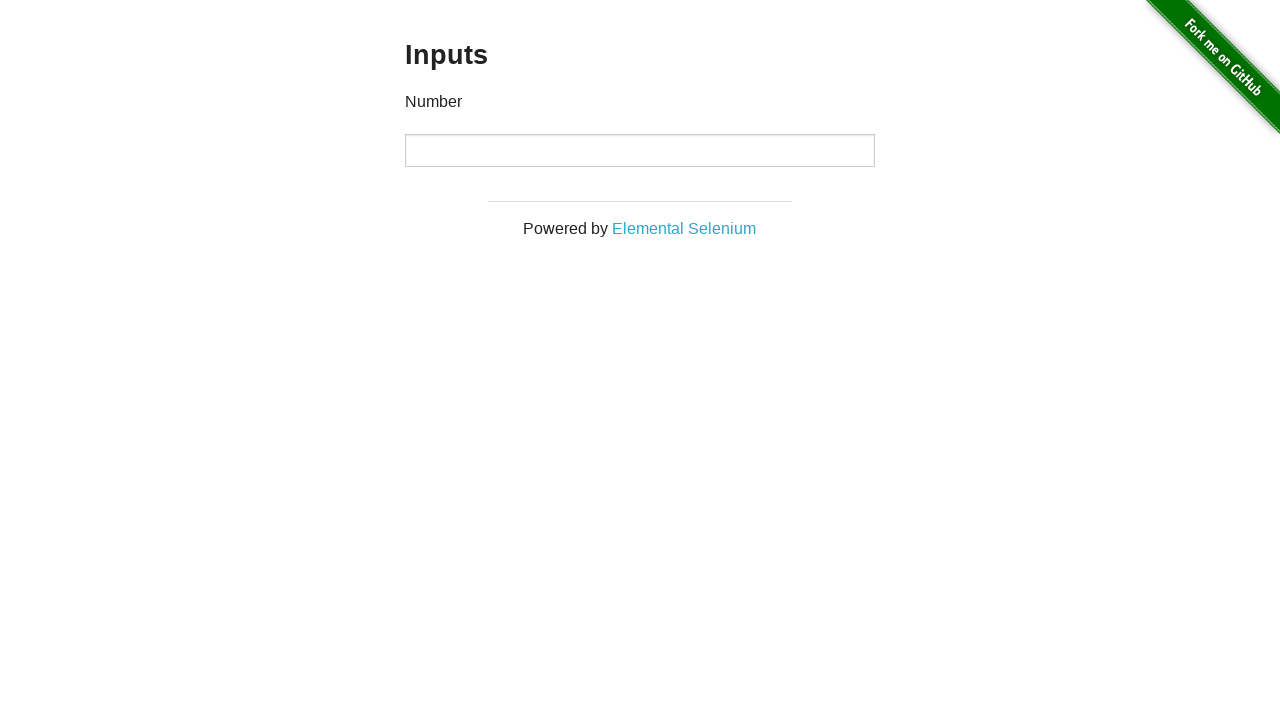

Navigated back to homepage
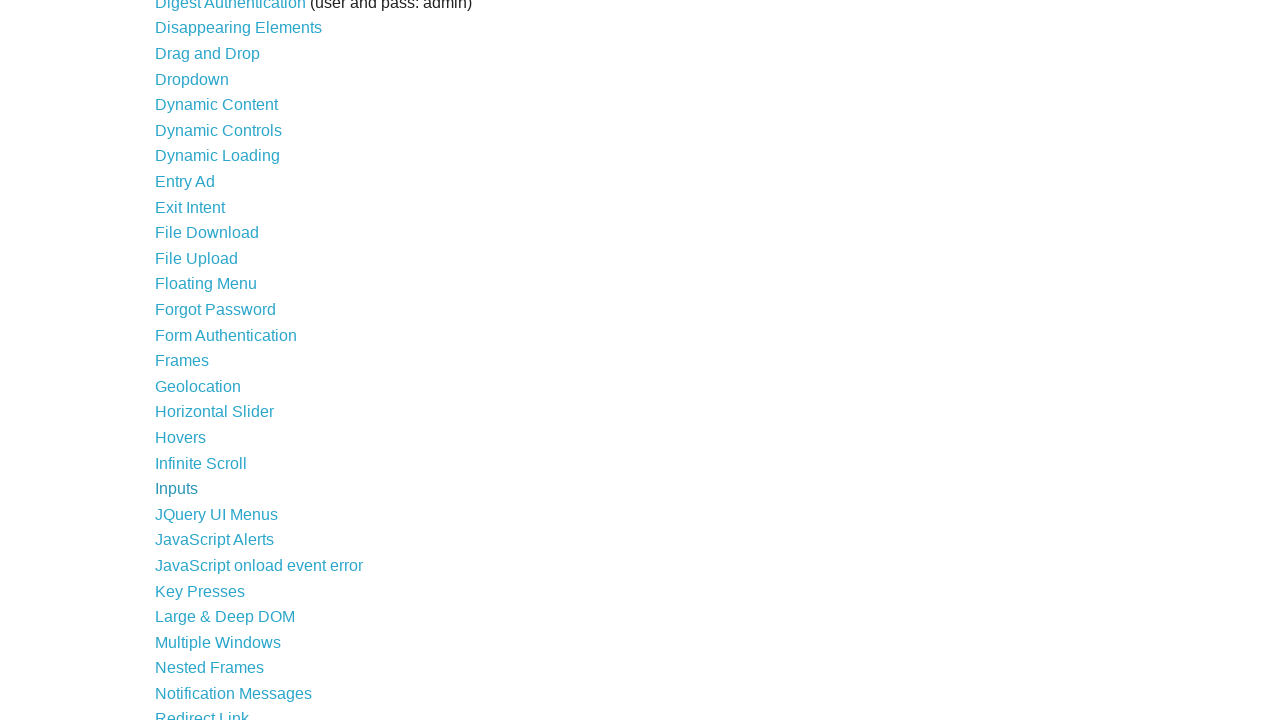

Waited for homepage to load
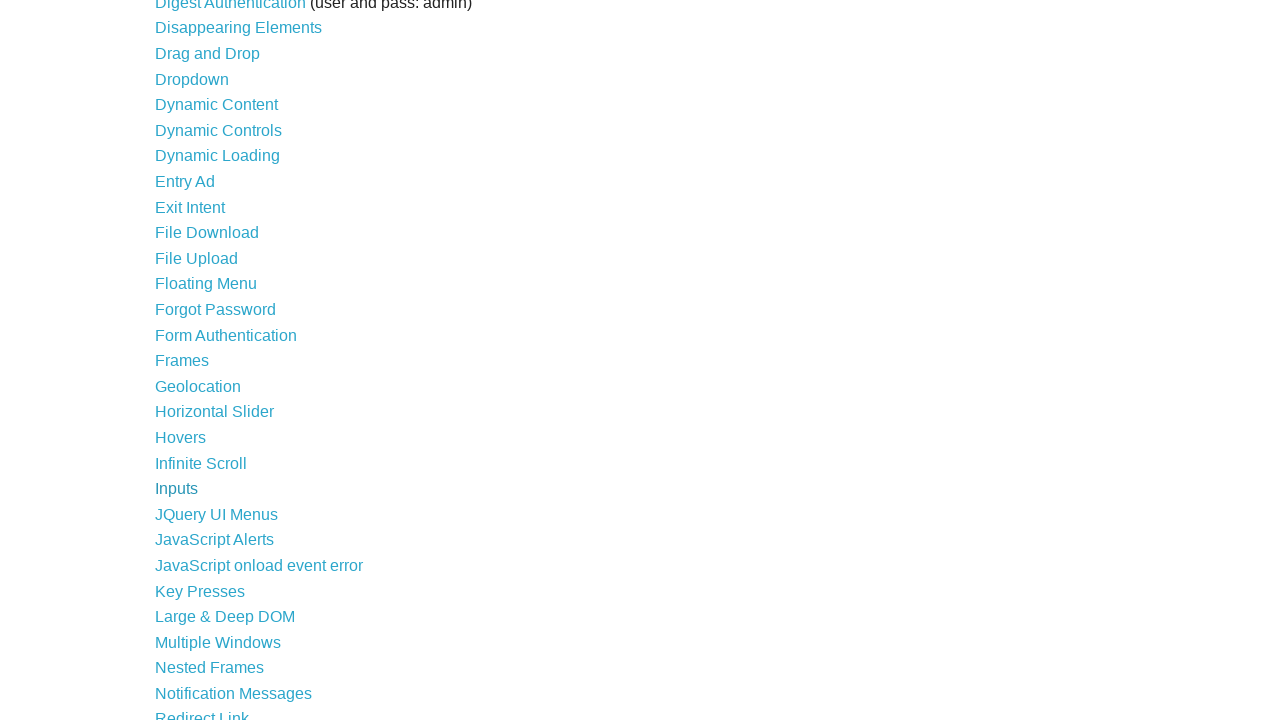

Re-fetched all links to avoid stale references (iteration 29)
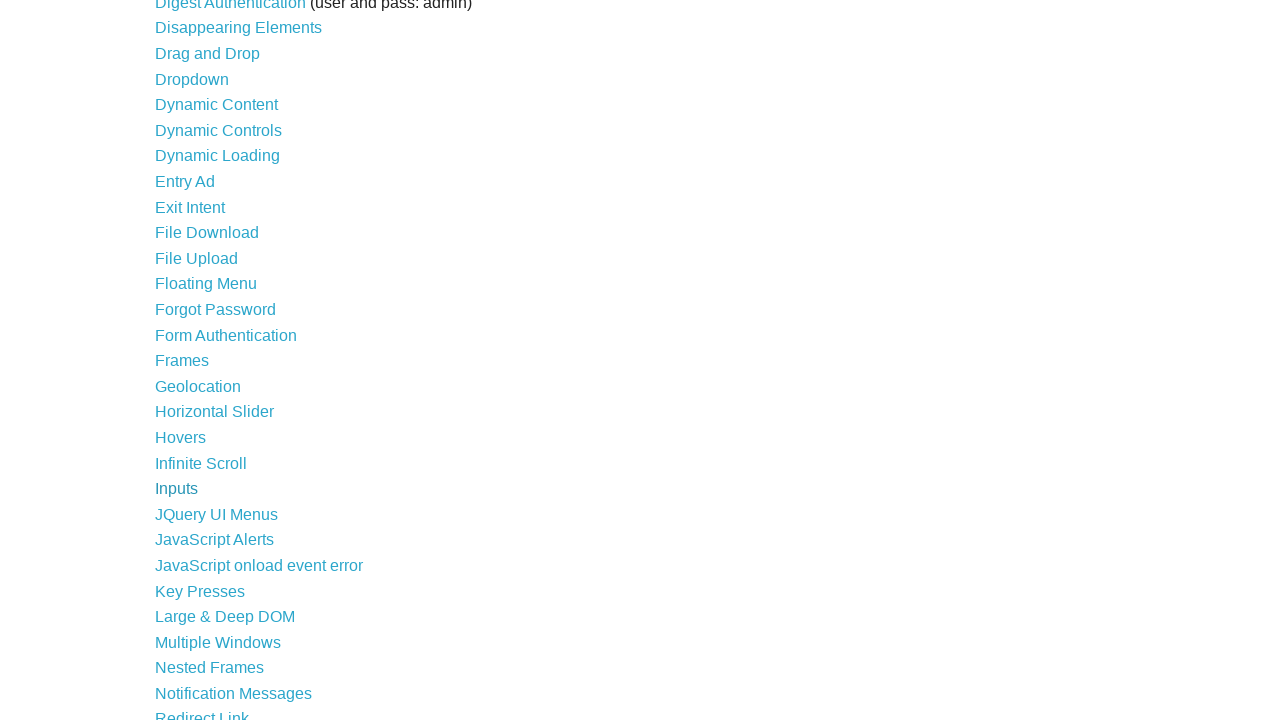

Extracted link text: 'JQuery UI Menus'
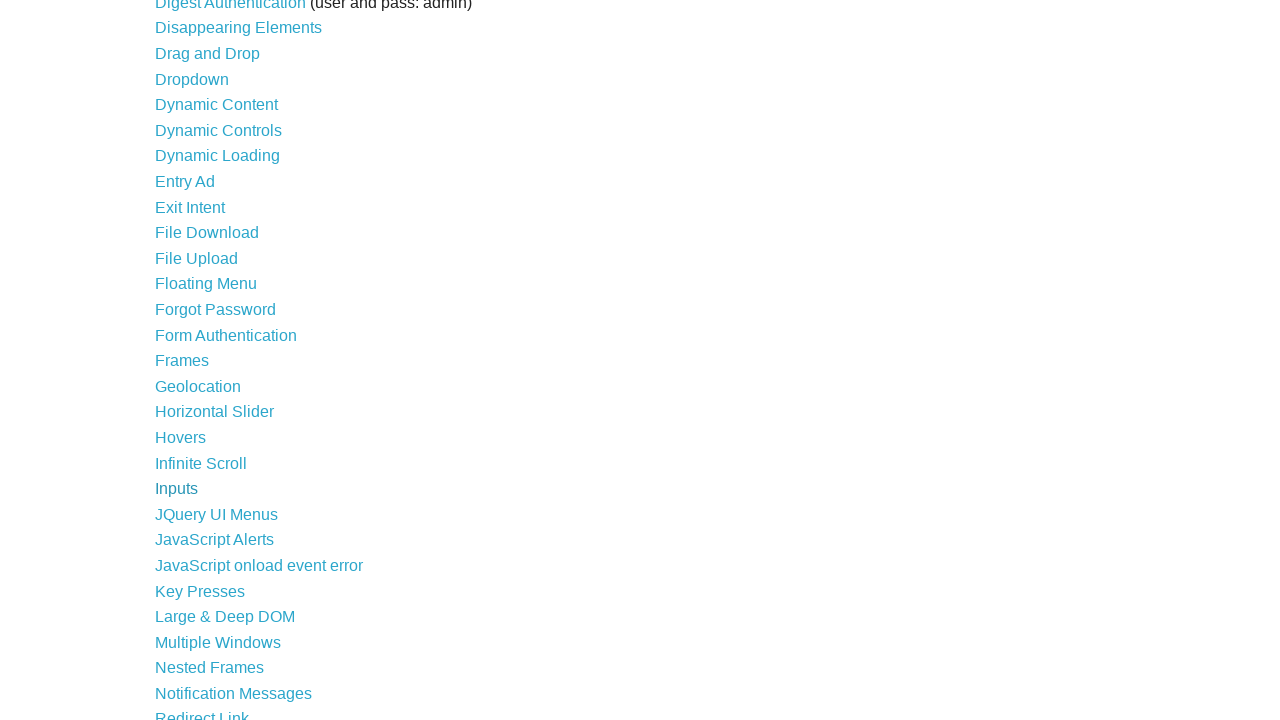

Clicked on link: 'JQuery UI Menus' at (216, 514) on a >> nth=28
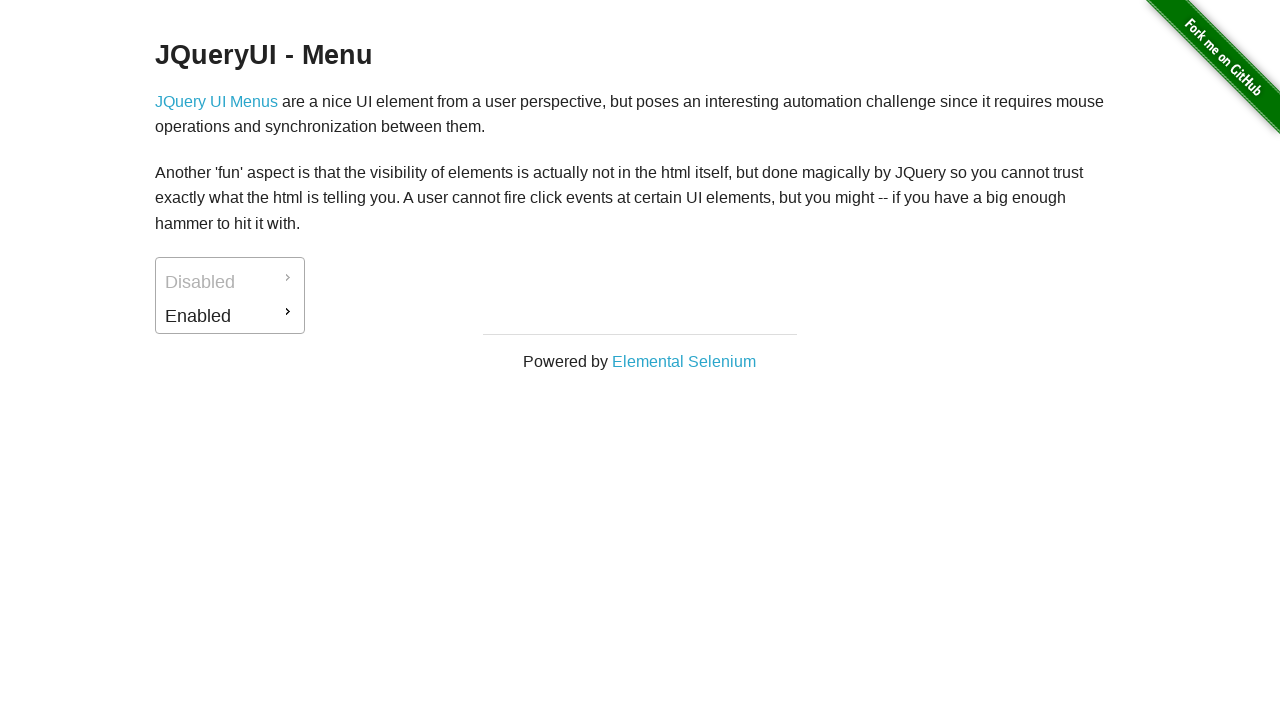

Verified URL changed from original after clicking 'JQuery UI Menus'
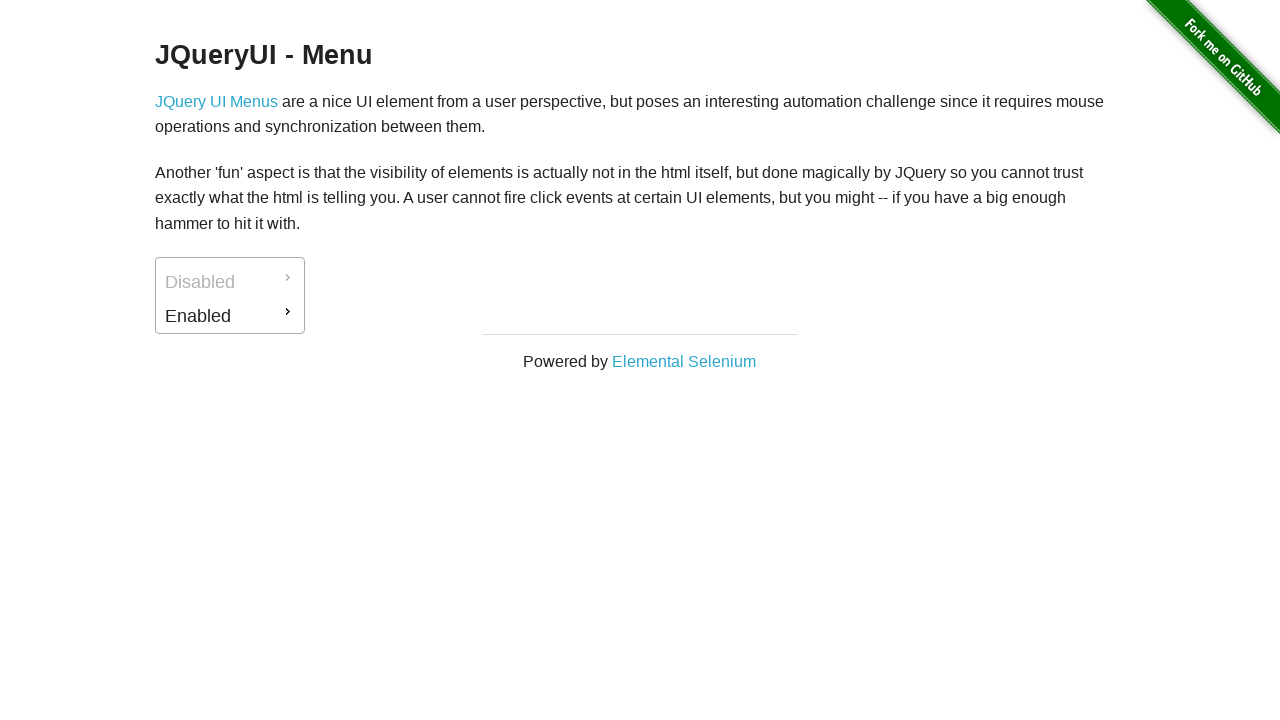

Navigated back to homepage
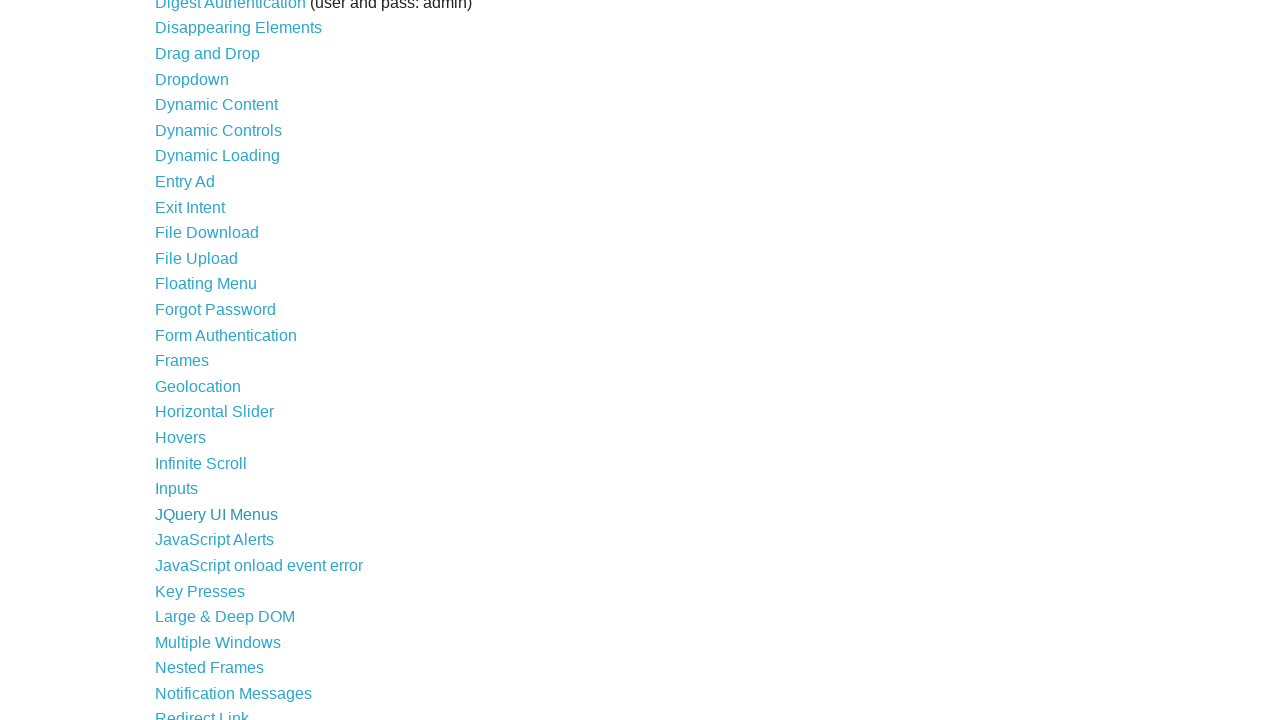

Waited for homepage to load
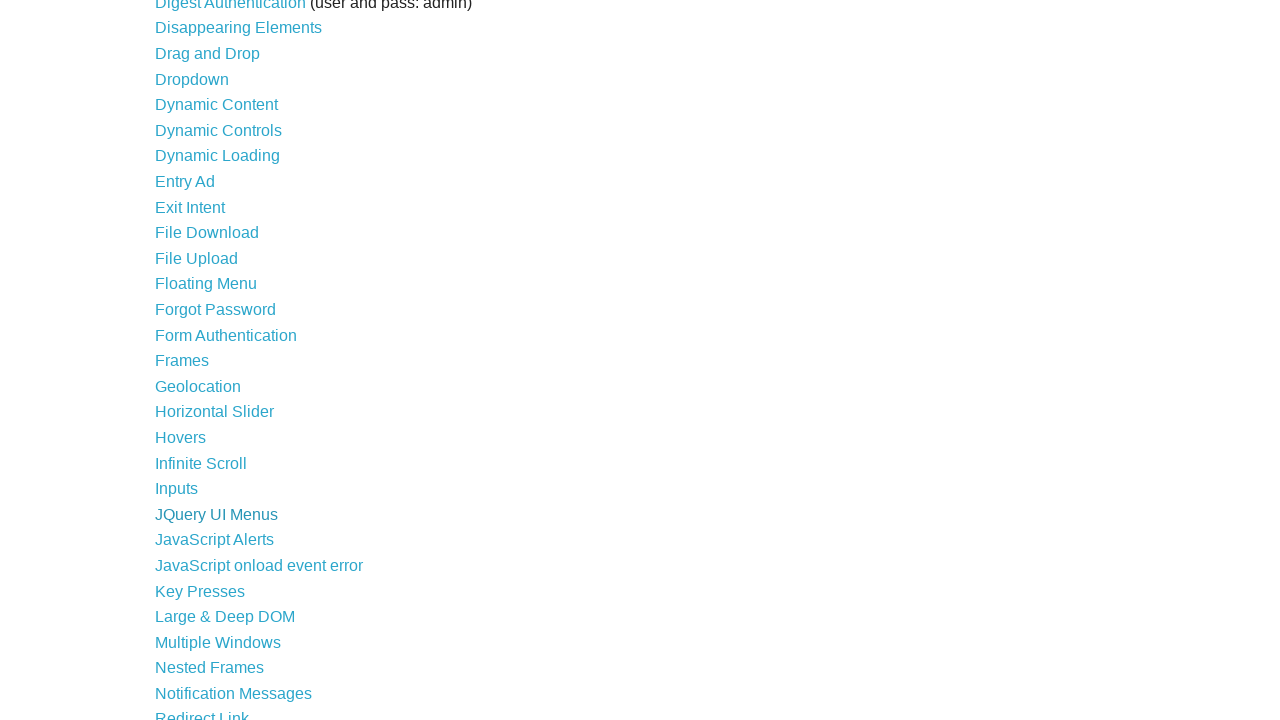

Re-fetched all links to avoid stale references (iteration 30)
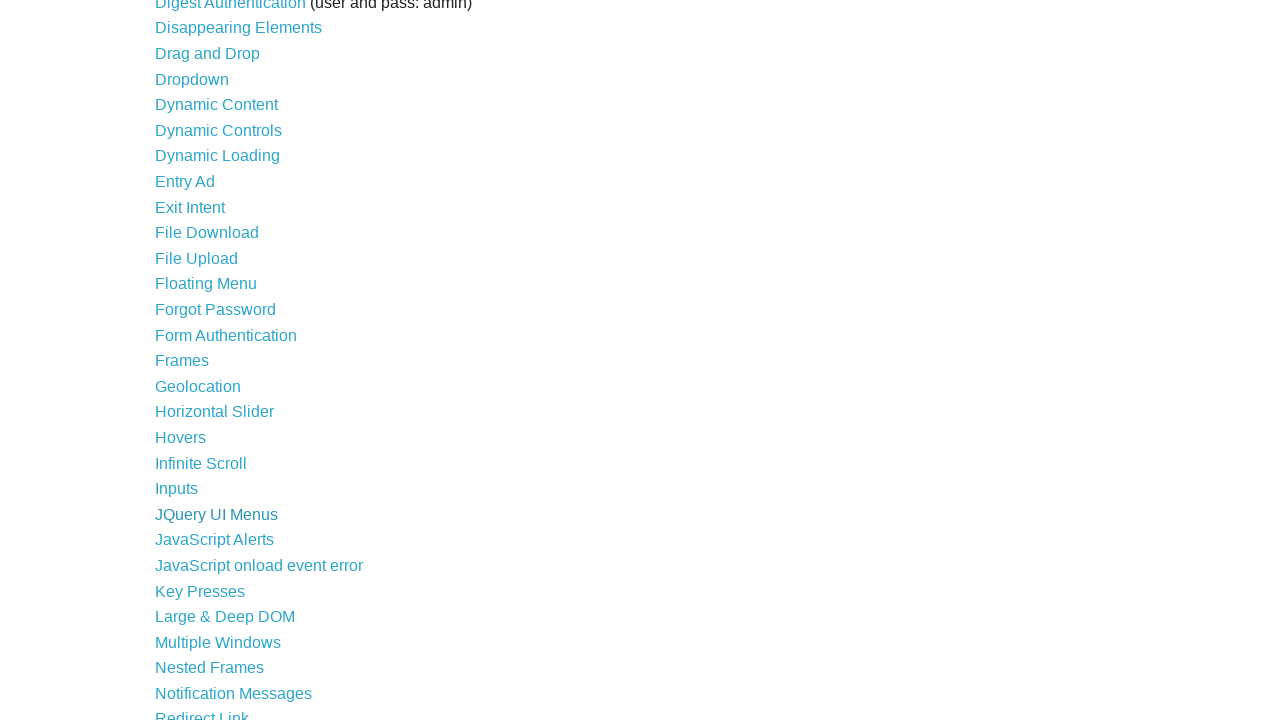

Extracted link text: 'JavaScript Alerts'
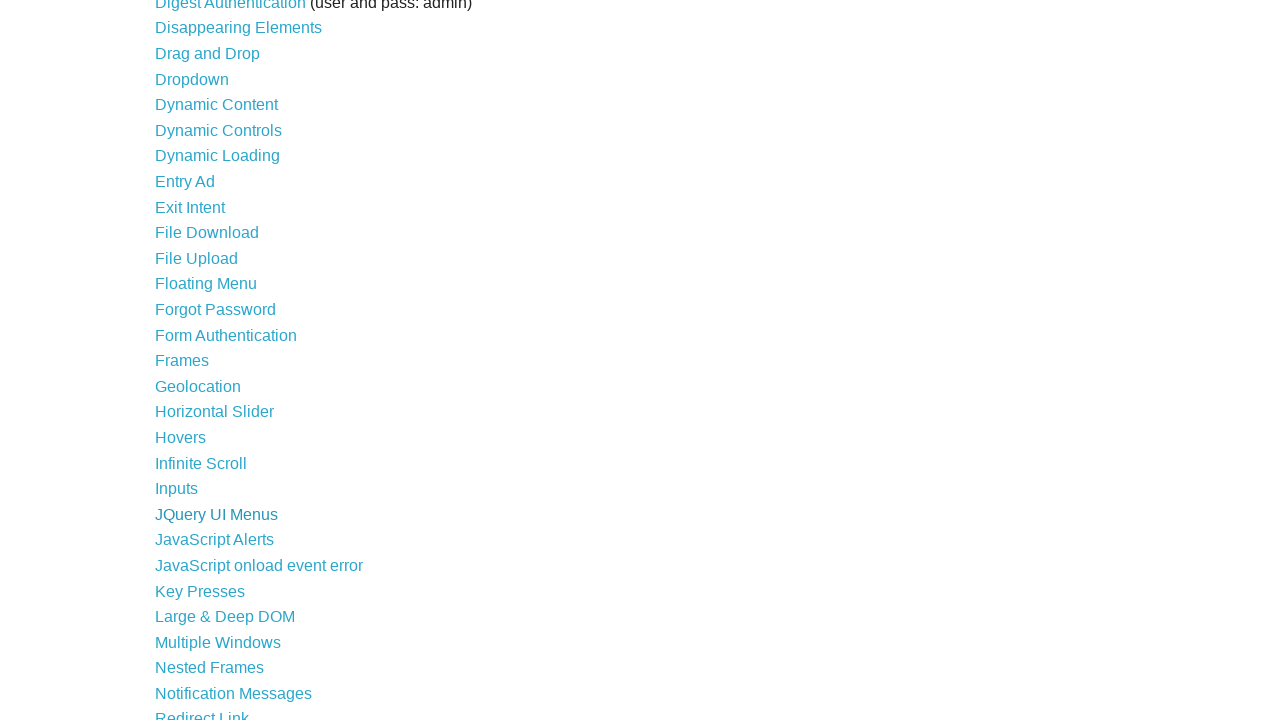

Clicked on link: 'JavaScript Alerts' at (214, 540) on a >> nth=29
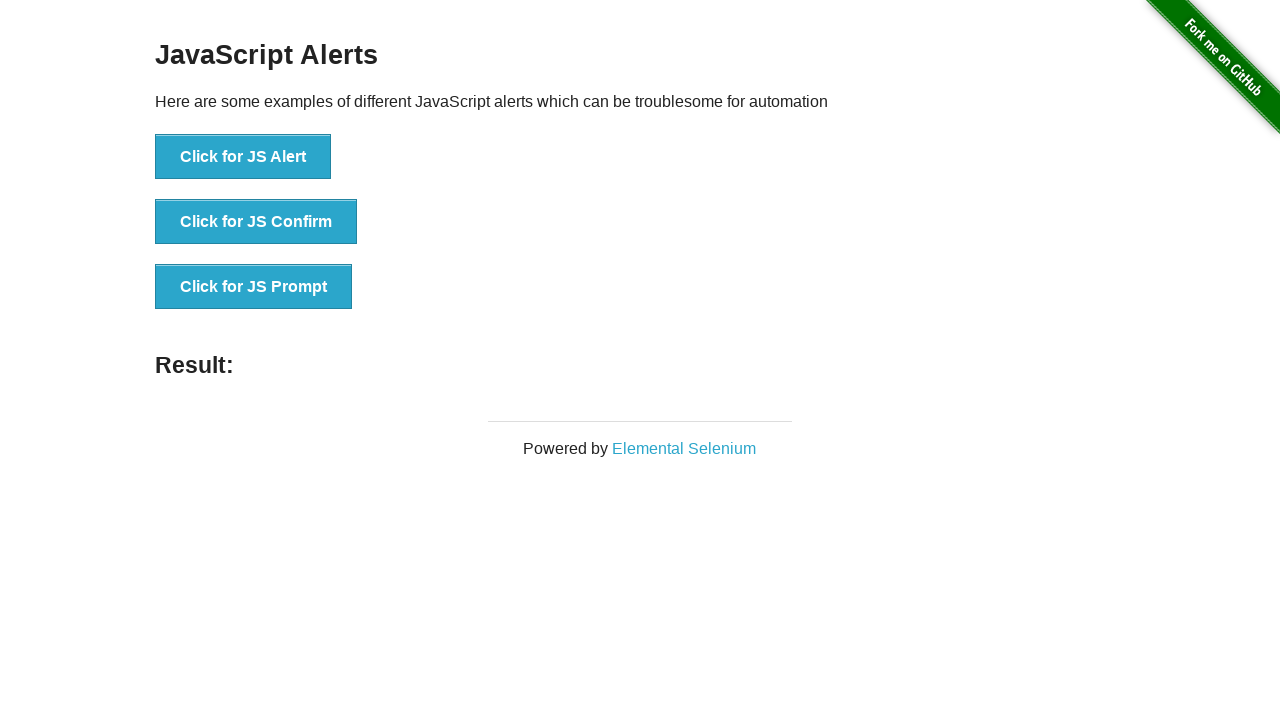

Verified URL changed from original after clicking 'JavaScript Alerts'
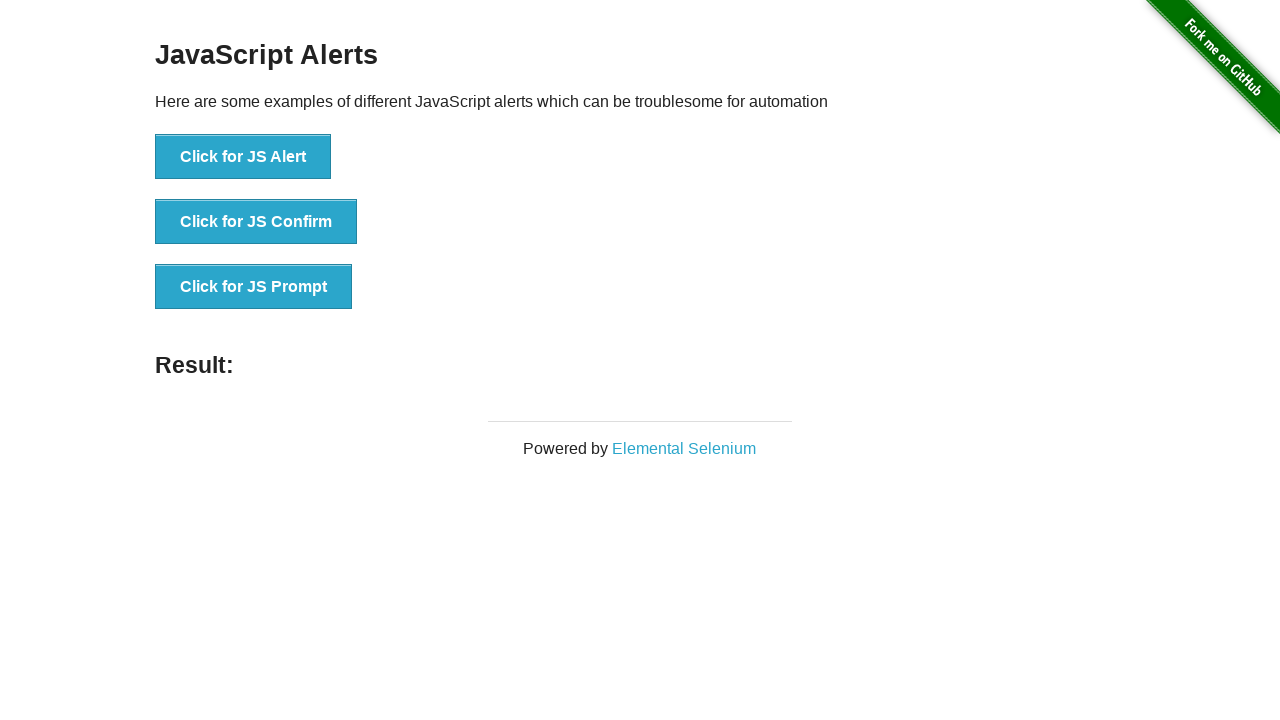

Navigated back to homepage
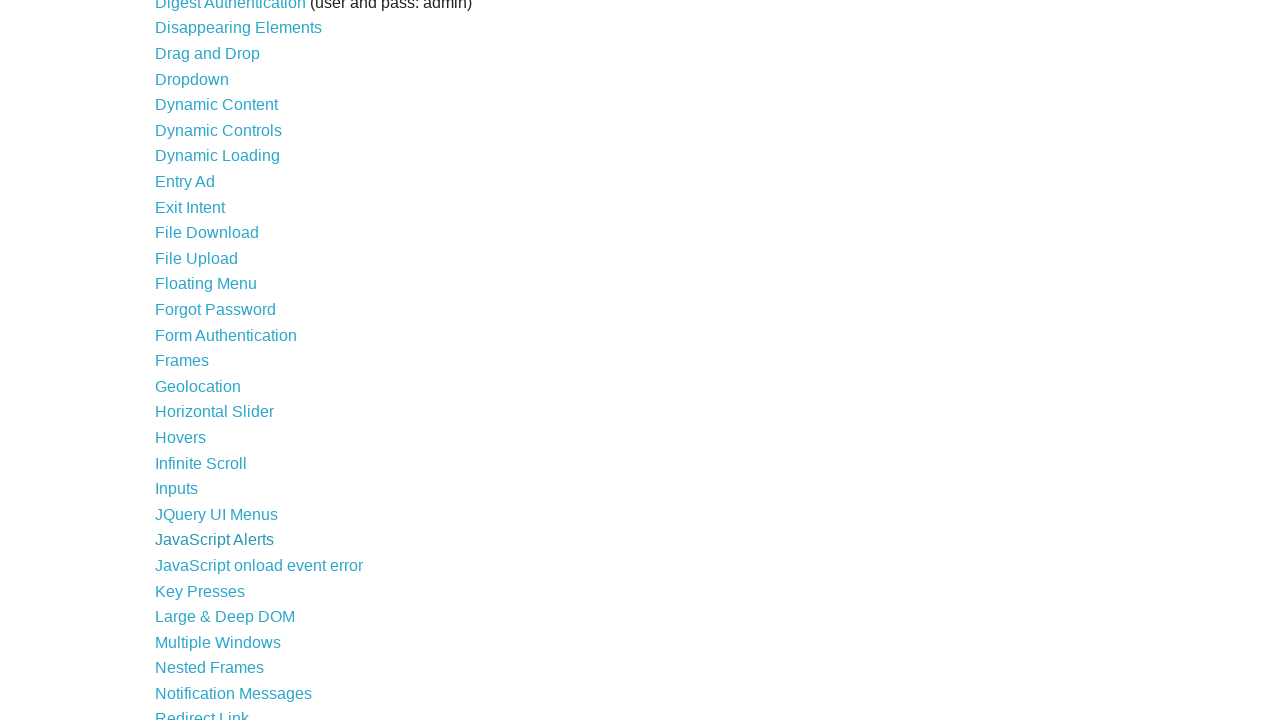

Waited for homepage to load
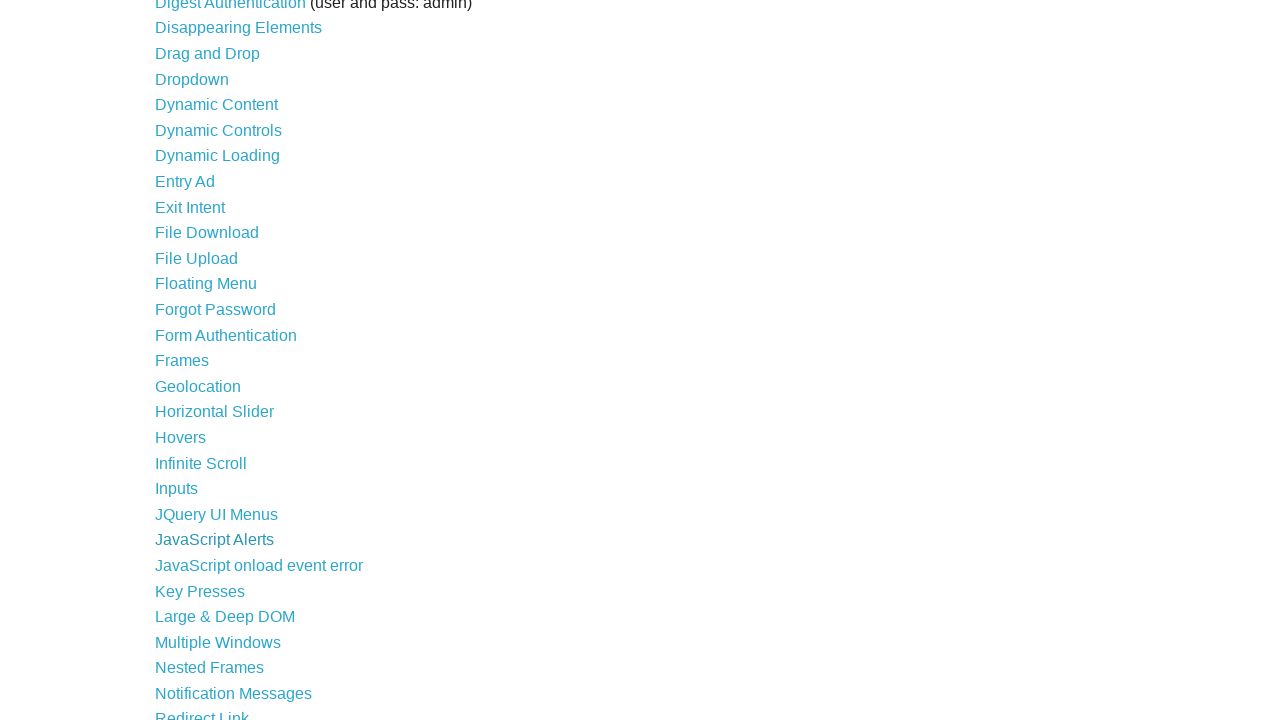

Re-fetched all links to avoid stale references (iteration 31)
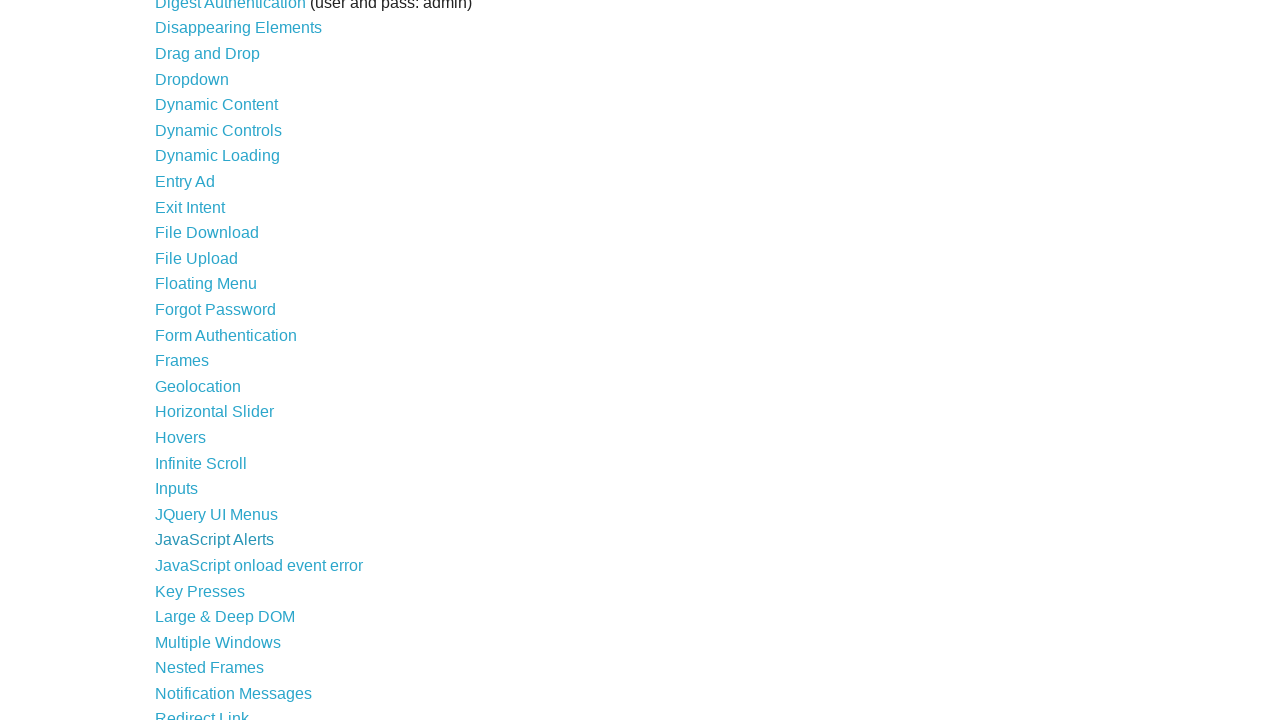

Extracted link text: 'JavaScript onload event error'
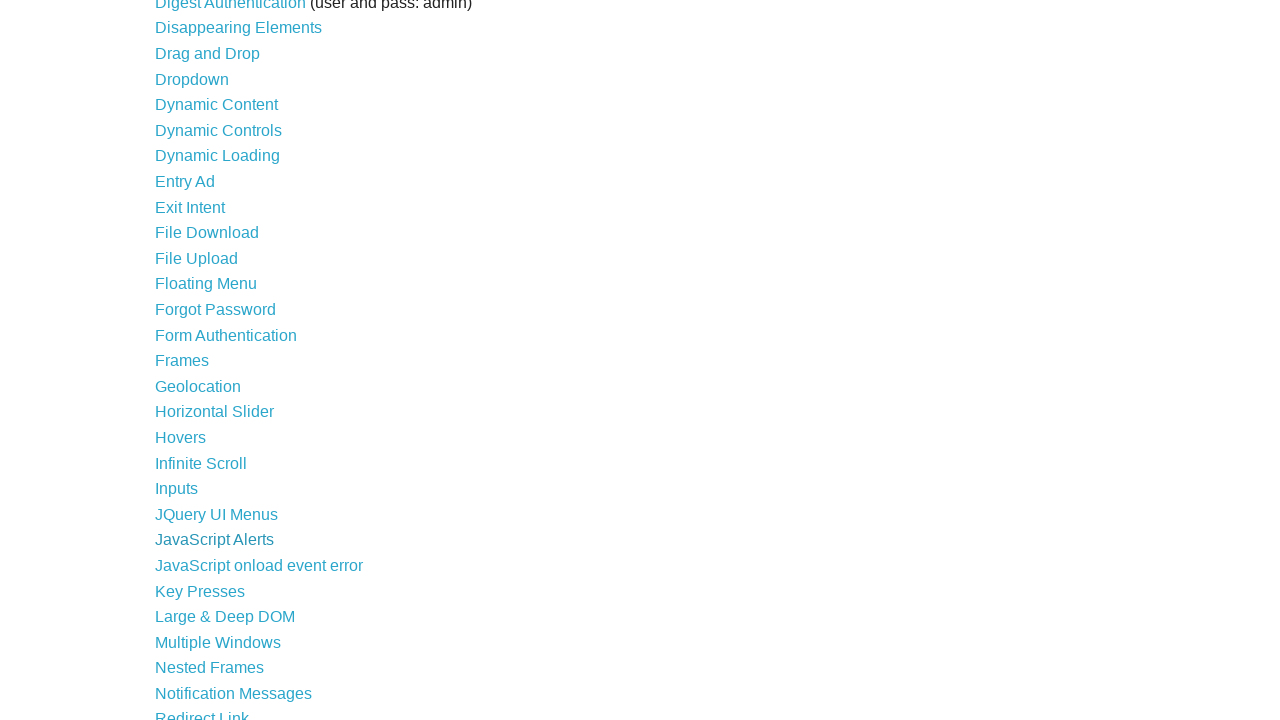

Clicked on link: 'JavaScript onload event error' at (259, 565) on a >> nth=30
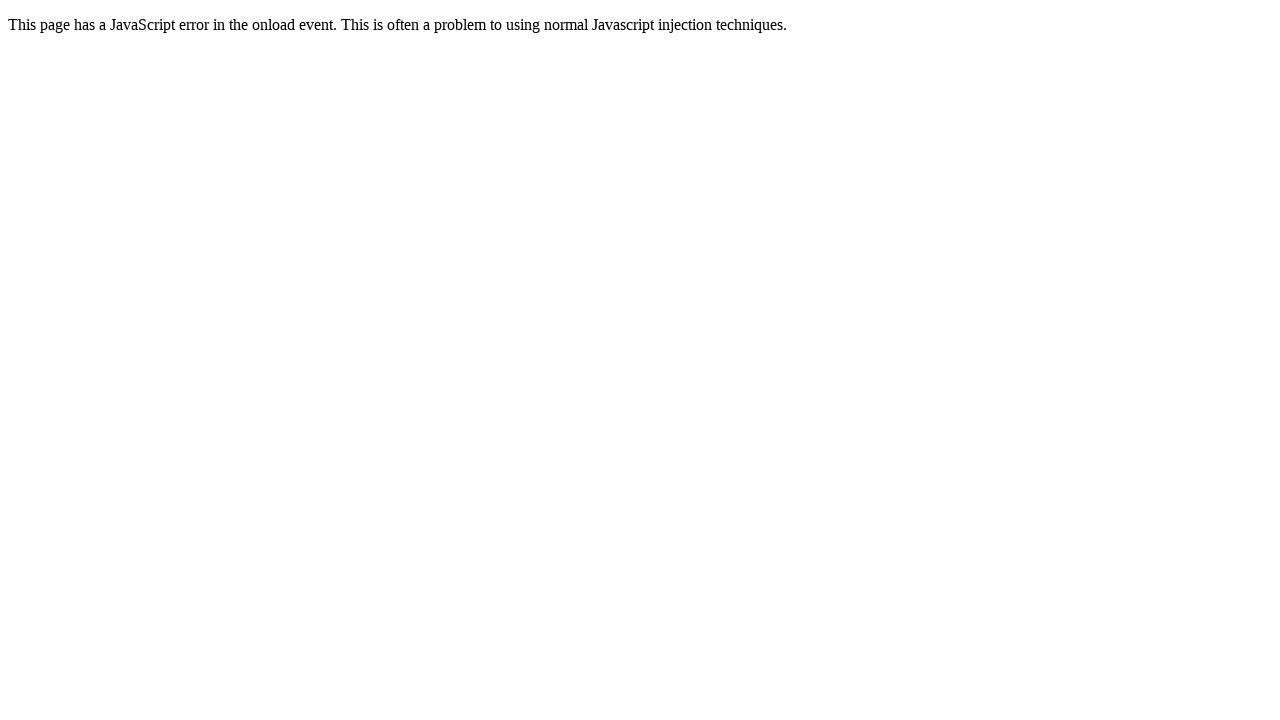

Verified URL changed from original after clicking 'JavaScript onload event error'
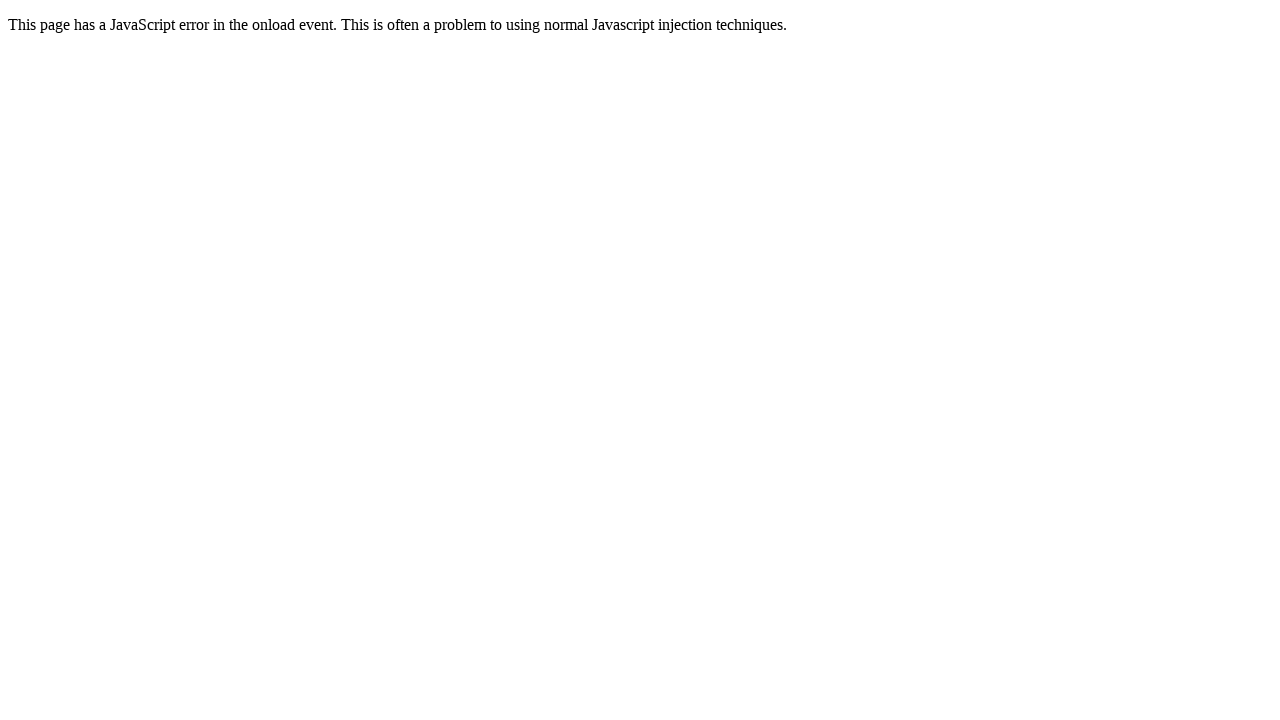

Navigated back to homepage
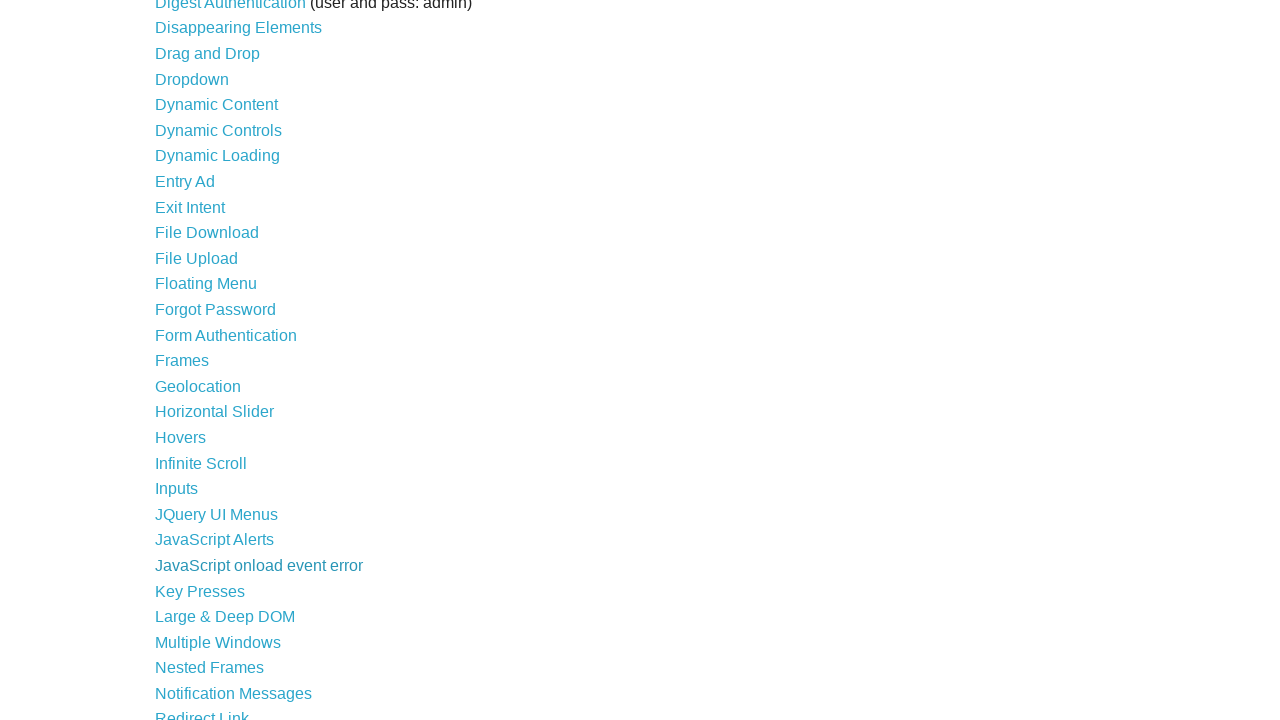

Waited for homepage to load
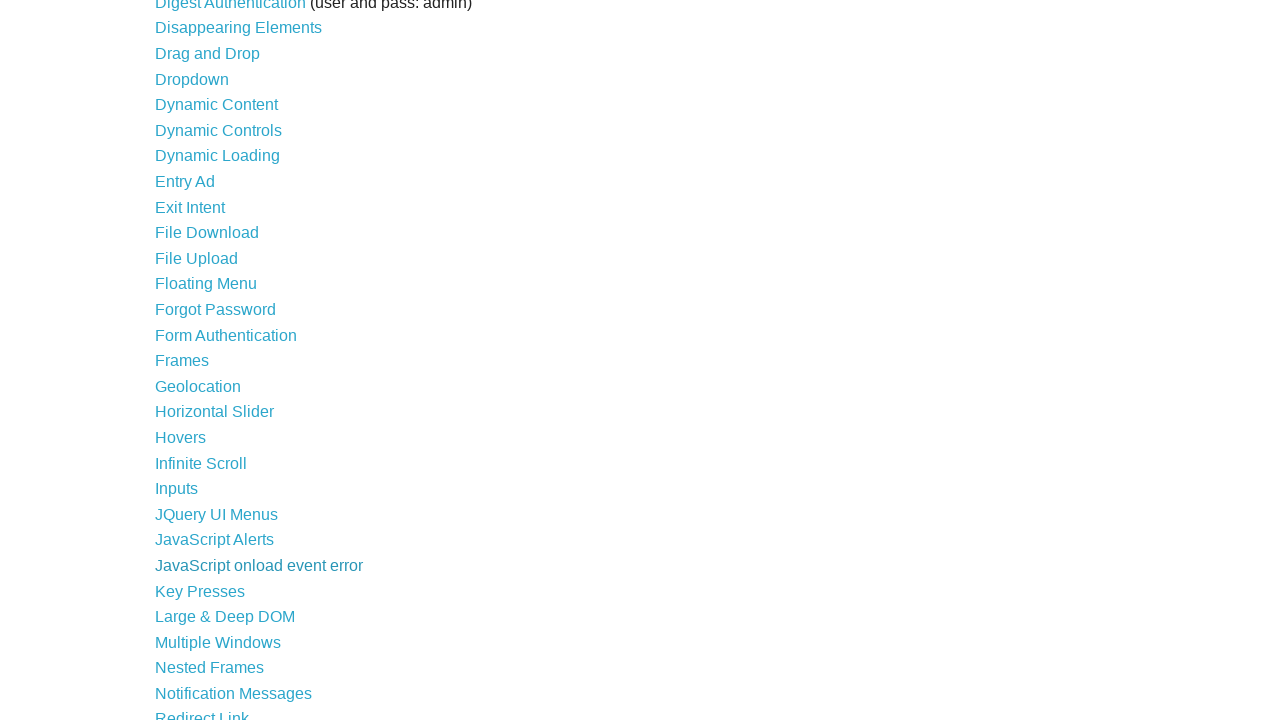

Re-fetched all links to avoid stale references (iteration 32)
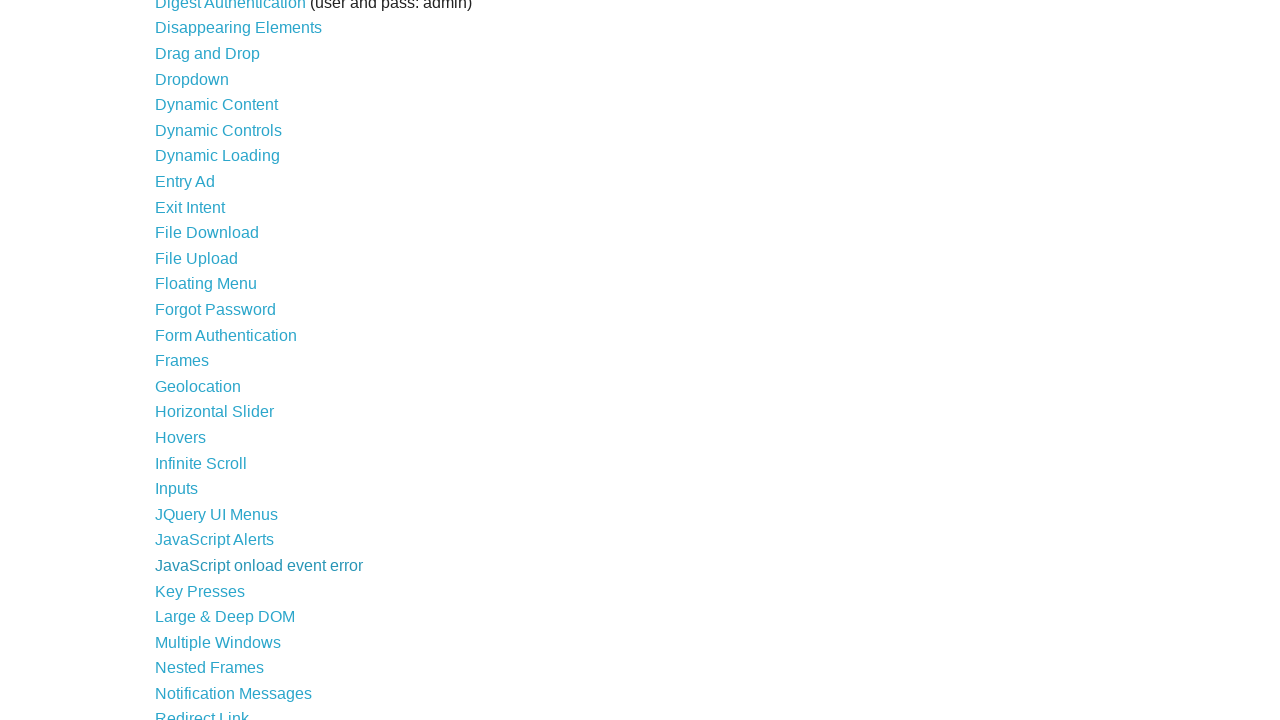

Extracted link text: 'Key Presses'
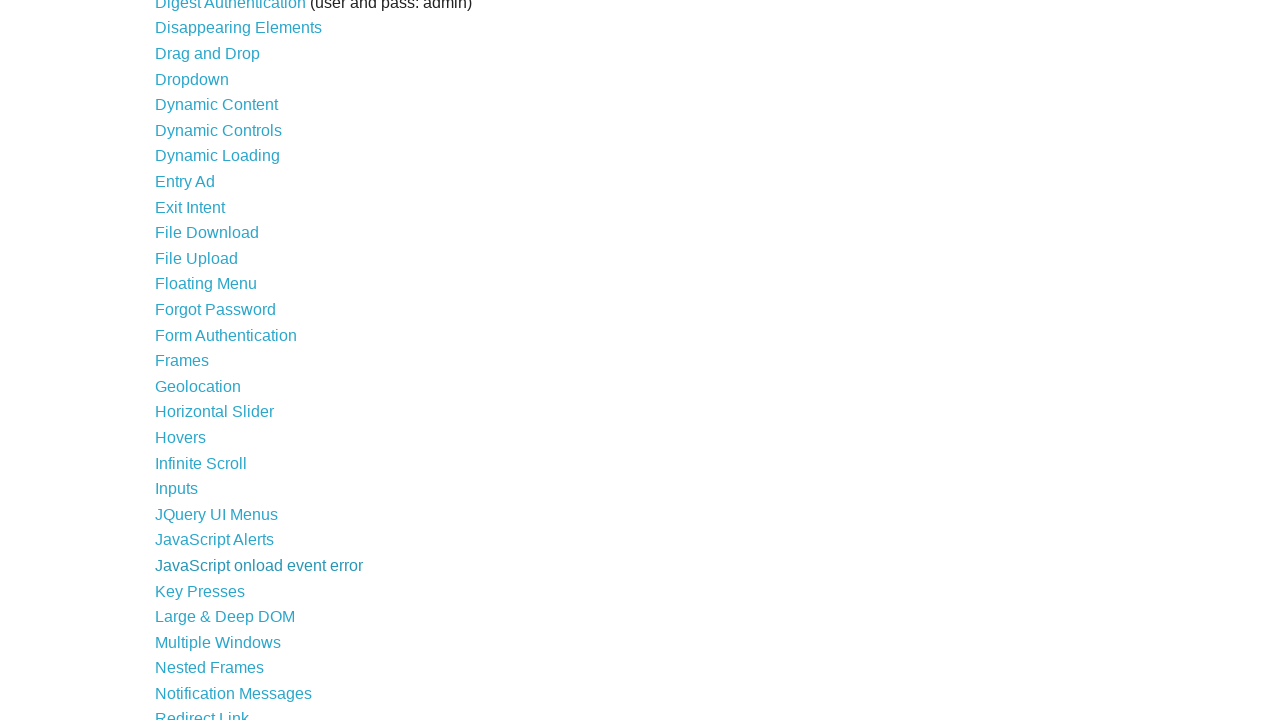

Clicked on link: 'Key Presses' at (200, 591) on a >> nth=31
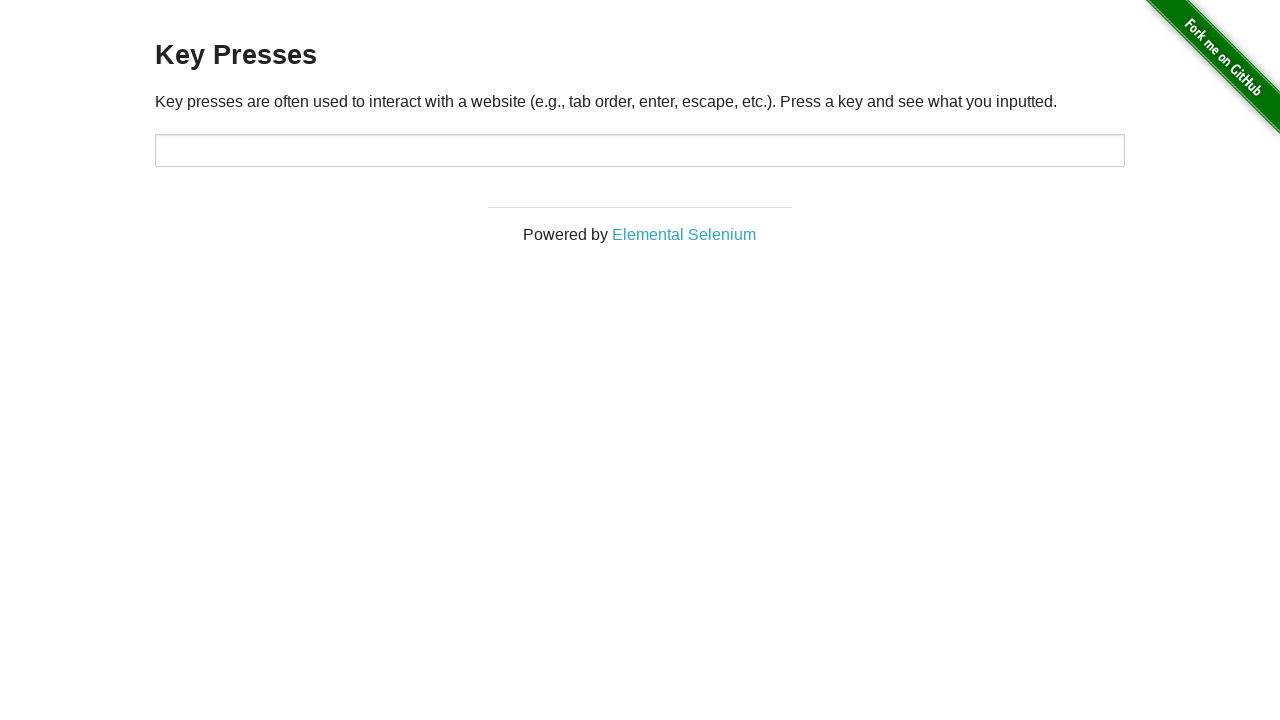

Verified URL changed from original after clicking 'Key Presses'
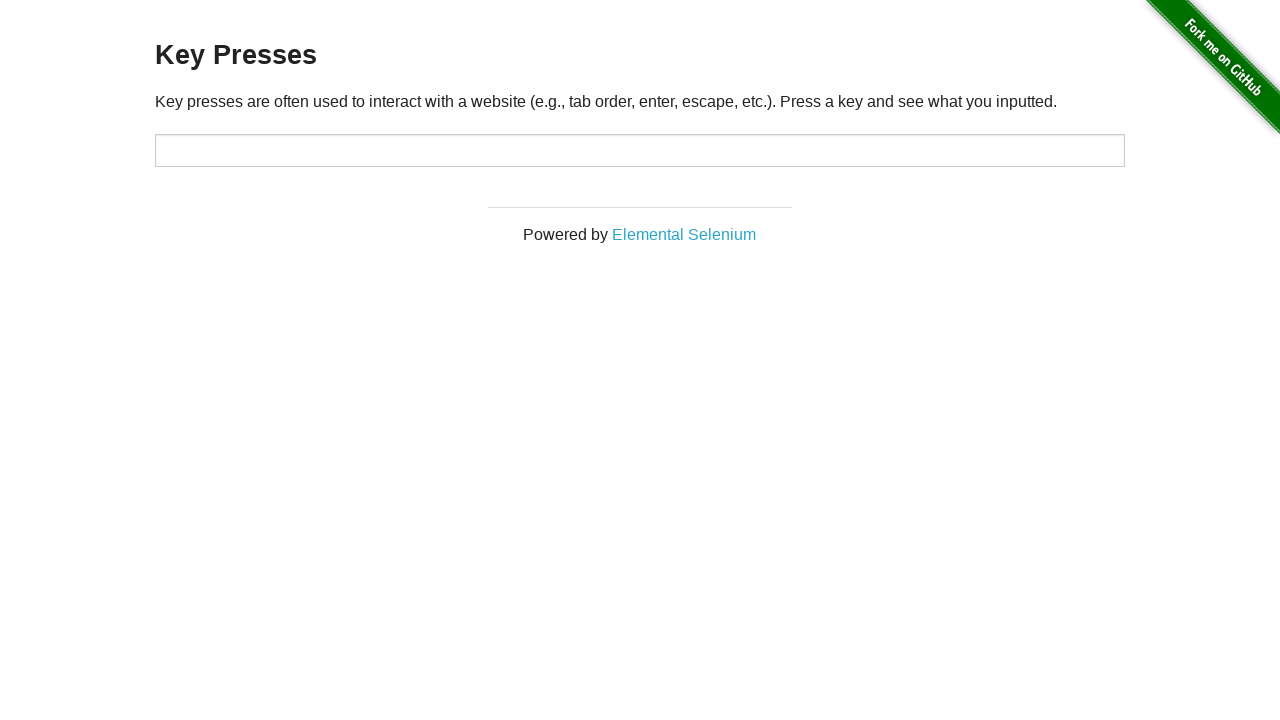

Navigated back to homepage
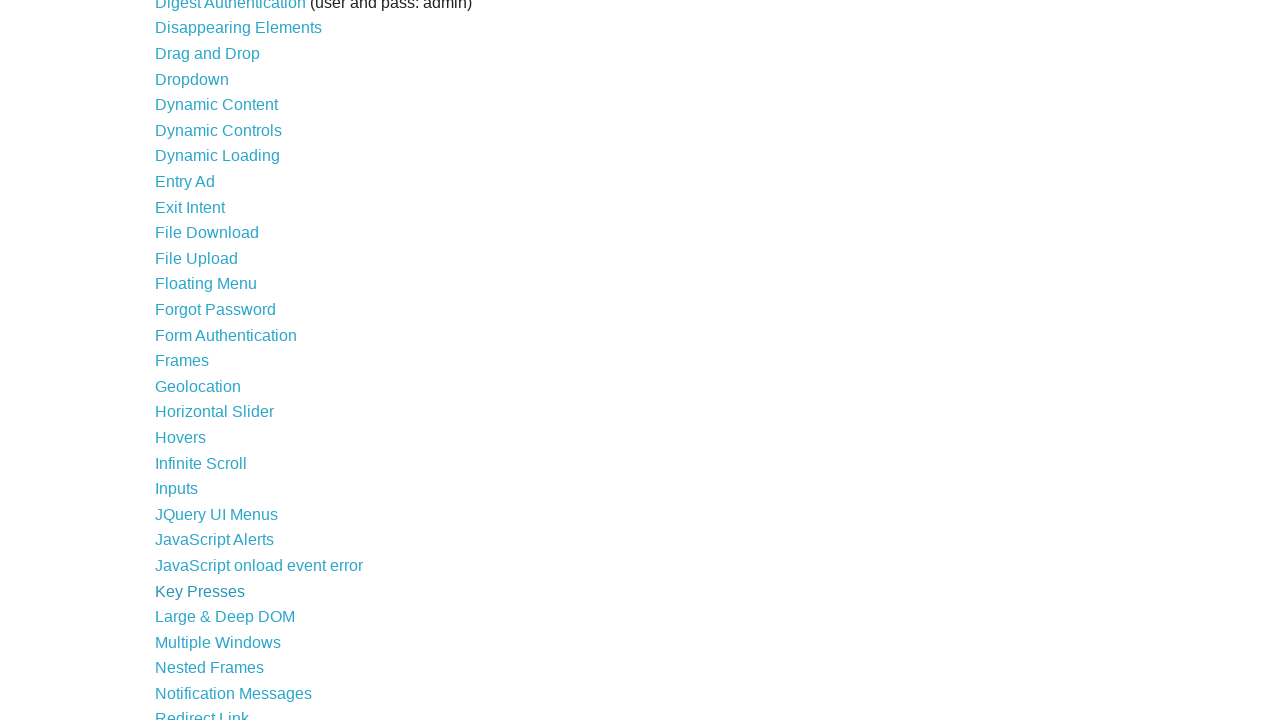

Waited for homepage to load
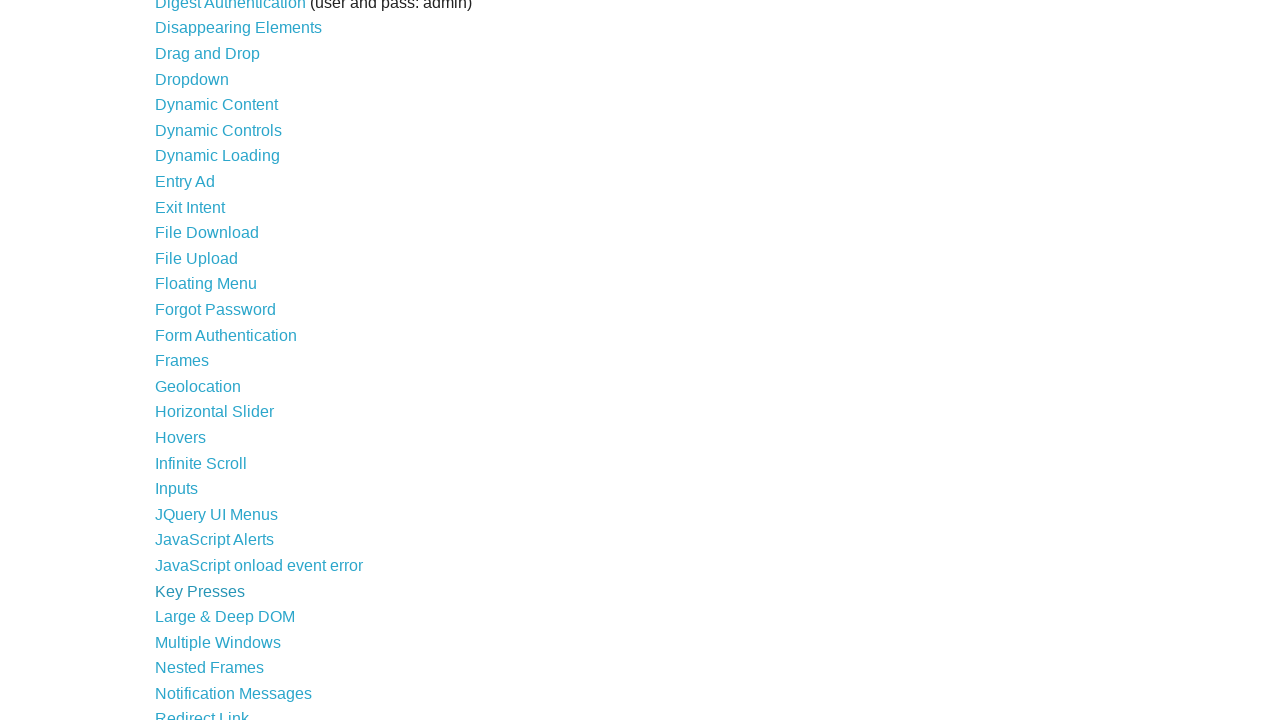

Re-fetched all links to avoid stale references (iteration 33)
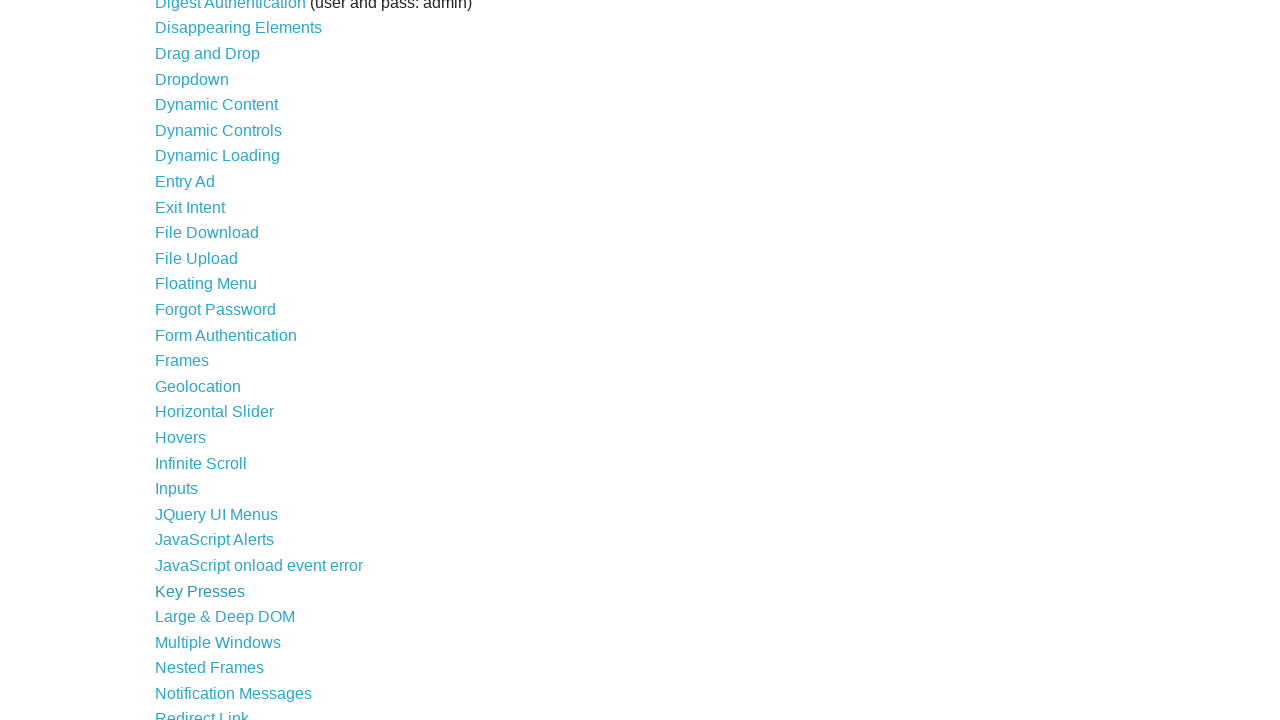

Extracted link text: 'Large & Deep DOM'
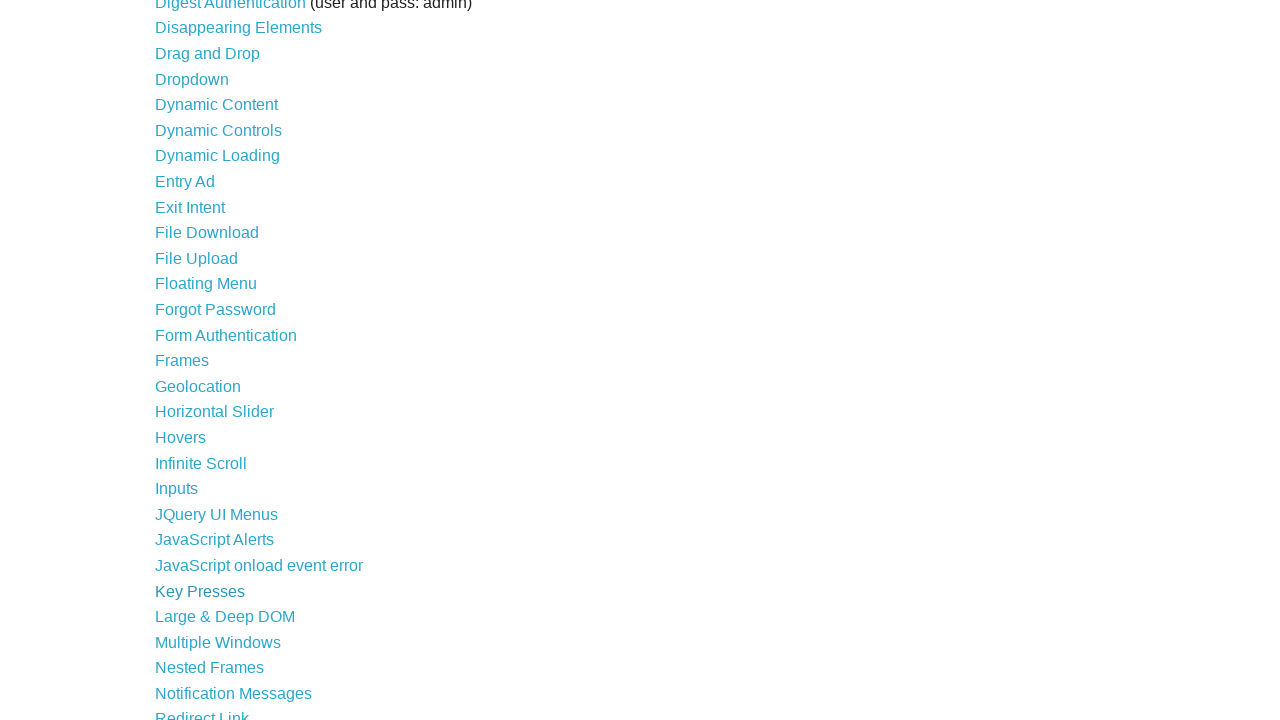

Clicked on link: 'Large & Deep DOM' at (225, 617) on a >> nth=32
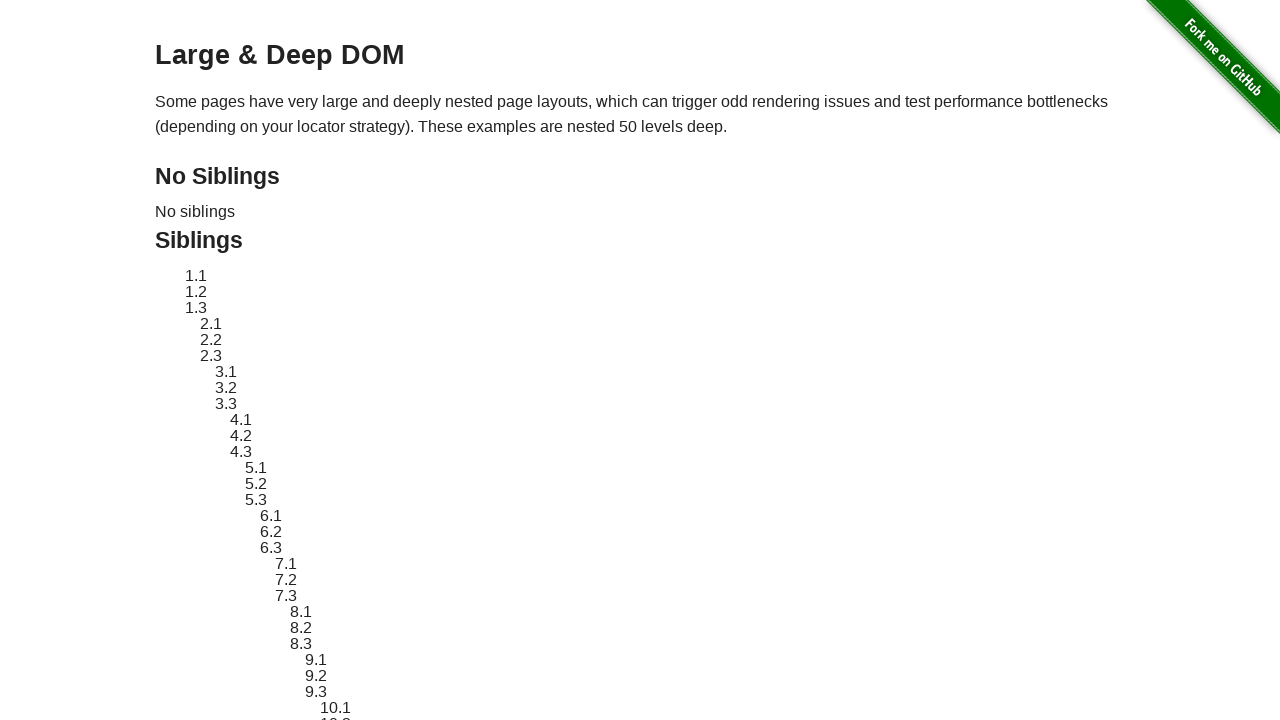

Verified URL changed from original after clicking 'Large & Deep DOM'
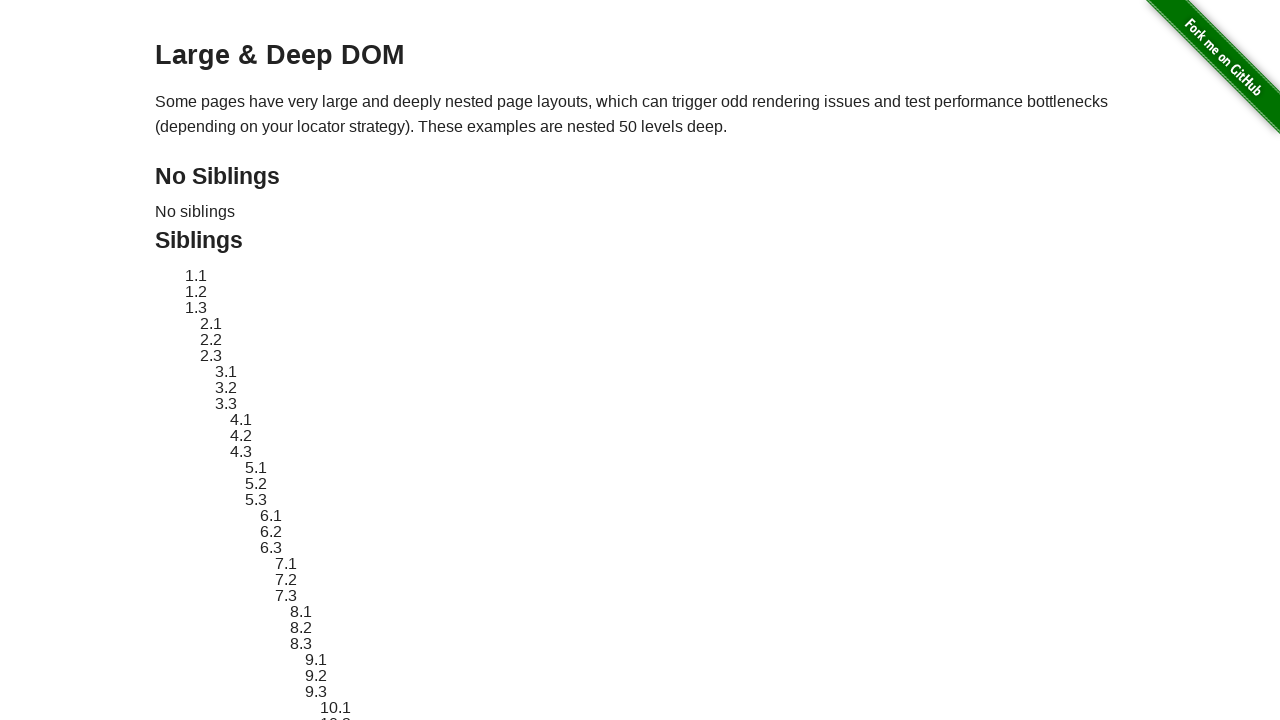

Navigated back to homepage
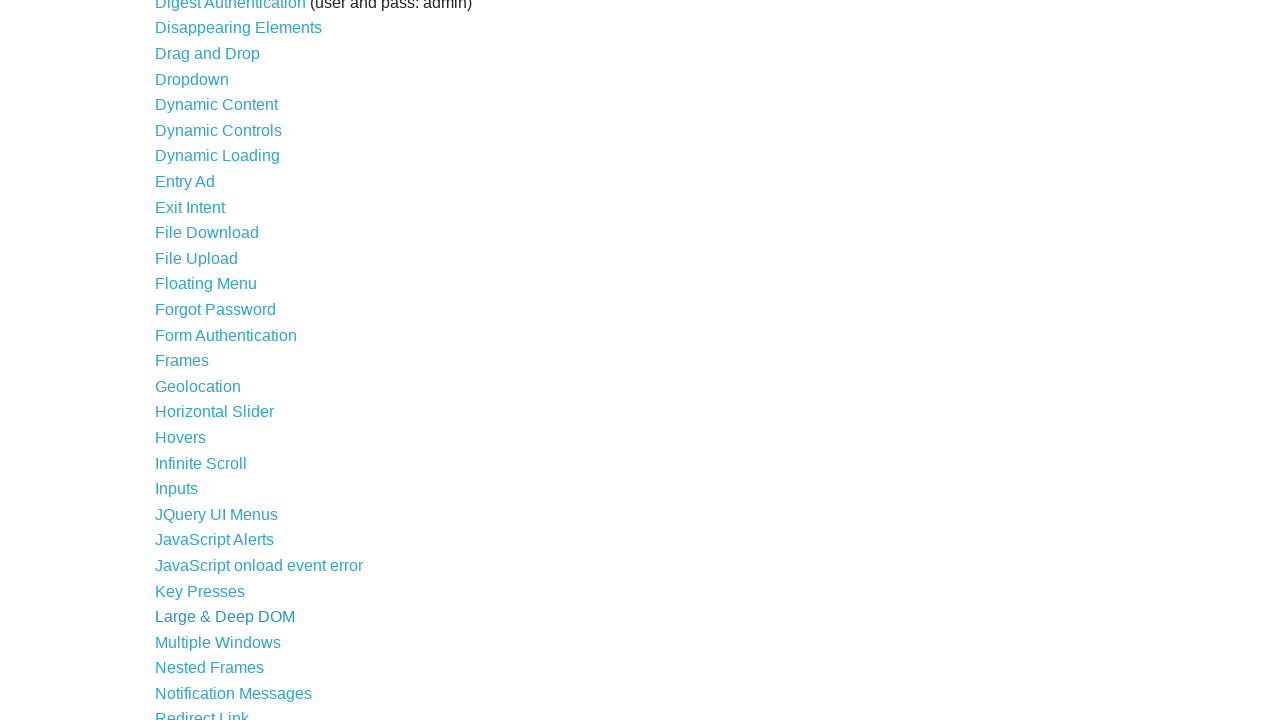

Waited for homepage to load
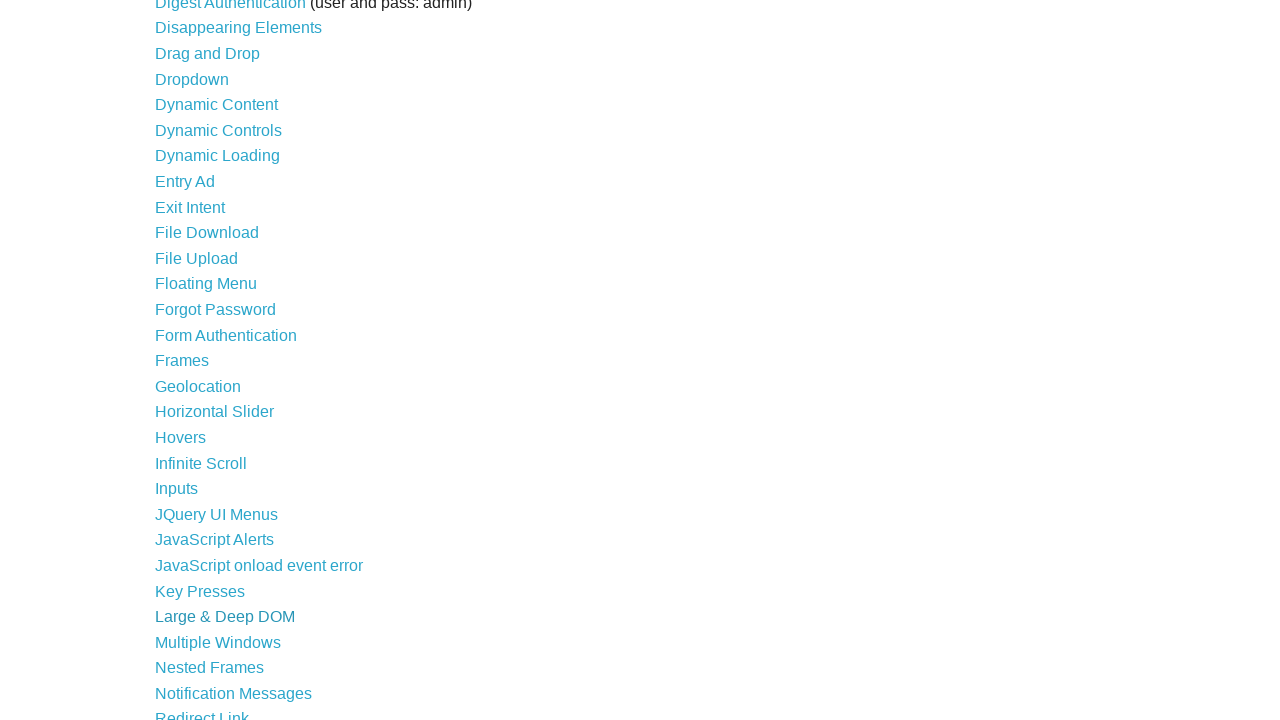

Re-fetched all links to avoid stale references (iteration 34)
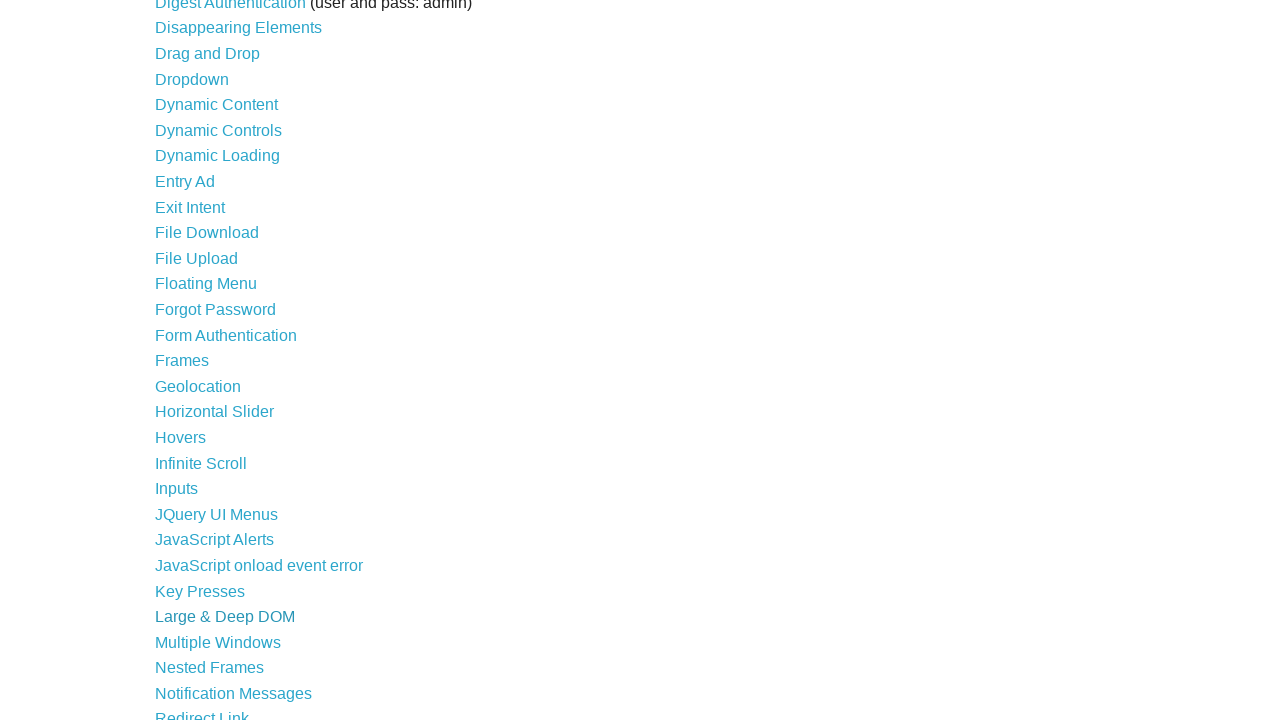

Extracted link text: 'Multiple Windows'
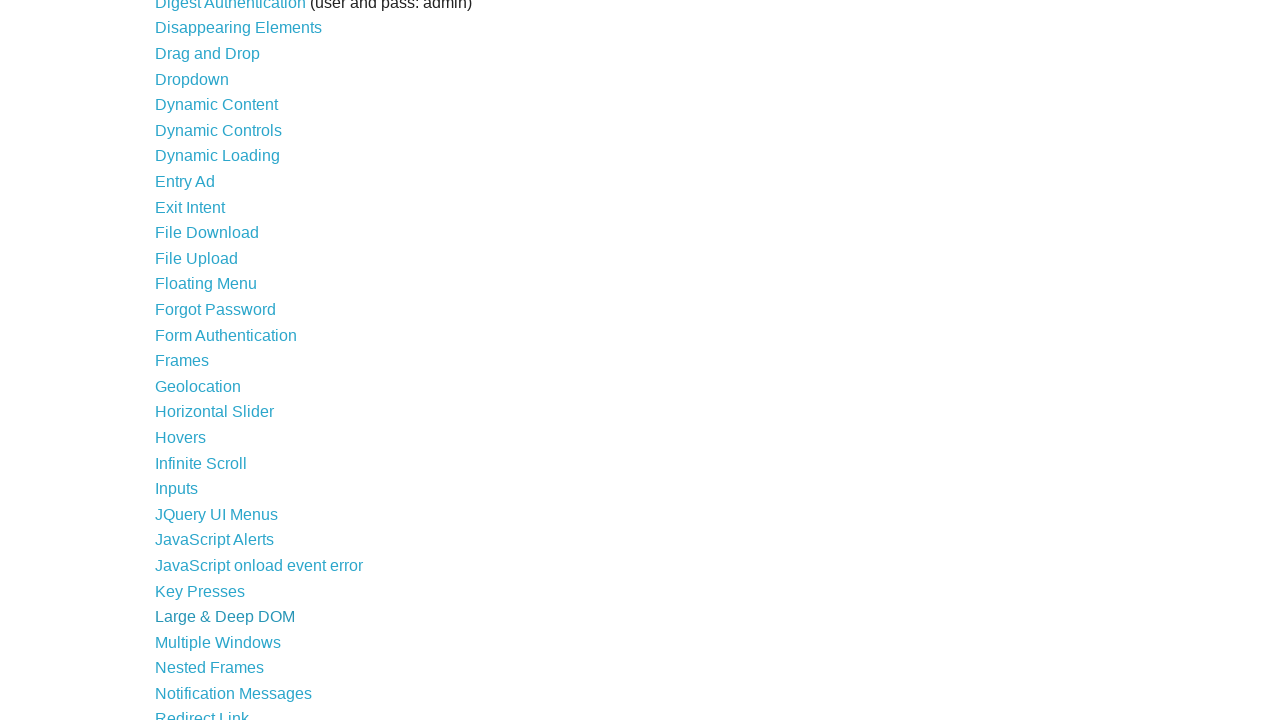

Clicked on link: 'Multiple Windows' at (218, 642) on a >> nth=33
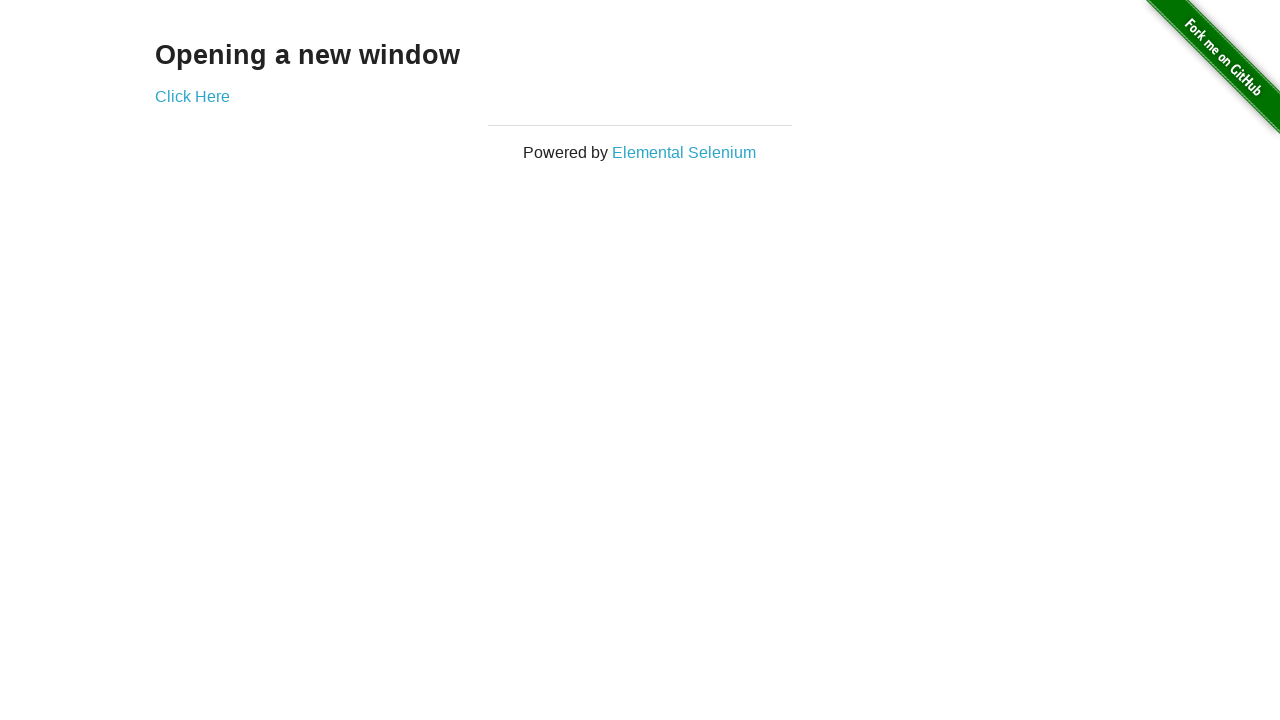

Verified URL changed from original after clicking 'Multiple Windows'
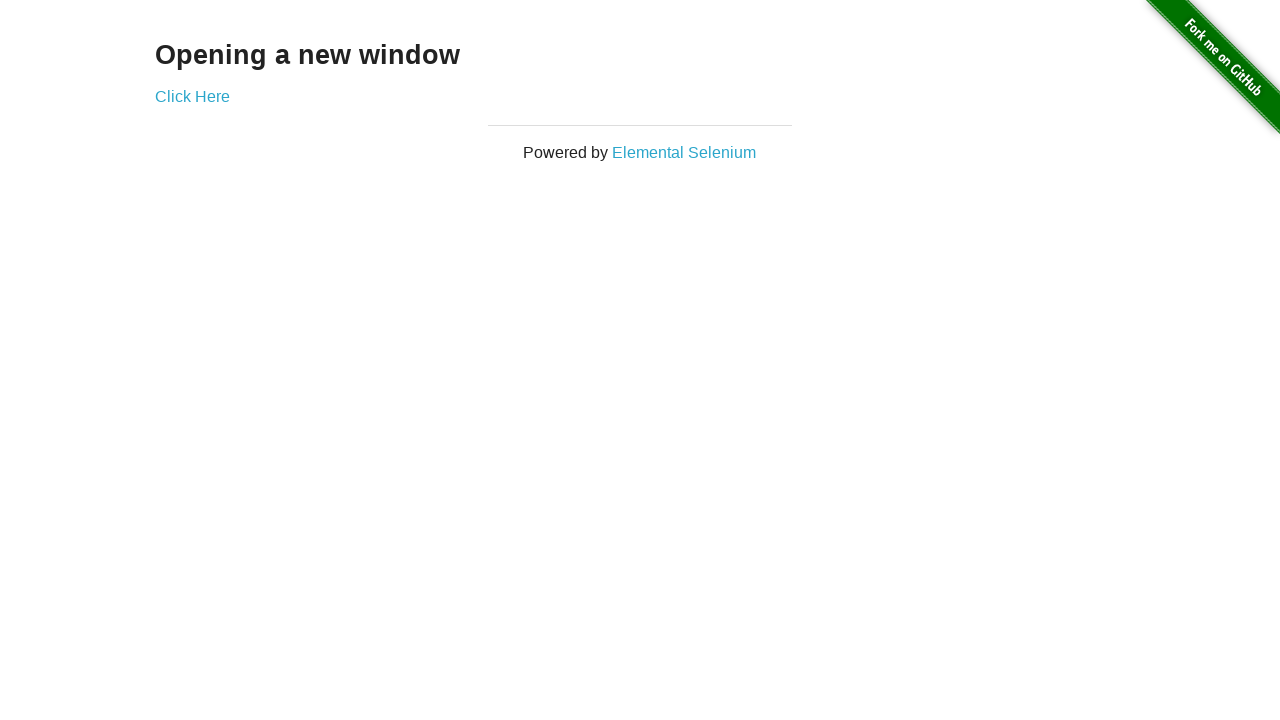

Navigated back to homepage
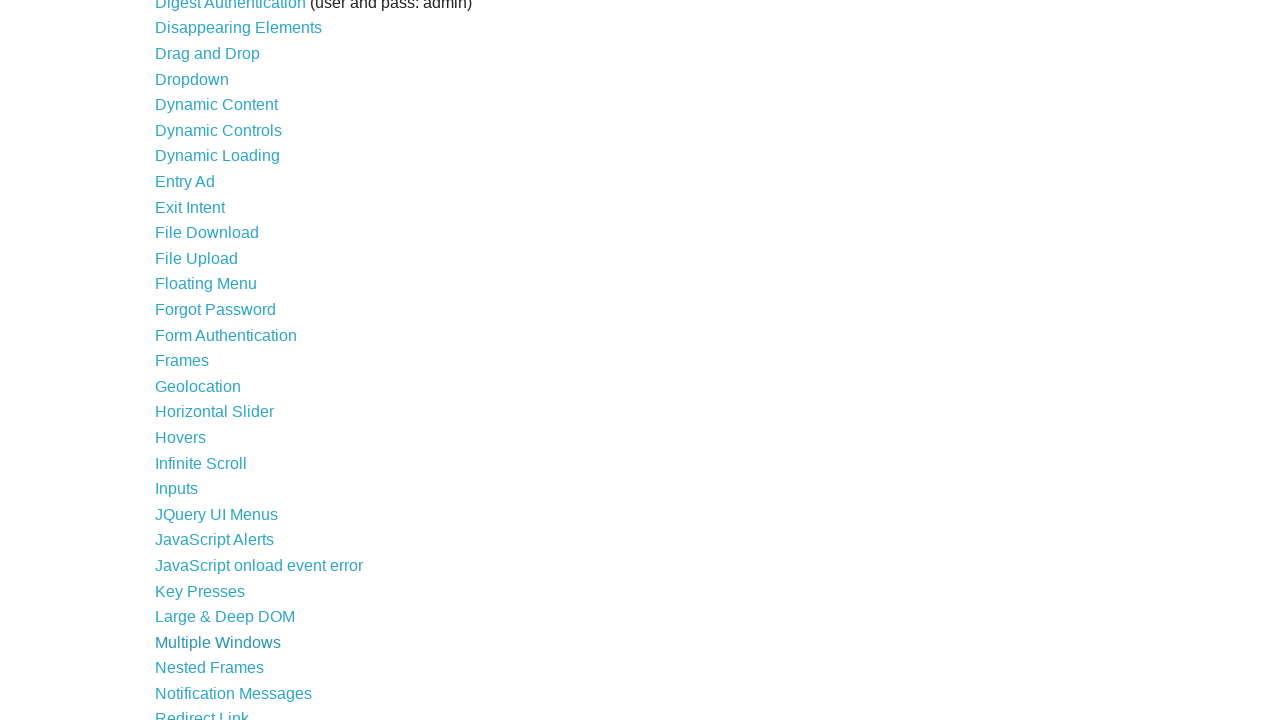

Waited for homepage to load
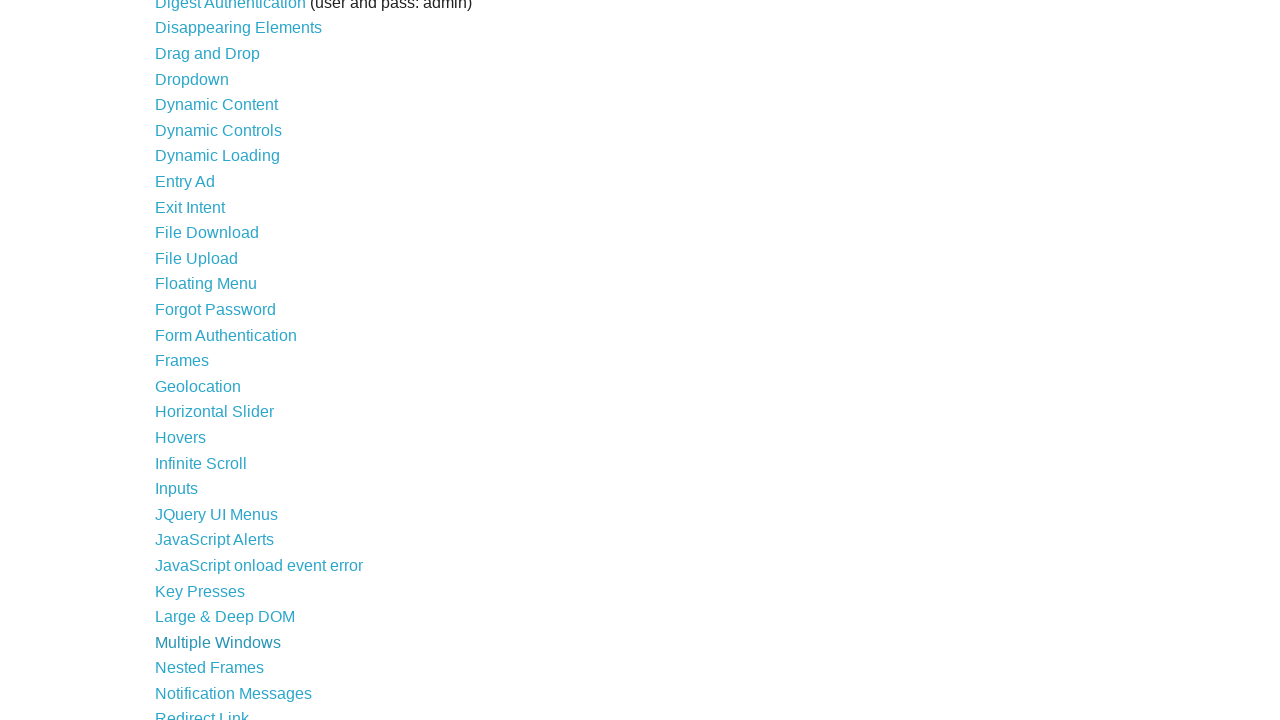

Re-fetched all links to avoid stale references (iteration 35)
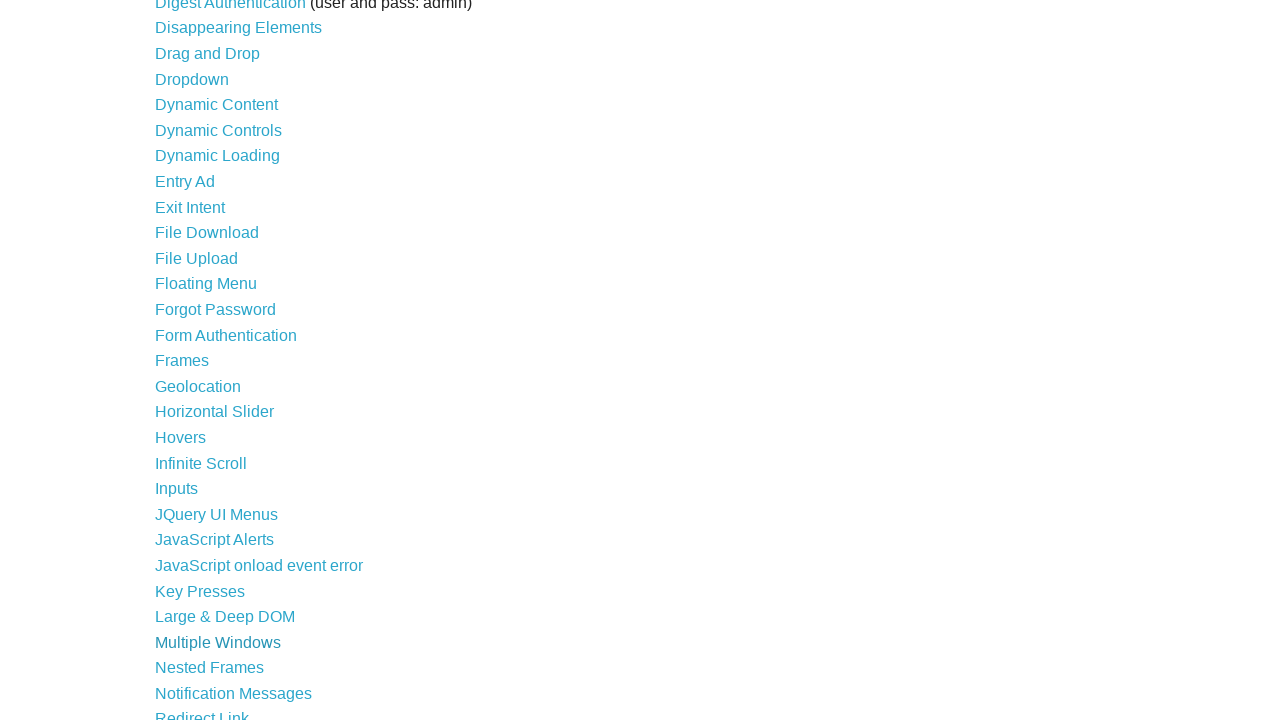

Extracted link text: 'Nested Frames'
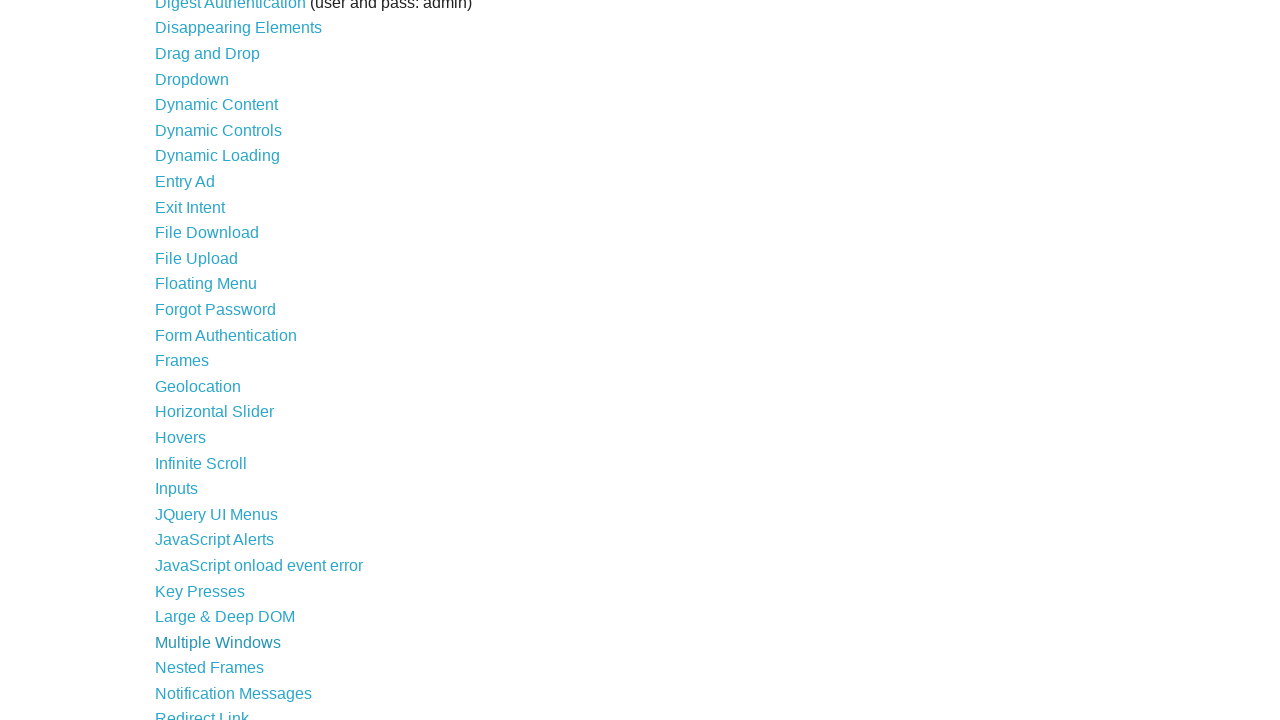

Clicked on link: 'Nested Frames' at (210, 668) on a >> nth=34
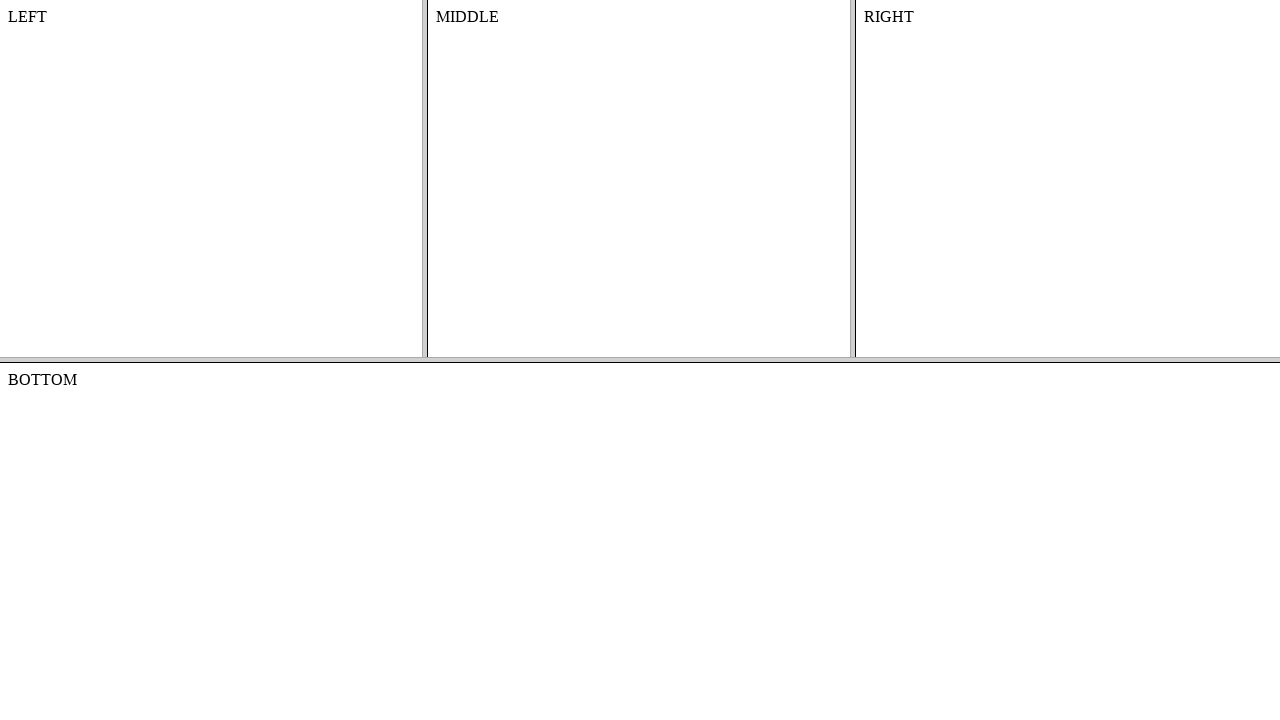

Verified URL changed from original after clicking 'Nested Frames'
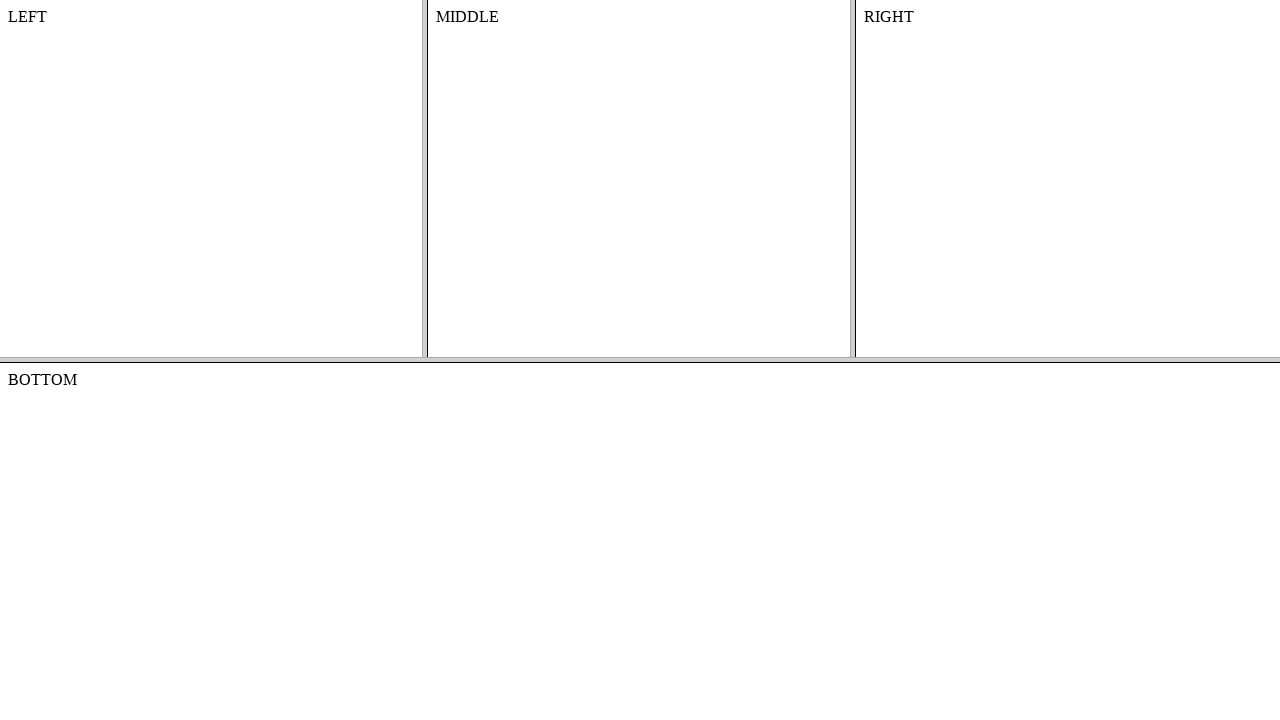

Navigated back to homepage
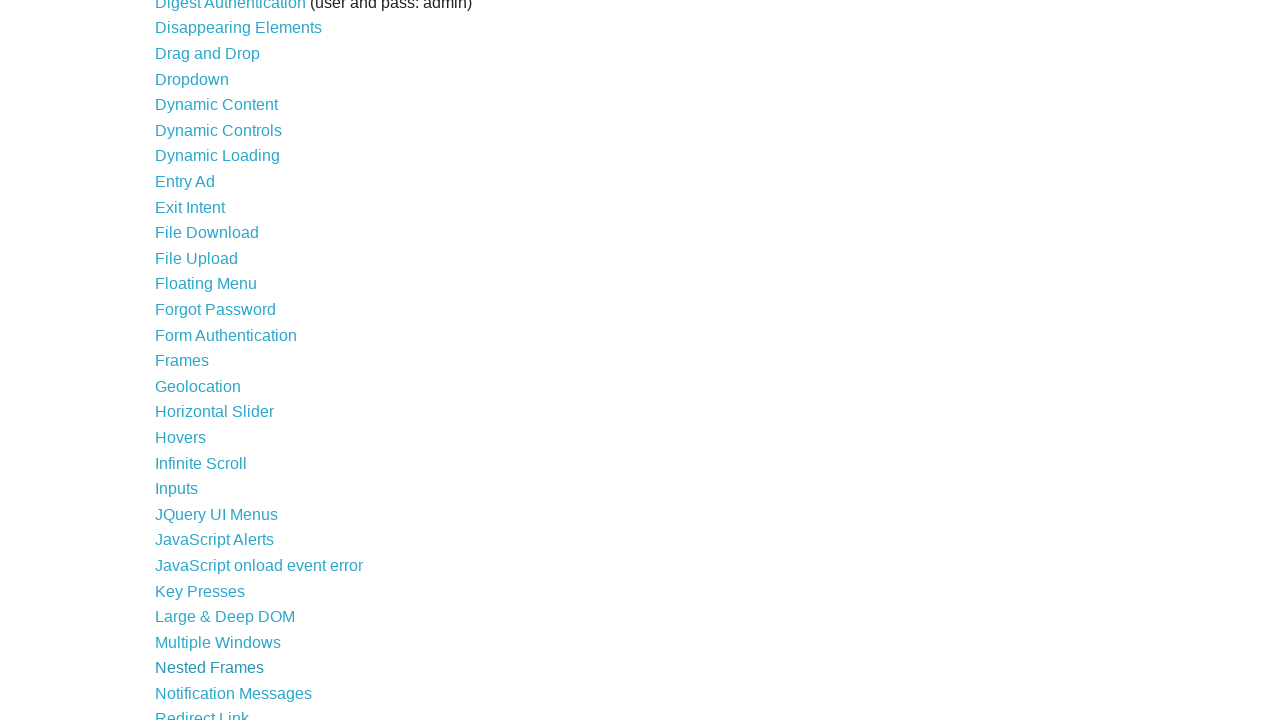

Waited for homepage to load
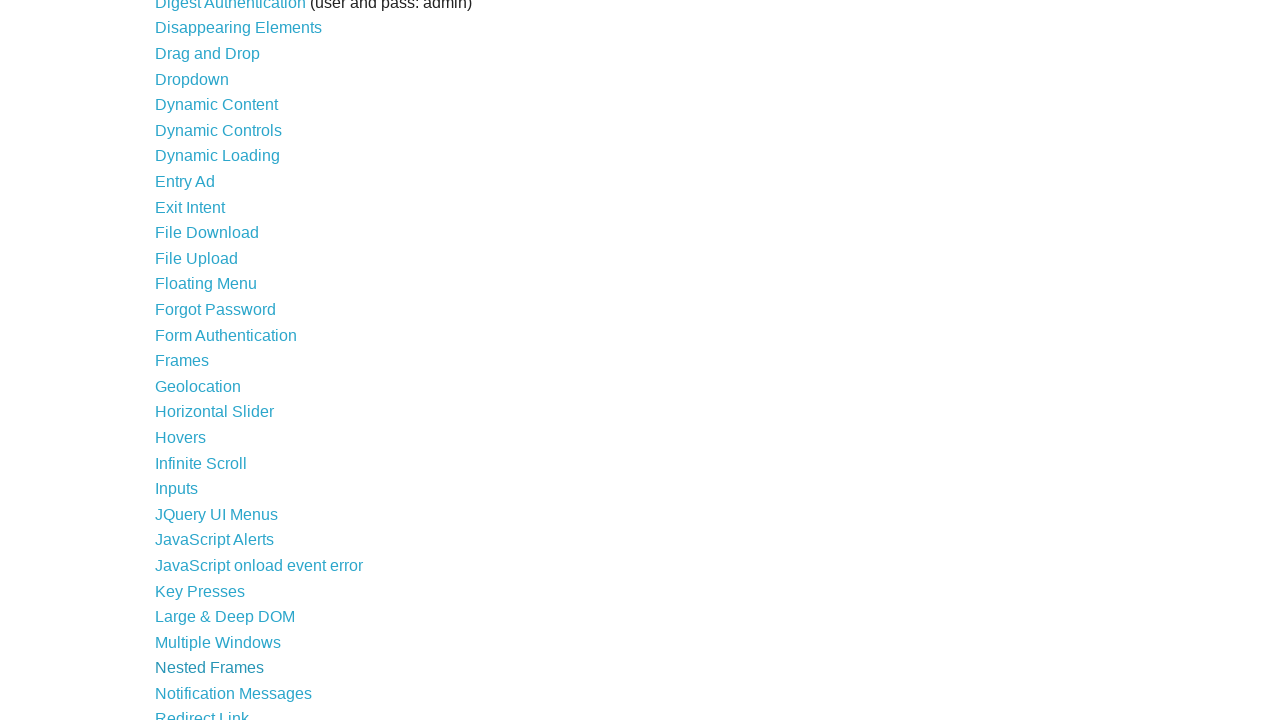

Re-fetched all links to avoid stale references (iteration 36)
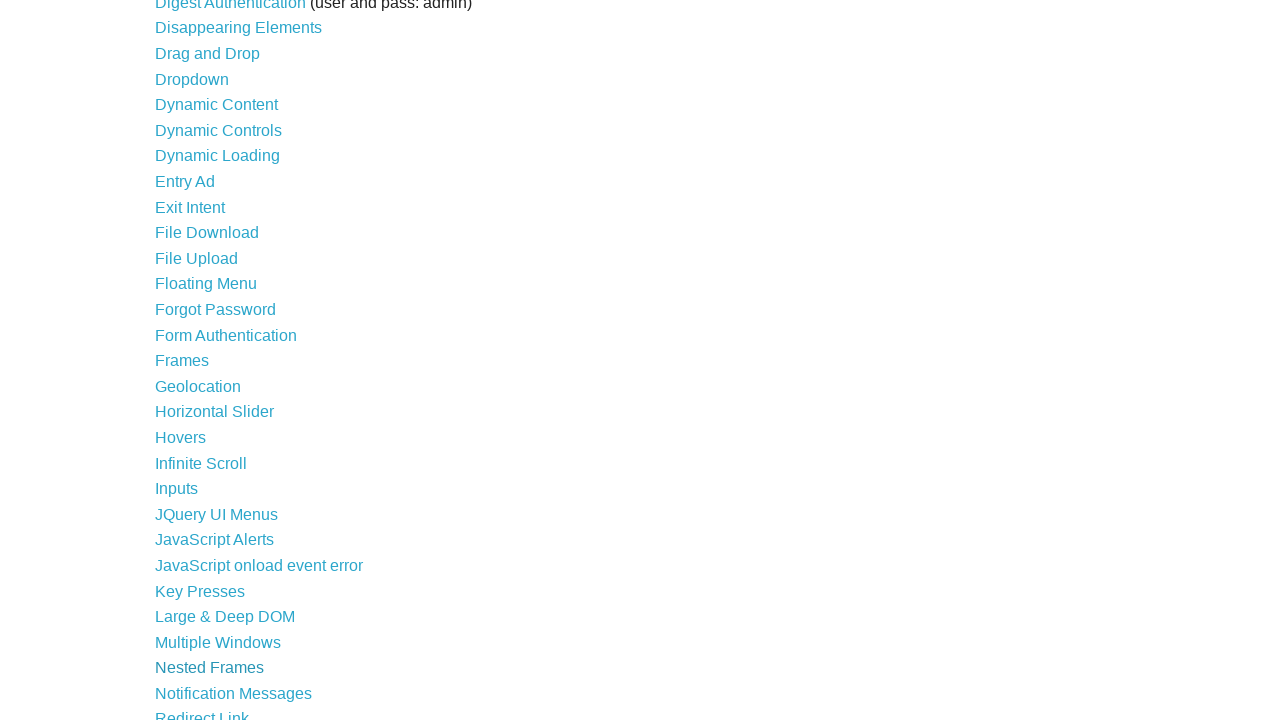

Extracted link text: 'Notification Messages'
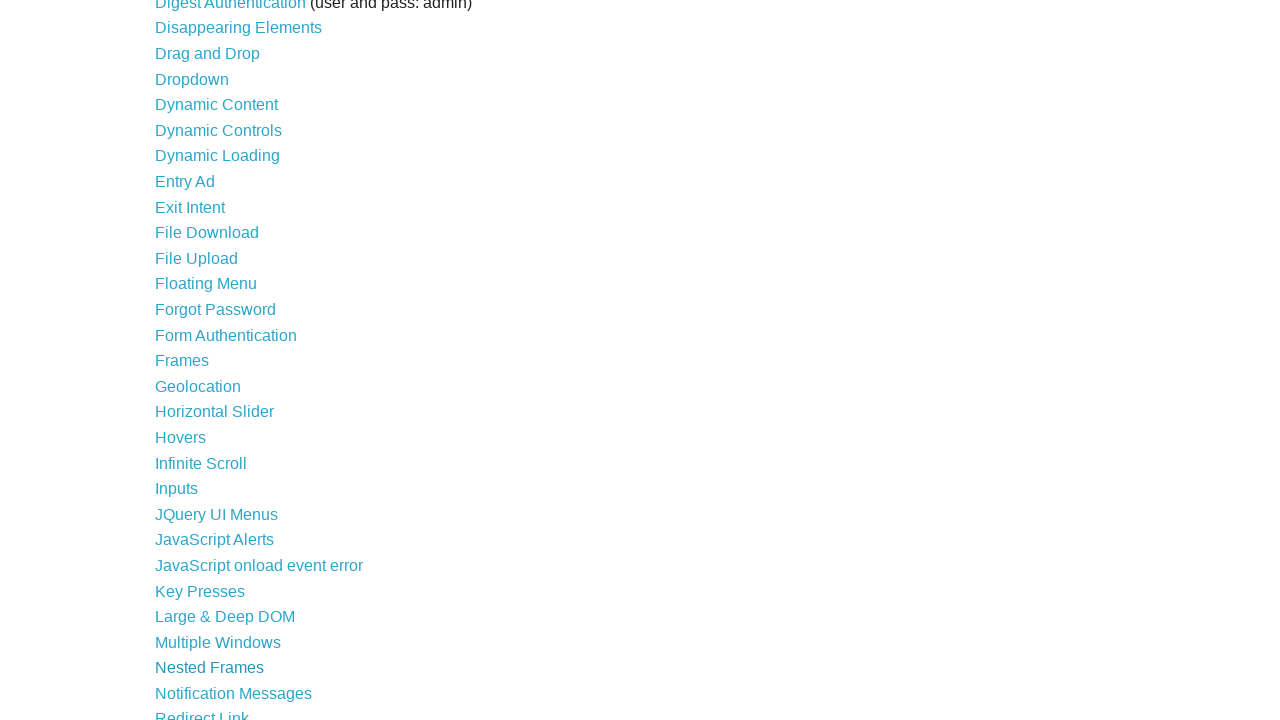

Clicked on link: 'Notification Messages' at (234, 693) on a >> nth=35
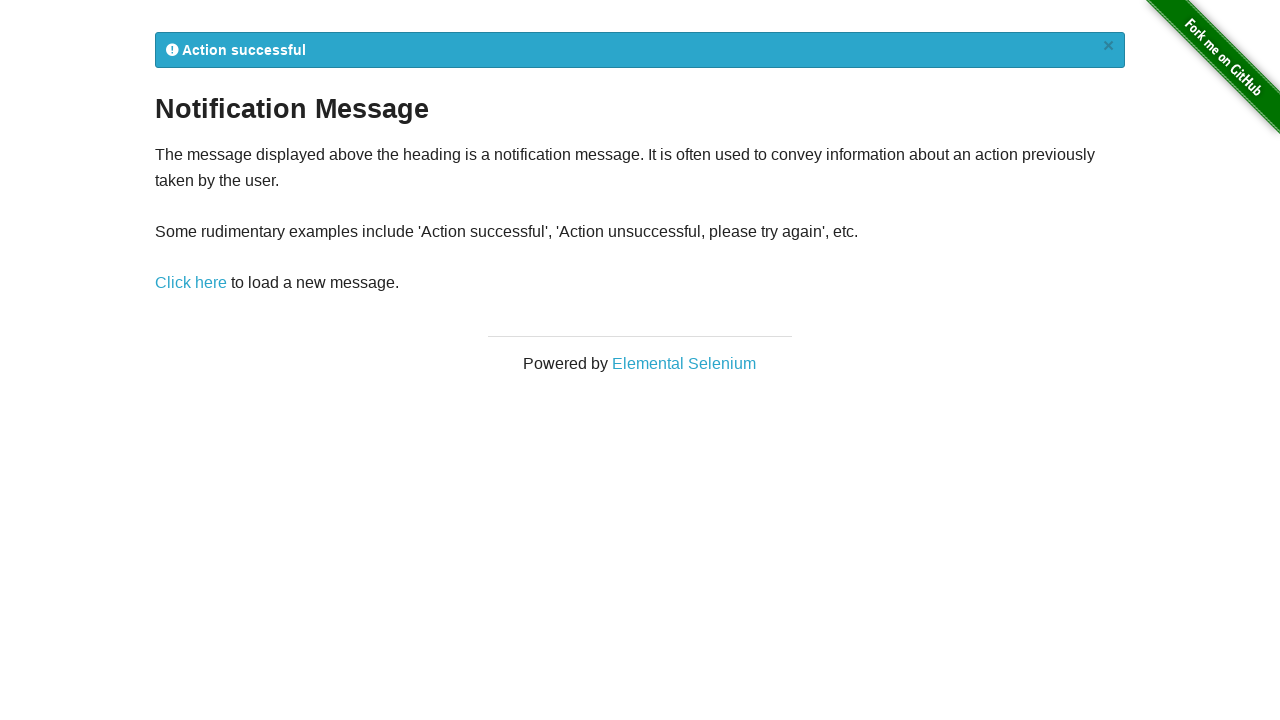

Verified URL changed from original after clicking 'Notification Messages'
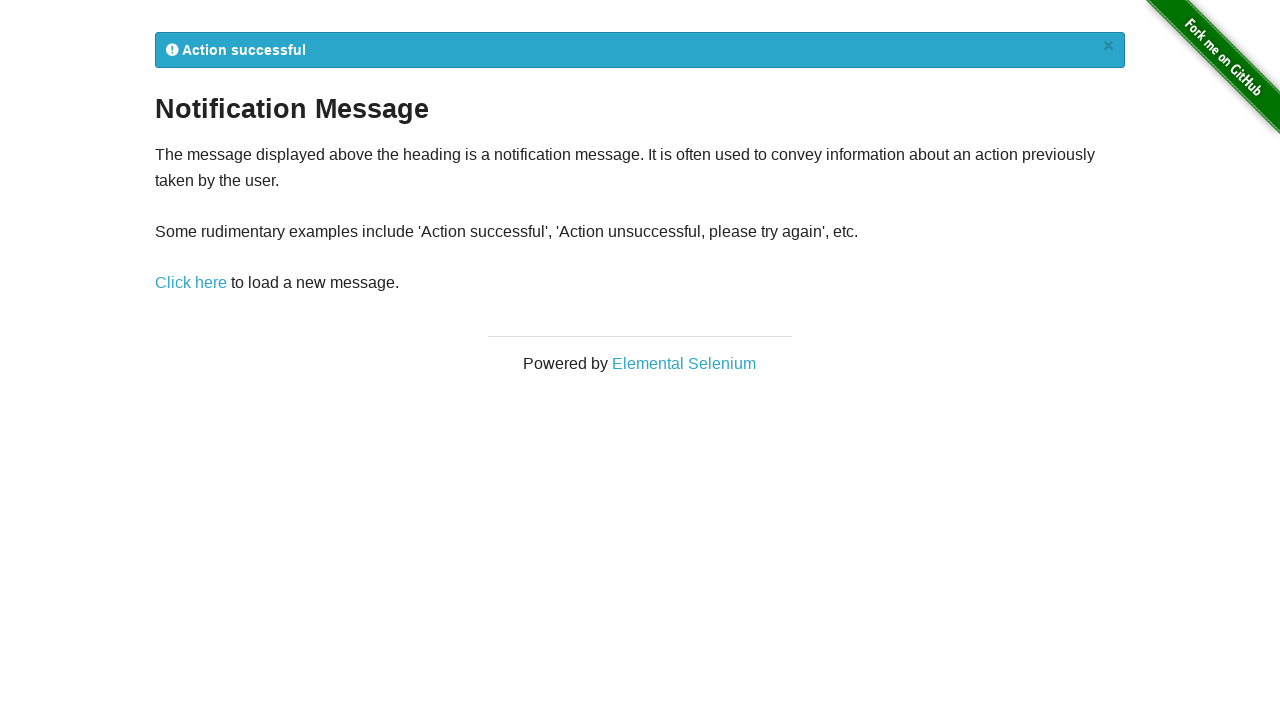

Navigated back to homepage
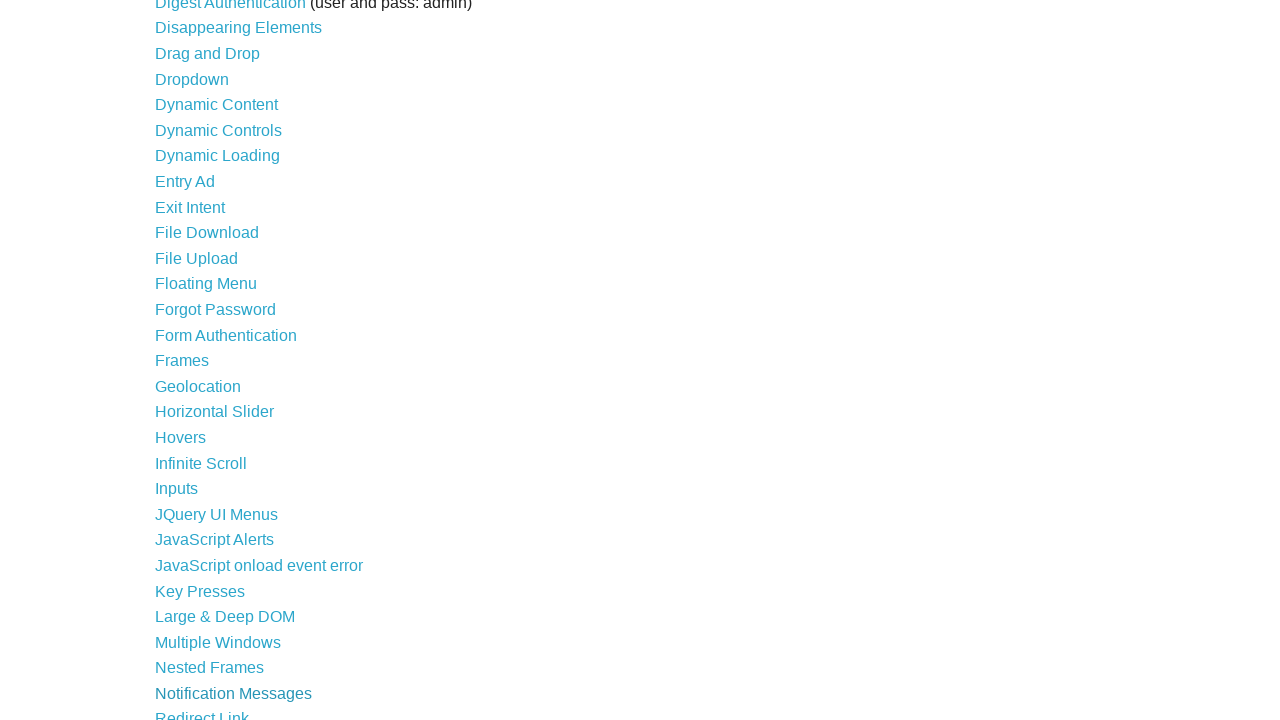

Waited for homepage to load
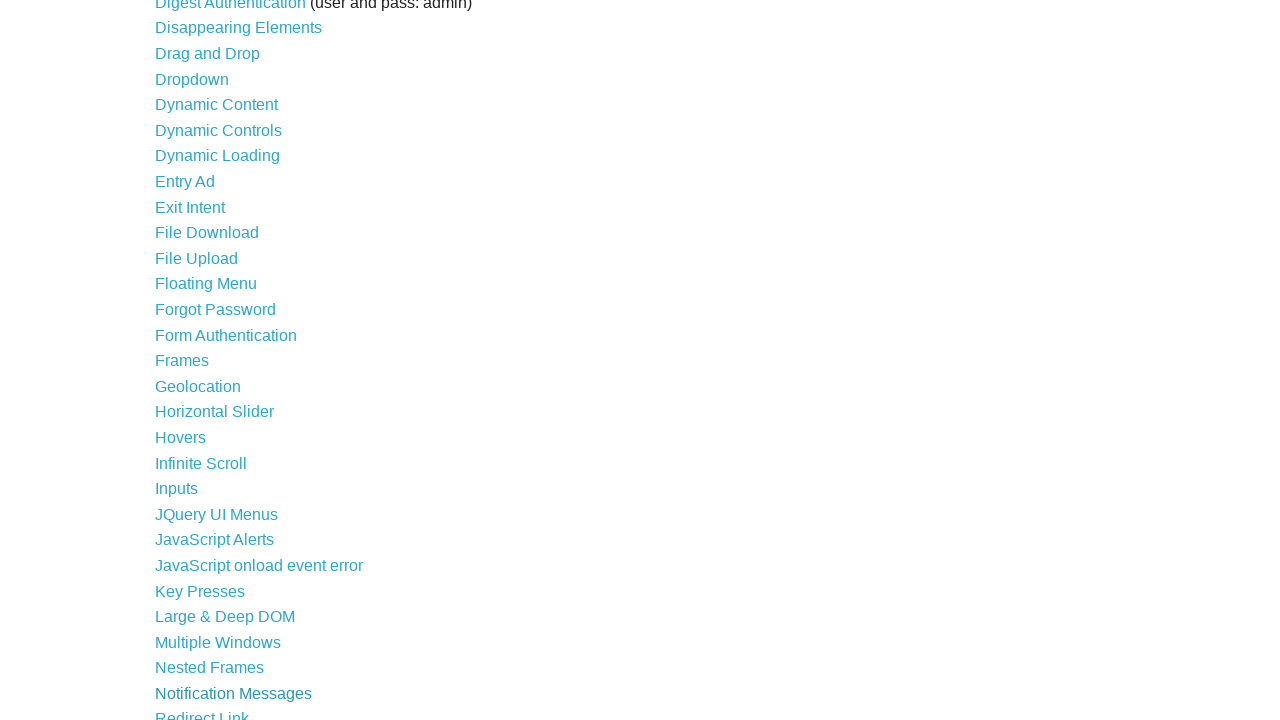

Re-fetched all links to avoid stale references (iteration 37)
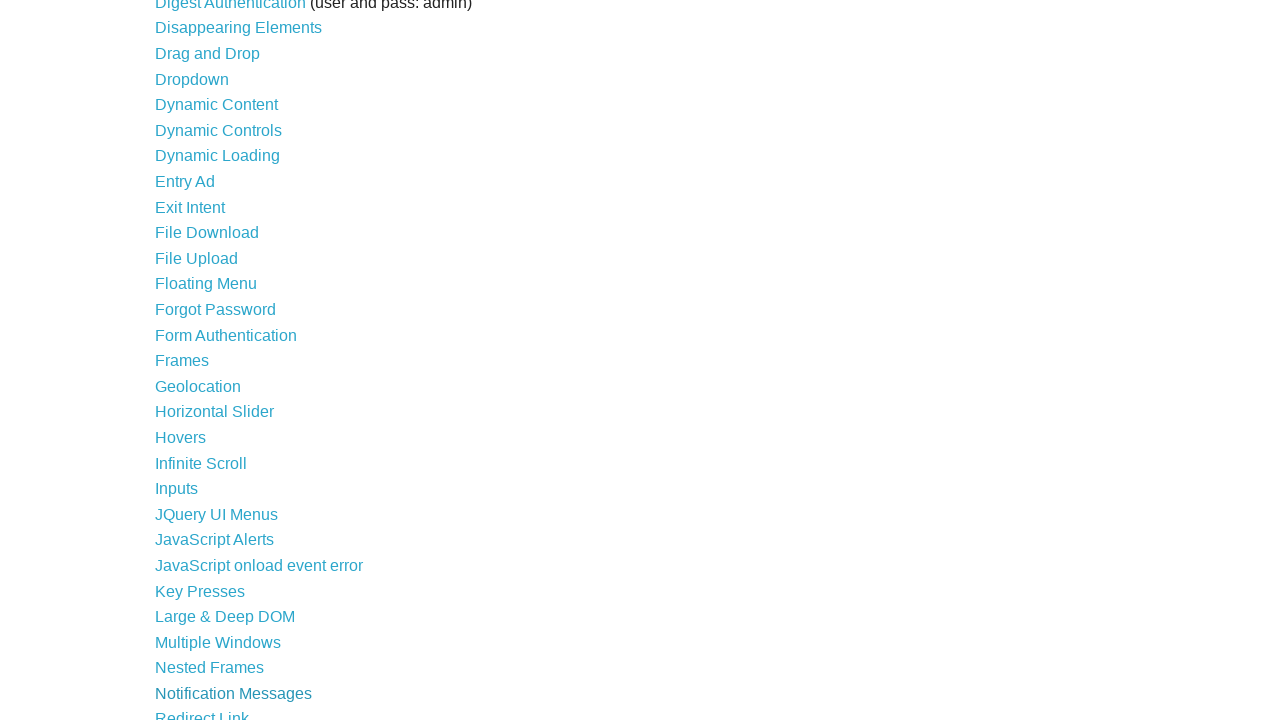

Extracted link text: 'Redirect Link'
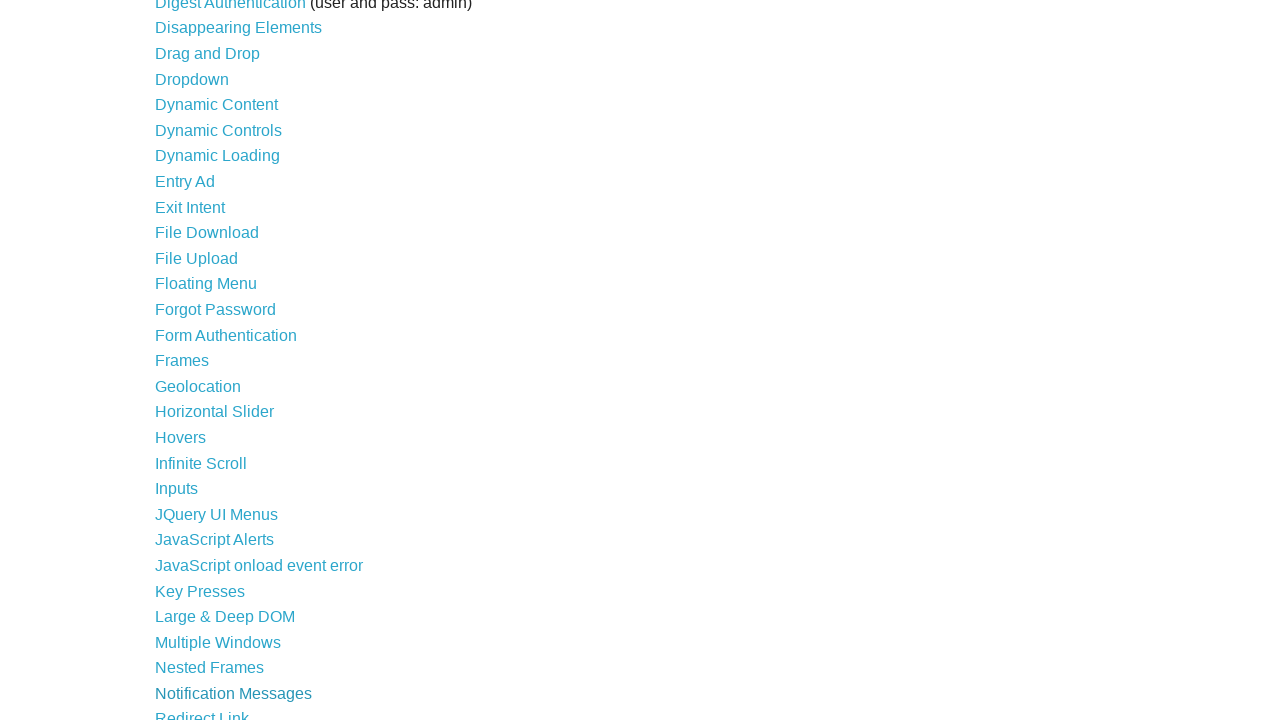

Clicked on link: 'Redirect Link' at (202, 712) on a >> nth=36
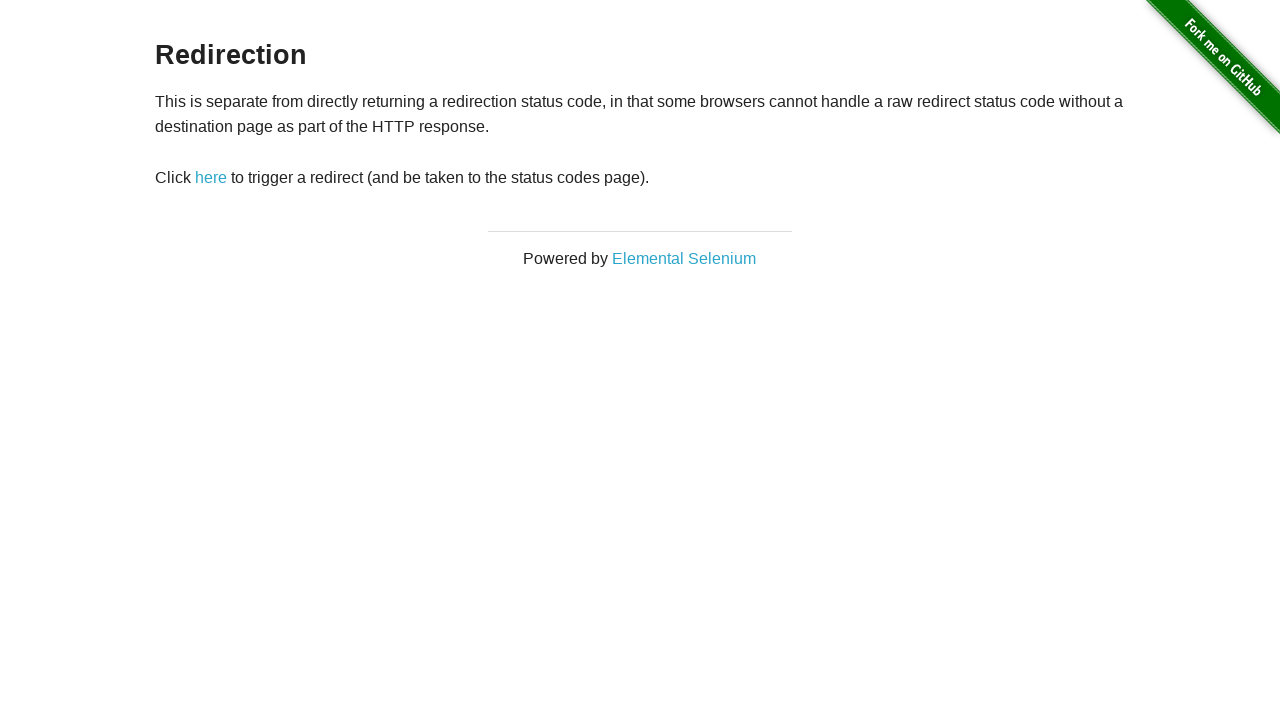

Verified URL changed from original after clicking 'Redirect Link'
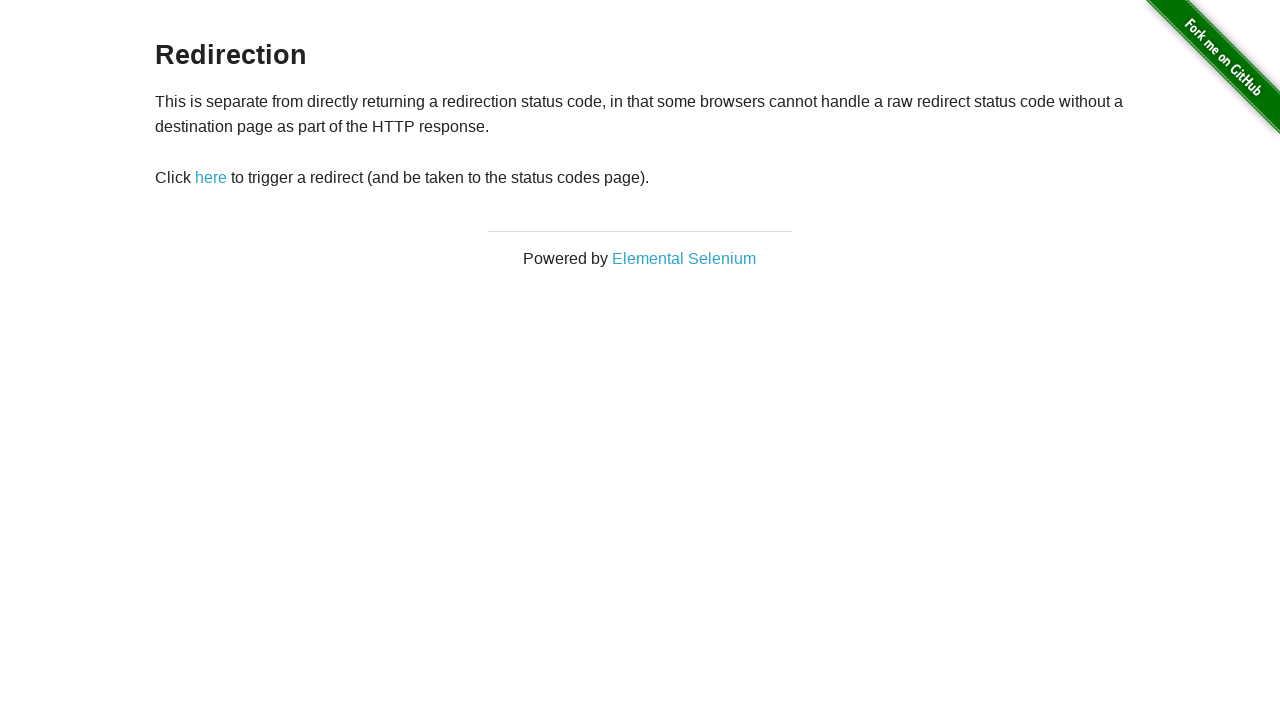

Navigated back to homepage
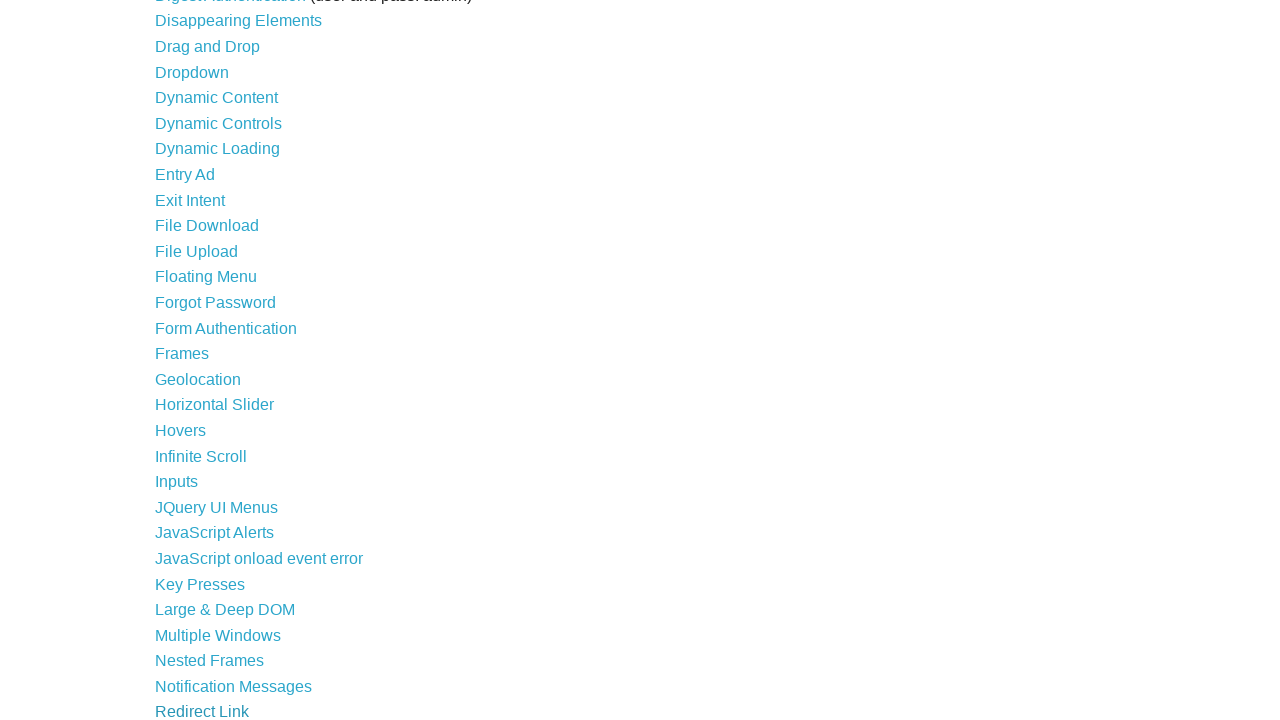

Waited for homepage to load
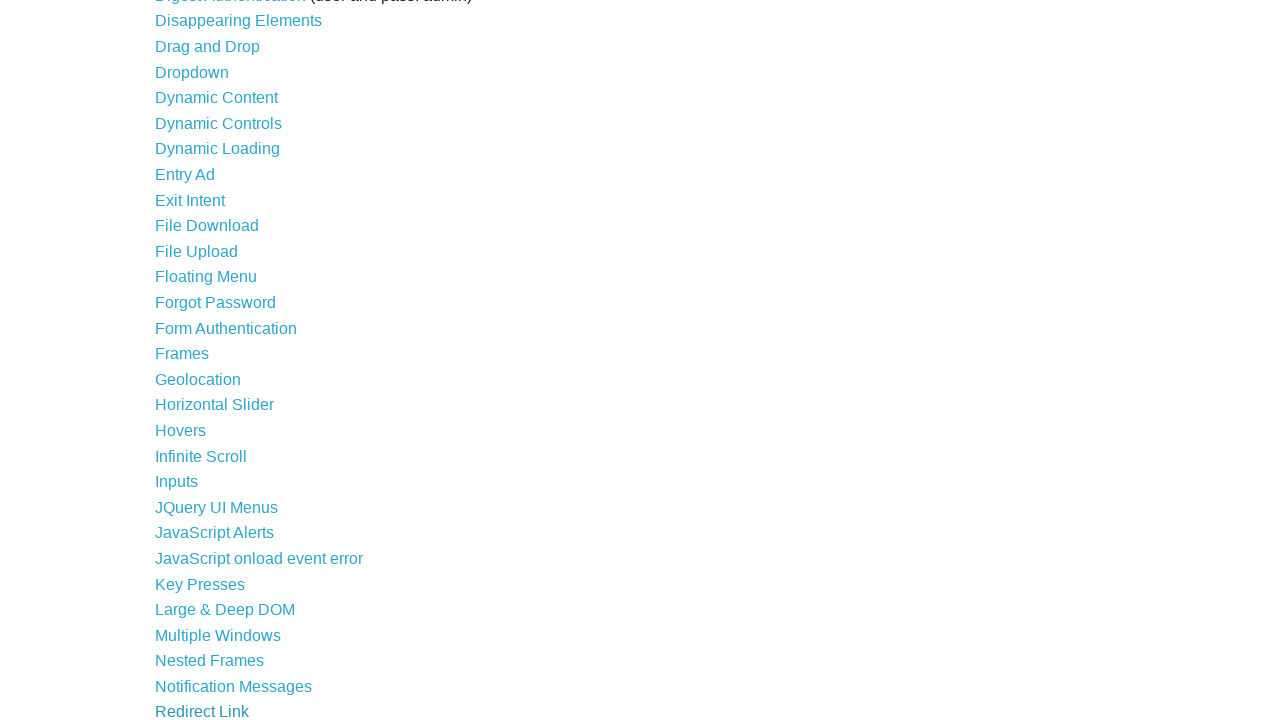

Re-fetched all links to avoid stale references (iteration 38)
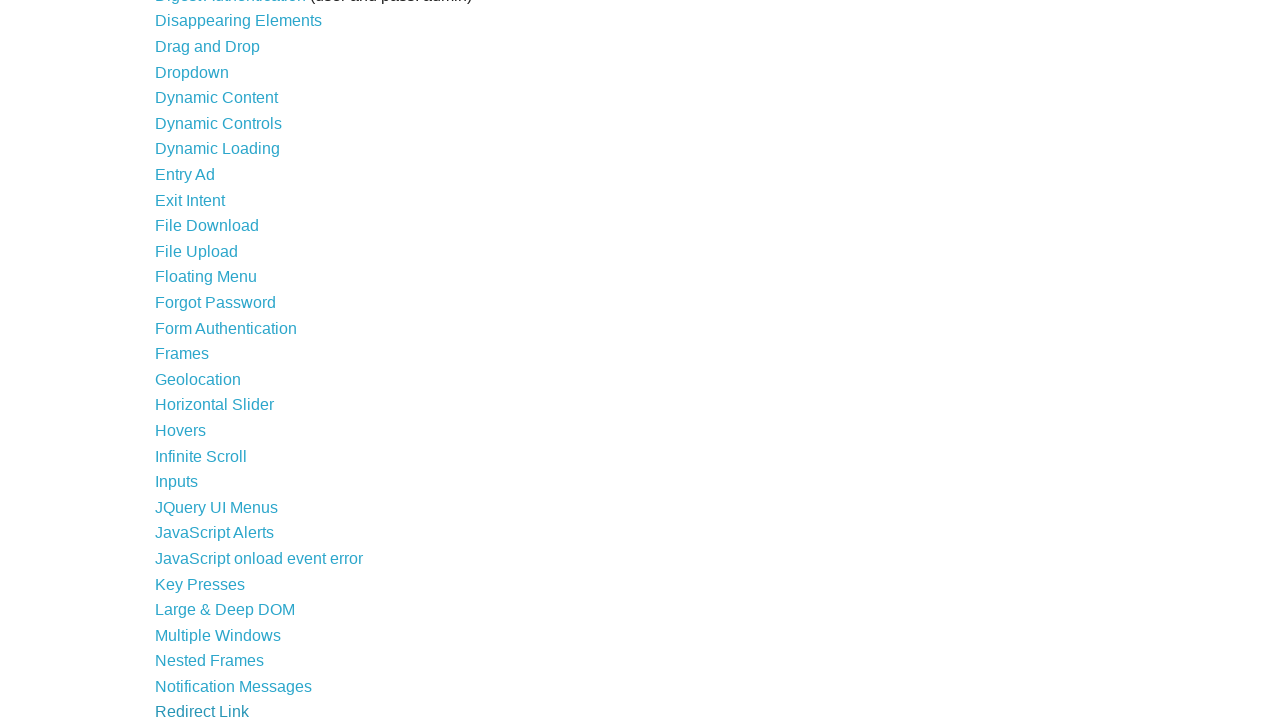

Extracted link text: 'Secure File Download'
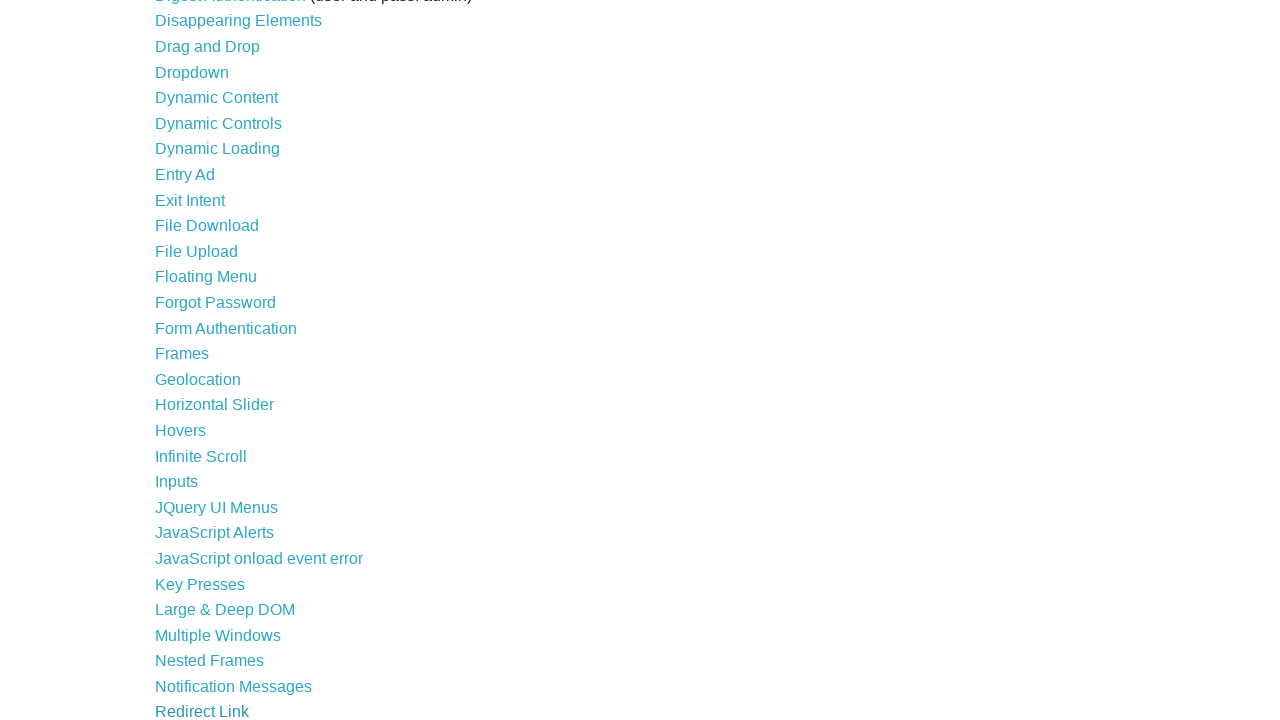

Re-fetched all links to avoid stale references (iteration 39)
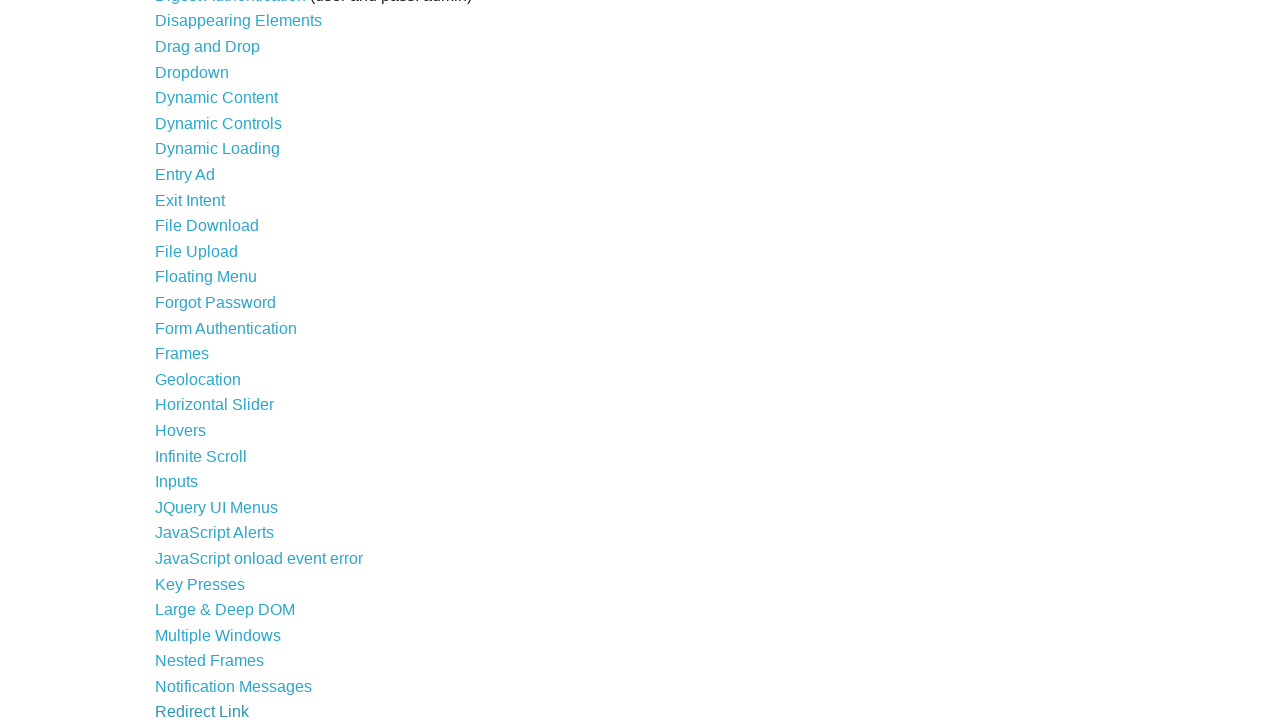

Extracted link text: 'Shadow DOM'
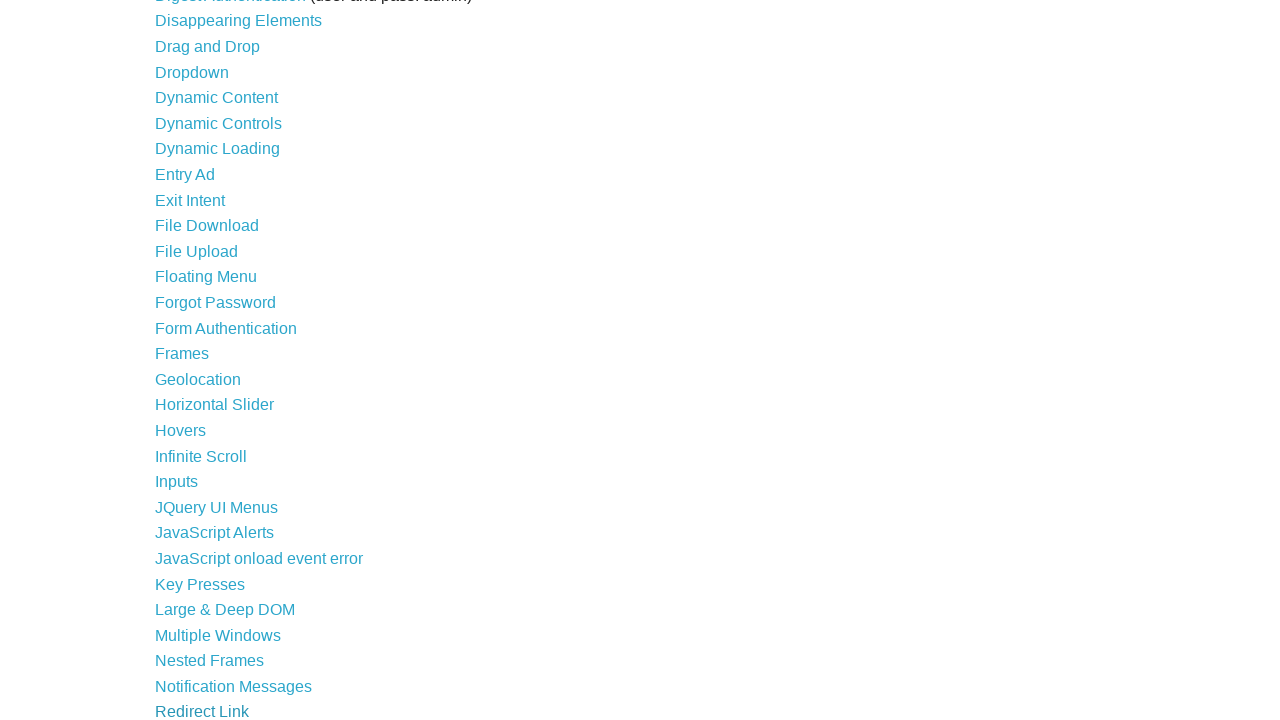

Clicked on link: 'Shadow DOM' at (205, 497) on a >> nth=38
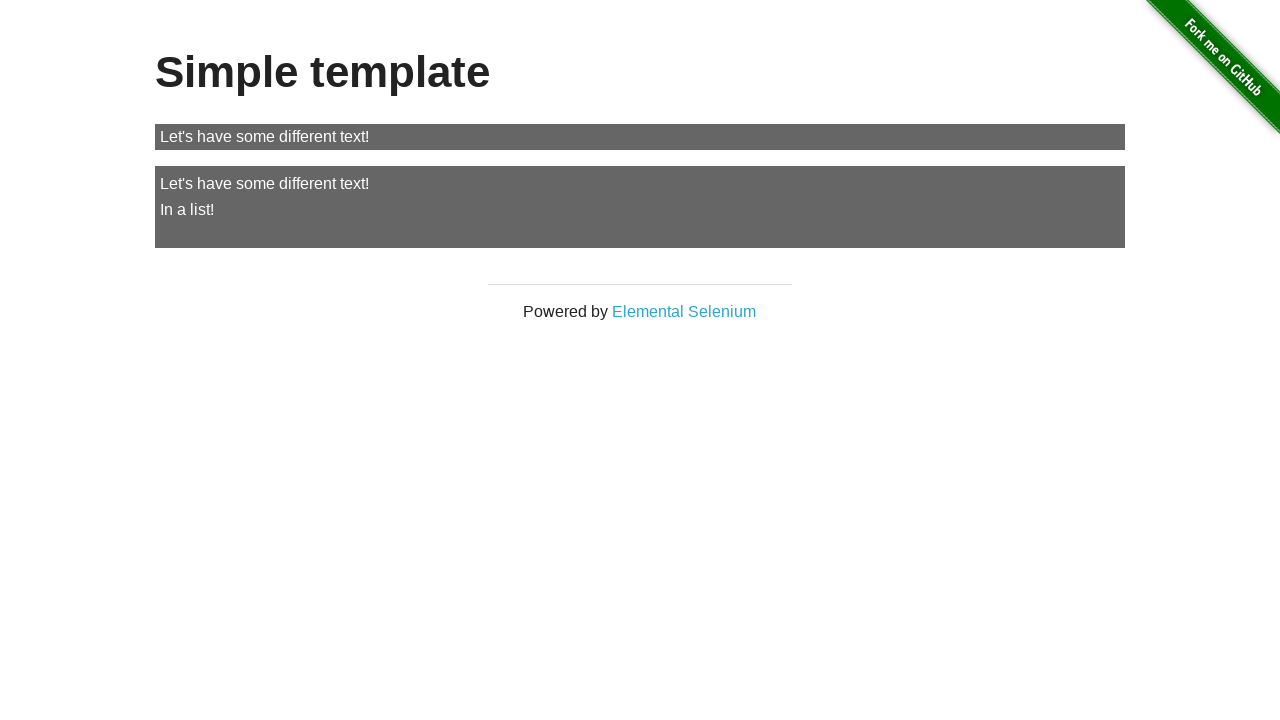

Verified URL changed from original after clicking 'Shadow DOM'
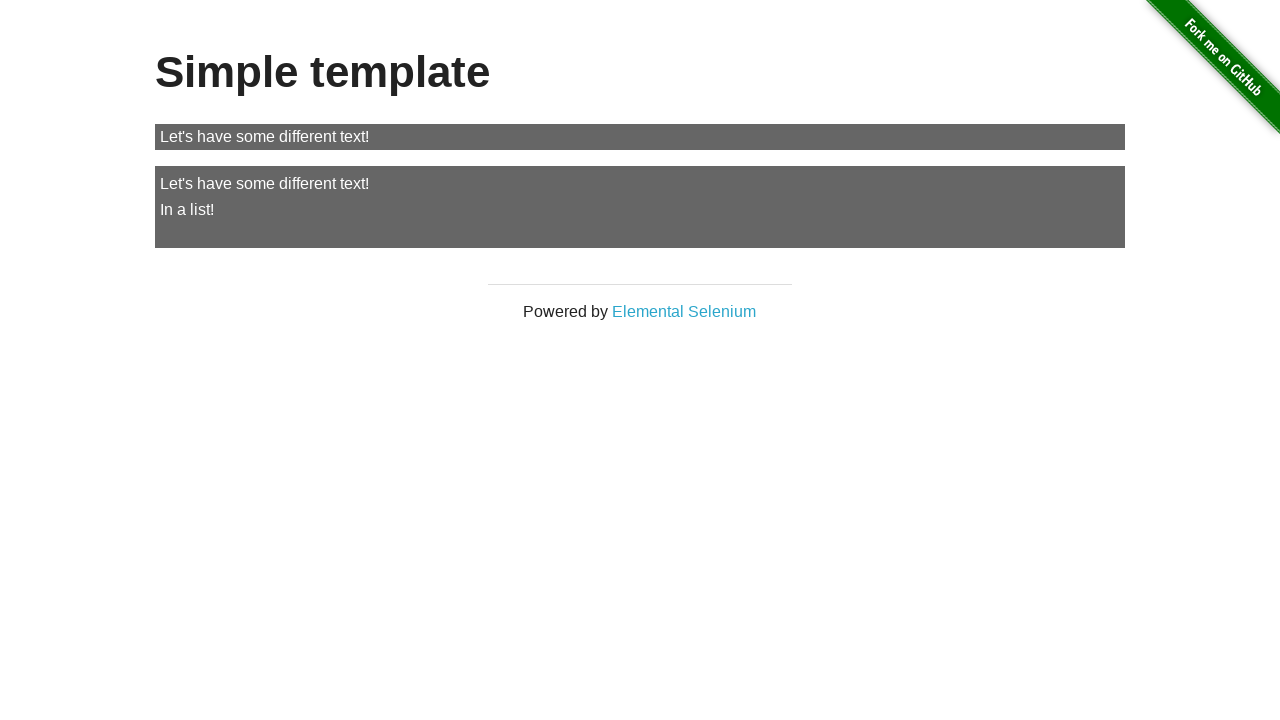

Navigated back to homepage
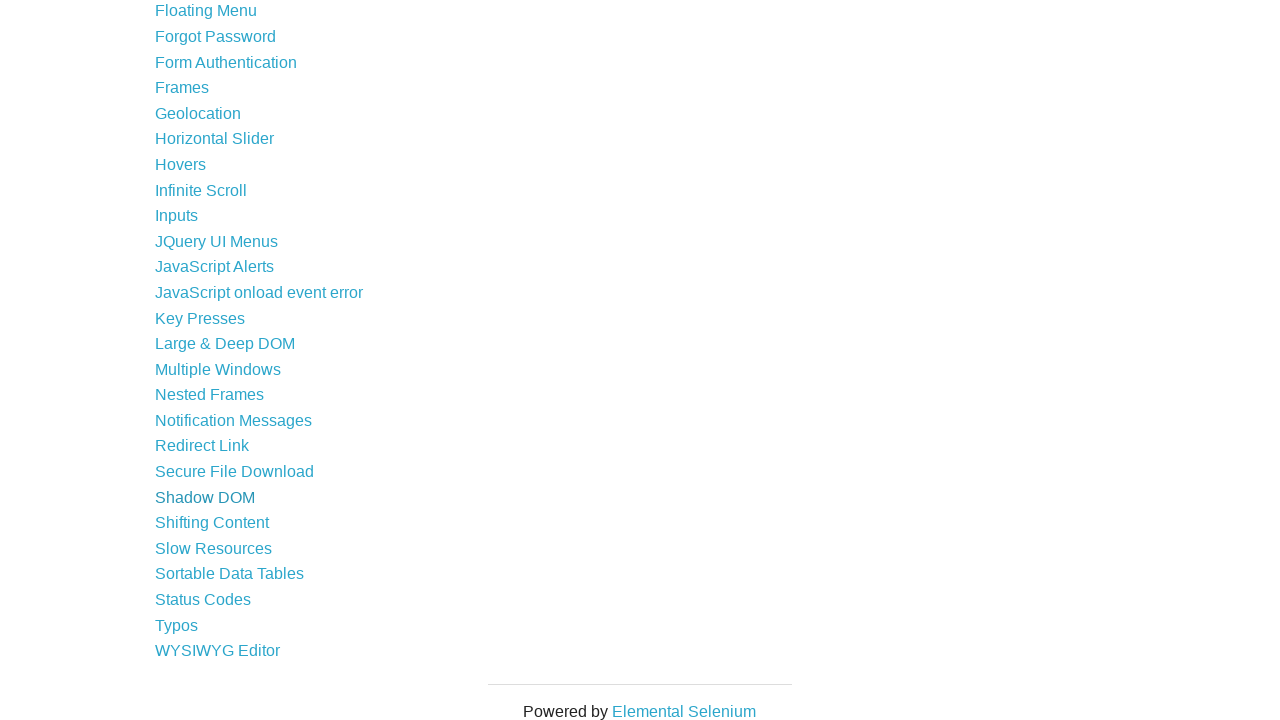

Waited for homepage to load
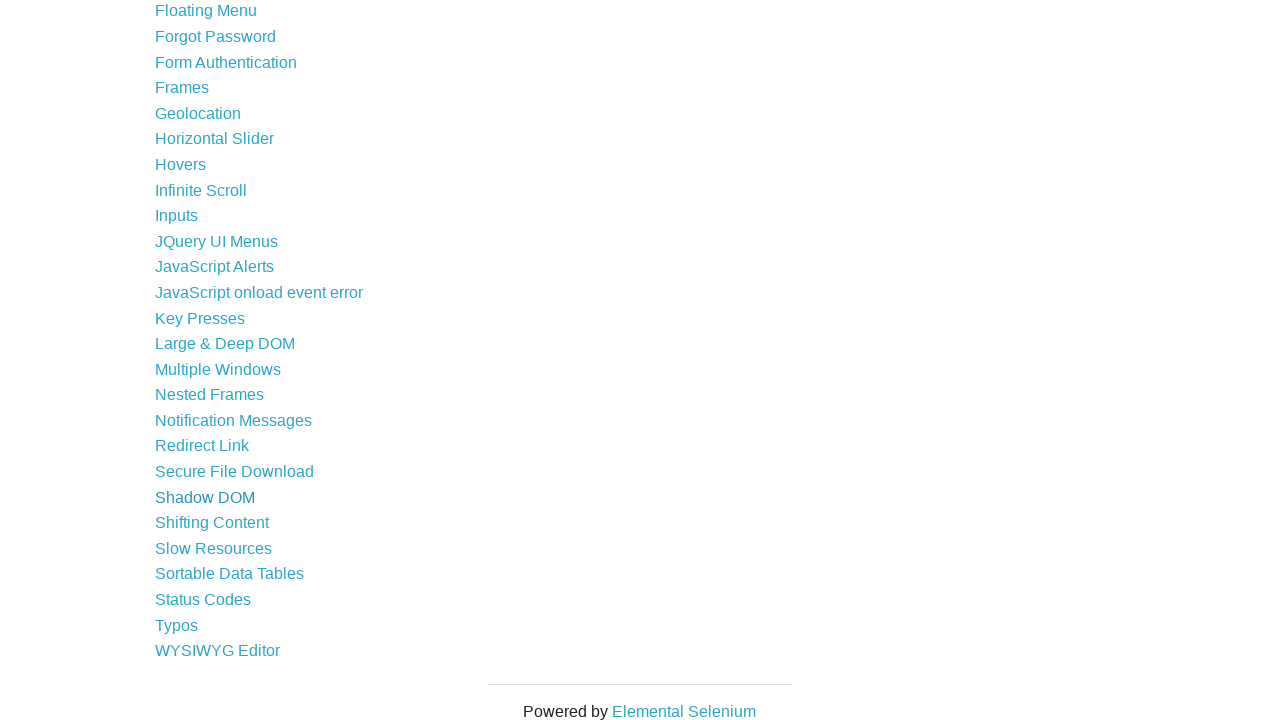

Re-fetched all links to avoid stale references (iteration 40)
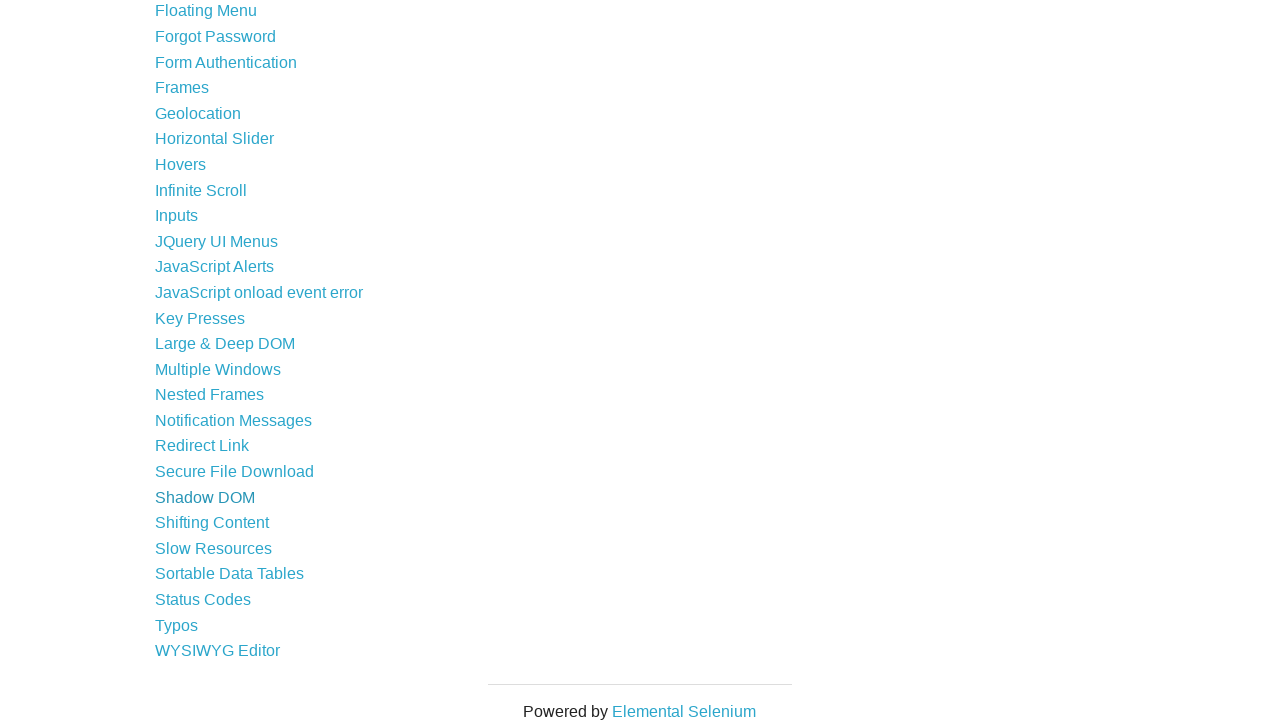

Extracted link text: 'Shifting Content'
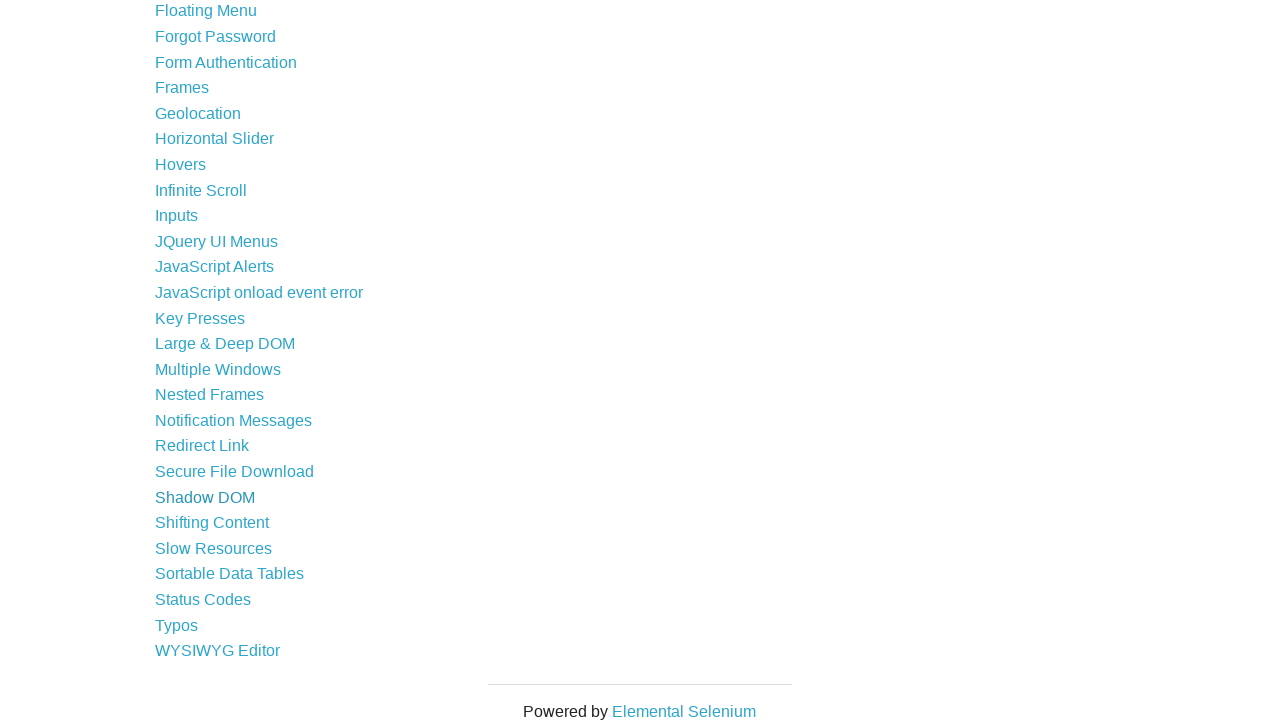

Clicked on link: 'Shifting Content' at (212, 523) on a >> nth=39
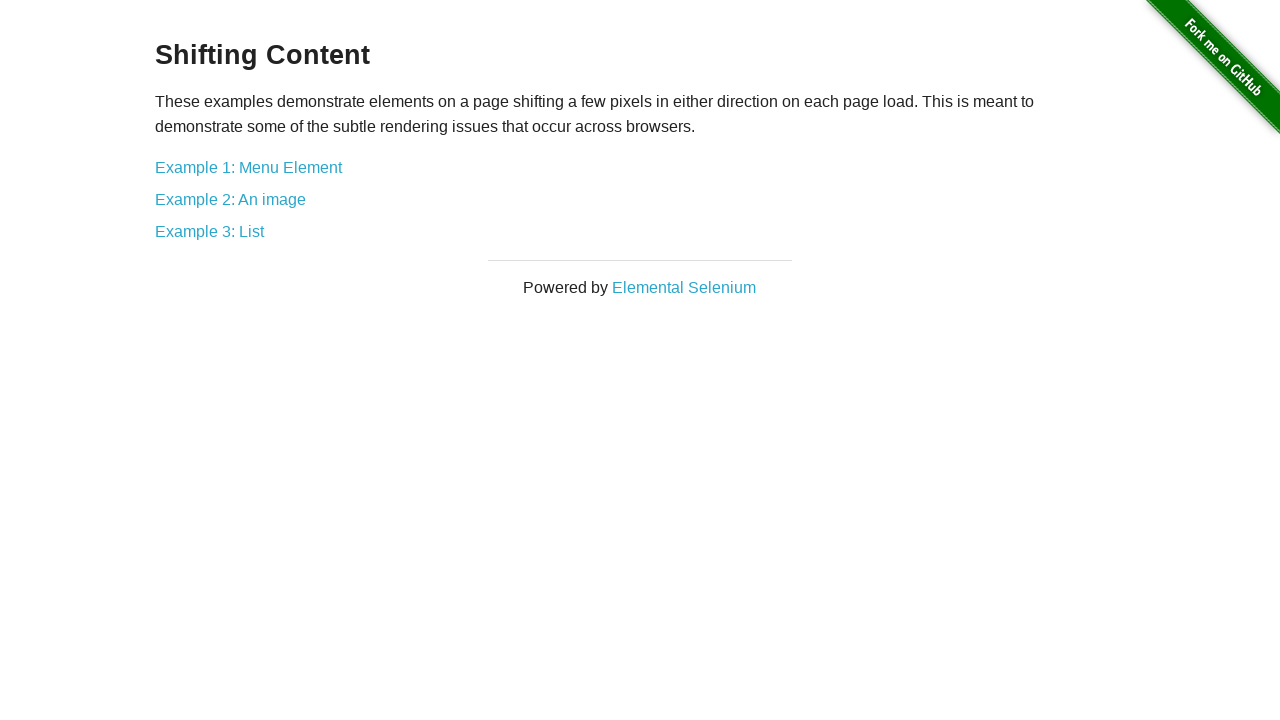

Verified URL changed from original after clicking 'Shifting Content'
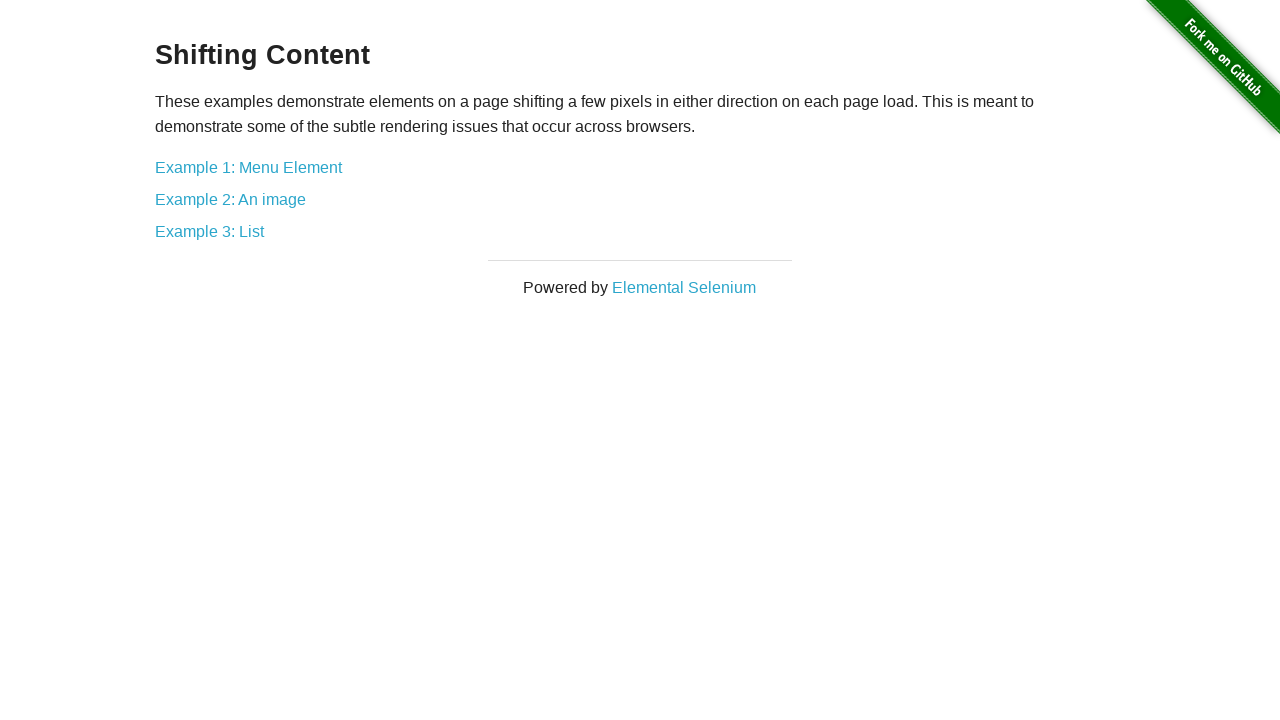

Navigated back to homepage
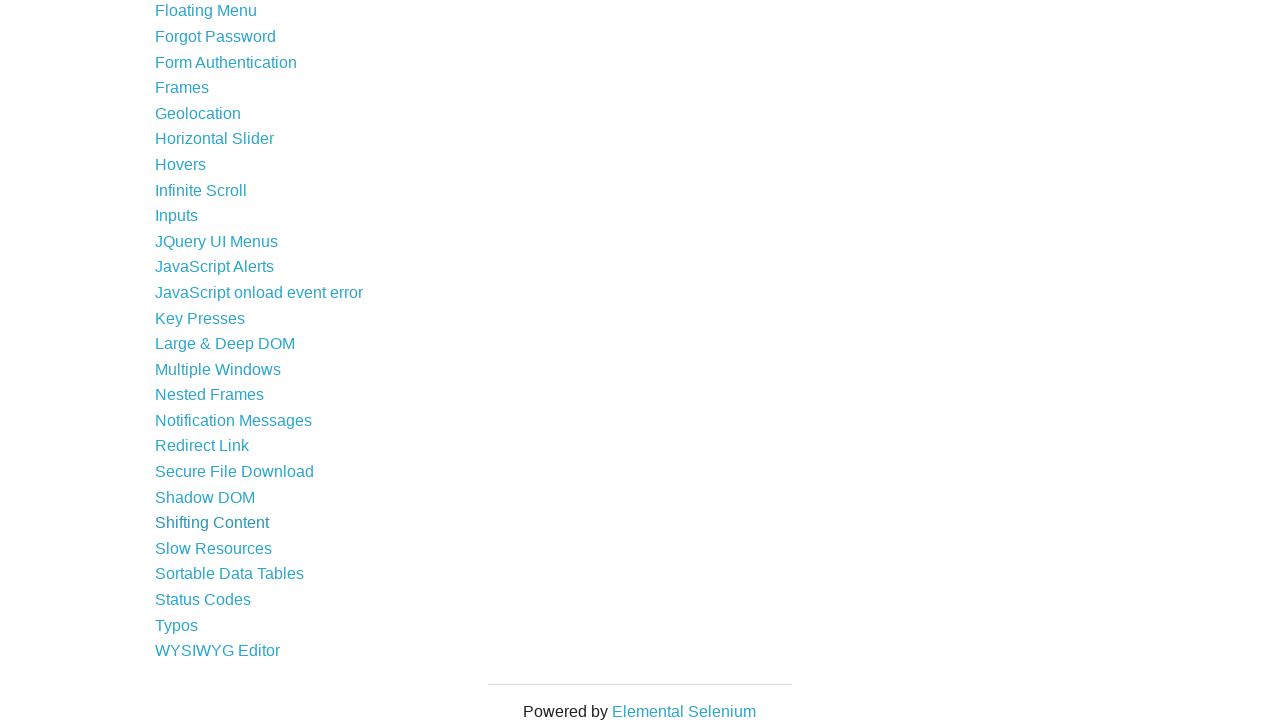

Waited for homepage to load
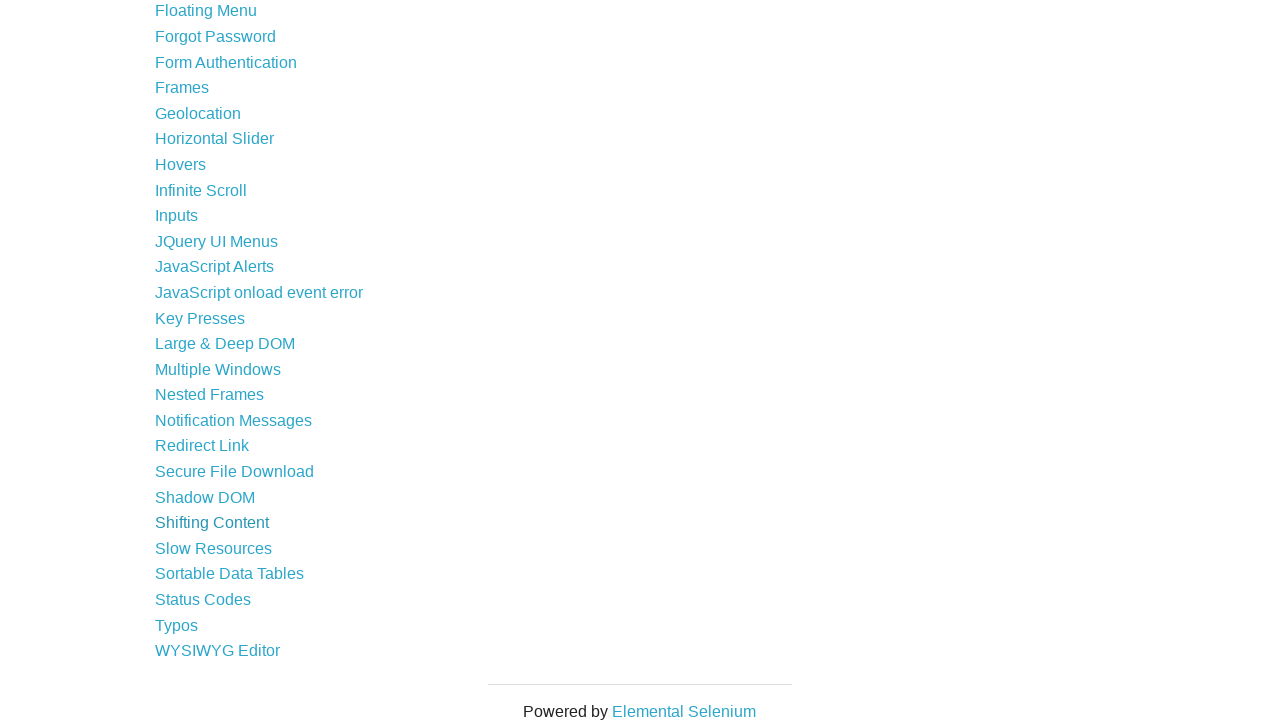

Re-fetched all links to avoid stale references (iteration 41)
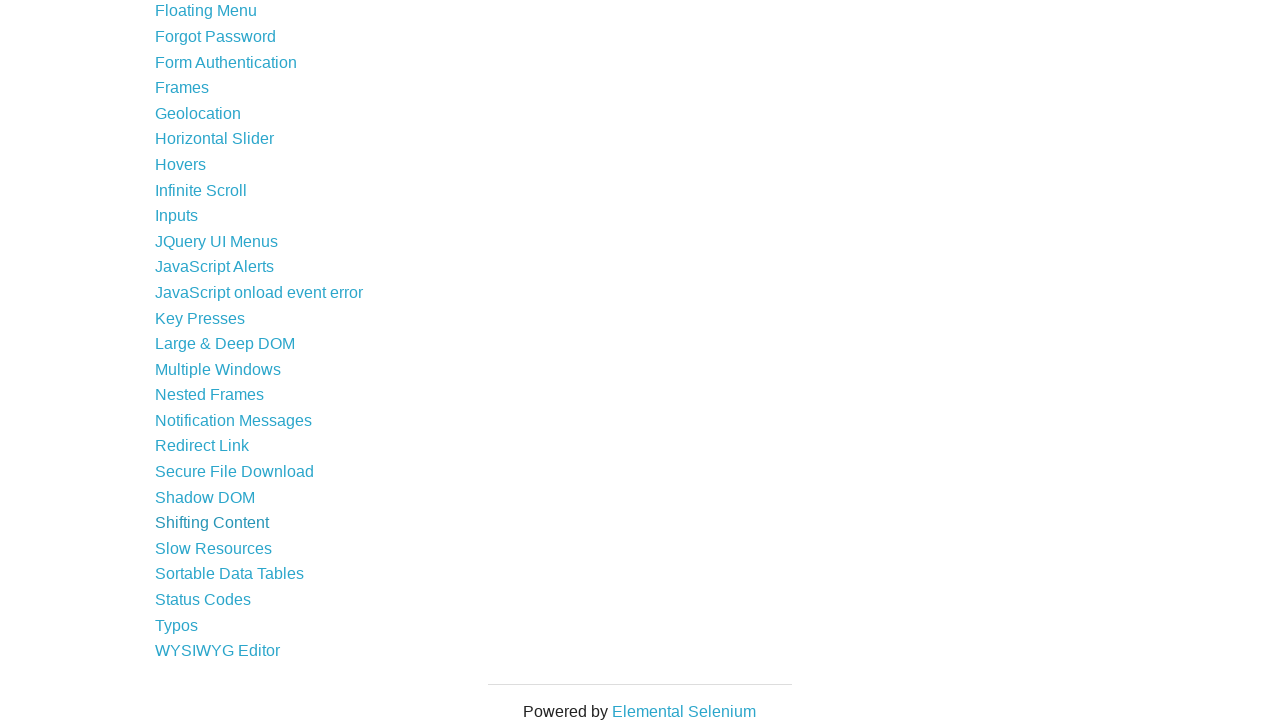

Extracted link text: 'Slow Resources'
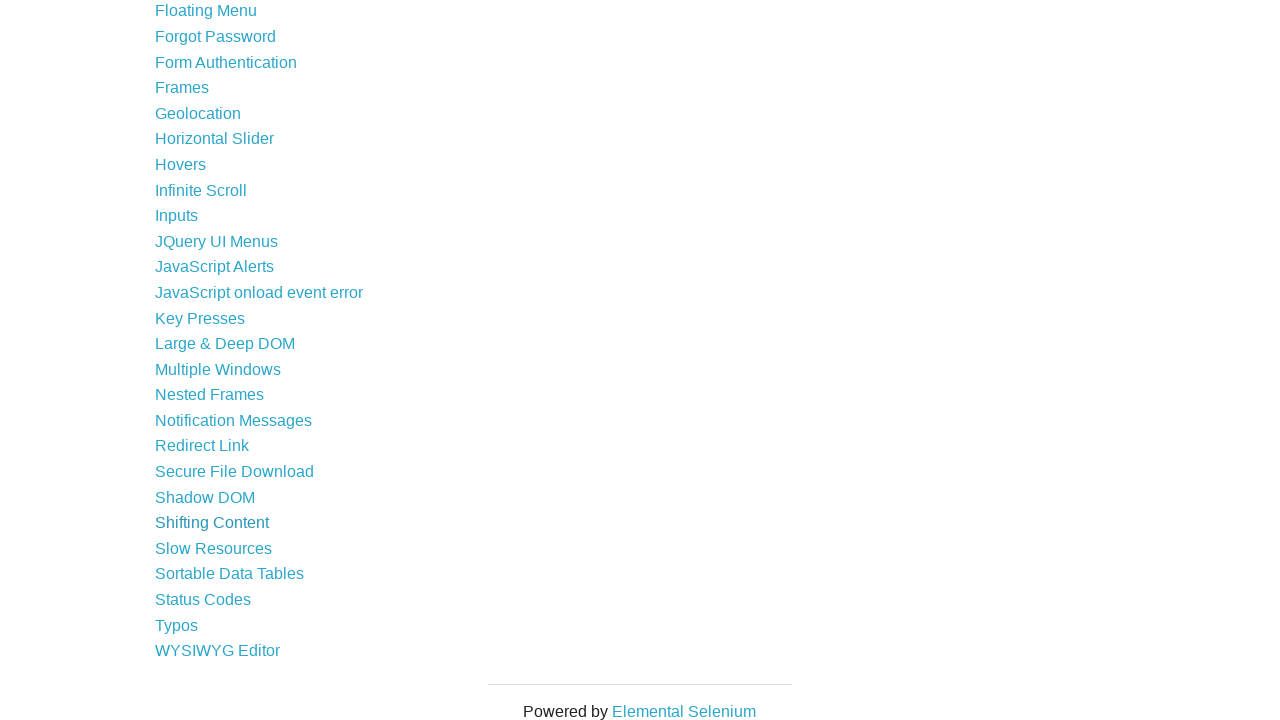

Clicked on link: 'Slow Resources' at (214, 548) on a >> nth=40
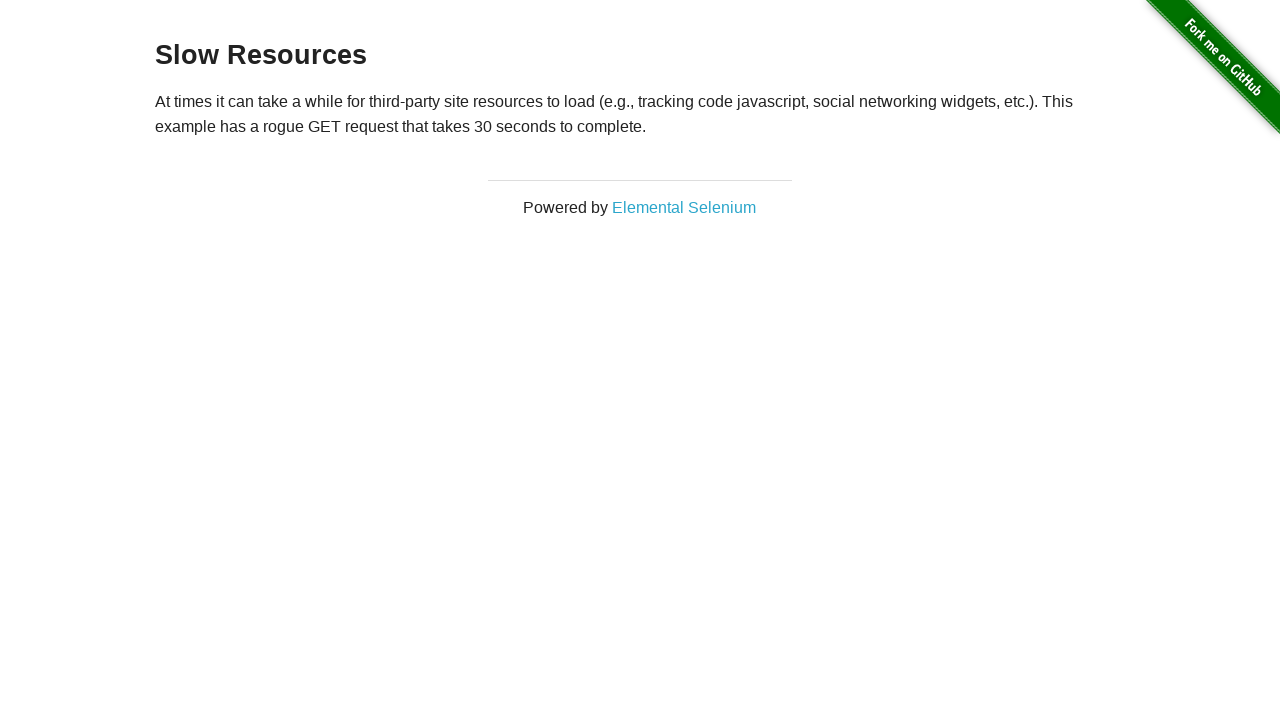

Verified URL changed from original after clicking 'Slow Resources'
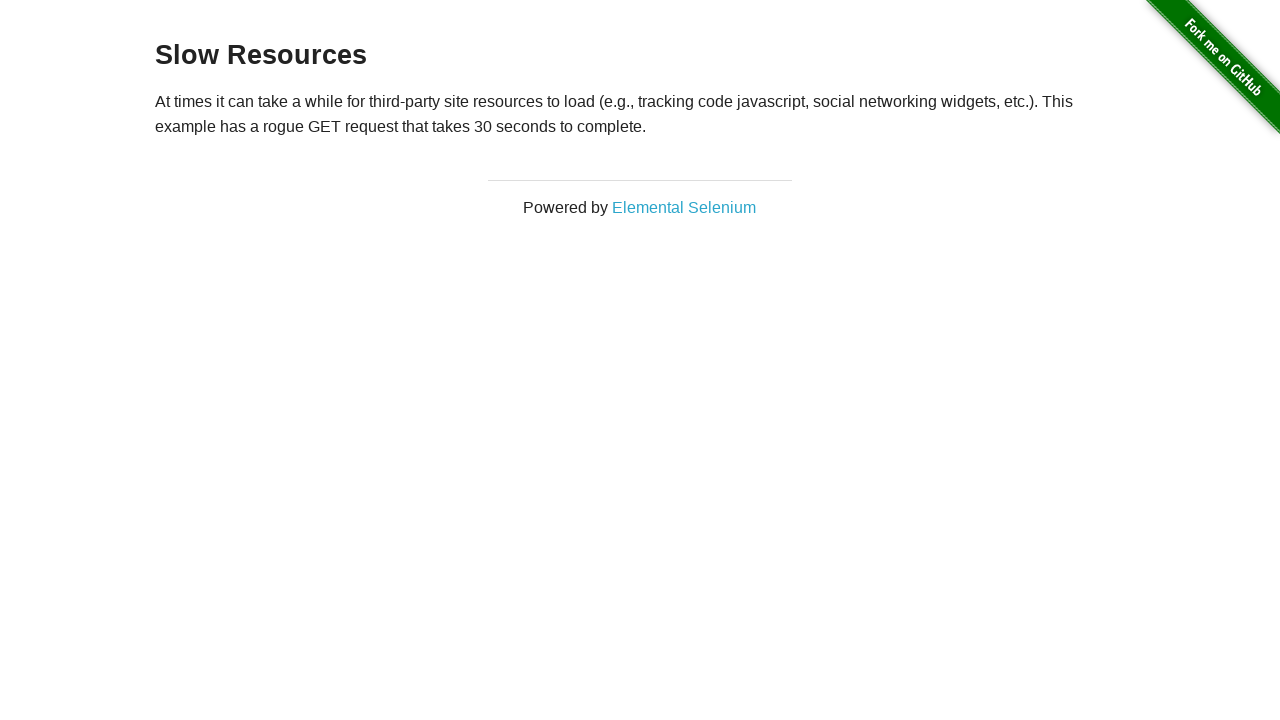

Navigated back to homepage
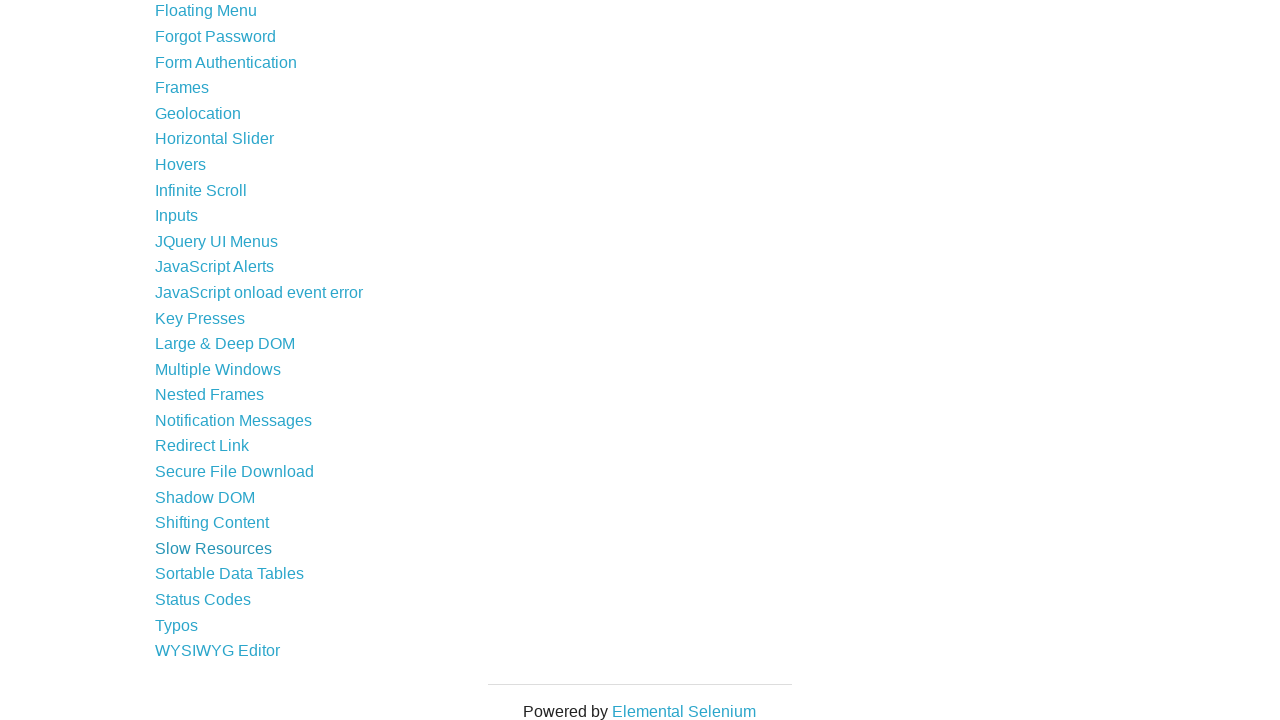

Waited for homepage to load
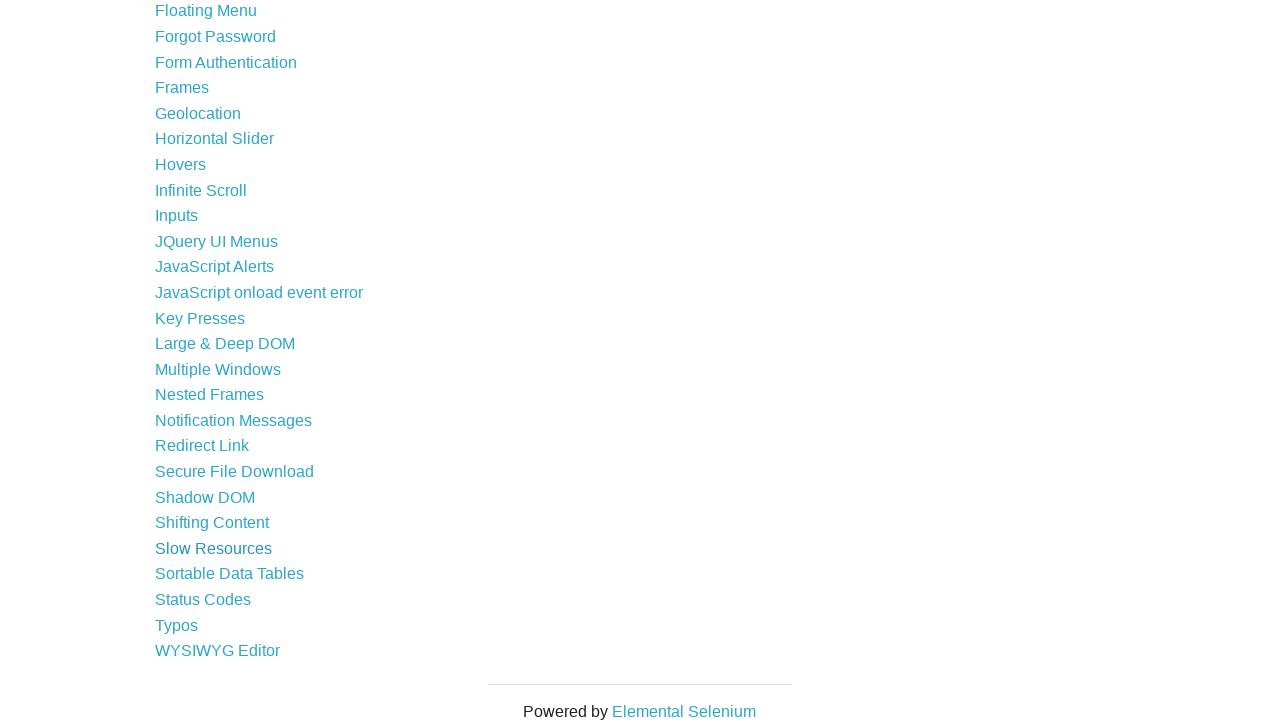

Re-fetched all links to avoid stale references (iteration 42)
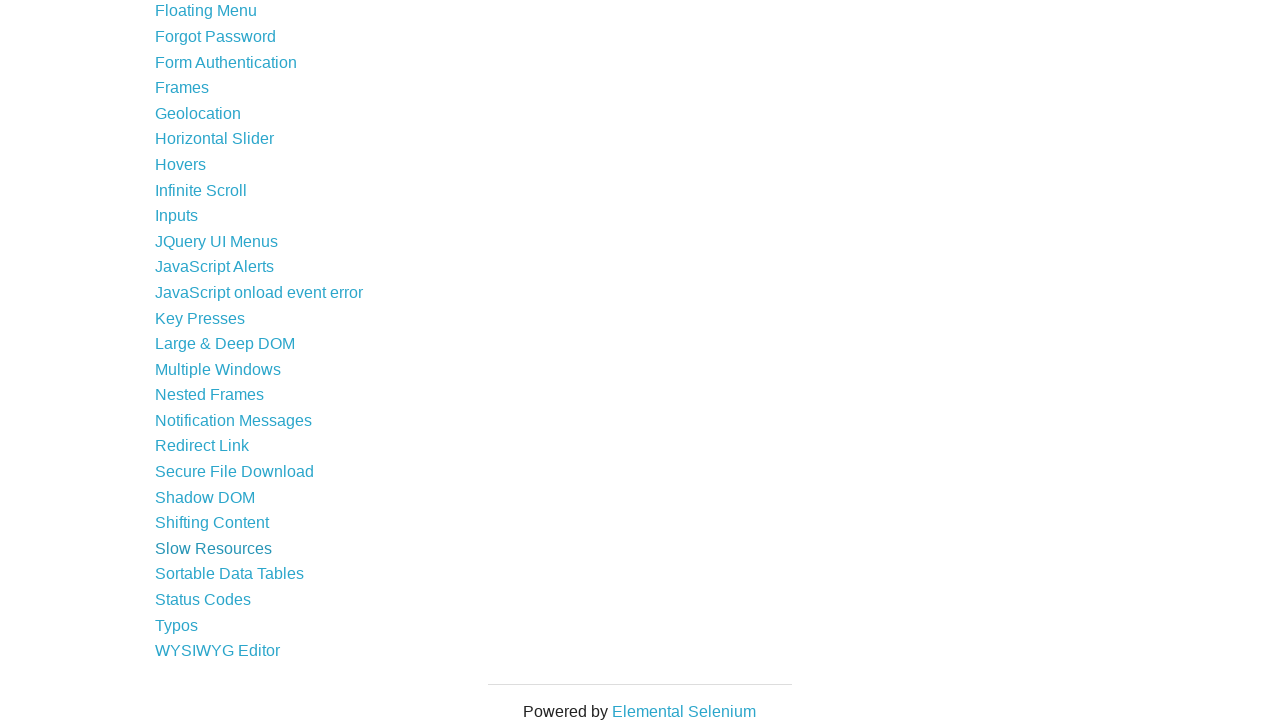

Extracted link text: 'Sortable Data Tables'
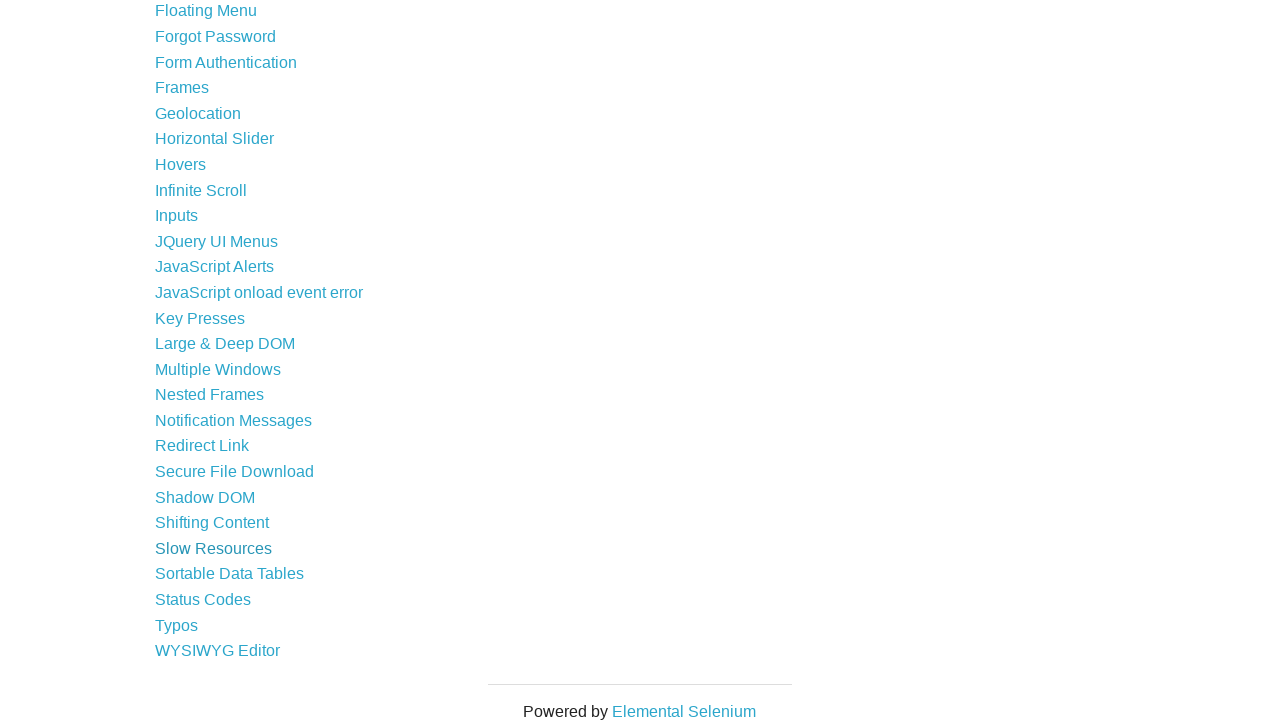

Clicked on link: 'Sortable Data Tables' at (230, 574) on a >> nth=41
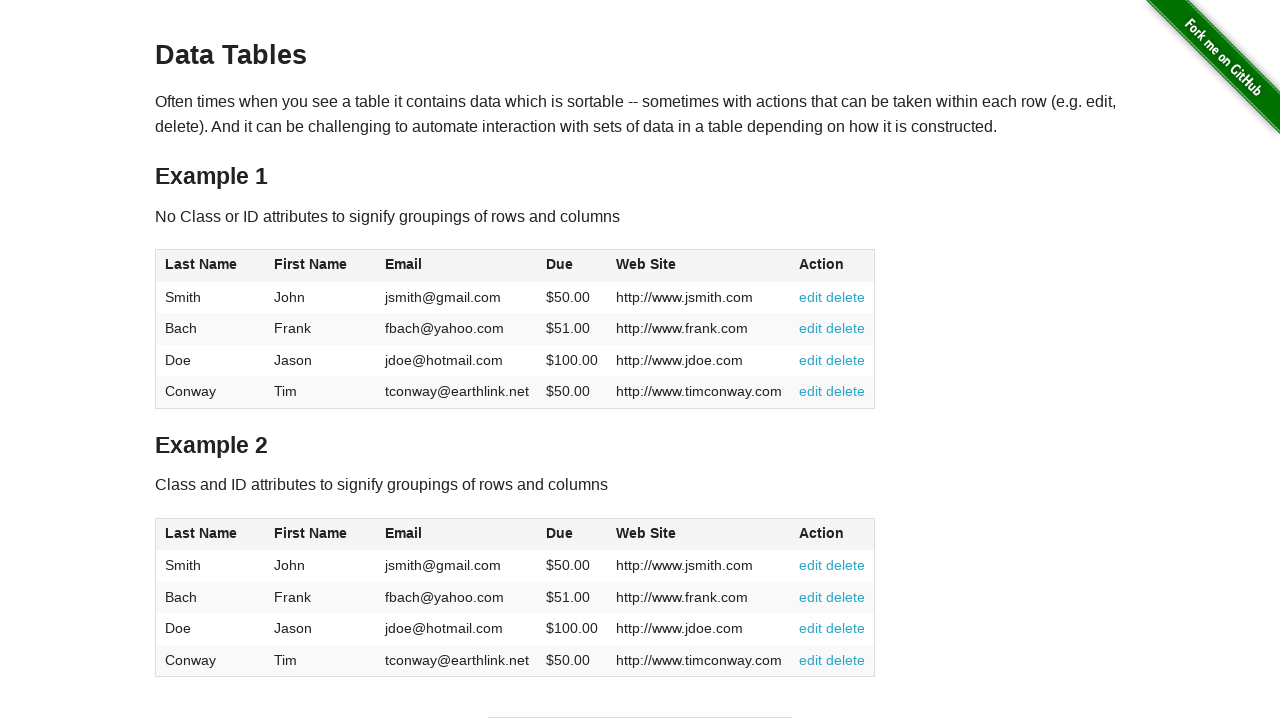

Verified URL changed from original after clicking 'Sortable Data Tables'
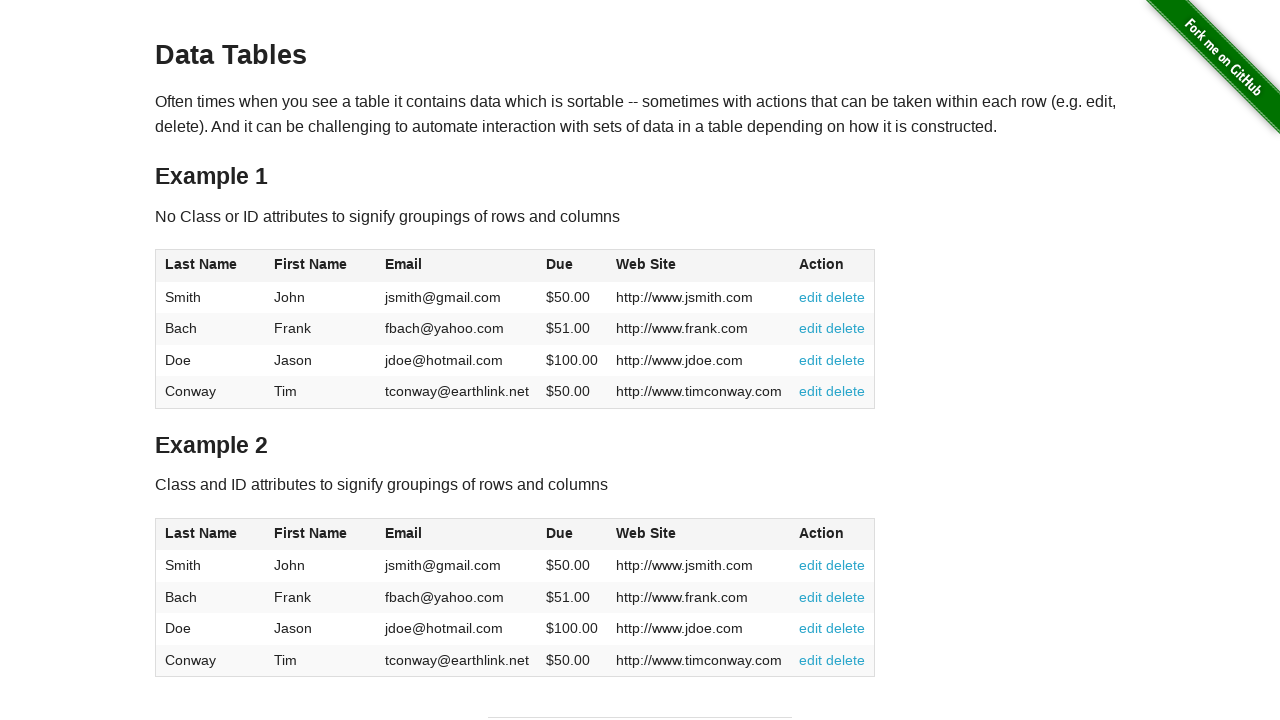

Navigated back to homepage
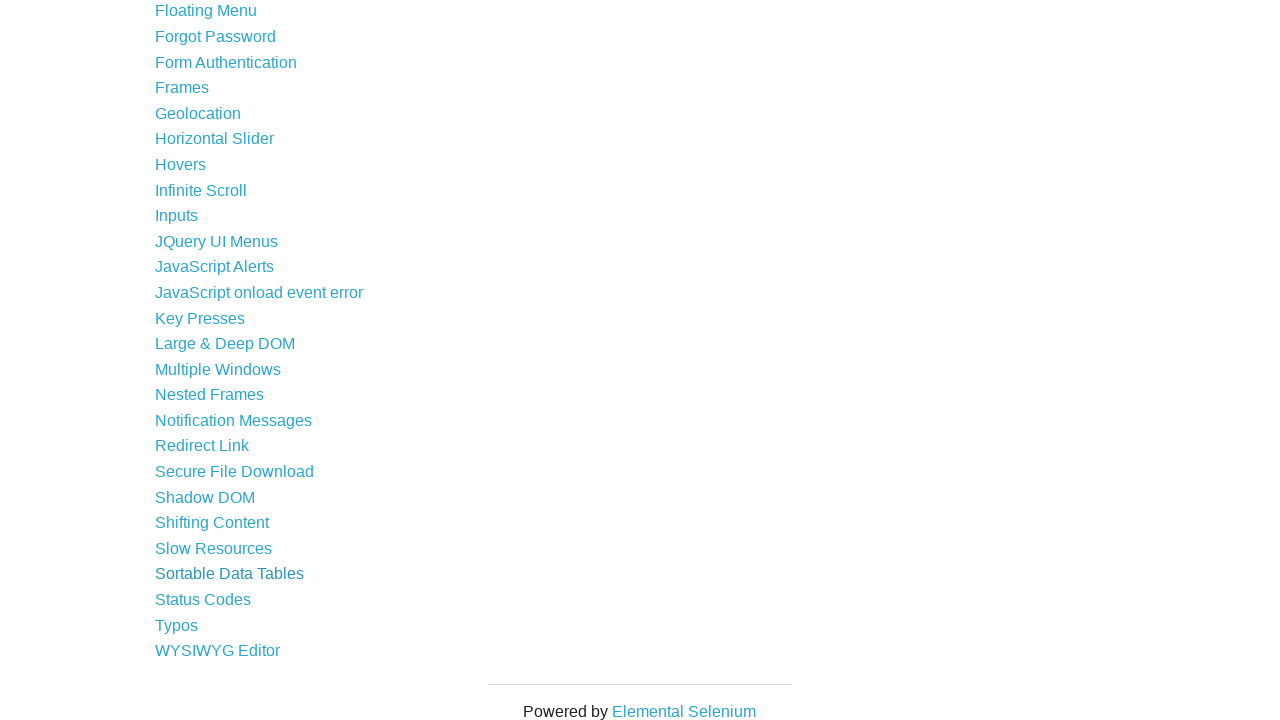

Waited for homepage to load
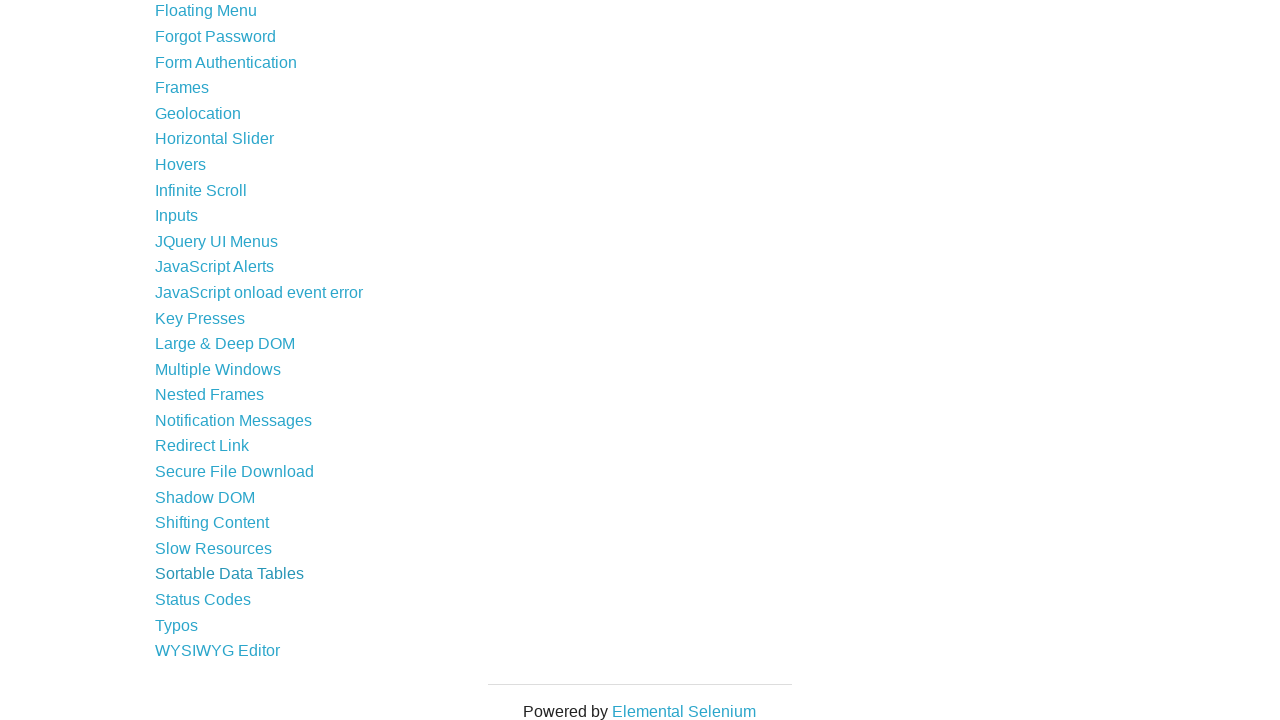

Re-fetched all links to avoid stale references (iteration 43)
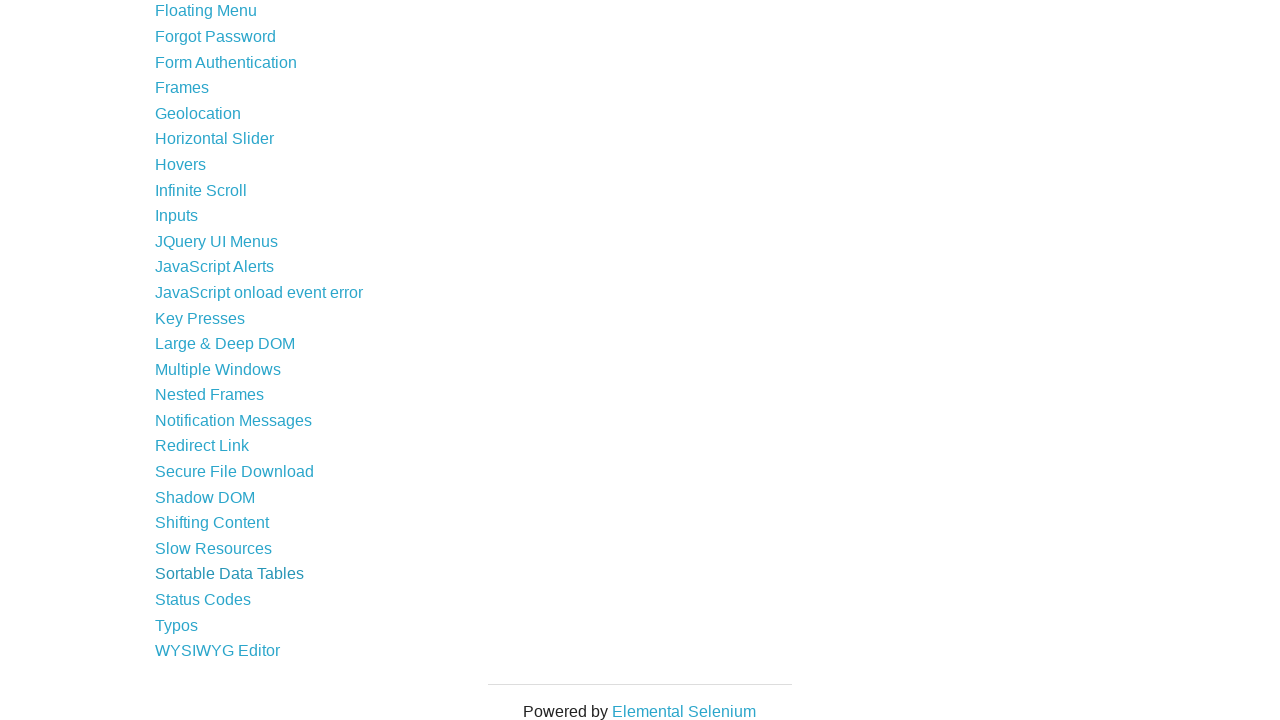

Extracted link text: 'Status Codes'
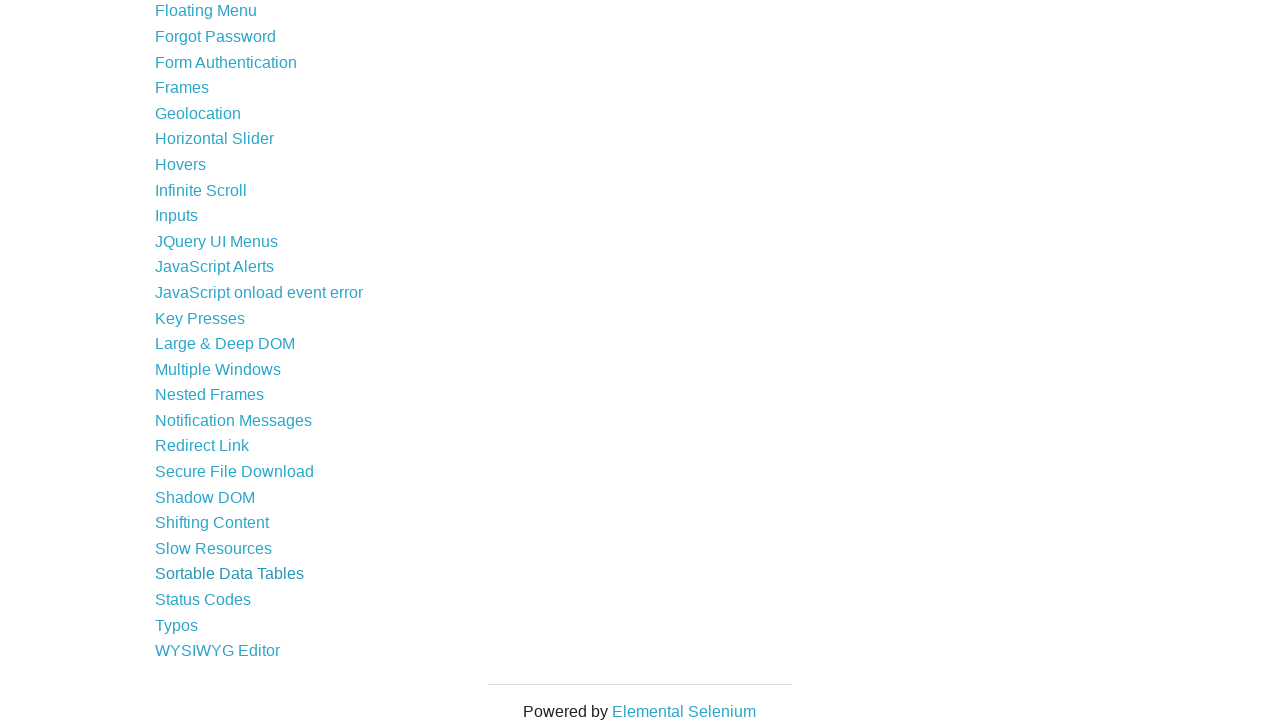

Clicked on link: 'Status Codes' at (203, 600) on a >> nth=42
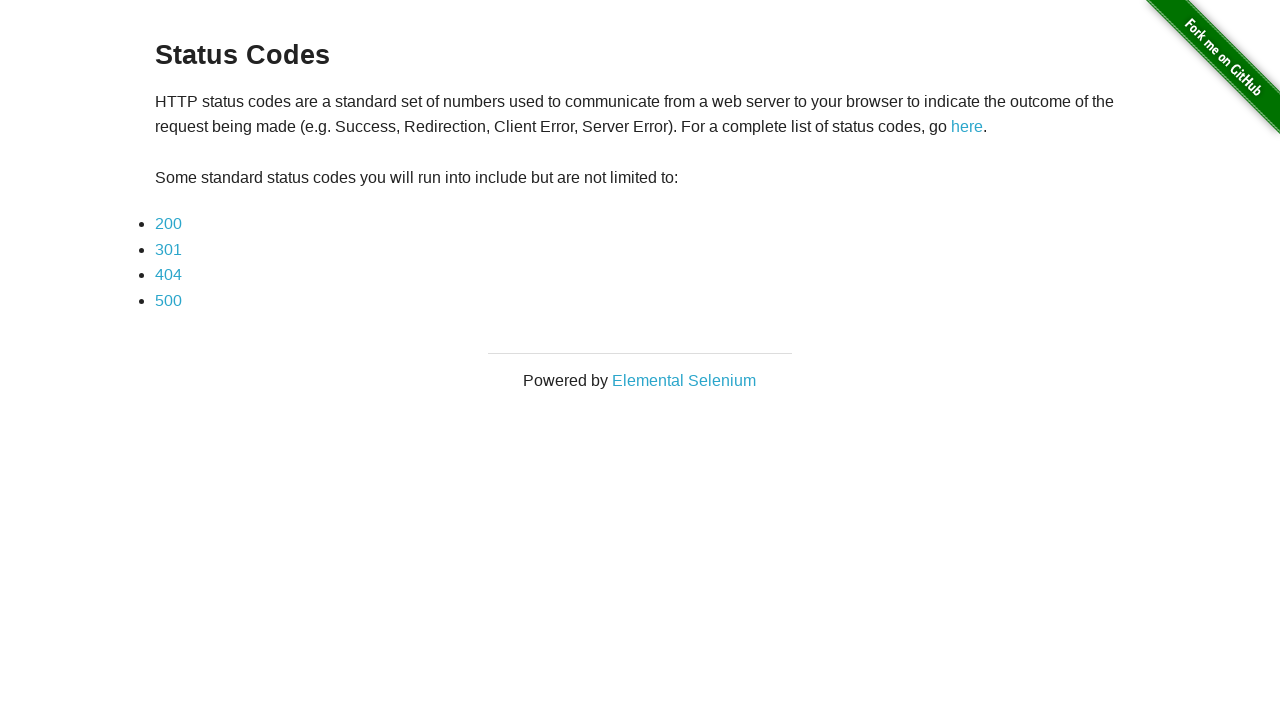

Verified URL changed from original after clicking 'Status Codes'
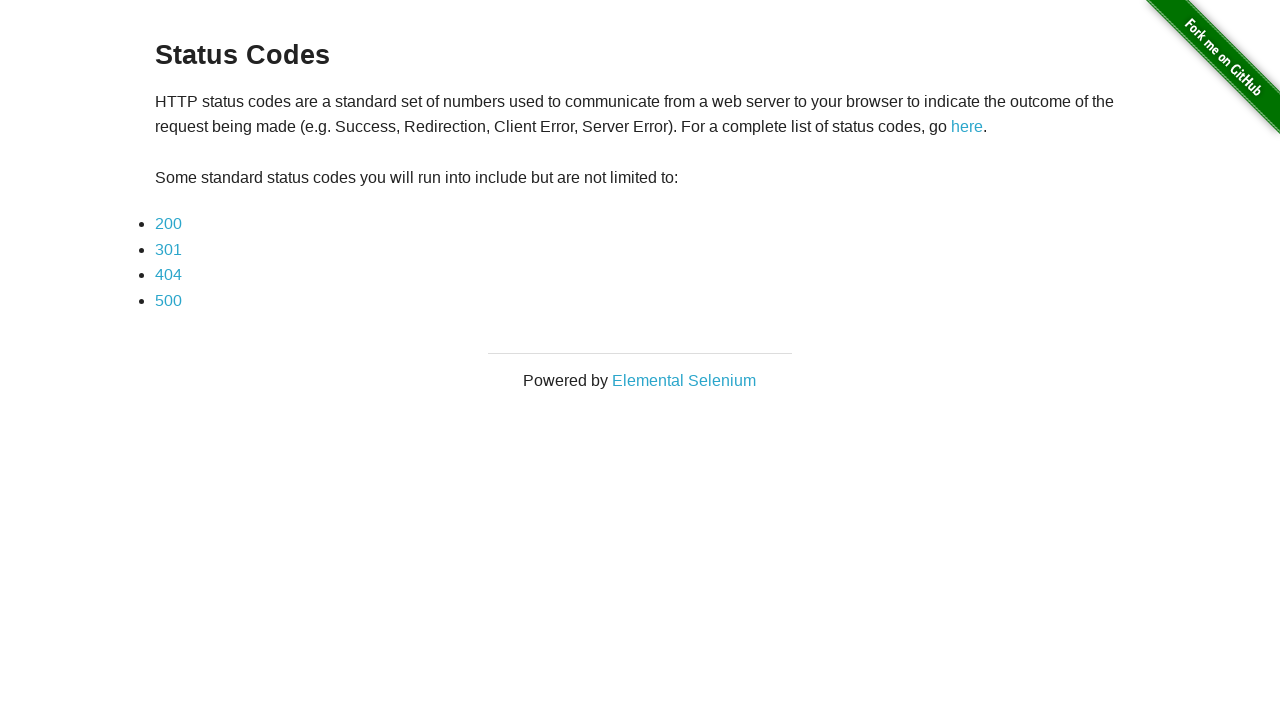

Navigated back to homepage
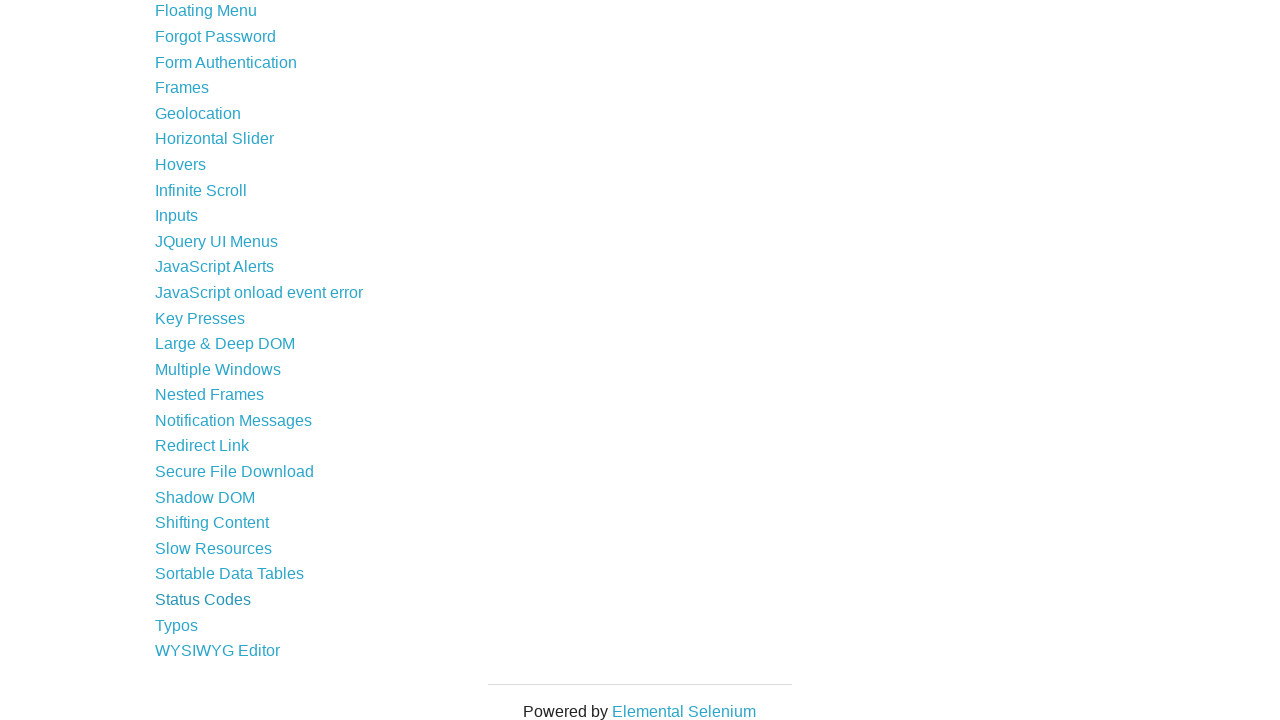

Waited for homepage to load
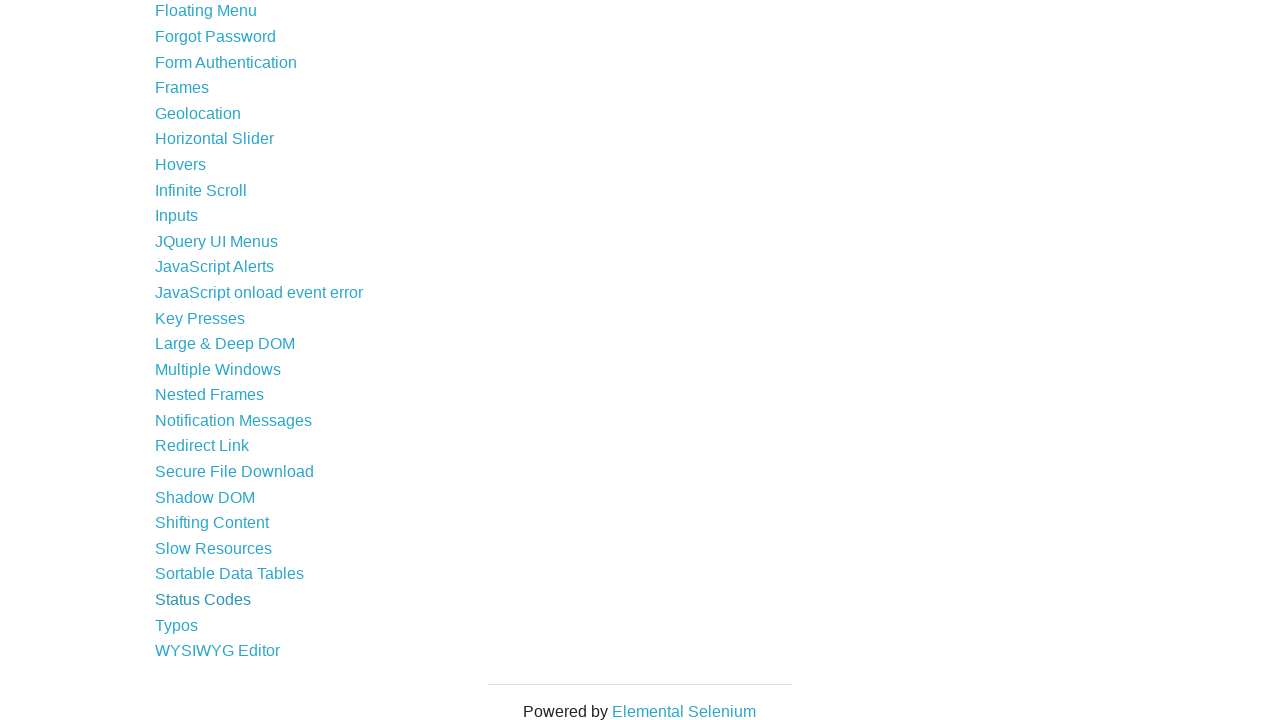

Re-fetched all links to avoid stale references (iteration 44)
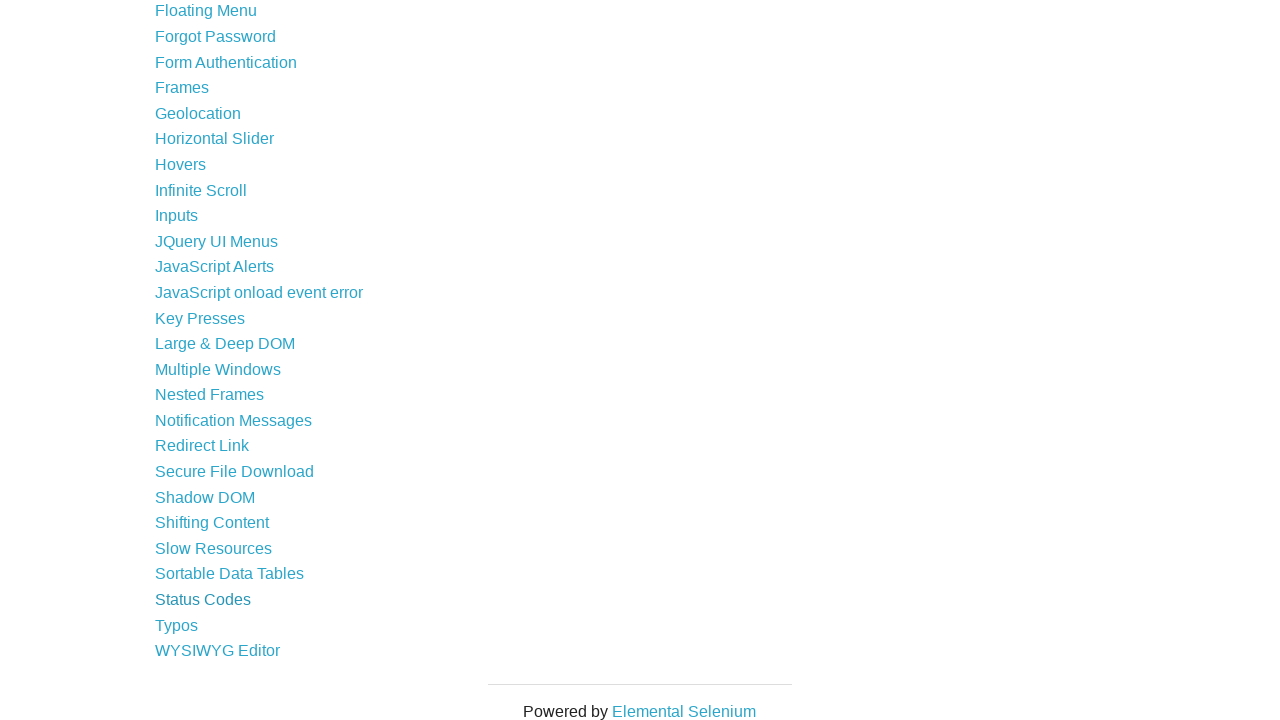

Extracted link text: 'Typos'
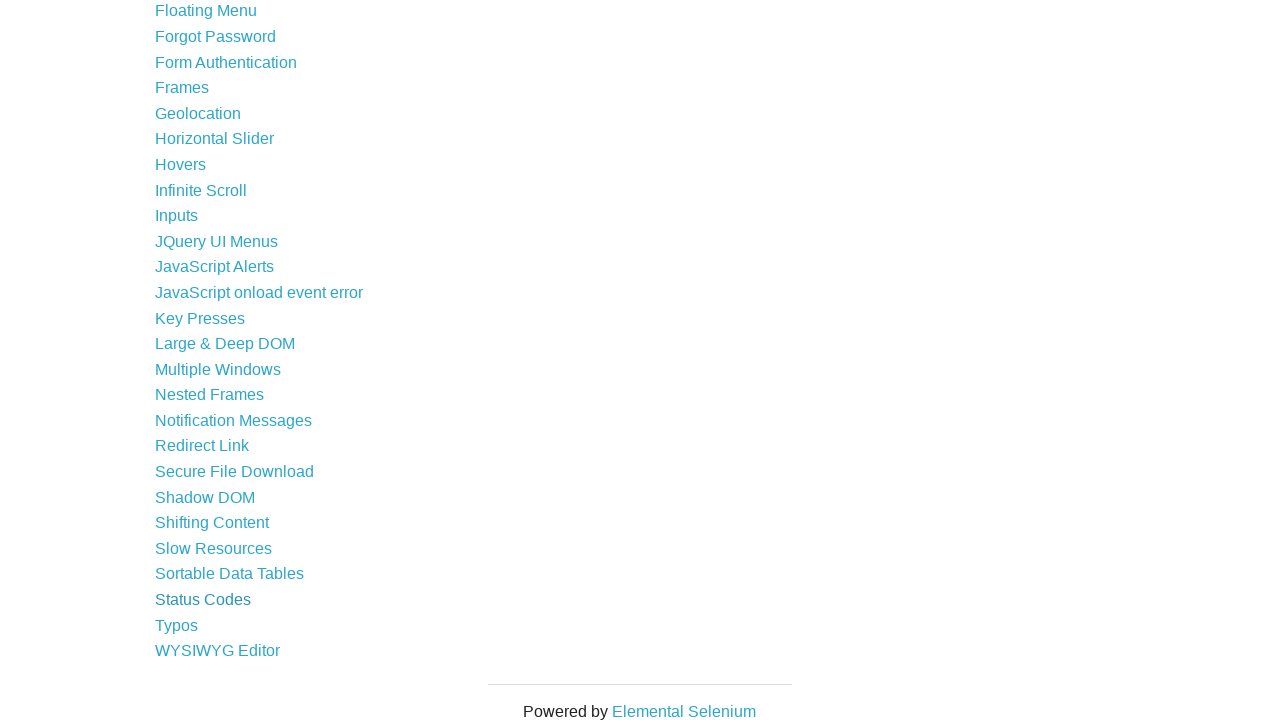

Clicked on link: 'Typos' at (176, 625) on a >> nth=43
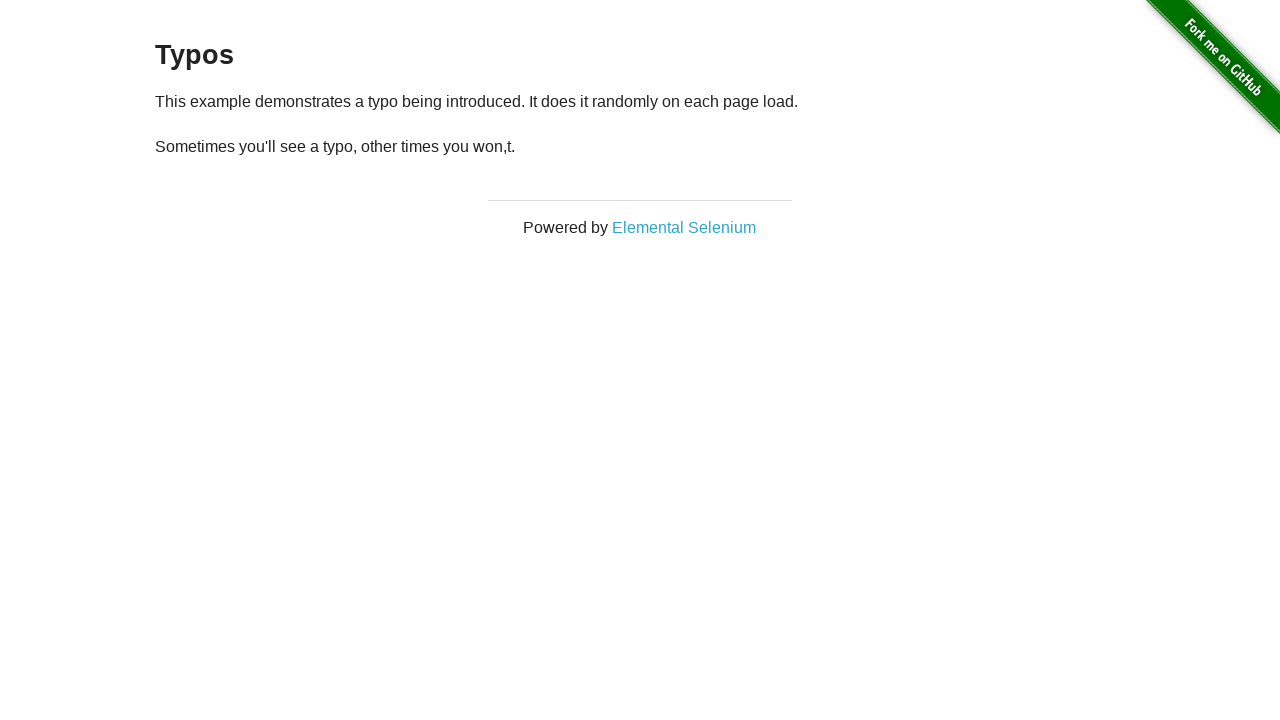

Verified URL changed from original after clicking 'Typos'
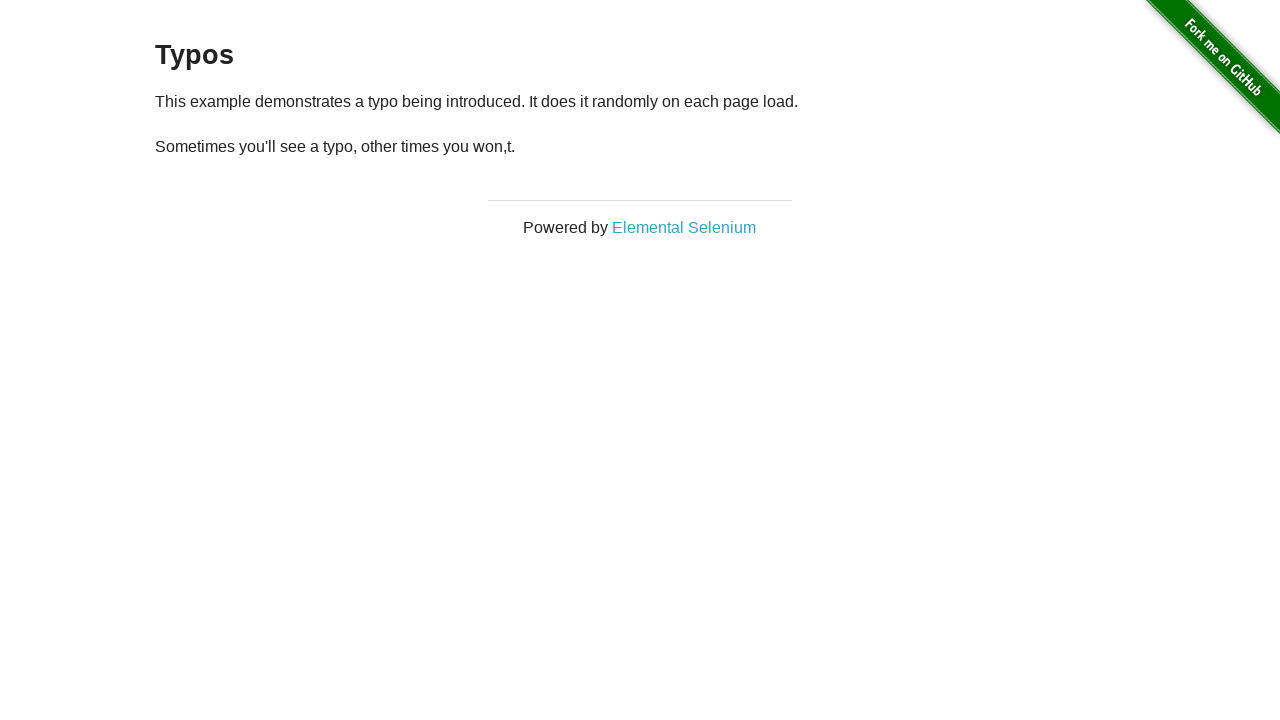

Navigated back to homepage
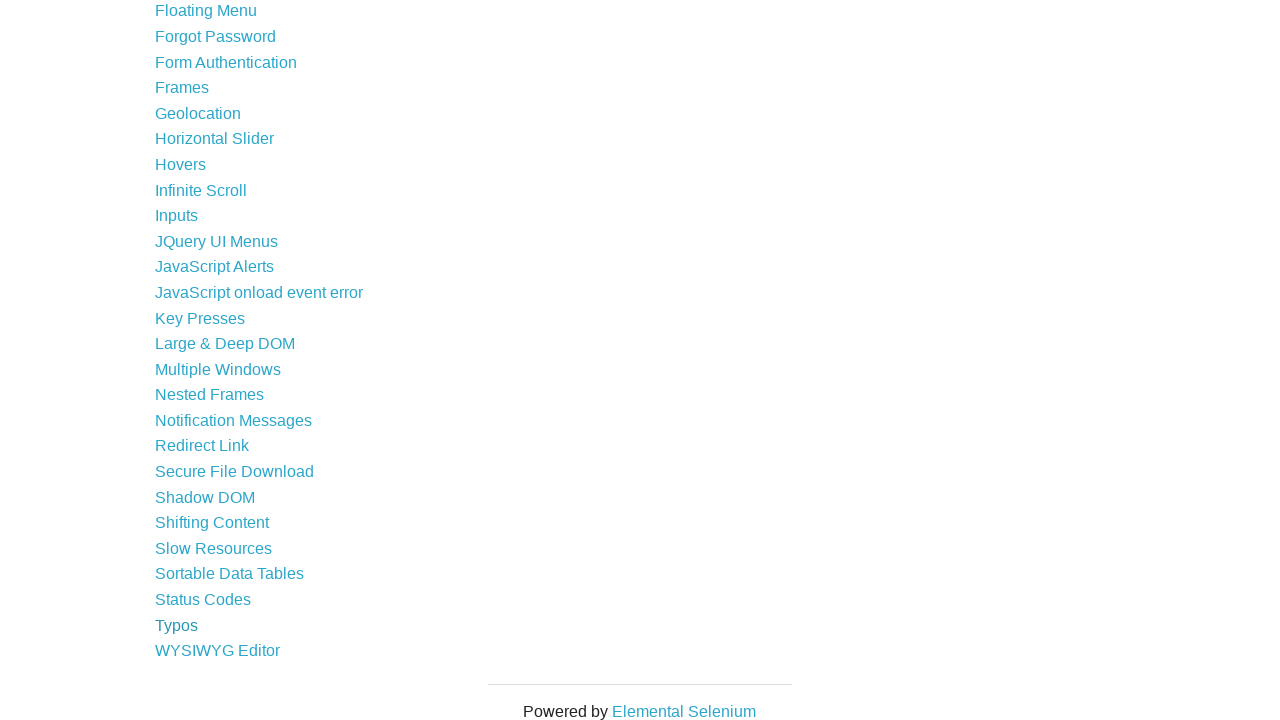

Waited for homepage to load
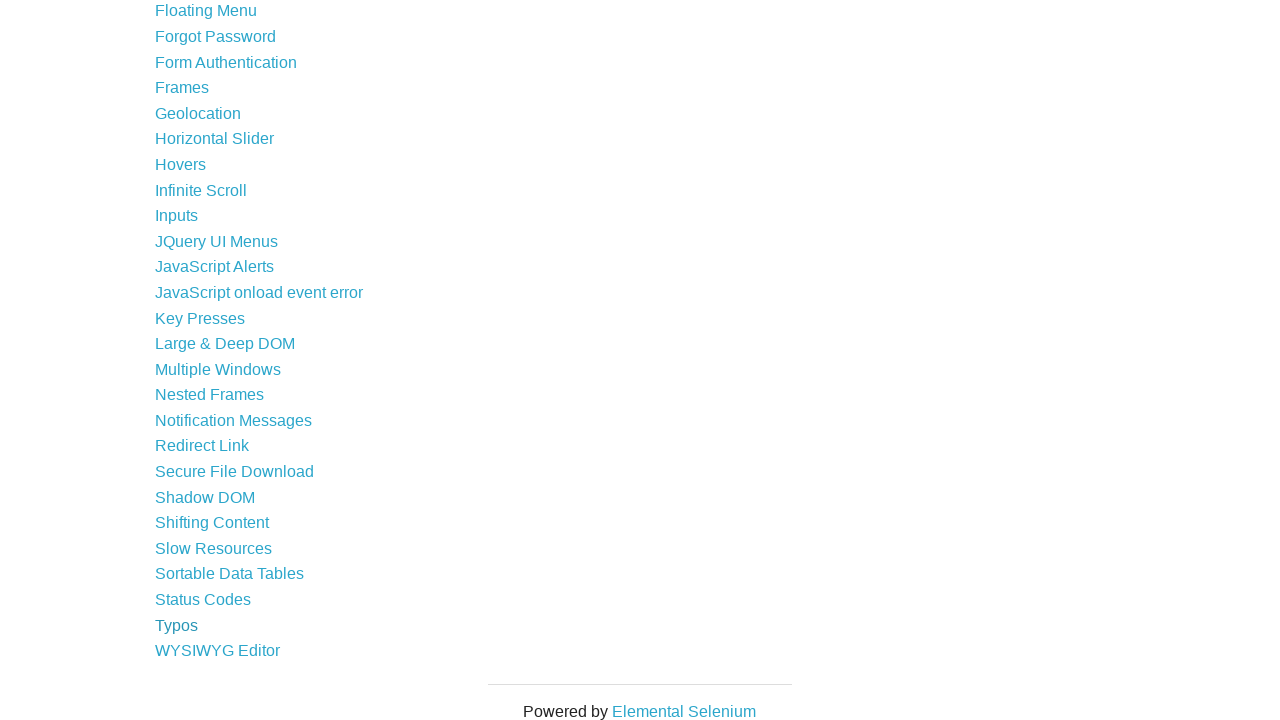

Re-fetched all links to avoid stale references (iteration 45)
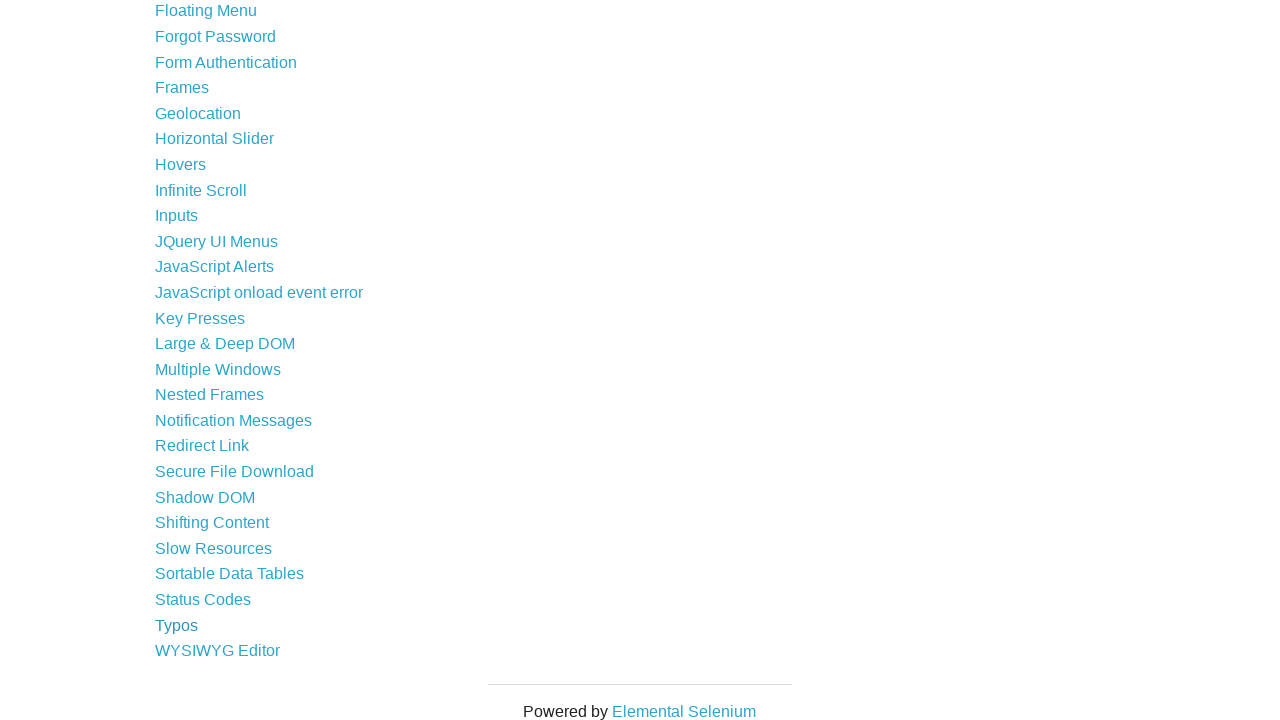

Extracted link text: 'WYSIWYG Editor'
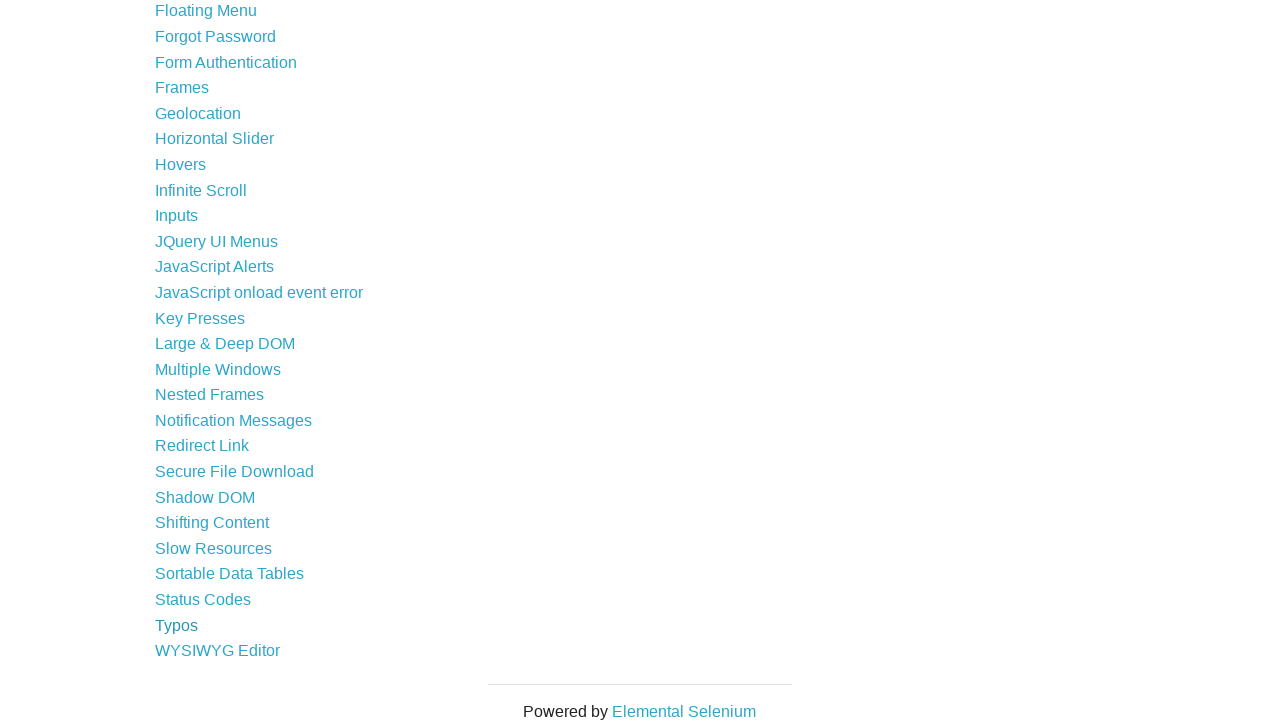

Clicked on link: 'WYSIWYG Editor' at (218, 651) on a >> nth=44
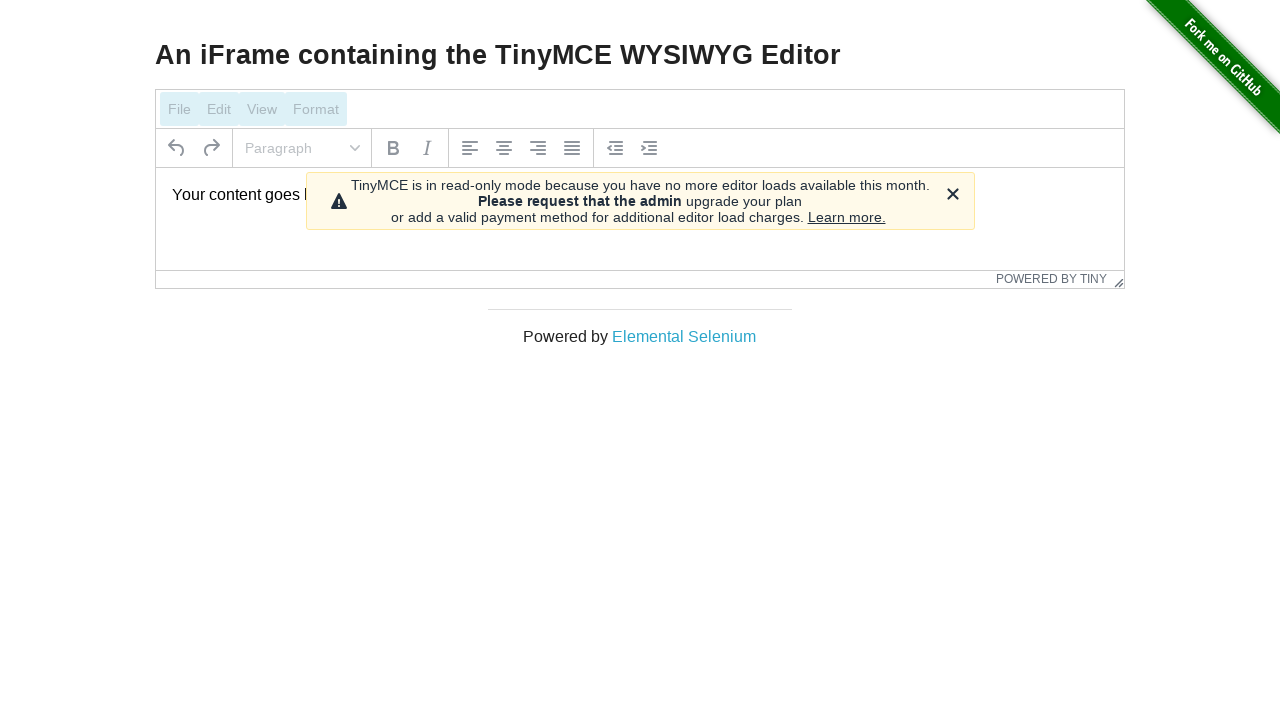

Verified URL changed from original after clicking 'WYSIWYG Editor'
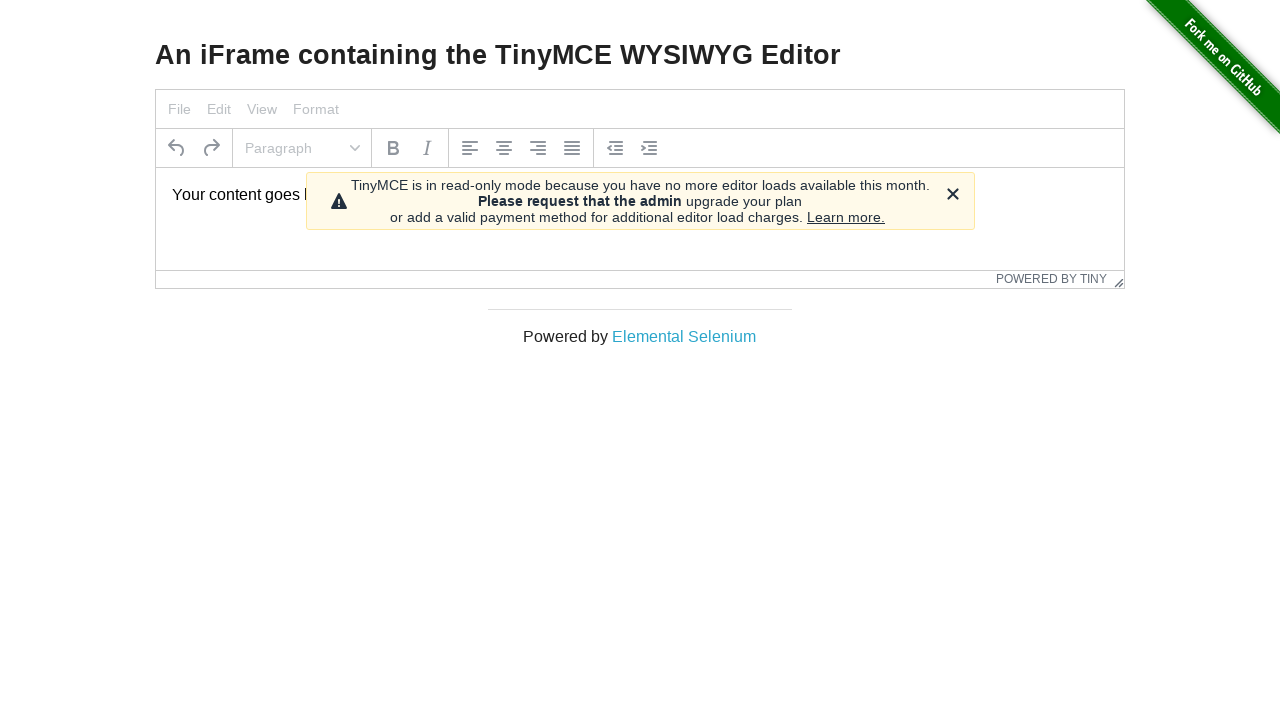

Navigated back to homepage
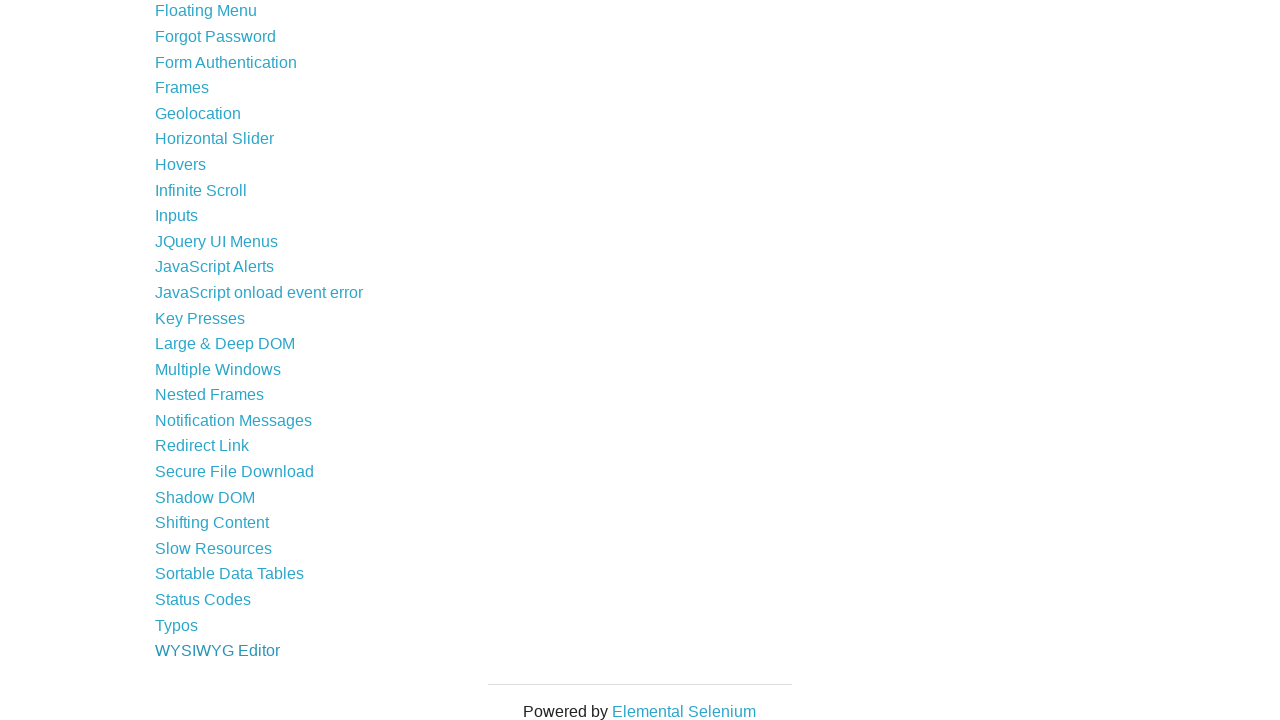

Waited for homepage to load
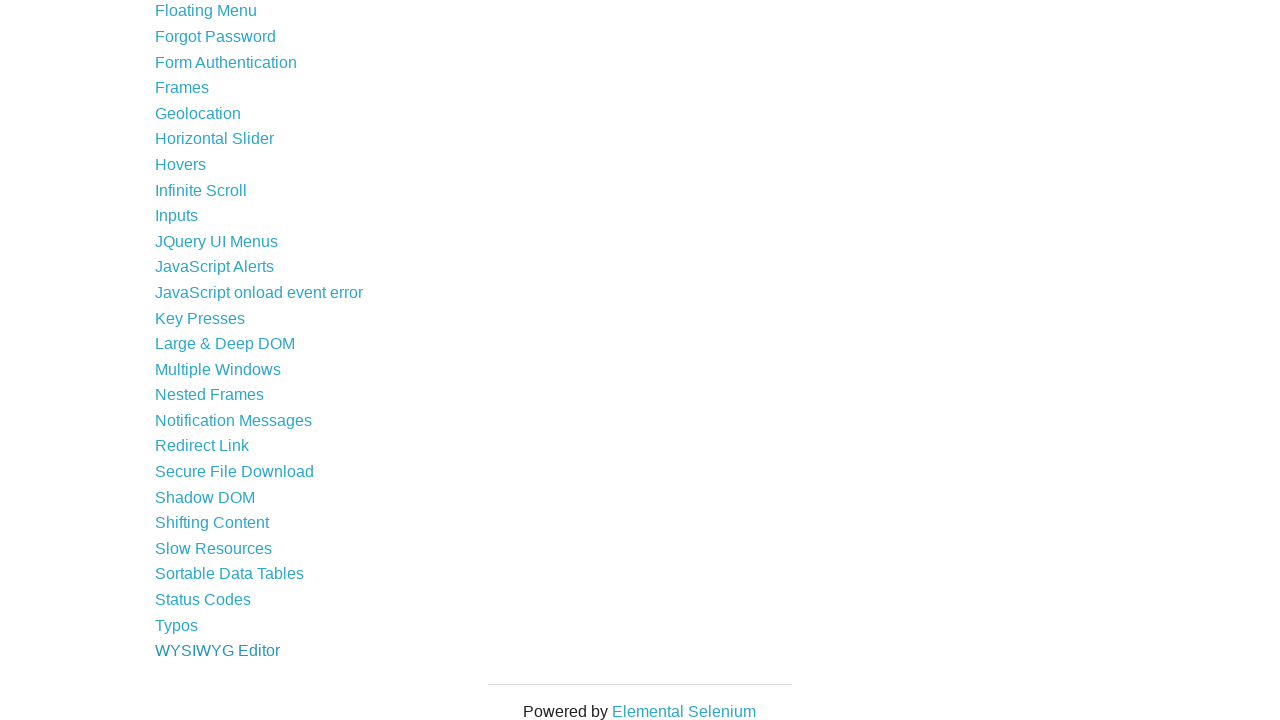

Re-fetched all links to avoid stale references (iteration 46)
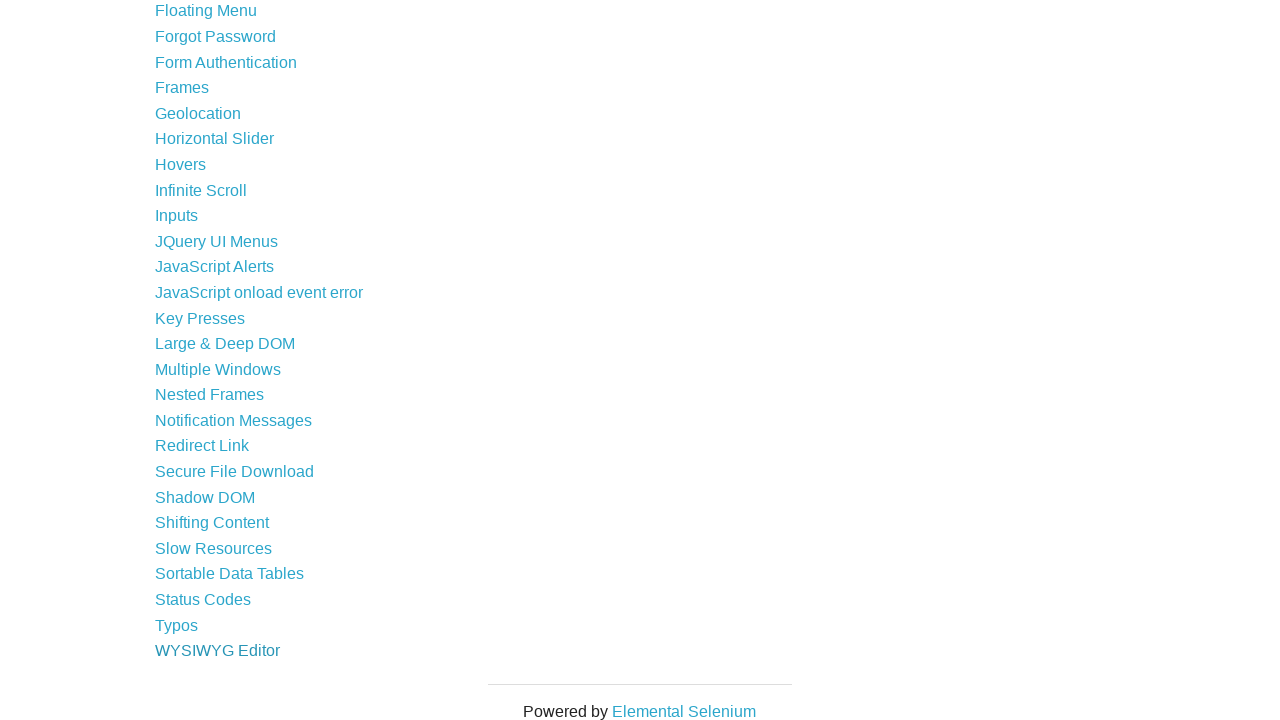

Extracted link text: 'Elemental Selenium'
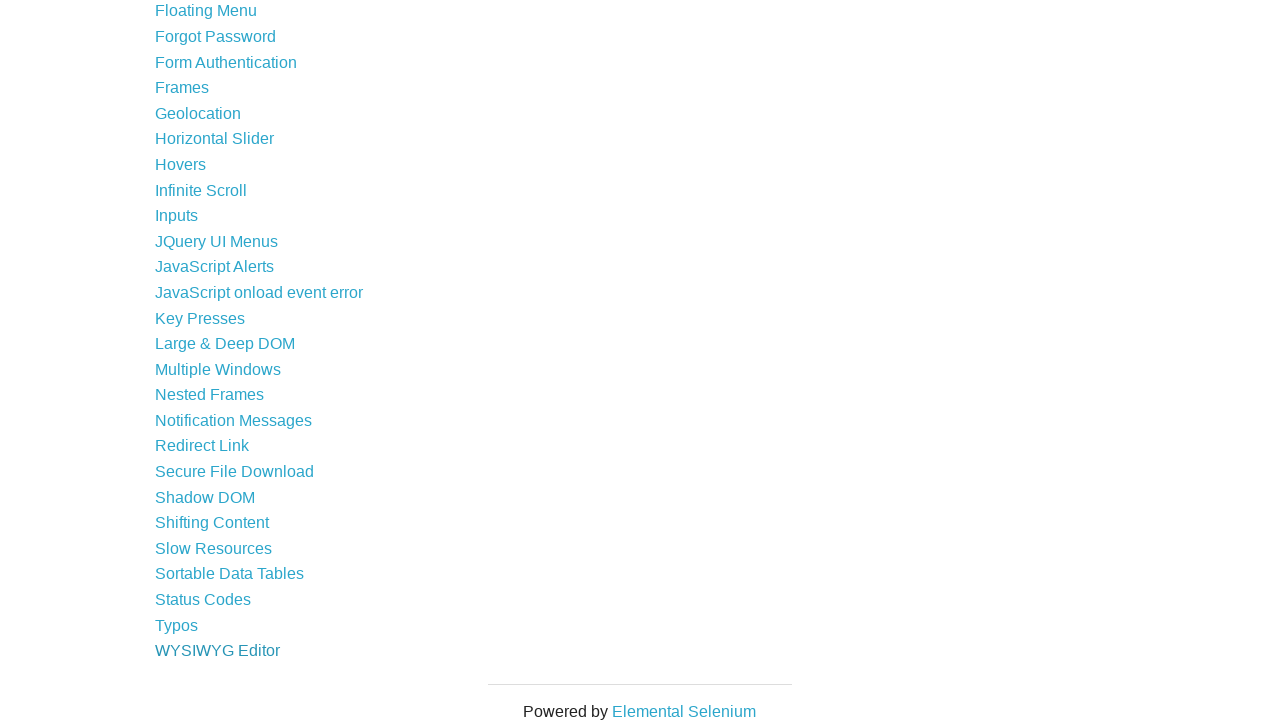

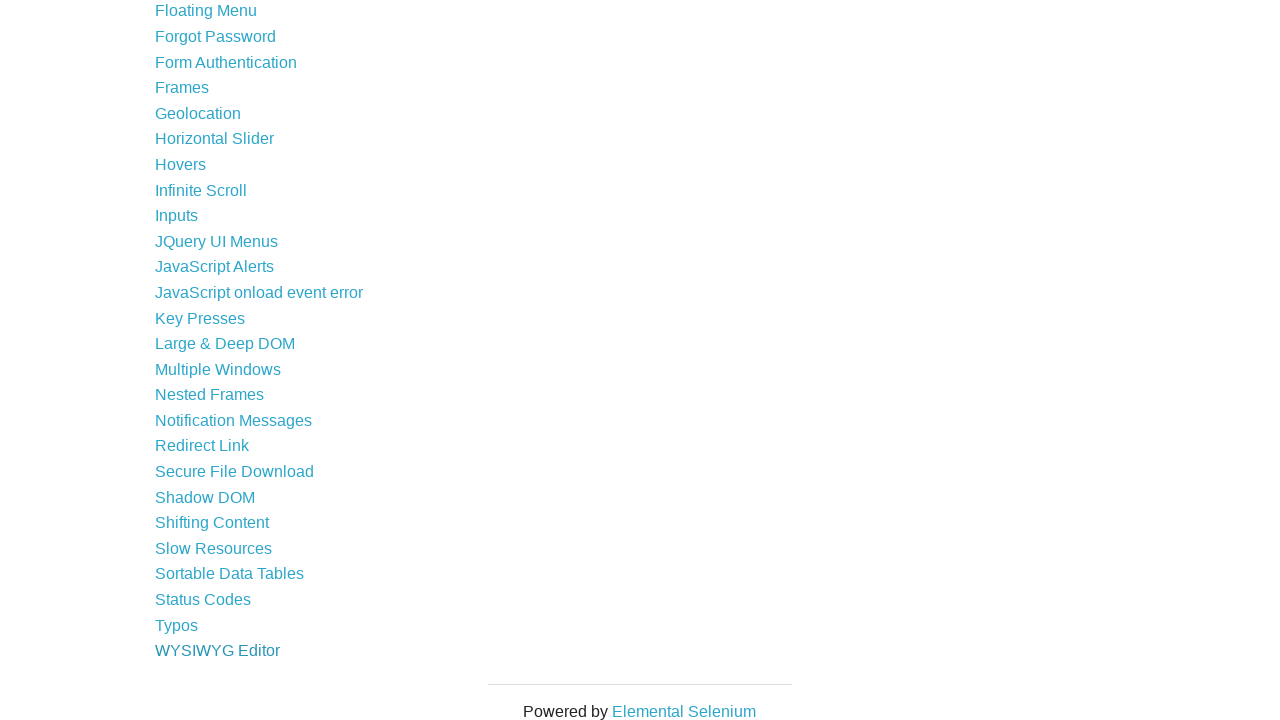